Automates playing the 2048 game by clicking to start and then performing a series of keyboard moves (left, down, and occasional right movements)

Starting URL: http://play2048.co/

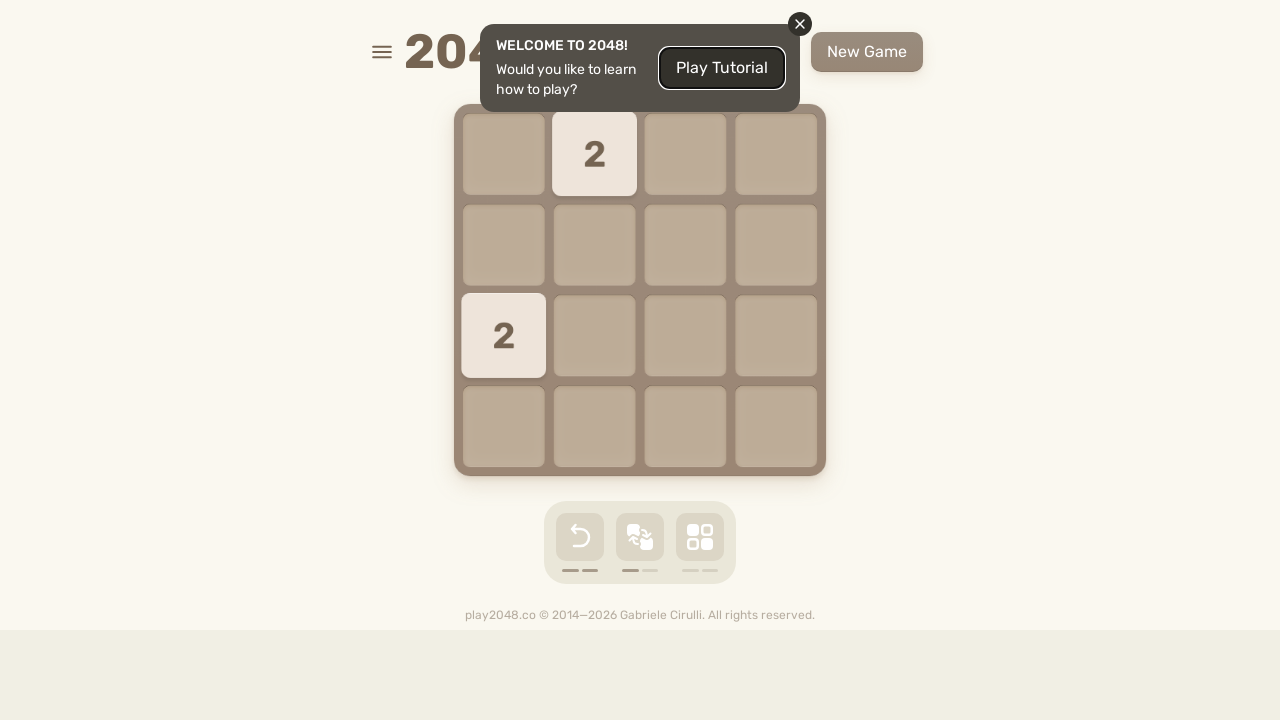

Clicked on game area to focus and start the game at (640, 360) on body
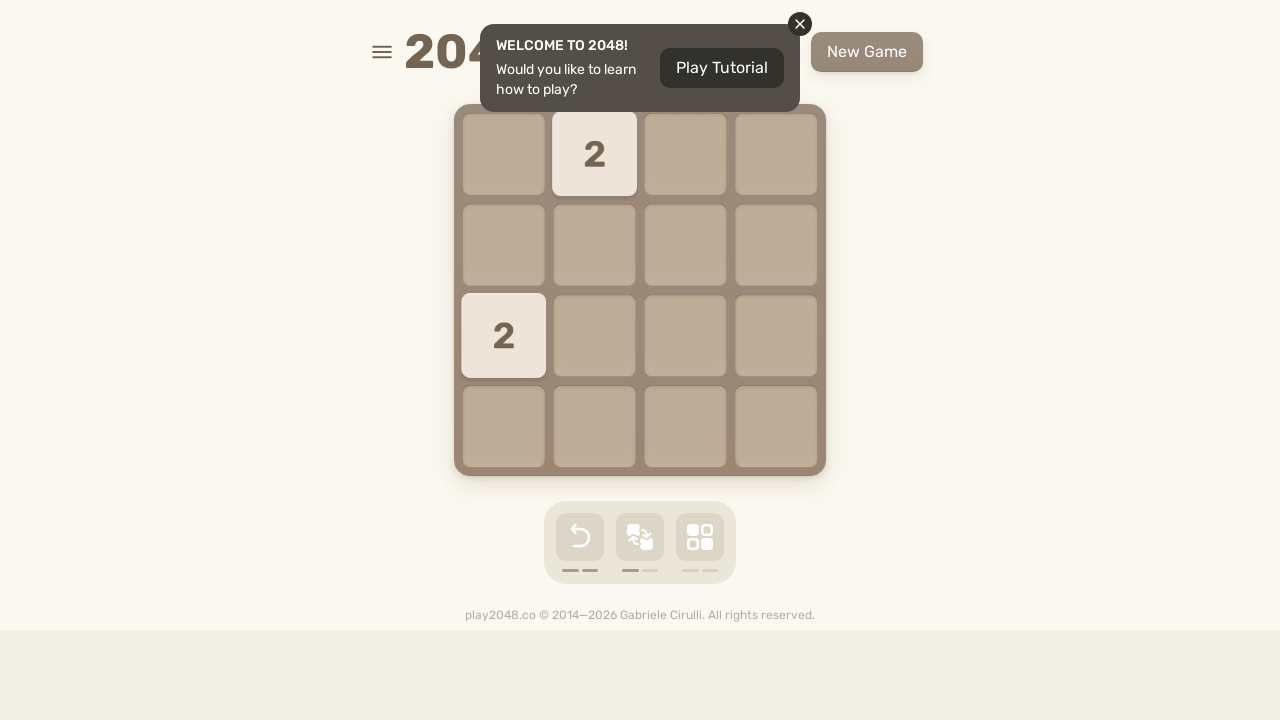

Pressed ArrowDown (move 1/150)
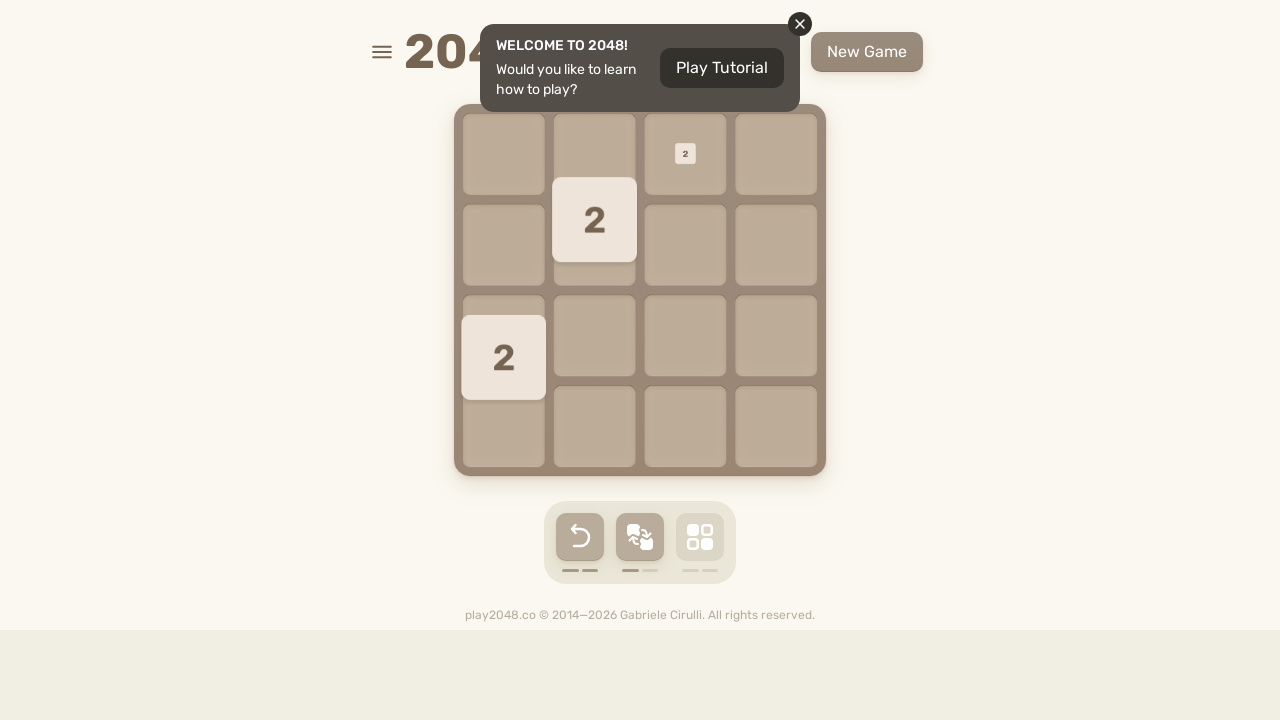

Waited 100ms for game to update
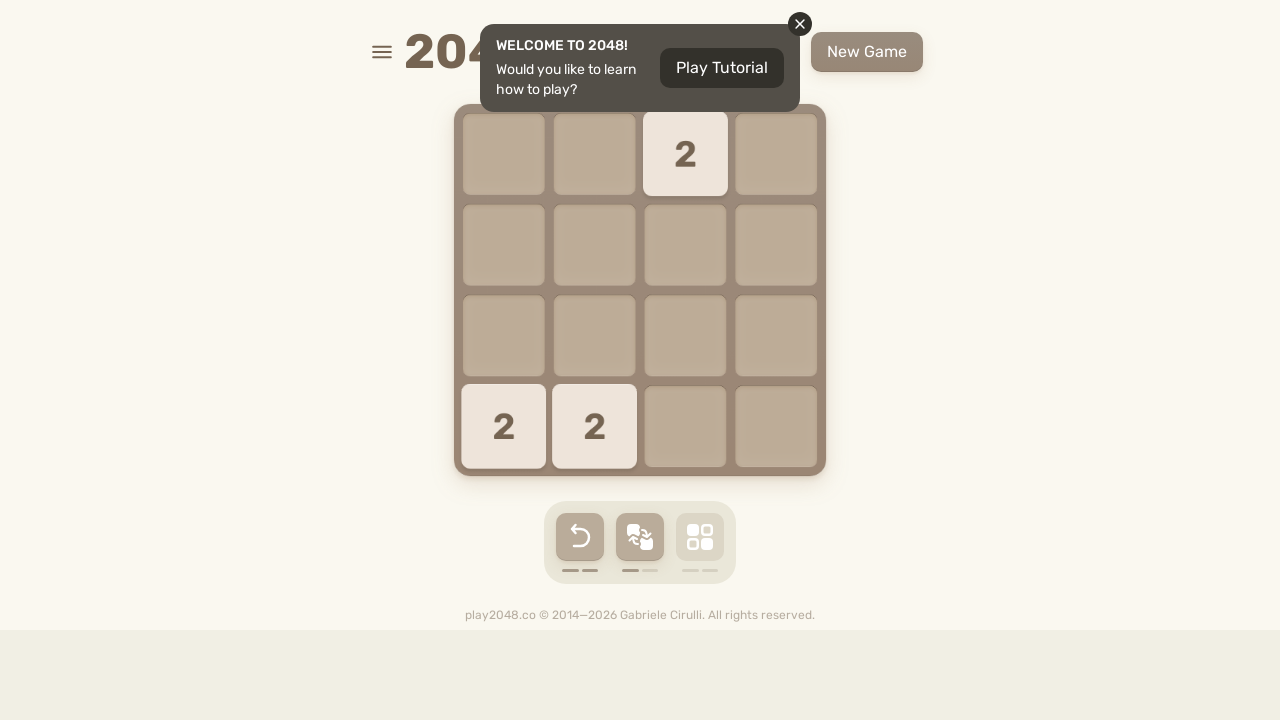

Pressed ArrowLeft (move 2/150)
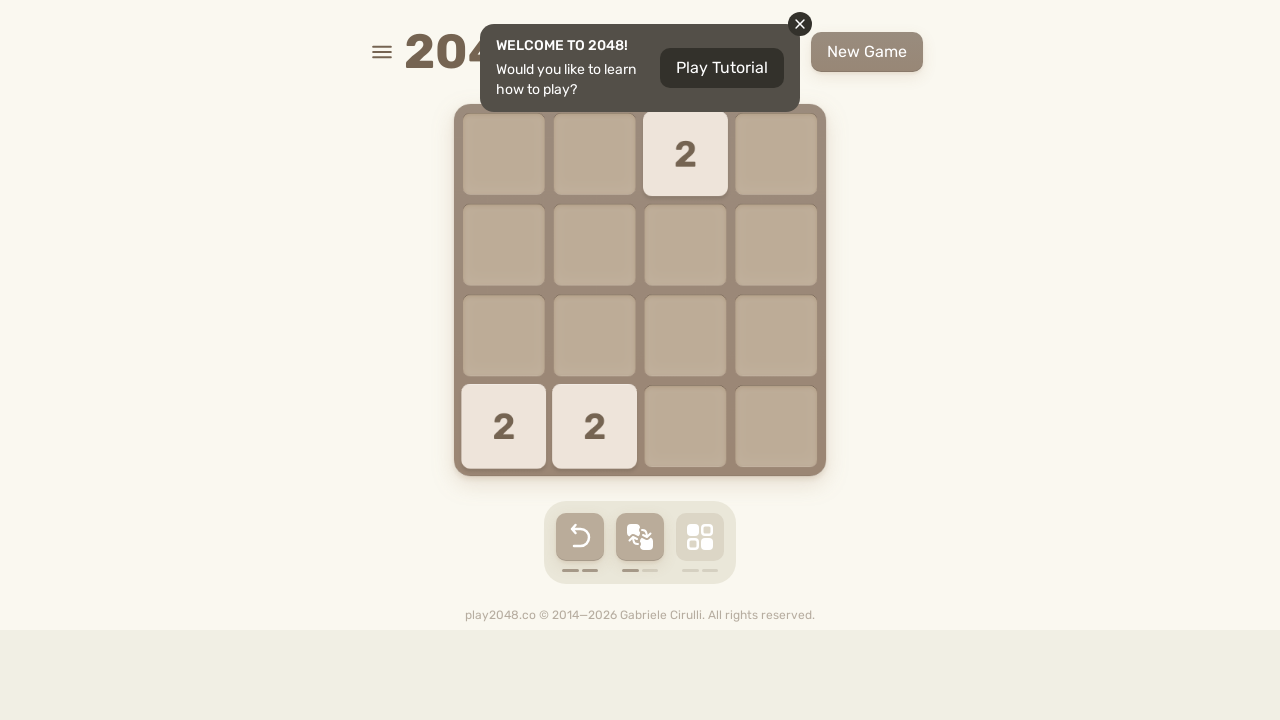

Waited 100ms for game to update
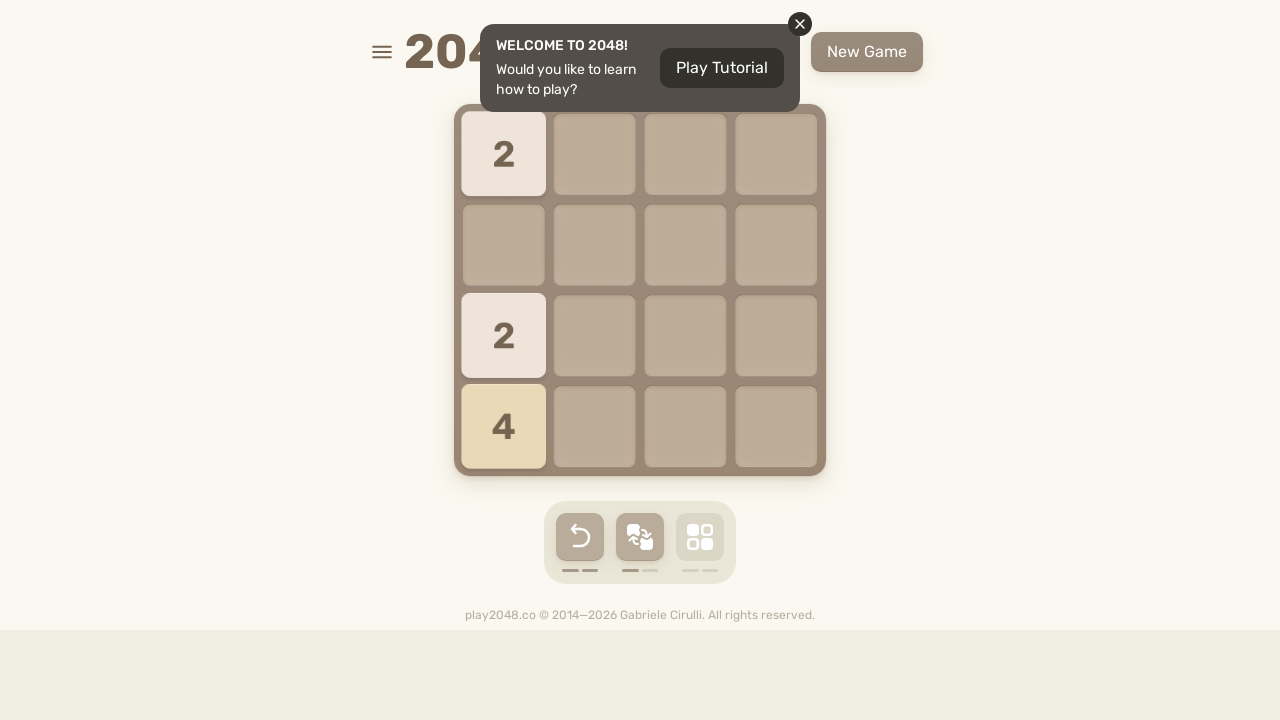

Pressed ArrowLeft (move 3/150)
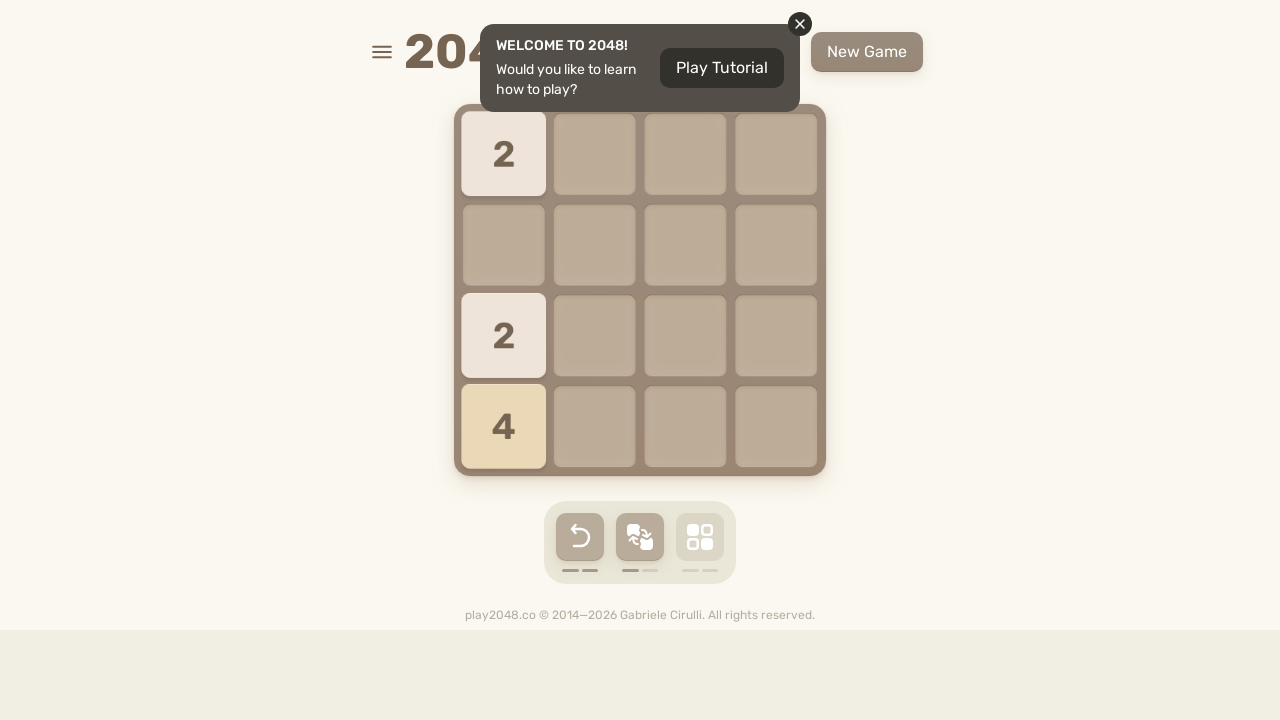

Waited 100ms for game to update
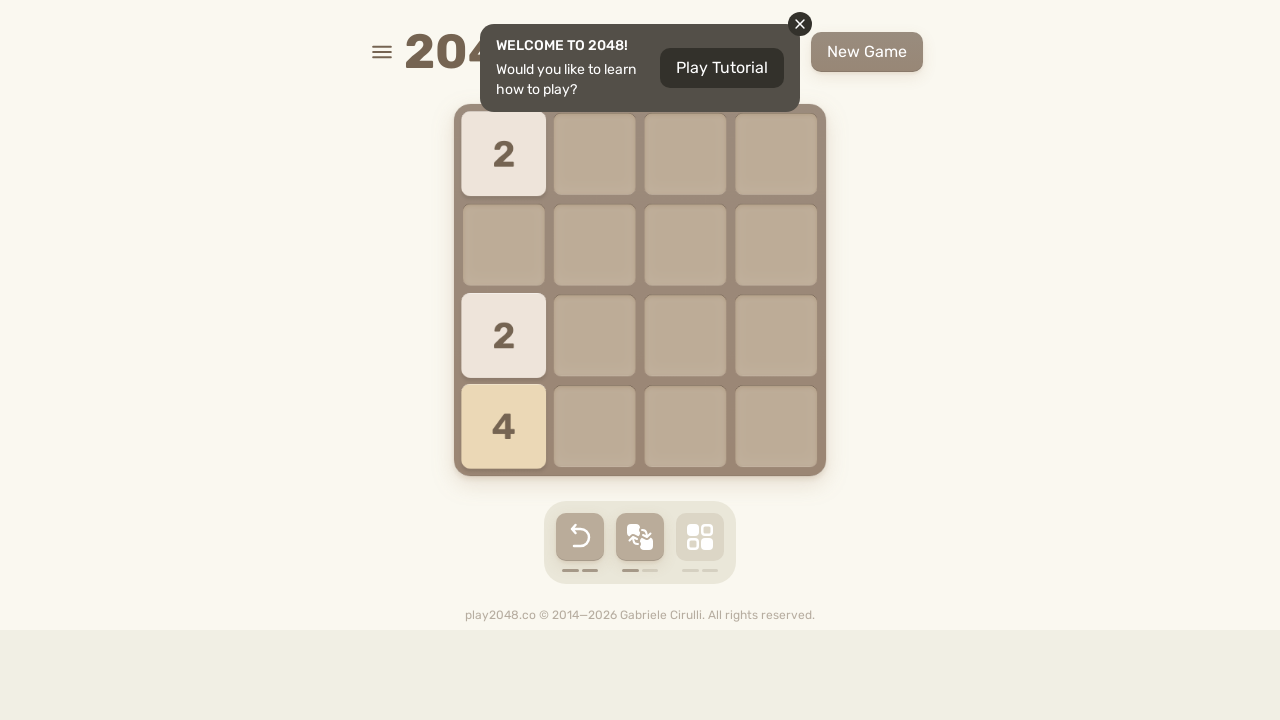

Pressed ArrowDown (move 4/150)
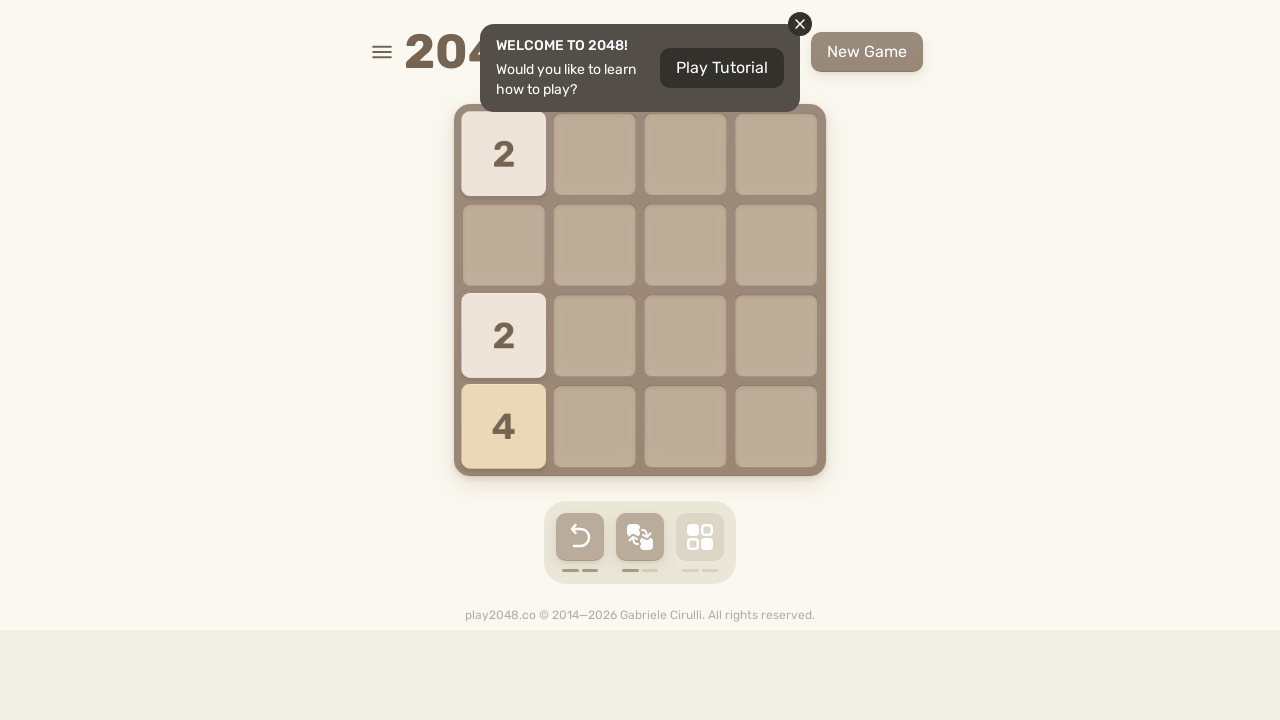

Waited 100ms for game to update
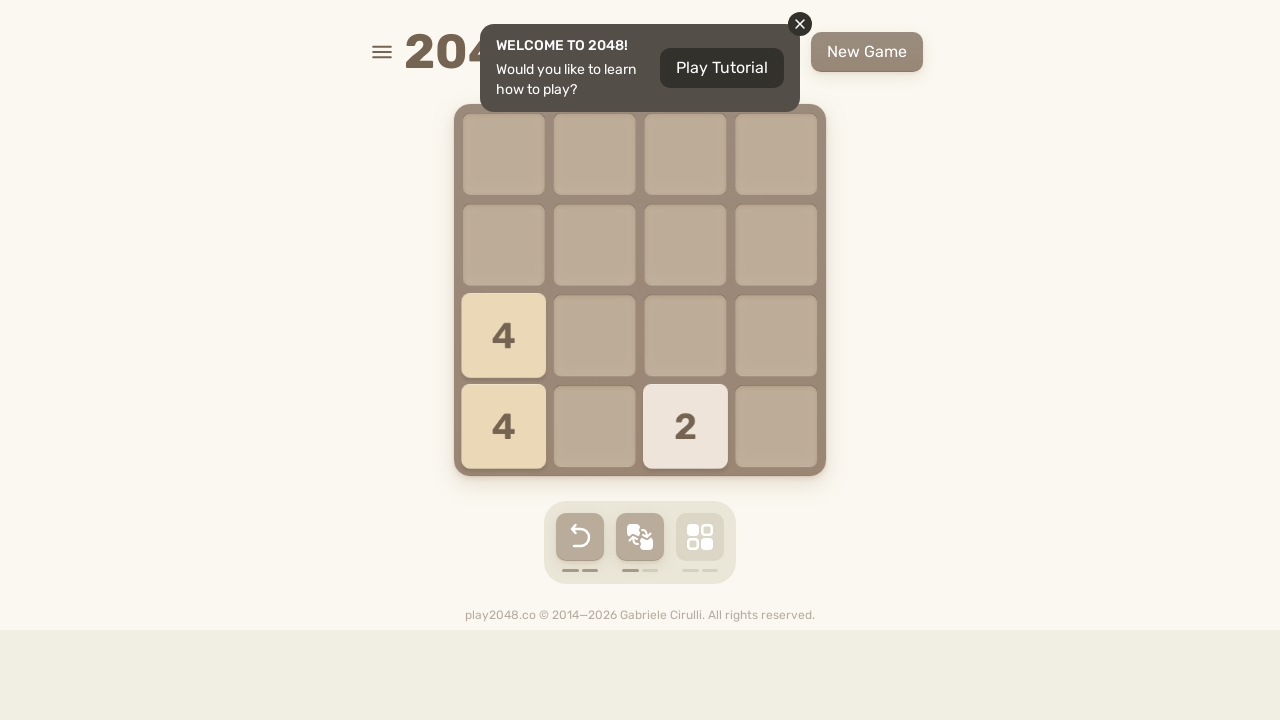

Pressed ArrowDown (move 5/150)
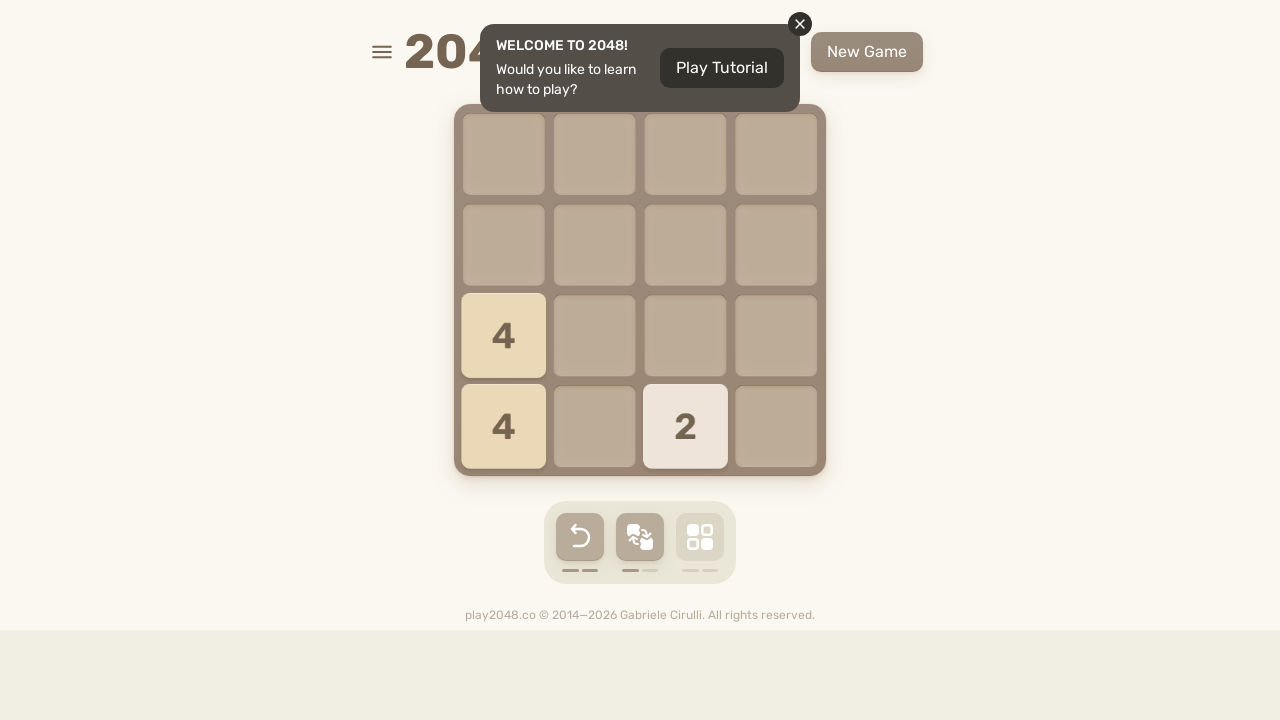

Waited 100ms for game to update
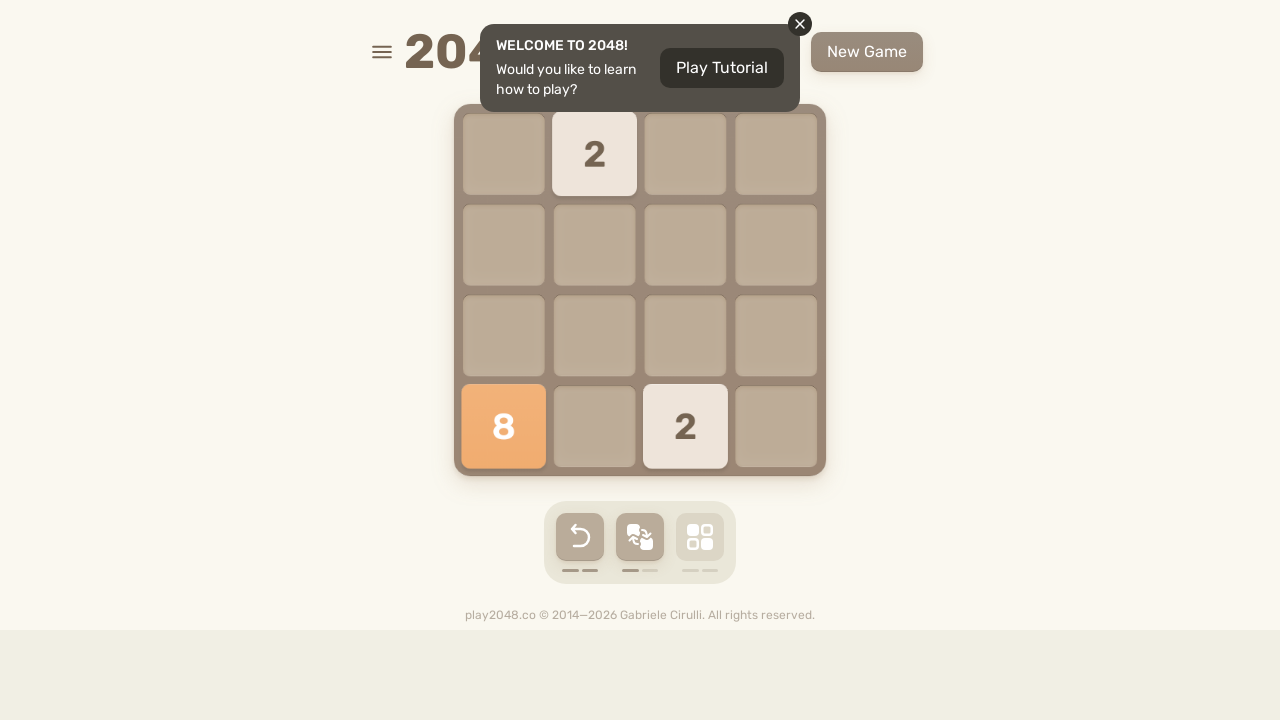

Pressed ArrowLeft (move 6/150)
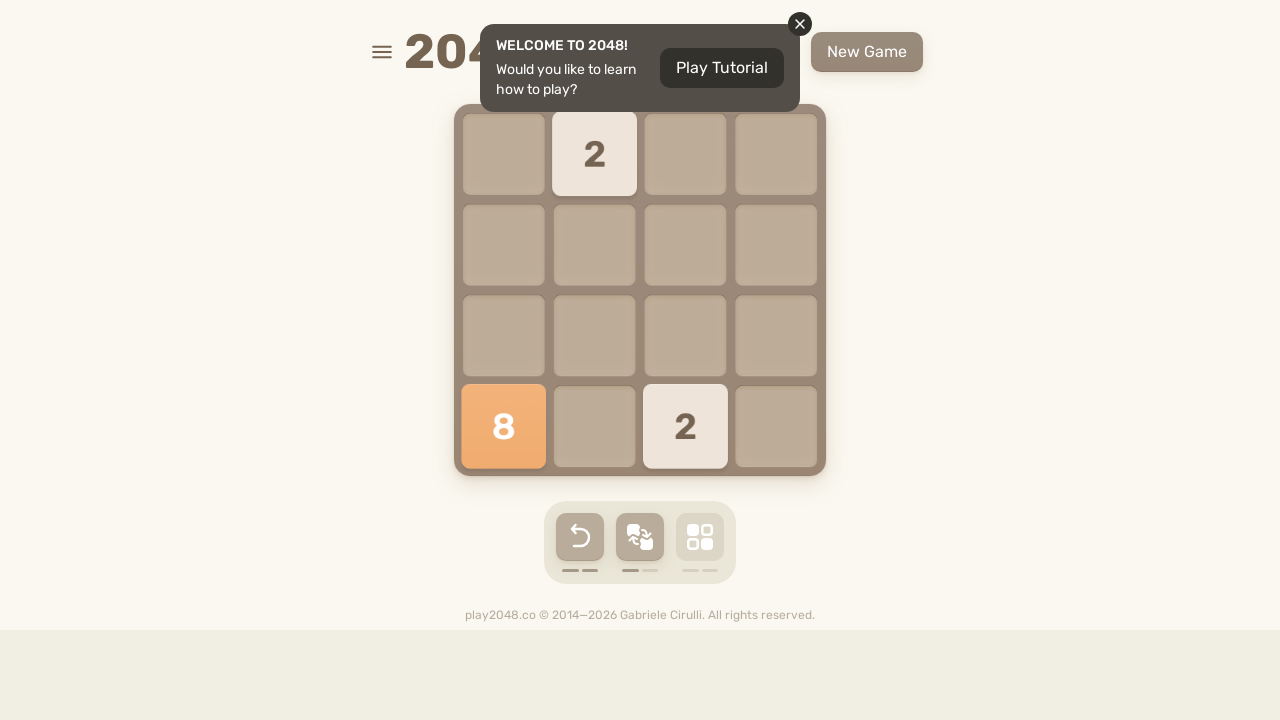

Waited 100ms for game to update
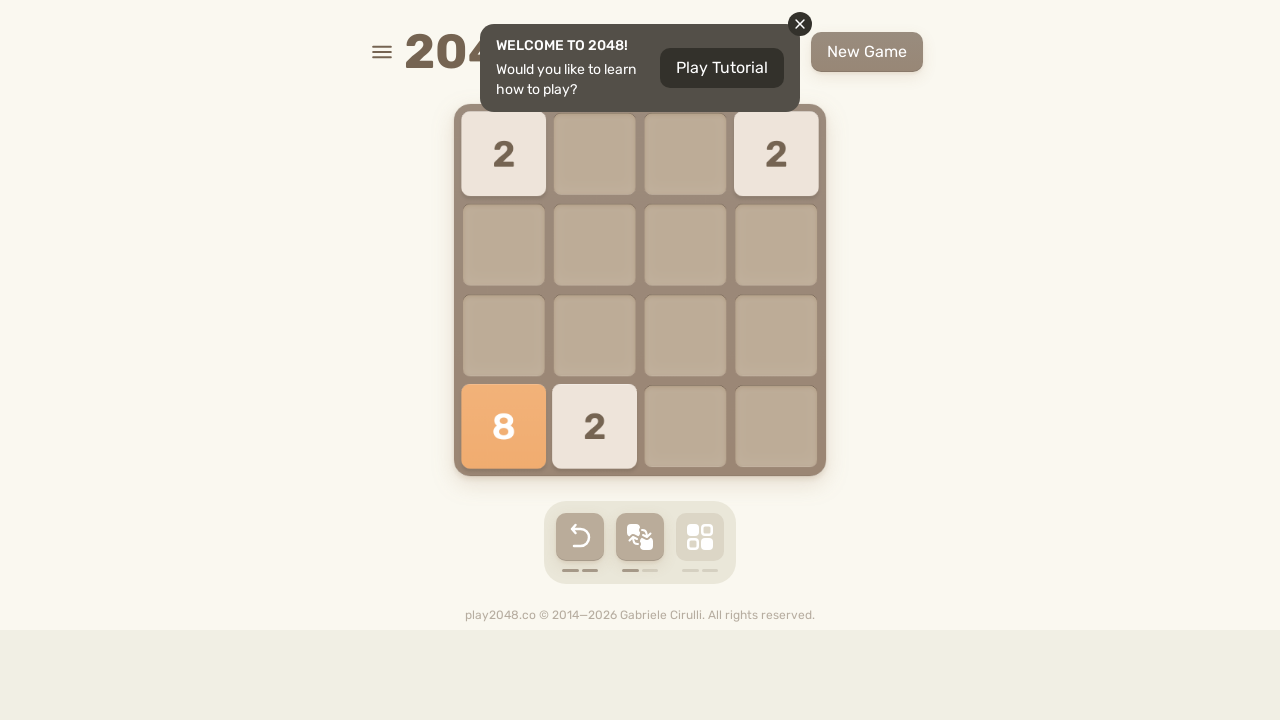

Pressed ArrowDown (move 7/150)
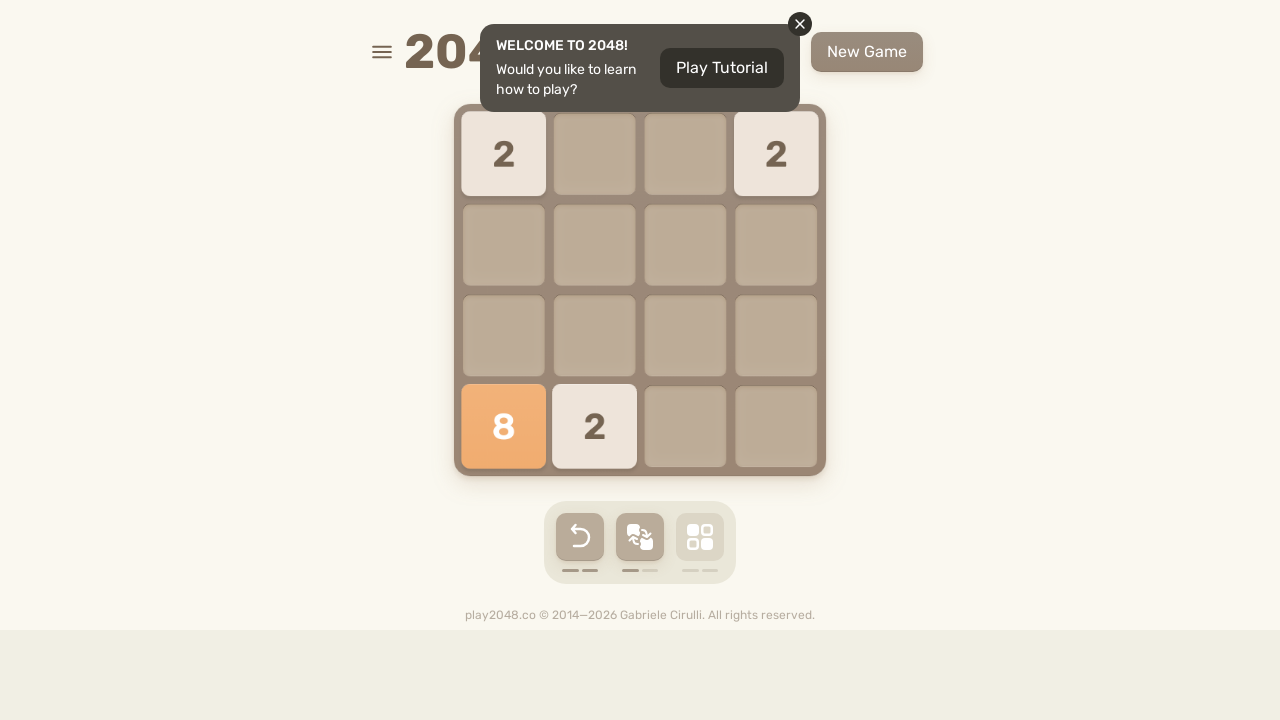

Waited 100ms for game to update
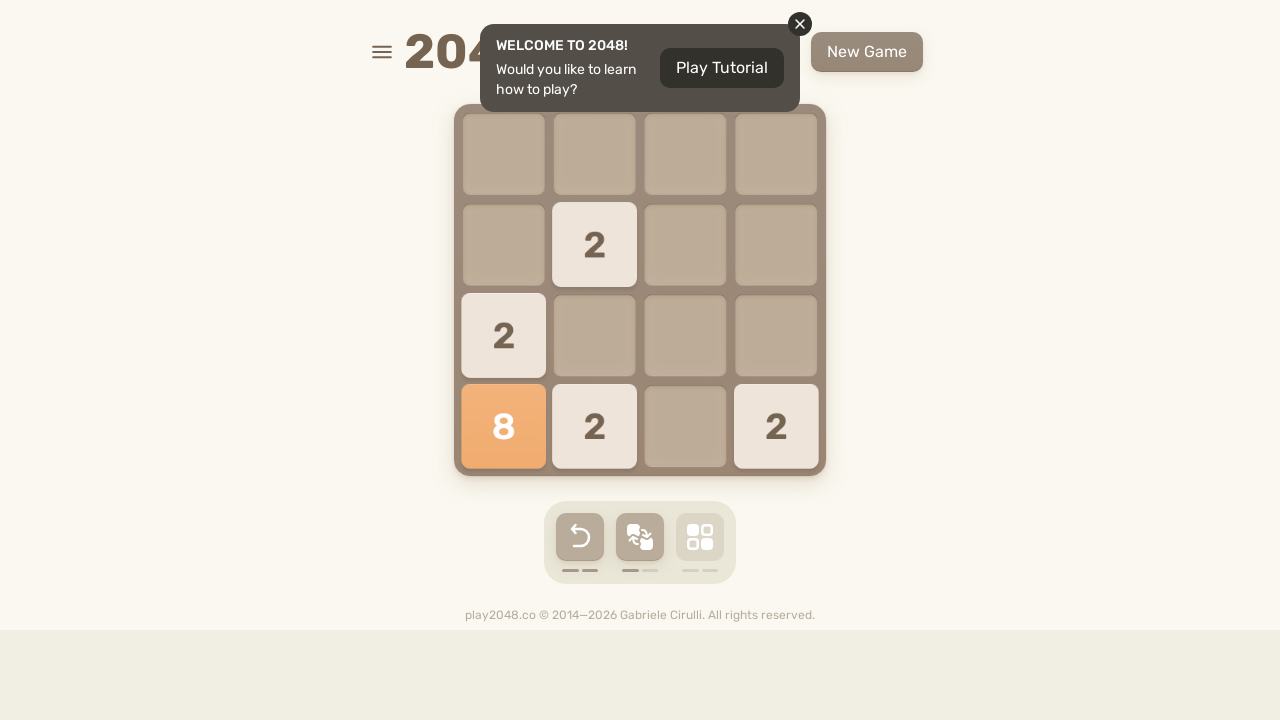

Pressed ArrowDown (move 8/150)
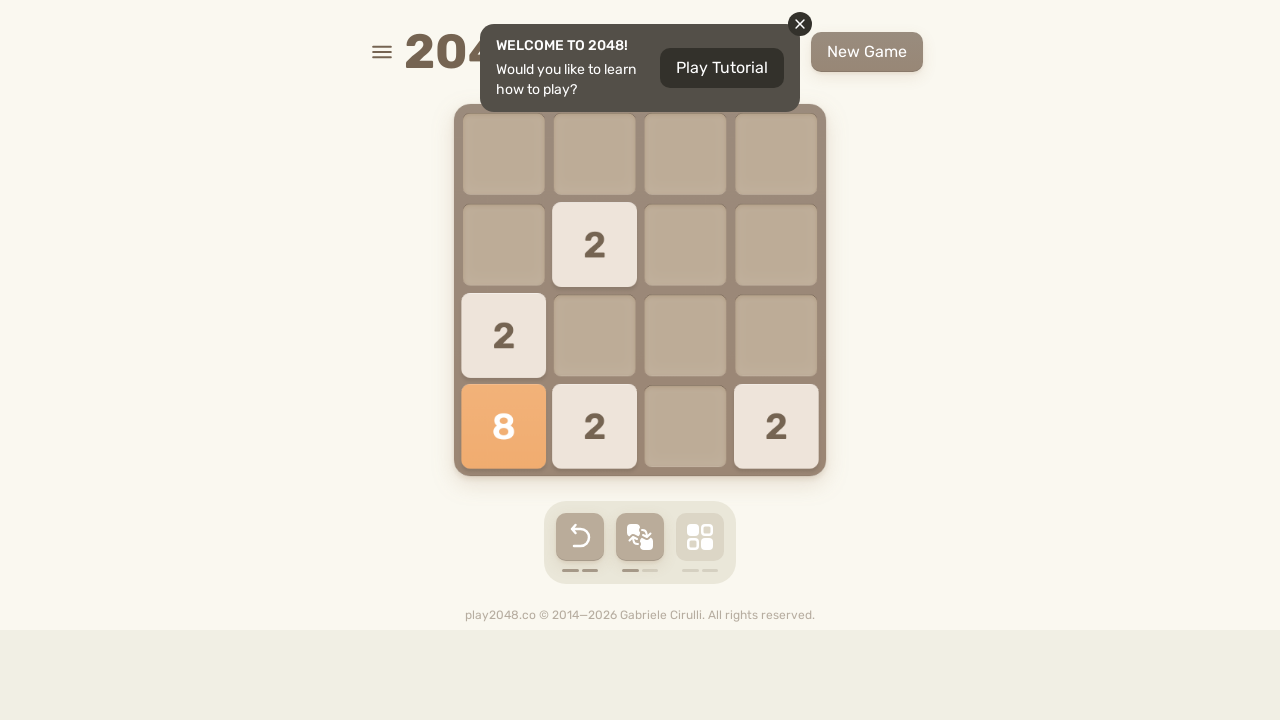

Waited 100ms for game to update
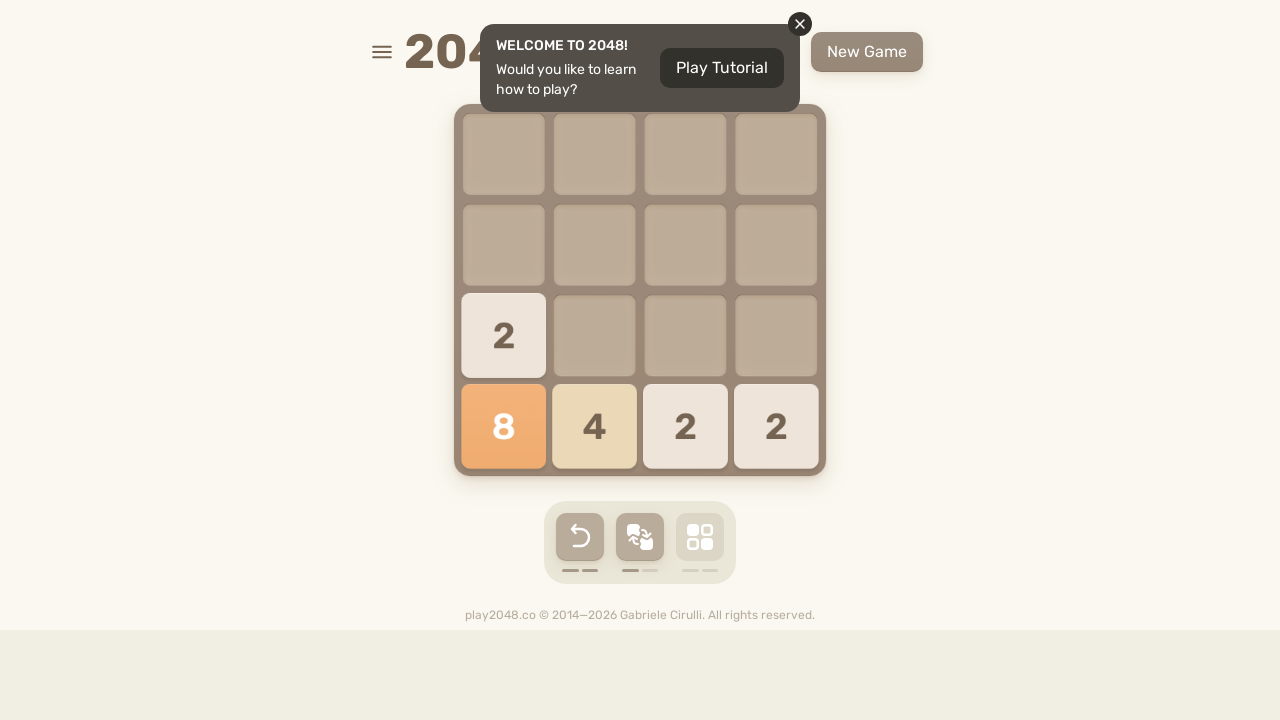

Pressed ArrowLeft (move 9/150)
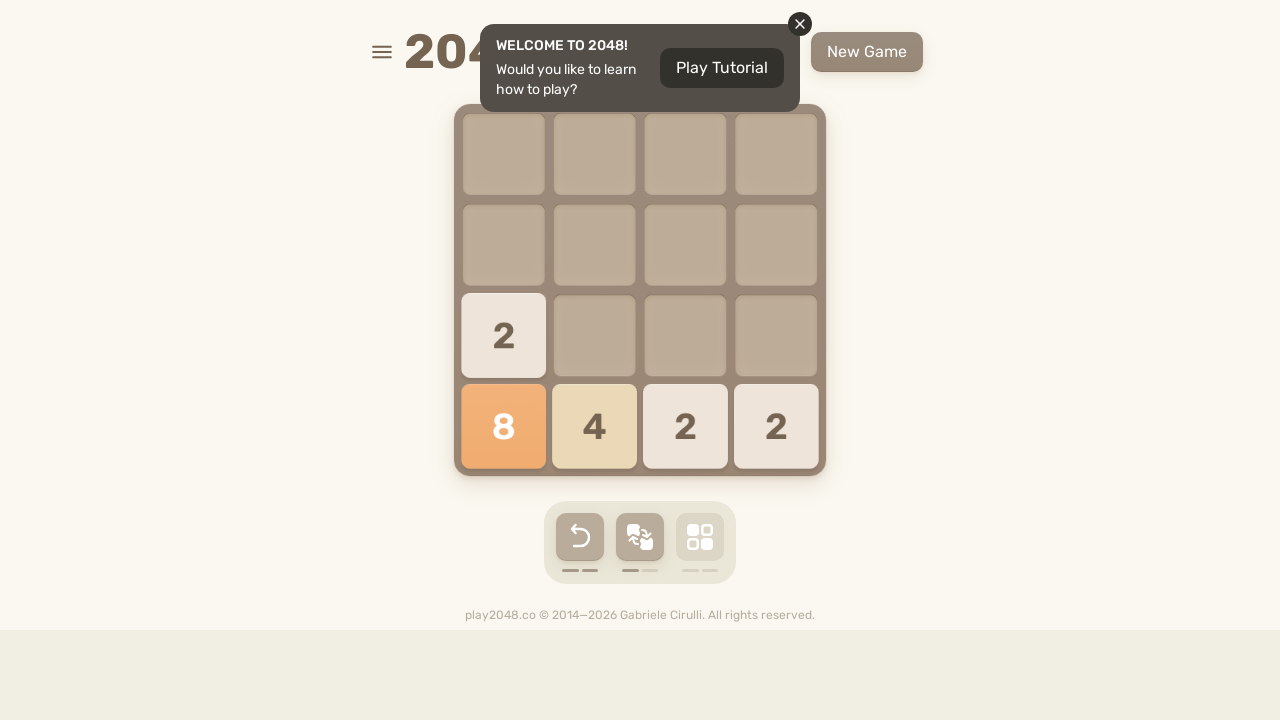

Waited 100ms for game to update
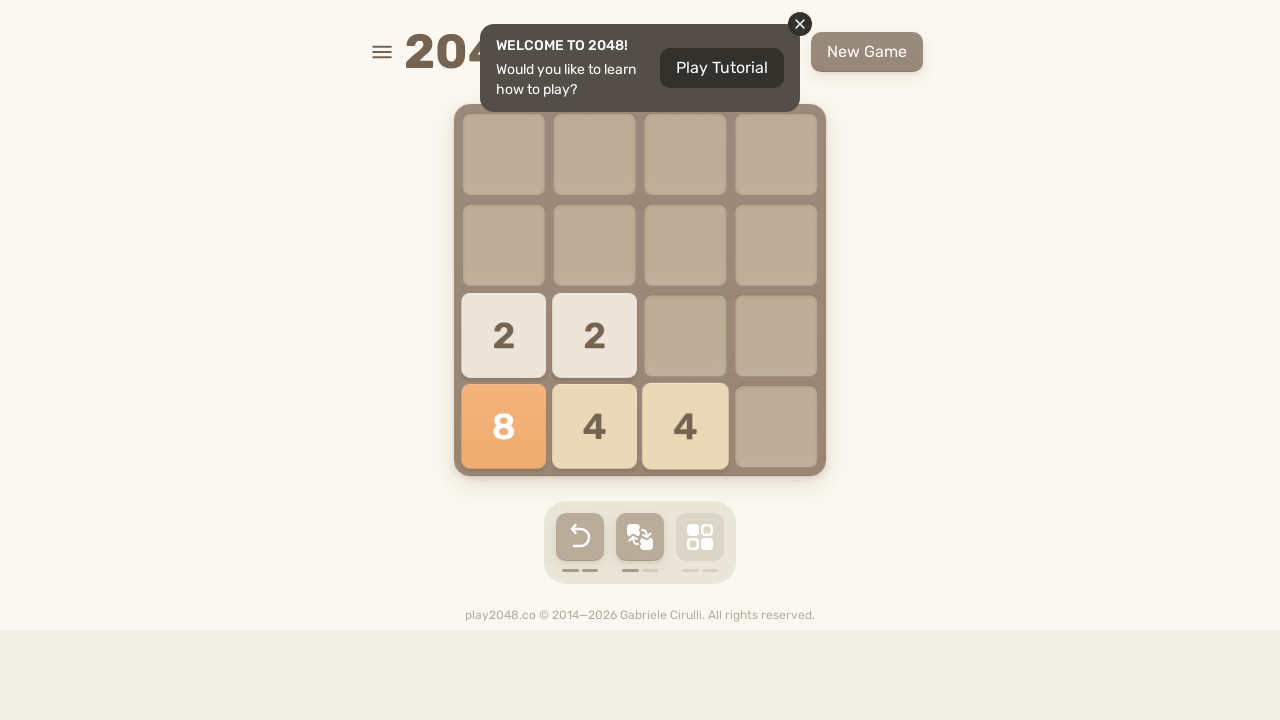

Pressed ArrowLeft (move 10/150)
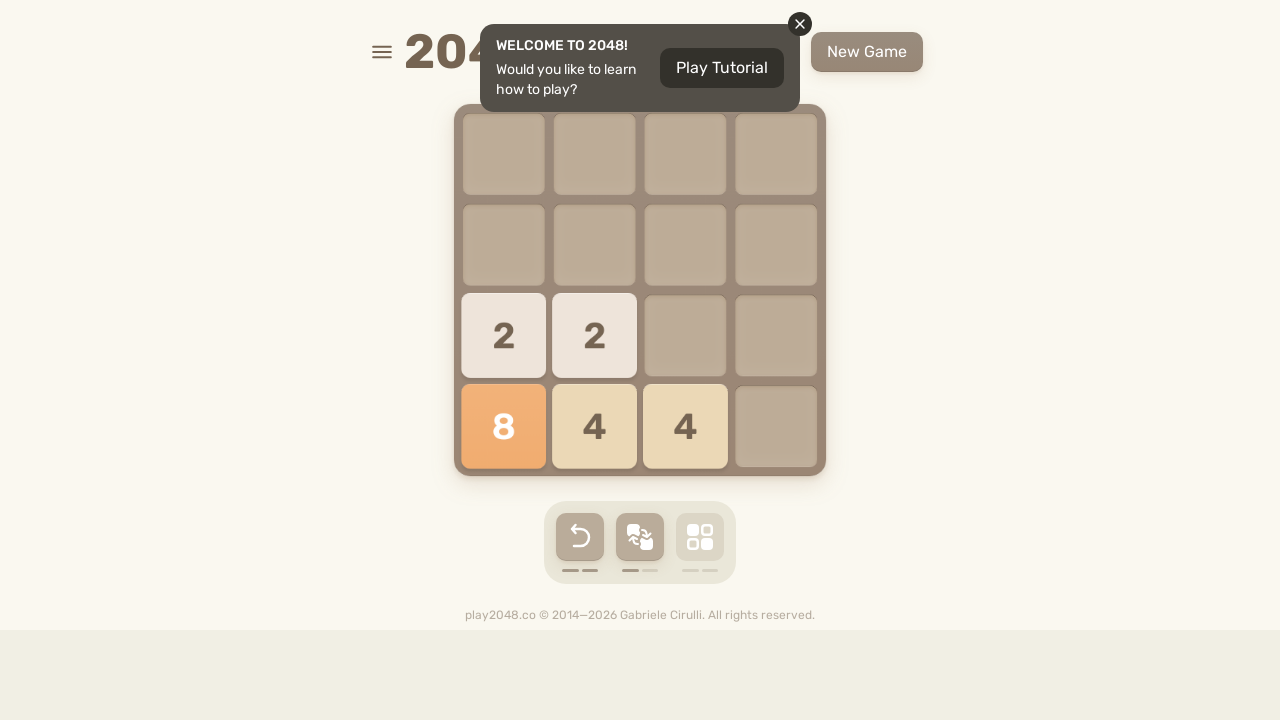

Waited 100ms for game to update
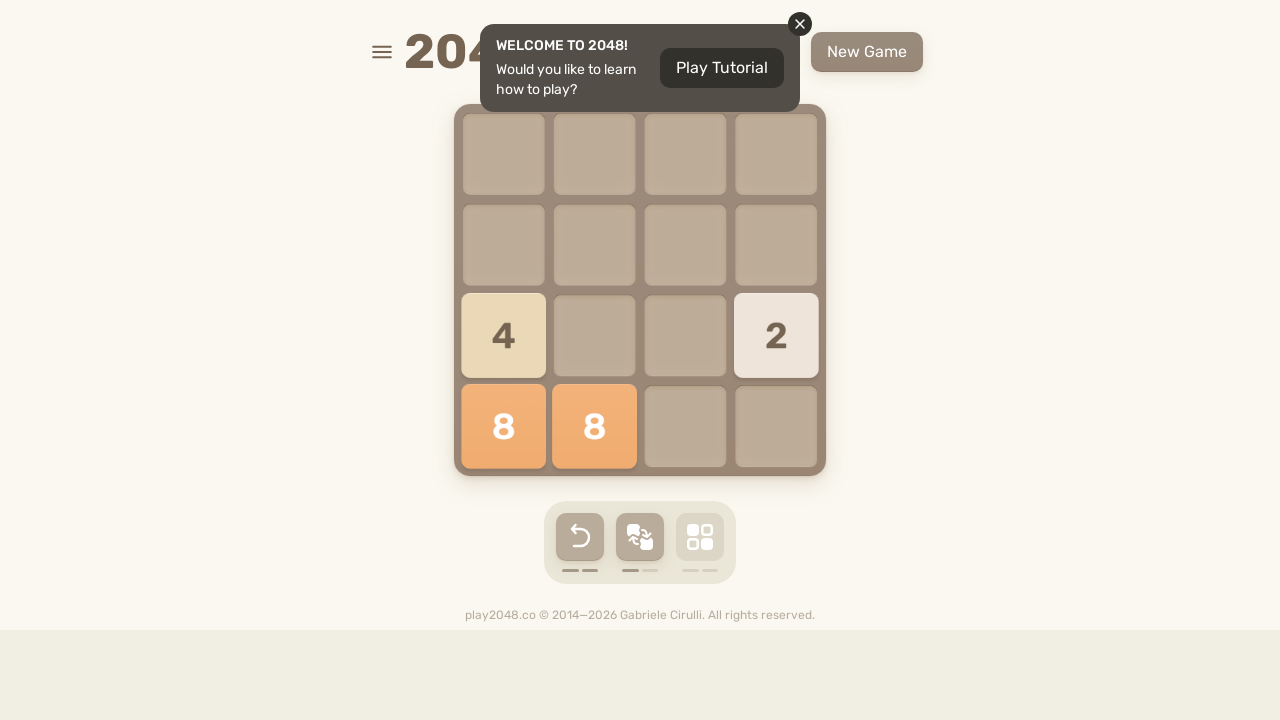

Pressed ArrowLeft (move 11/150)
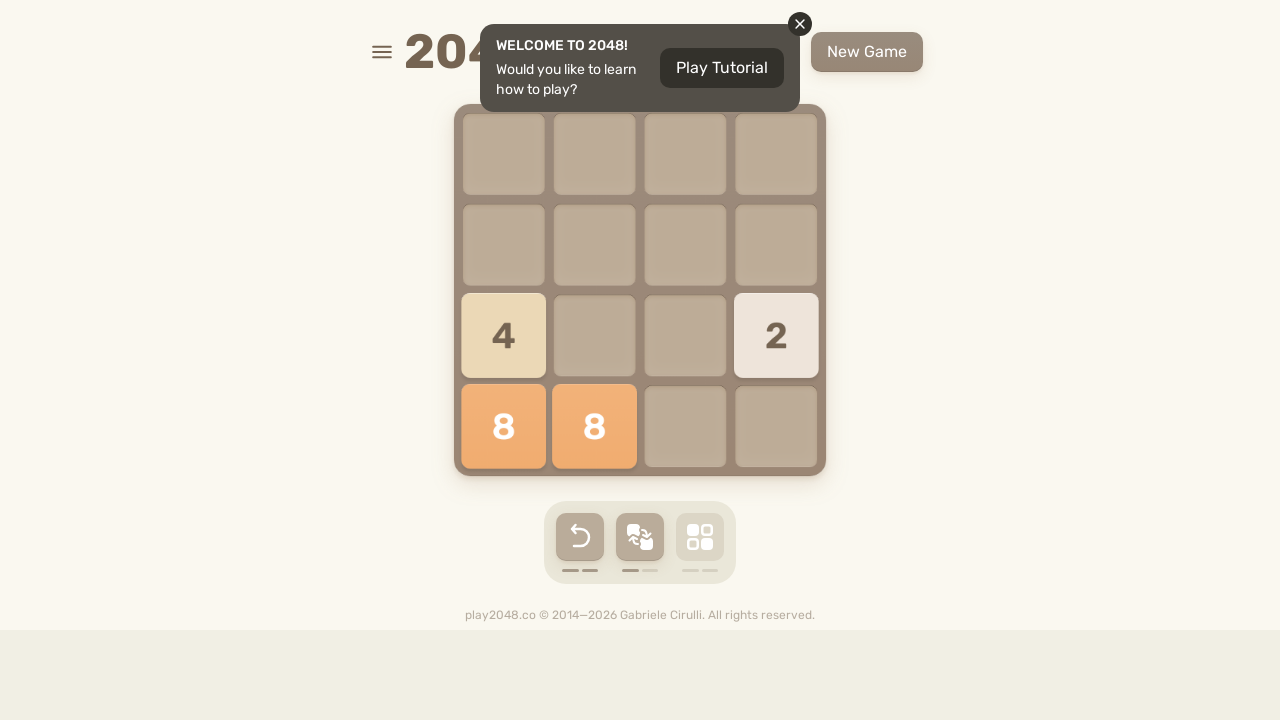

Waited 100ms for game to update
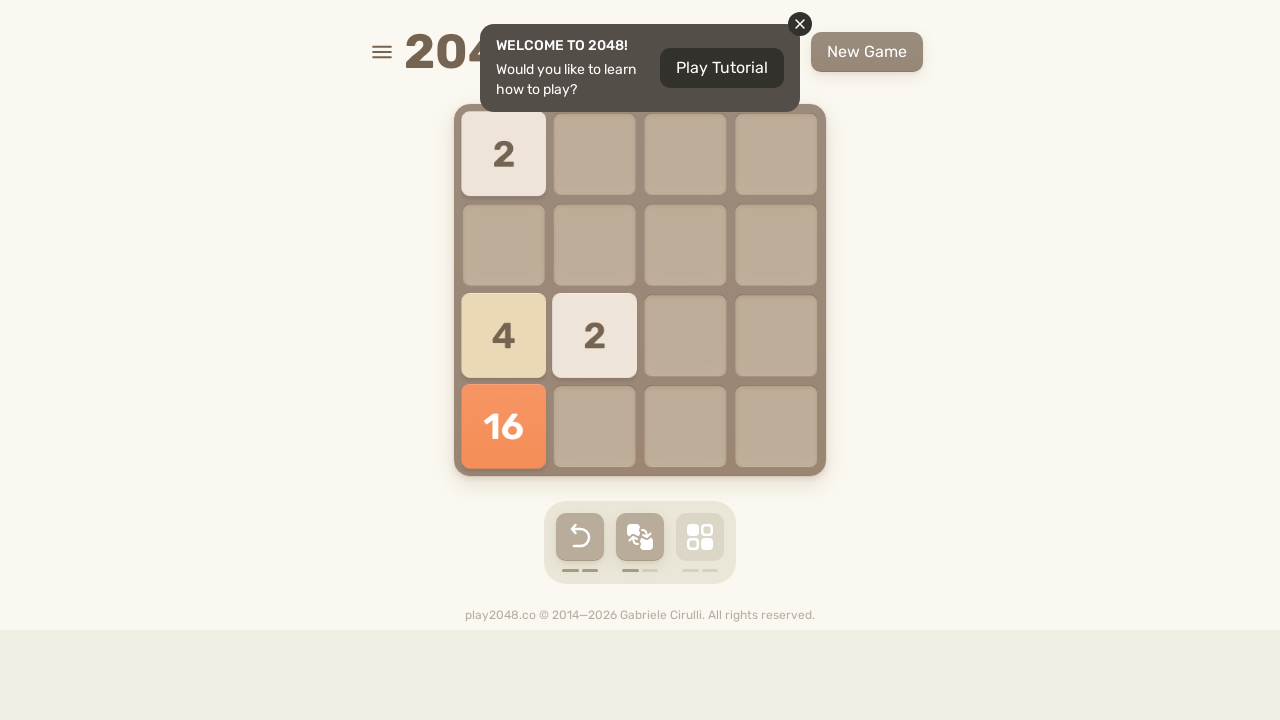

Pressed ArrowDown (move 12/150)
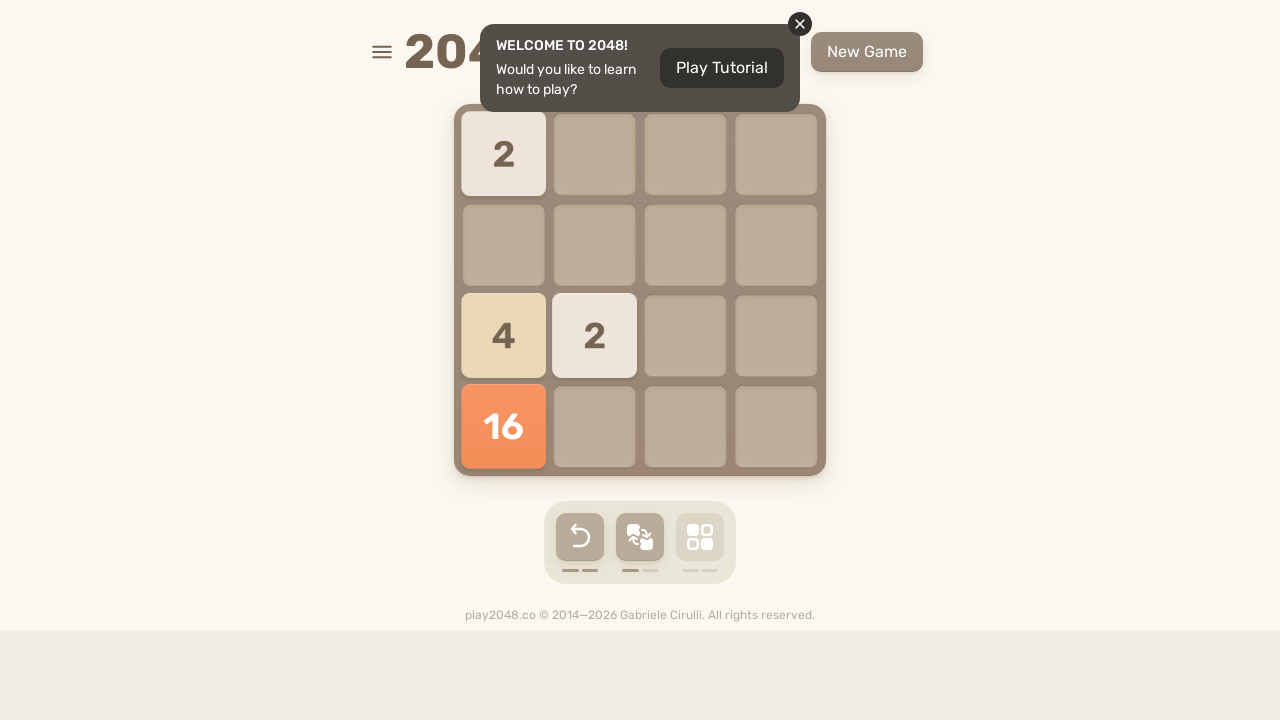

Waited 100ms for game to update
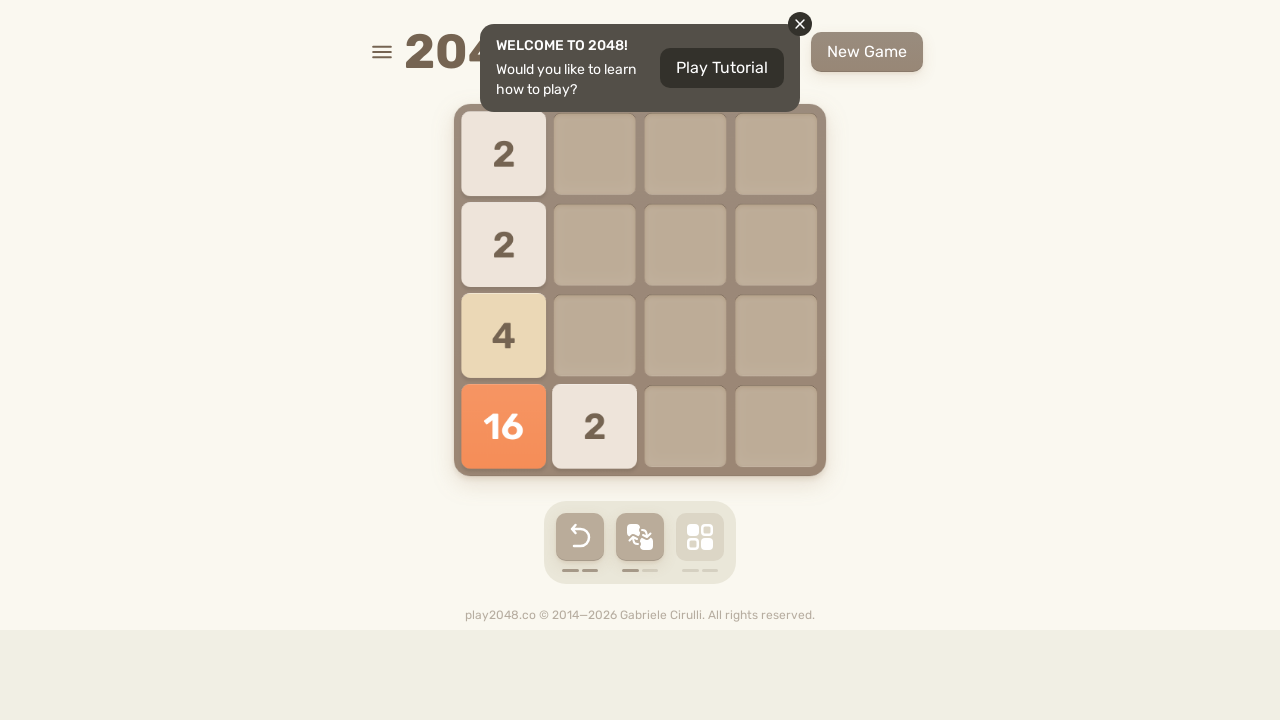

Pressed ArrowDown (move 13/150)
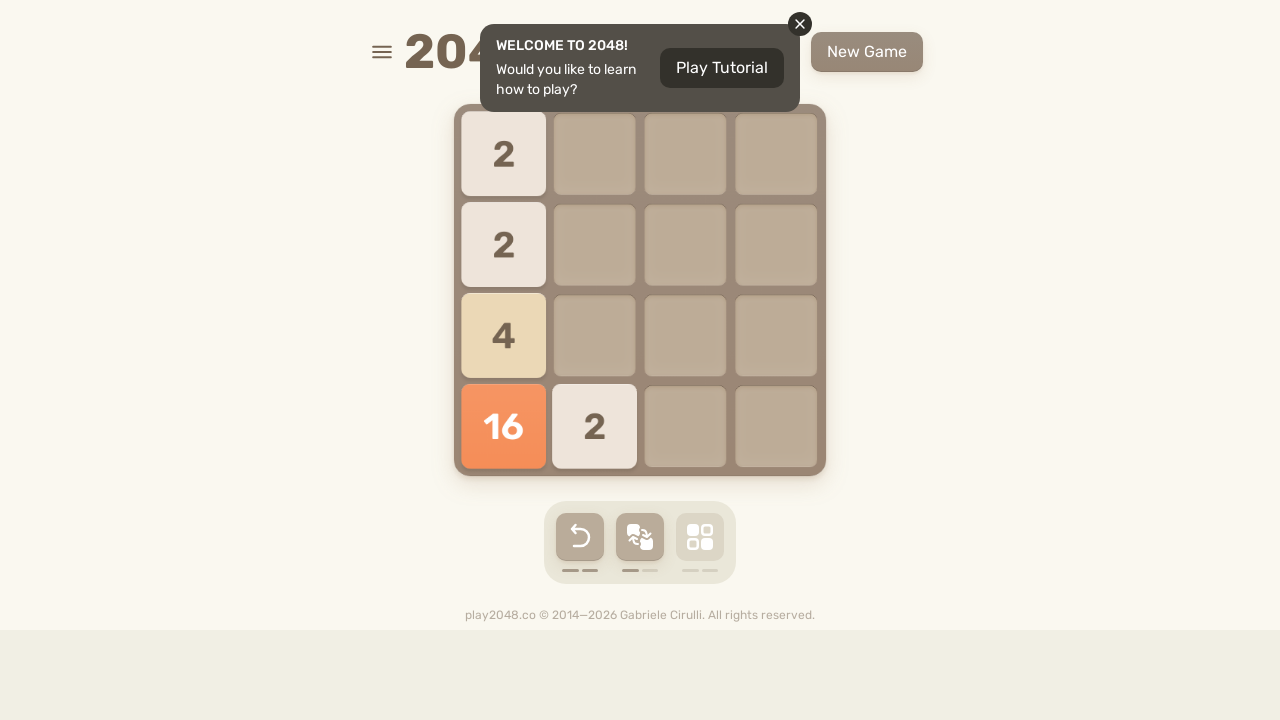

Waited 100ms for game to update
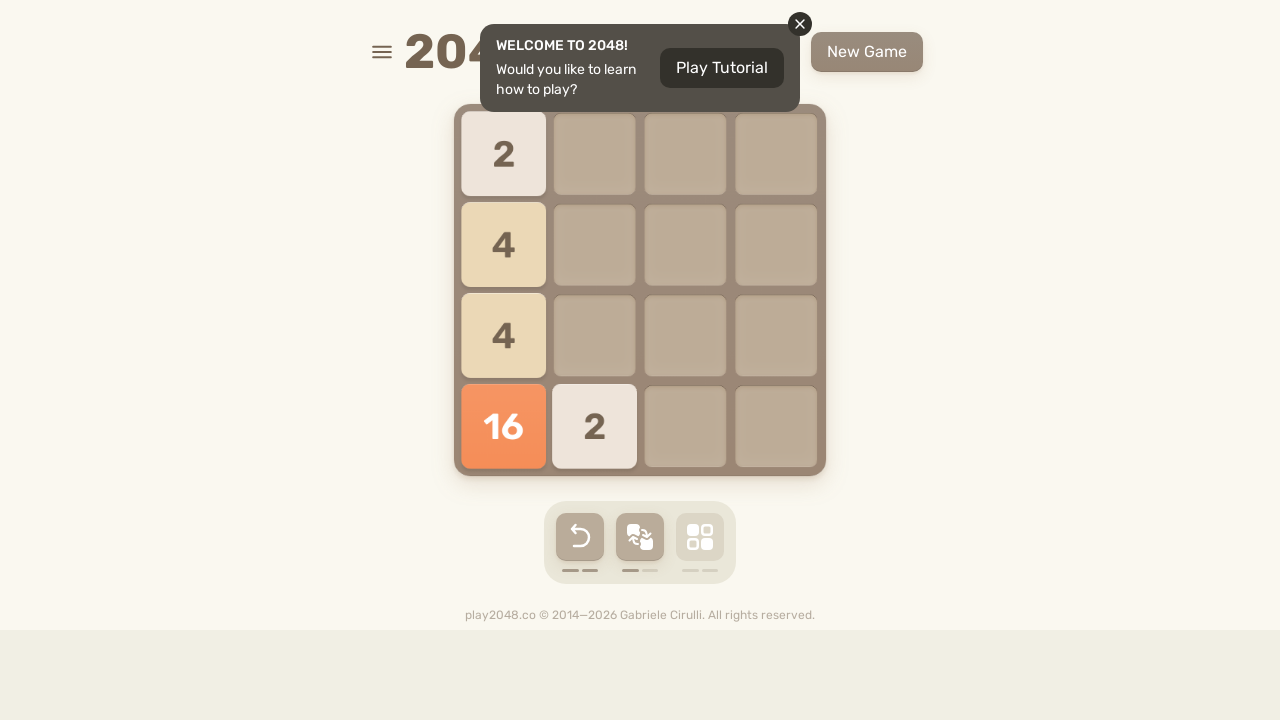

Pressed ArrowDown (move 14/150)
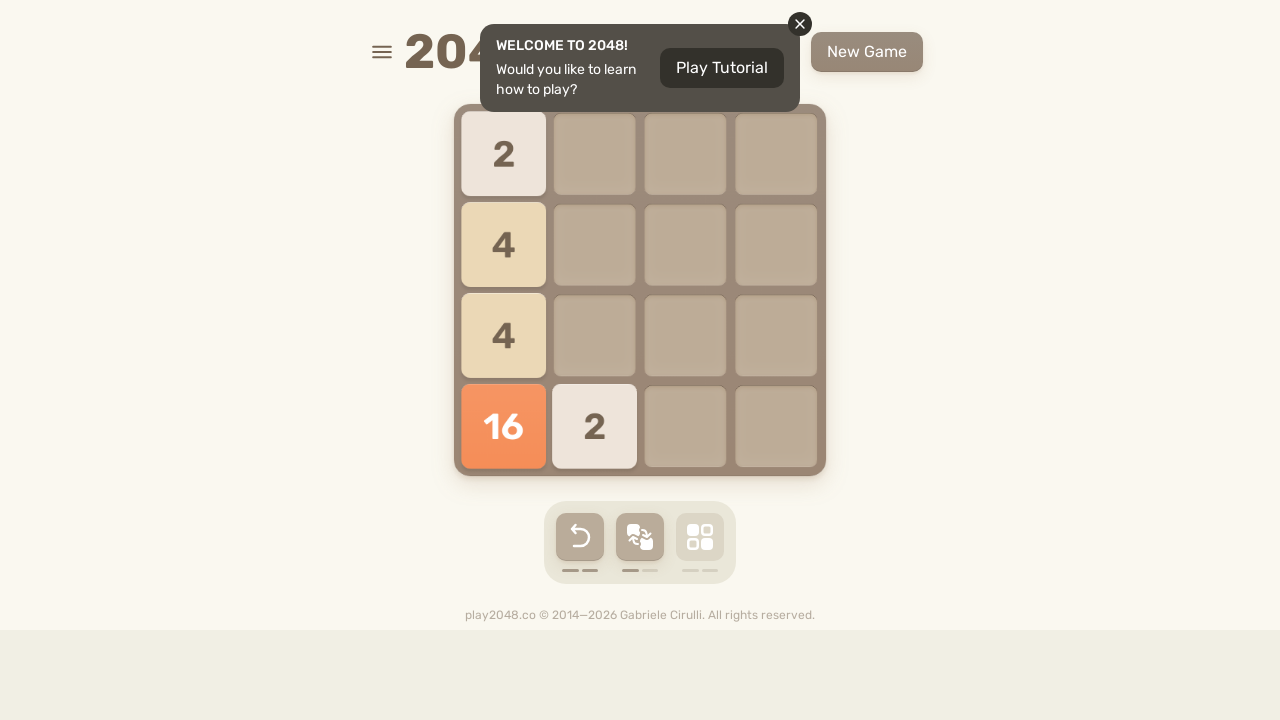

Waited 100ms for game to update
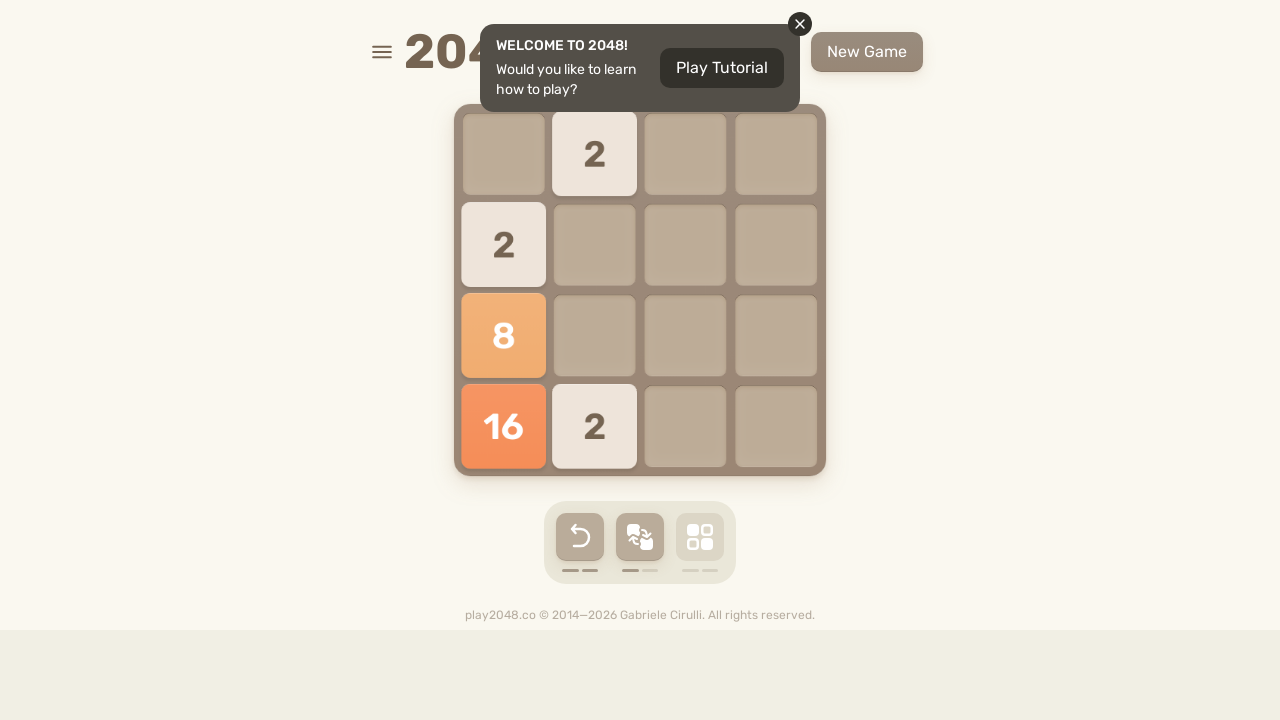

Pressed ArrowDown (move 15/150)
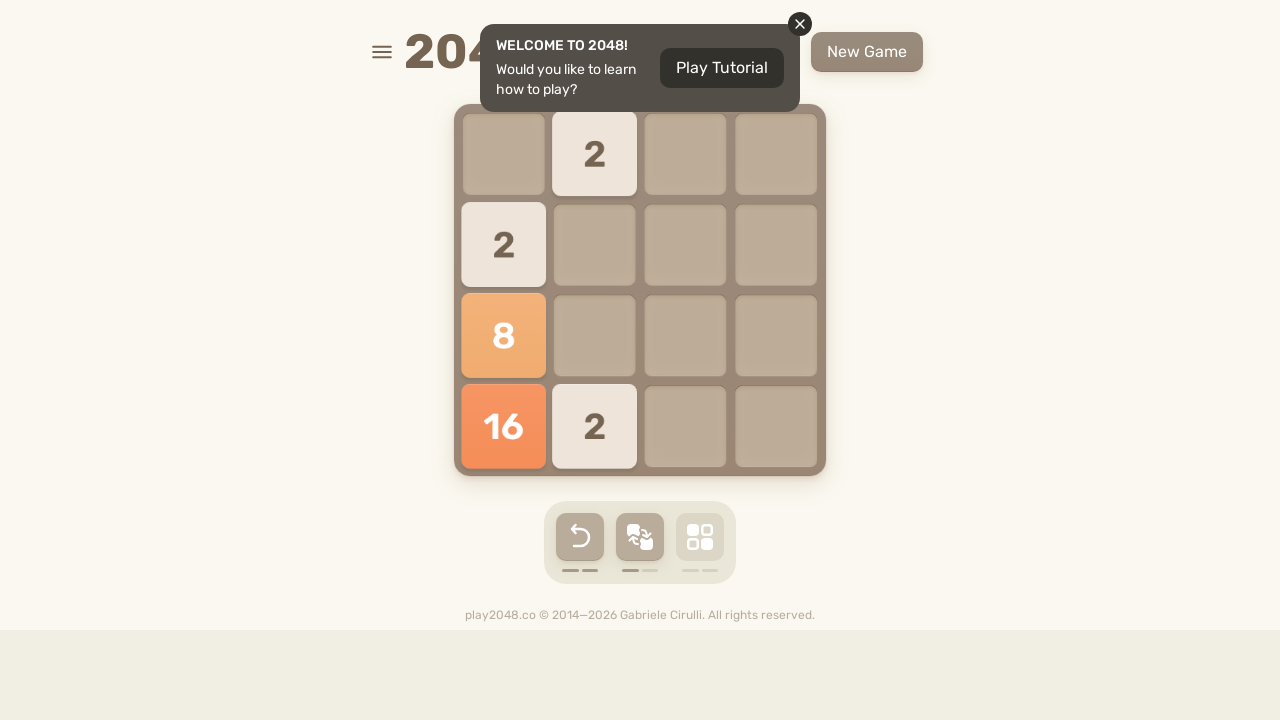

Waited 100ms for game to update
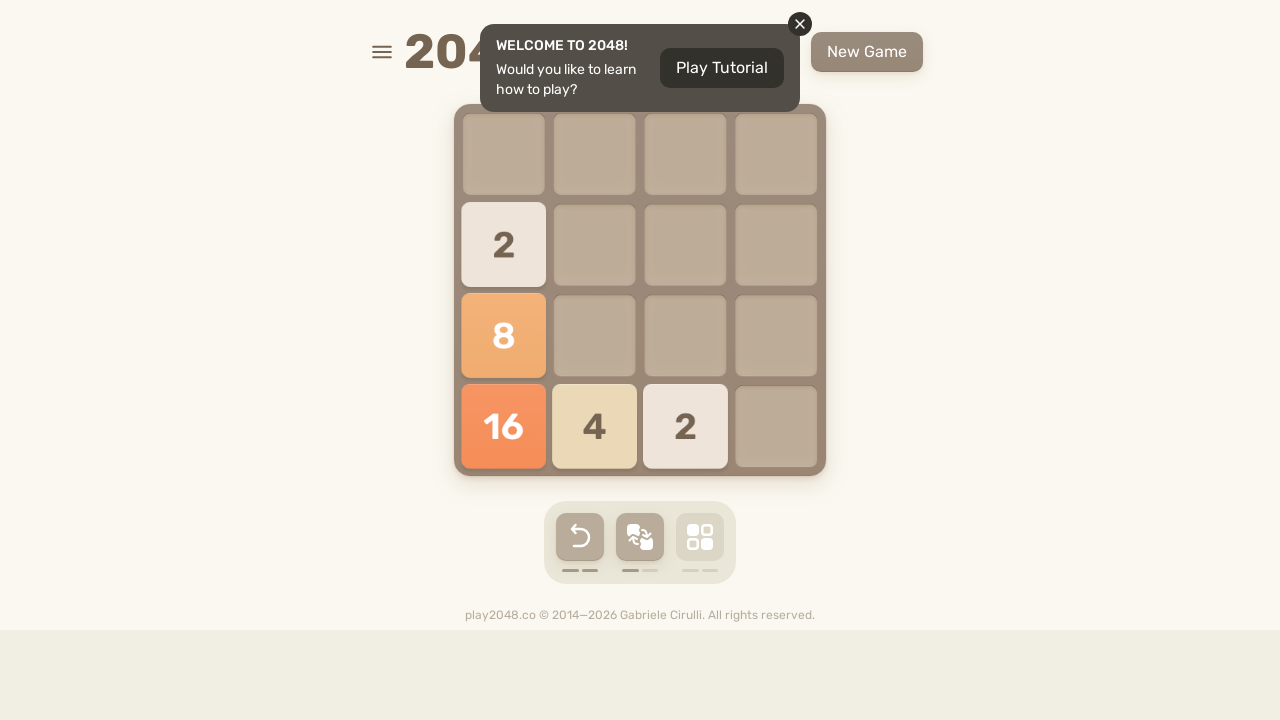

Pressed ArrowRight (move 16/150)
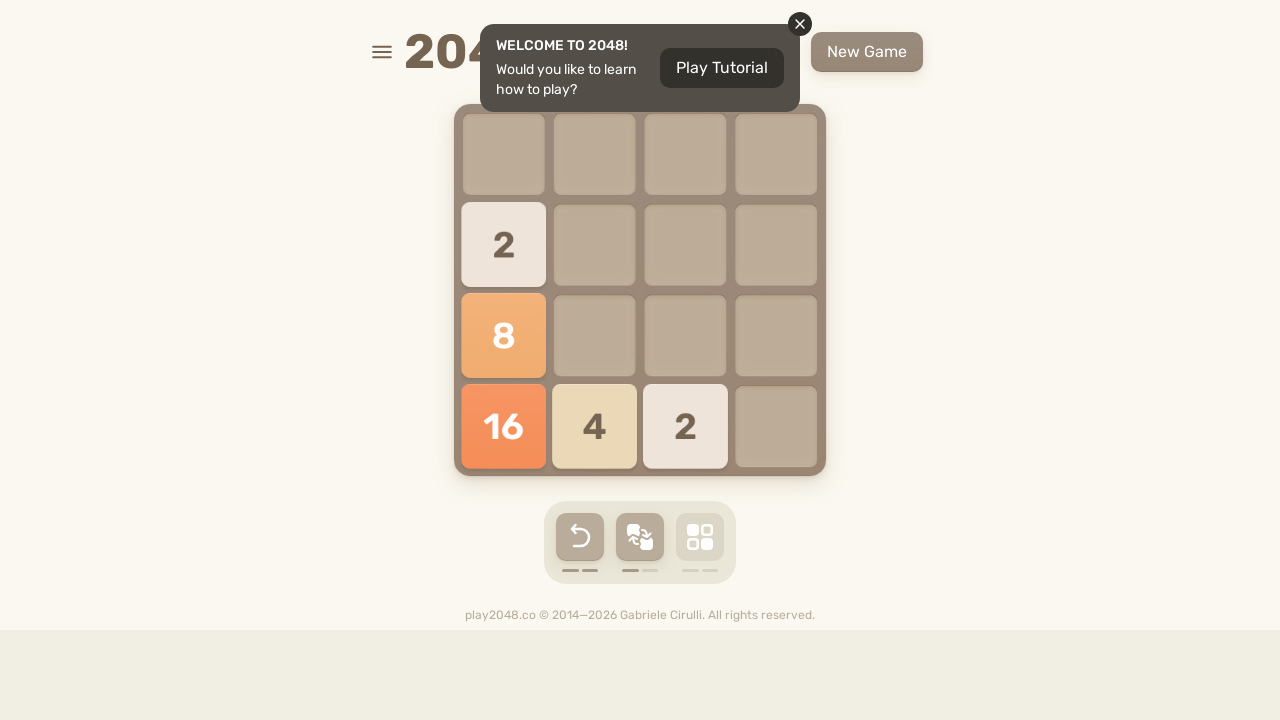

Waited 100ms for game to update
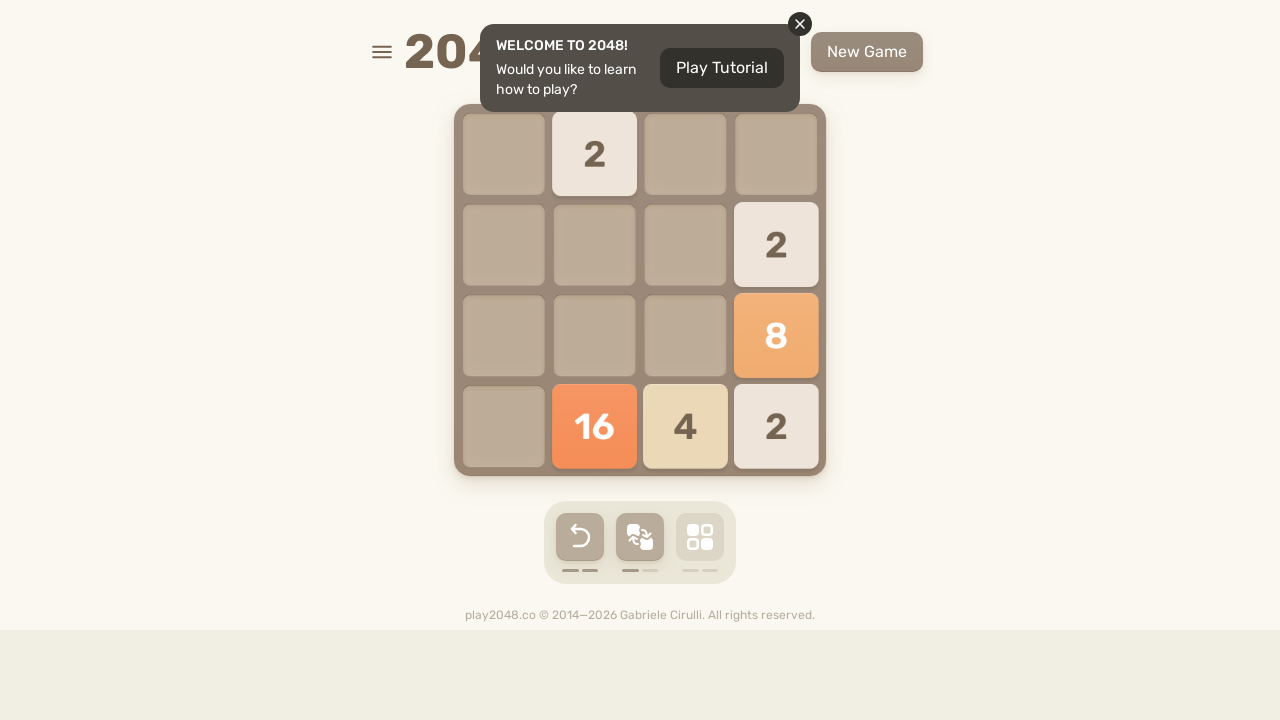

Pressed ArrowLeft (move 17/150)
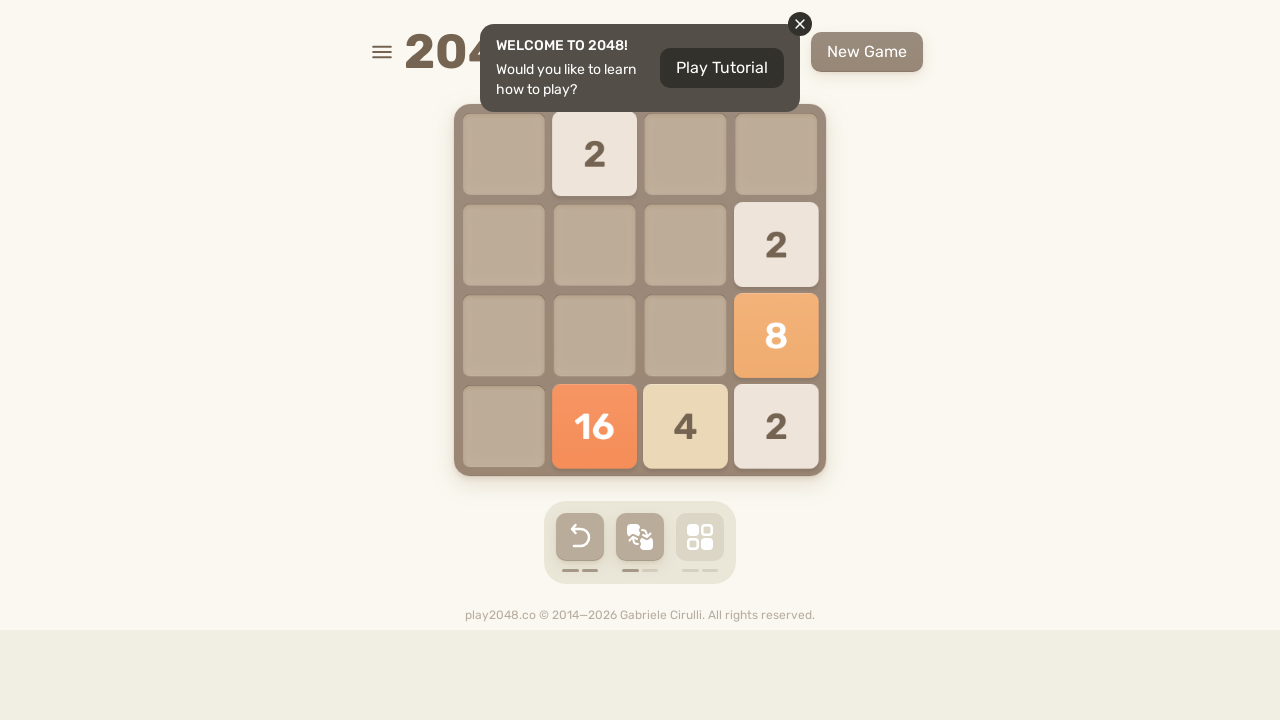

Waited 100ms for game to update
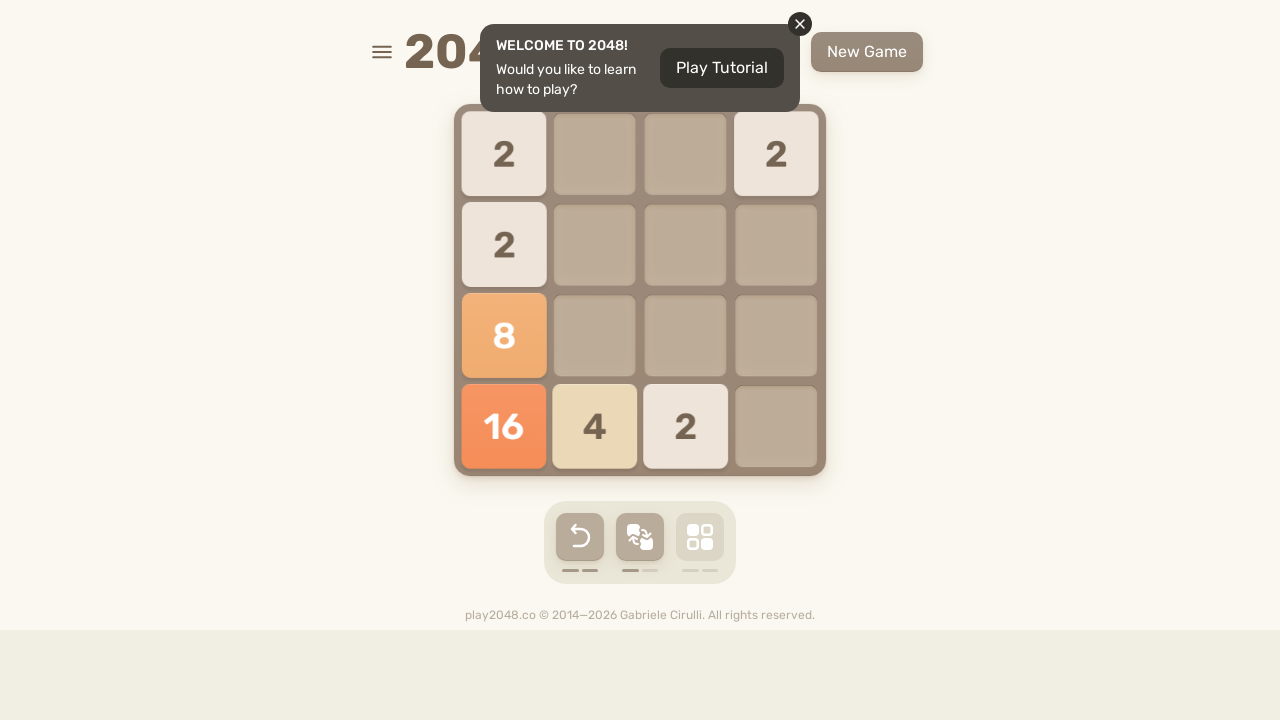

Pressed ArrowDown (move 18/150)
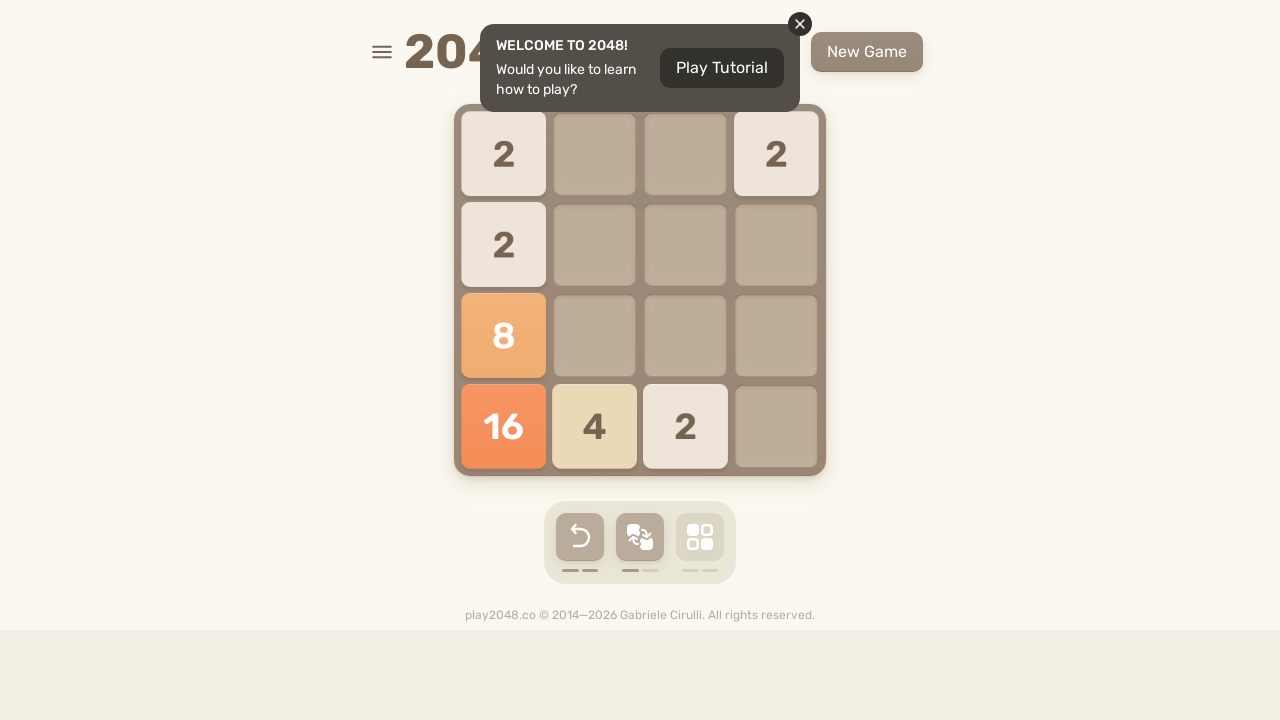

Waited 100ms for game to update
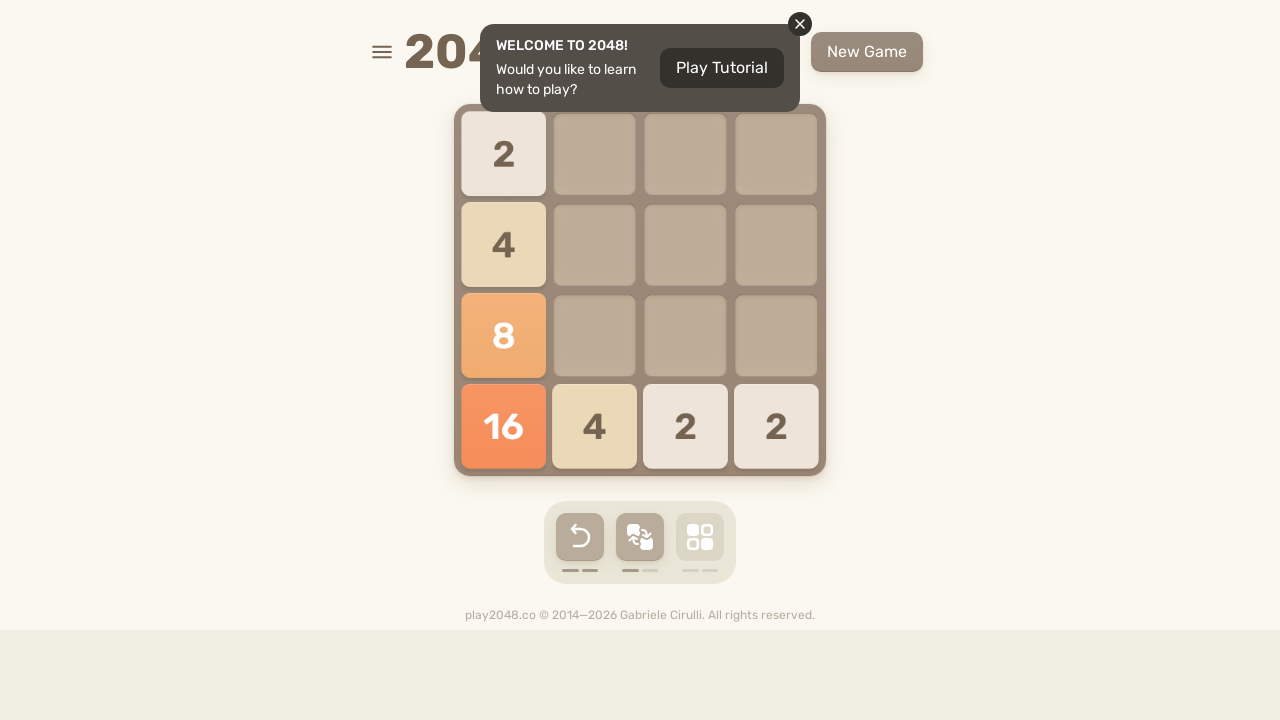

Pressed ArrowDown (move 19/150)
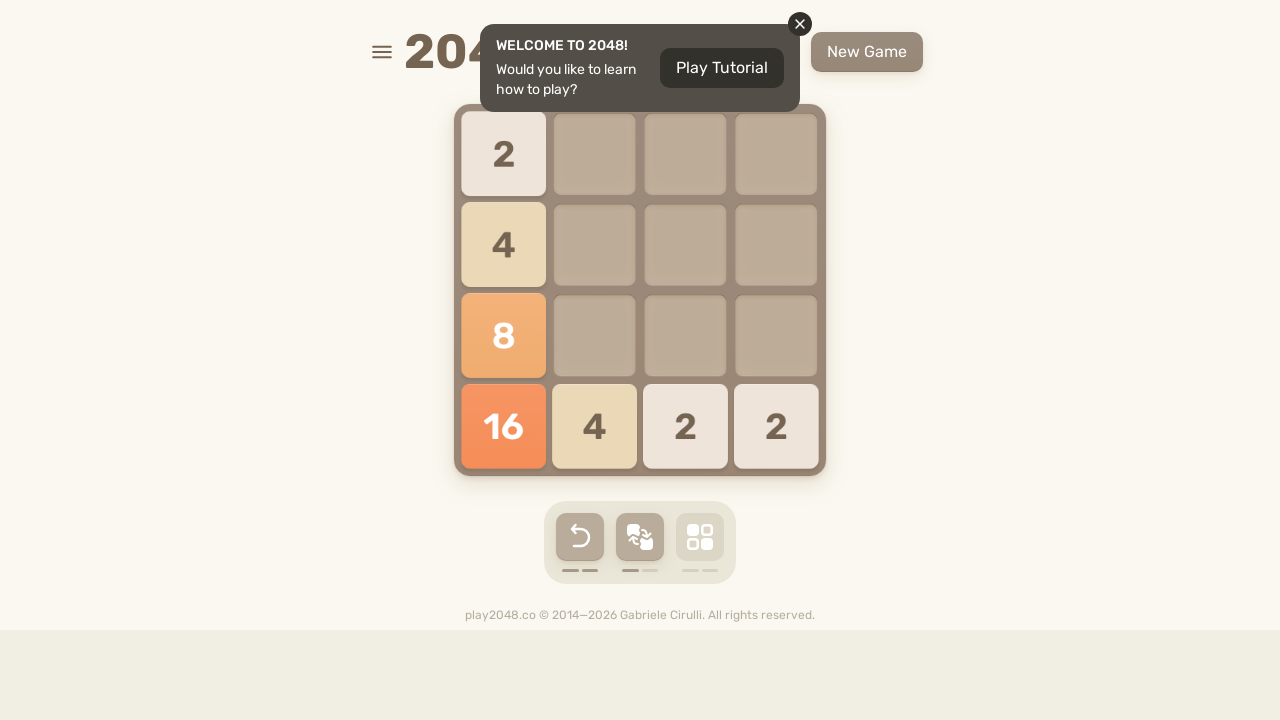

Waited 100ms for game to update
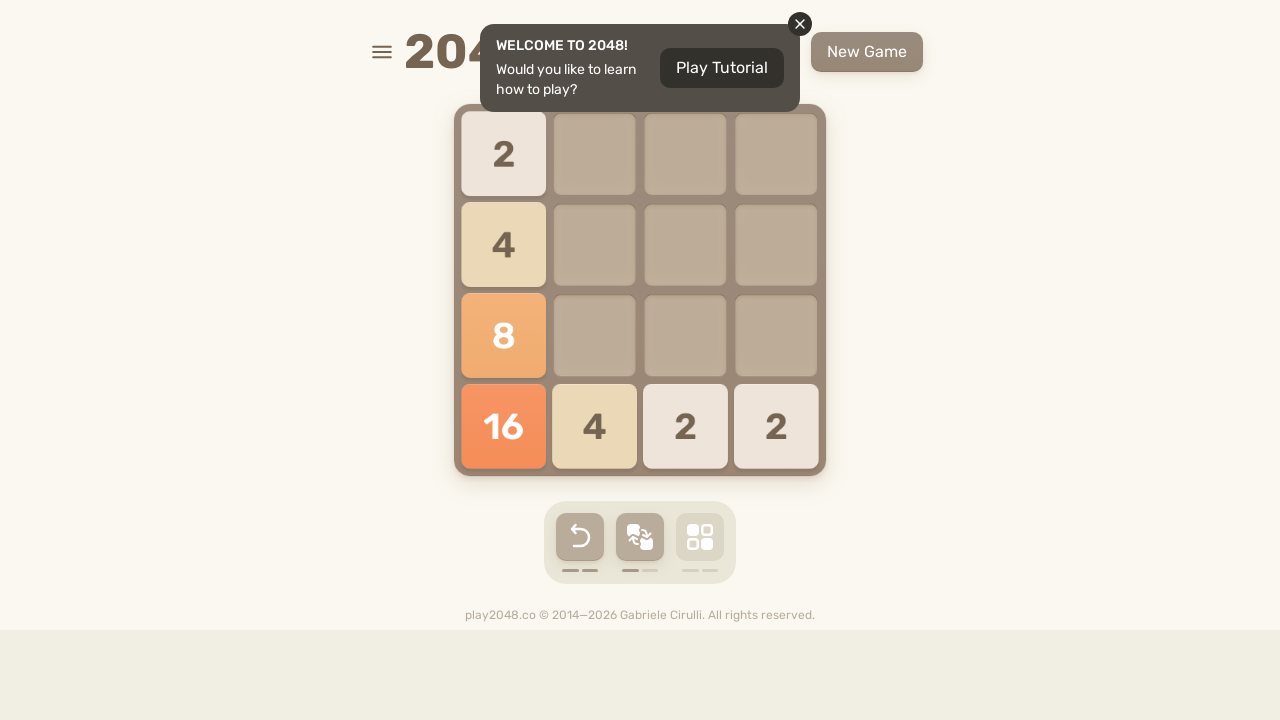

Pressed ArrowDown (move 20/150)
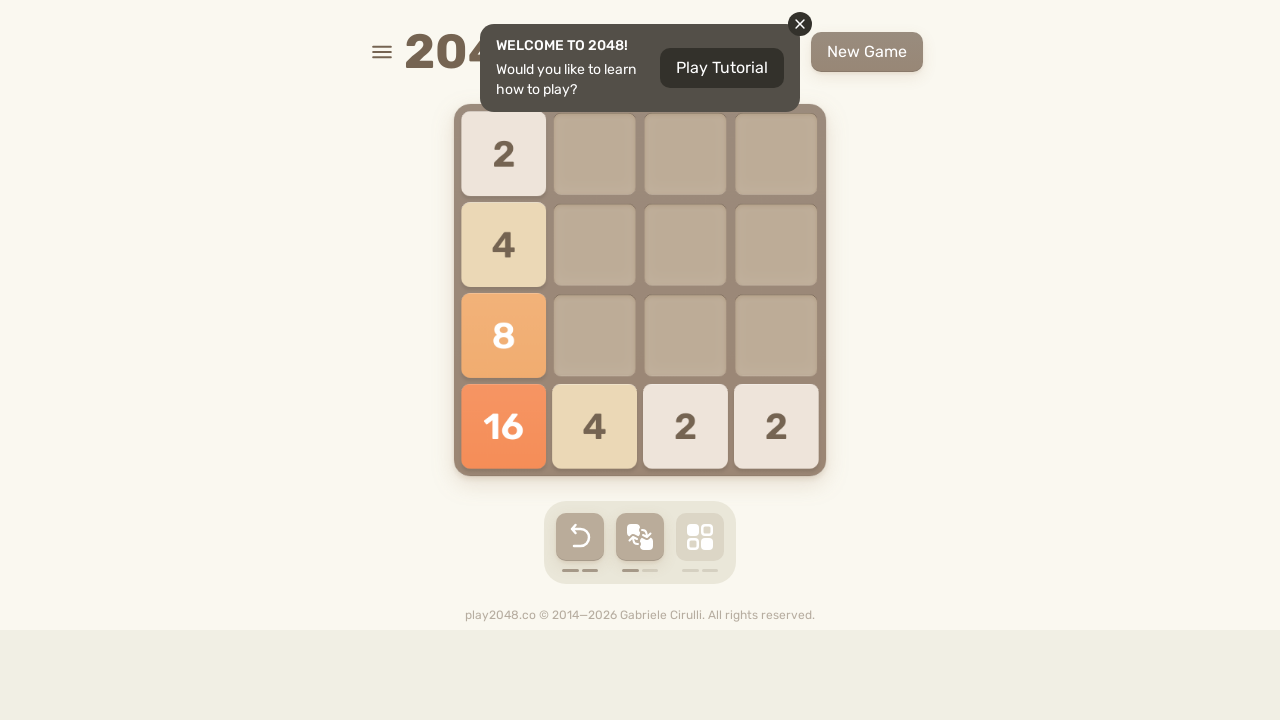

Waited 100ms for game to update
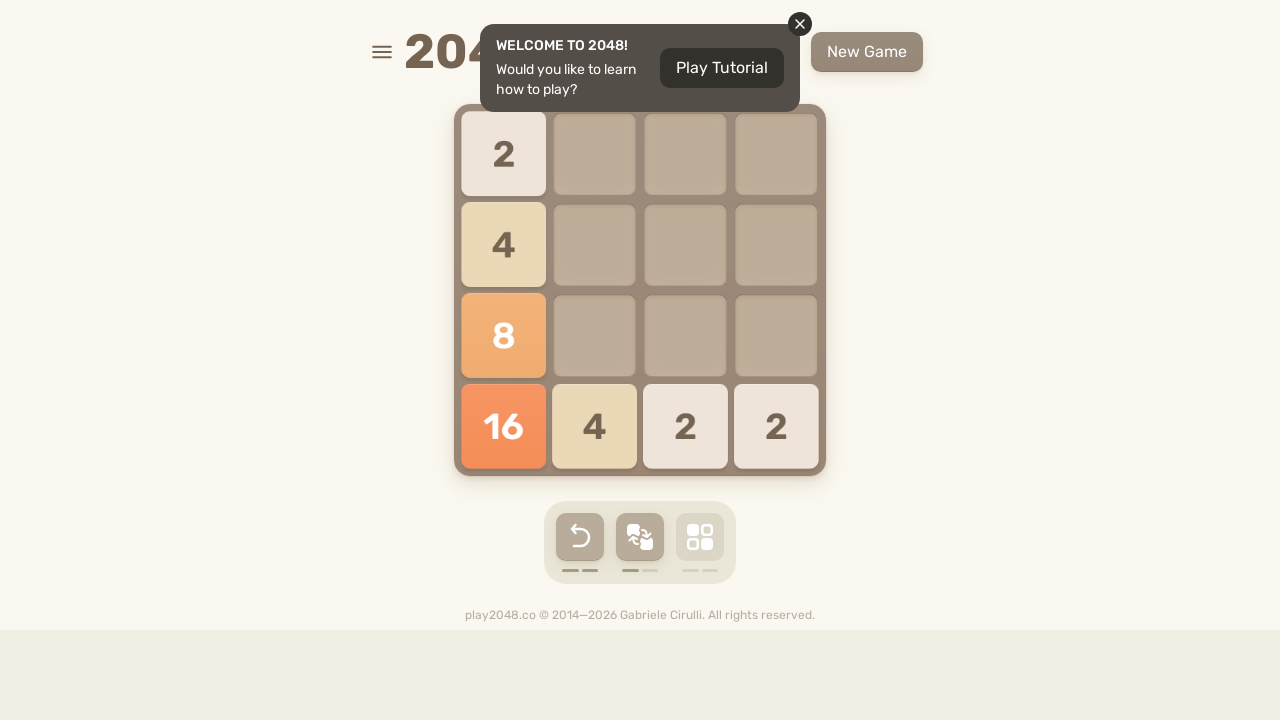

Pressed ArrowDown (move 21/150)
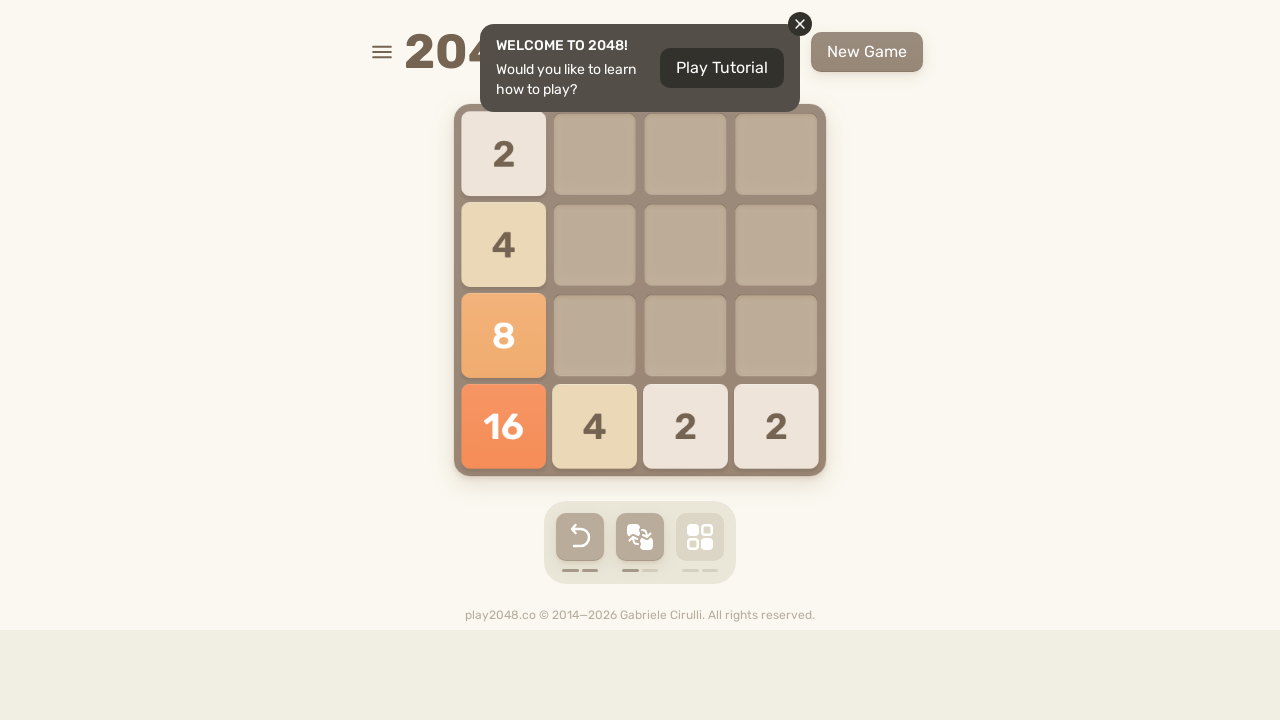

Waited 100ms for game to update
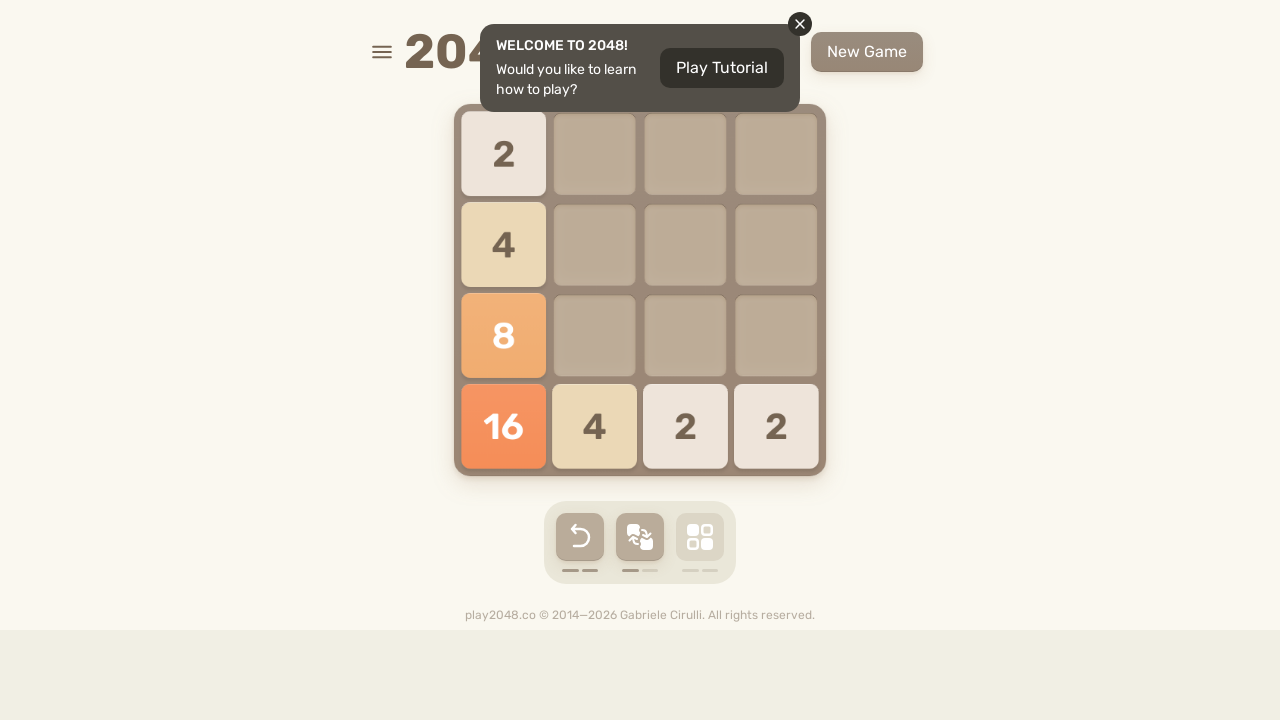

Pressed ArrowDown (move 22/150)
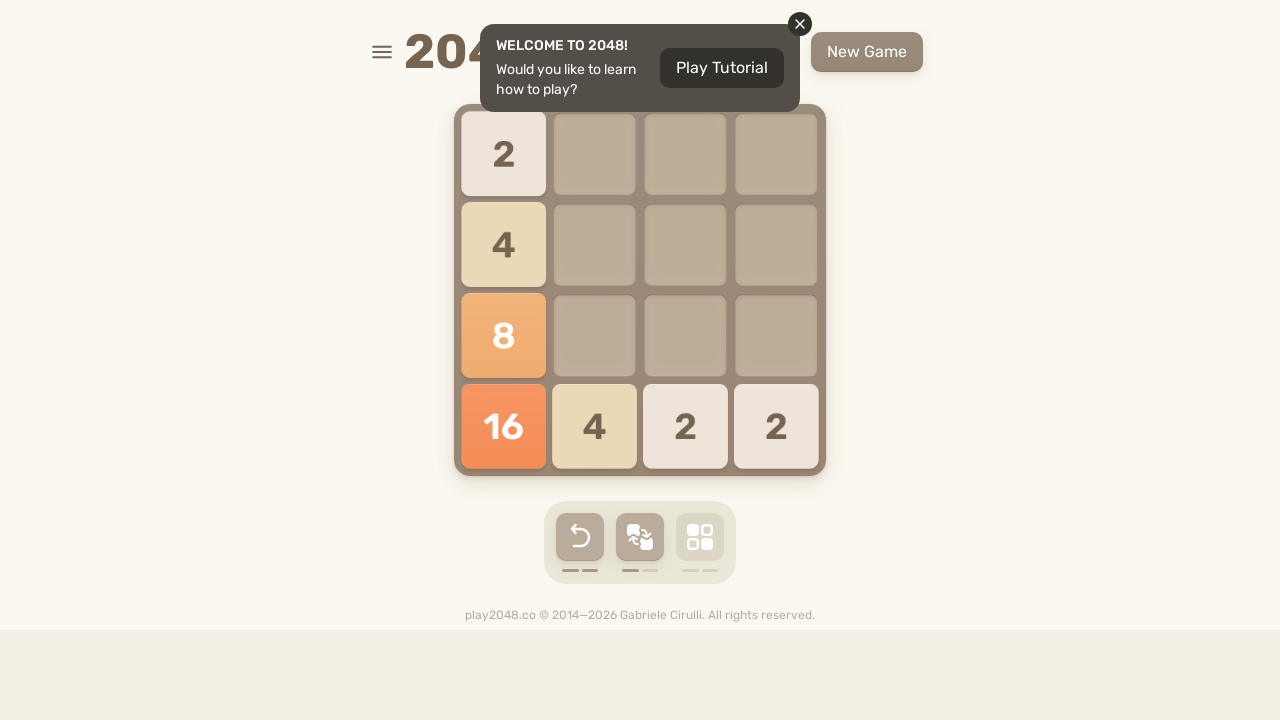

Waited 100ms for game to update
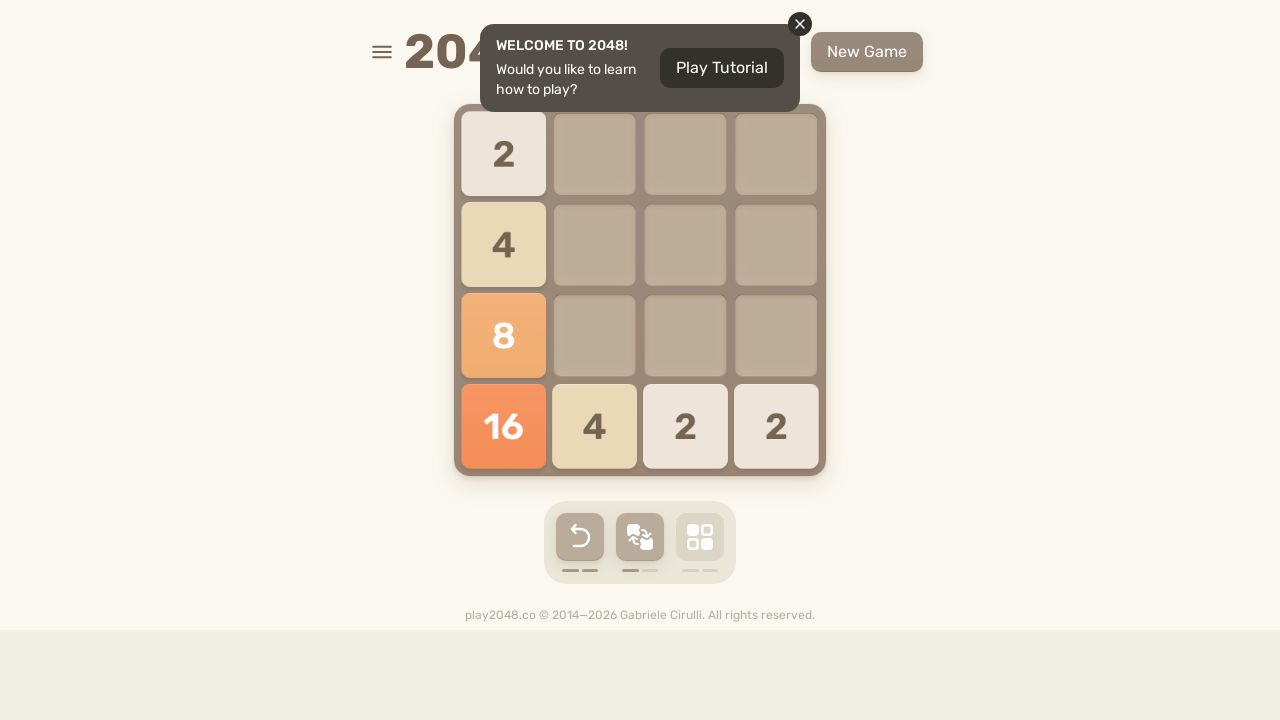

Pressed ArrowDown (move 23/150)
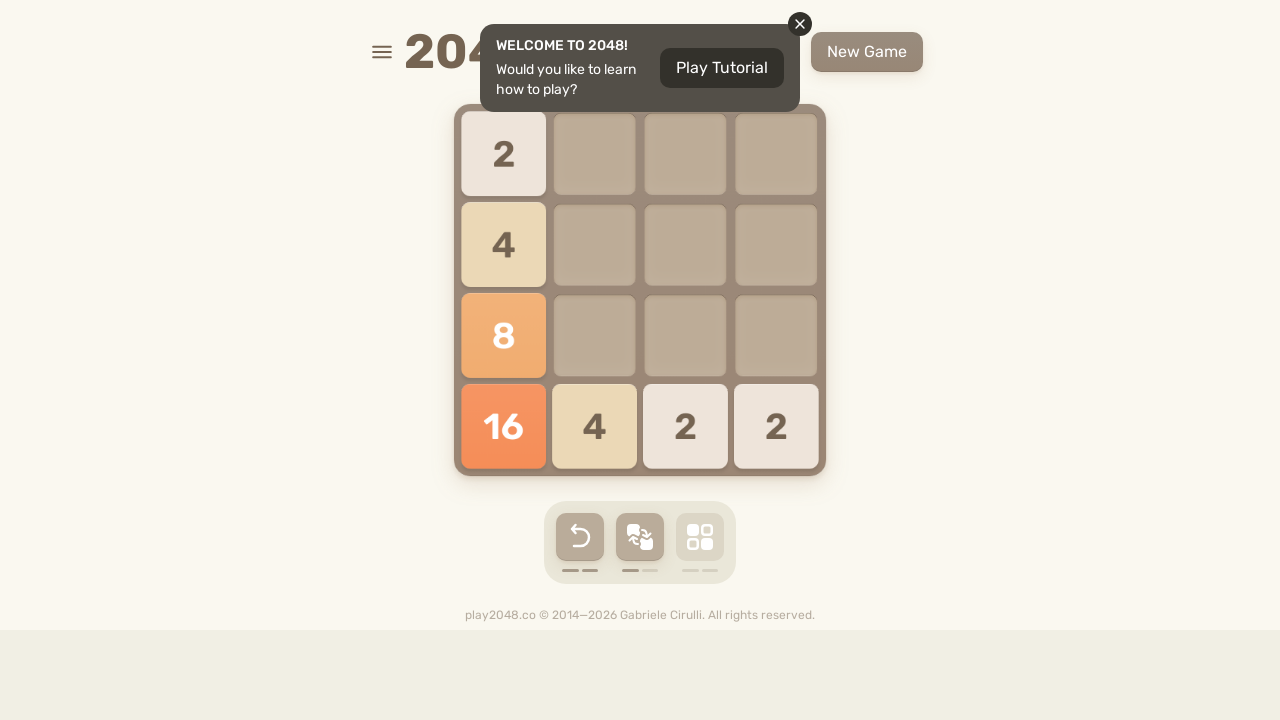

Waited 100ms for game to update
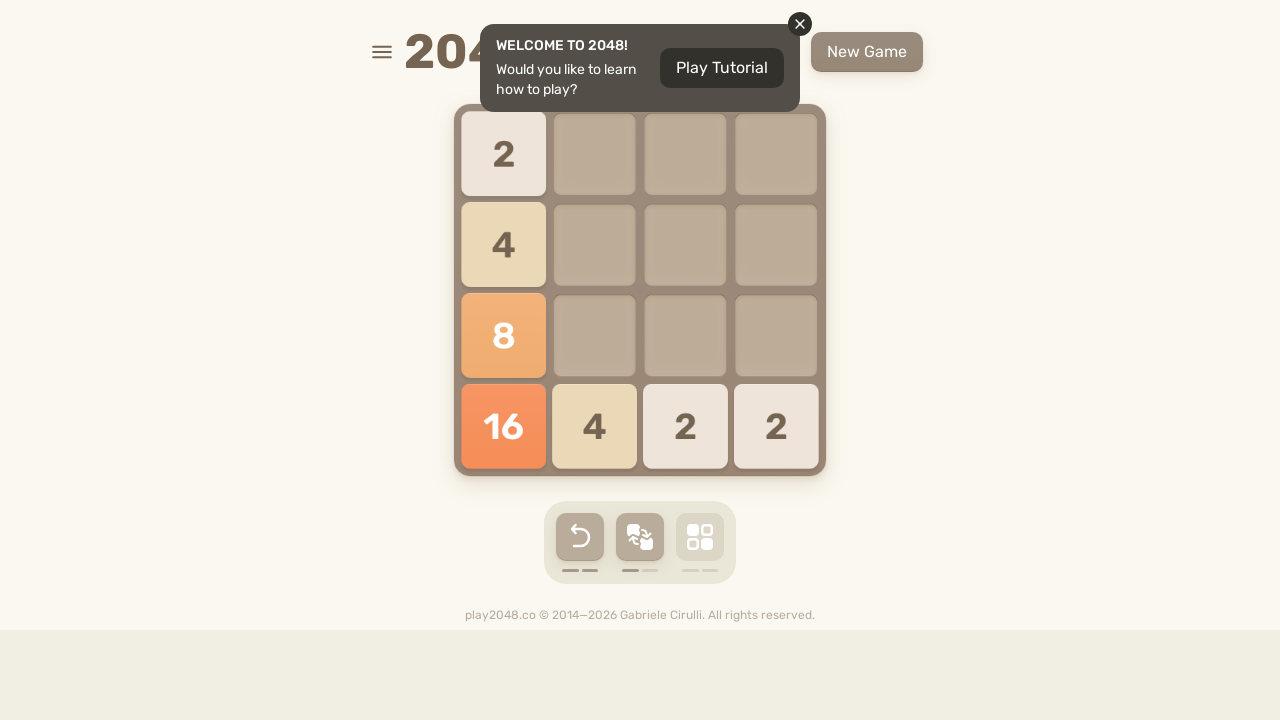

Pressed ArrowLeft (move 24/150)
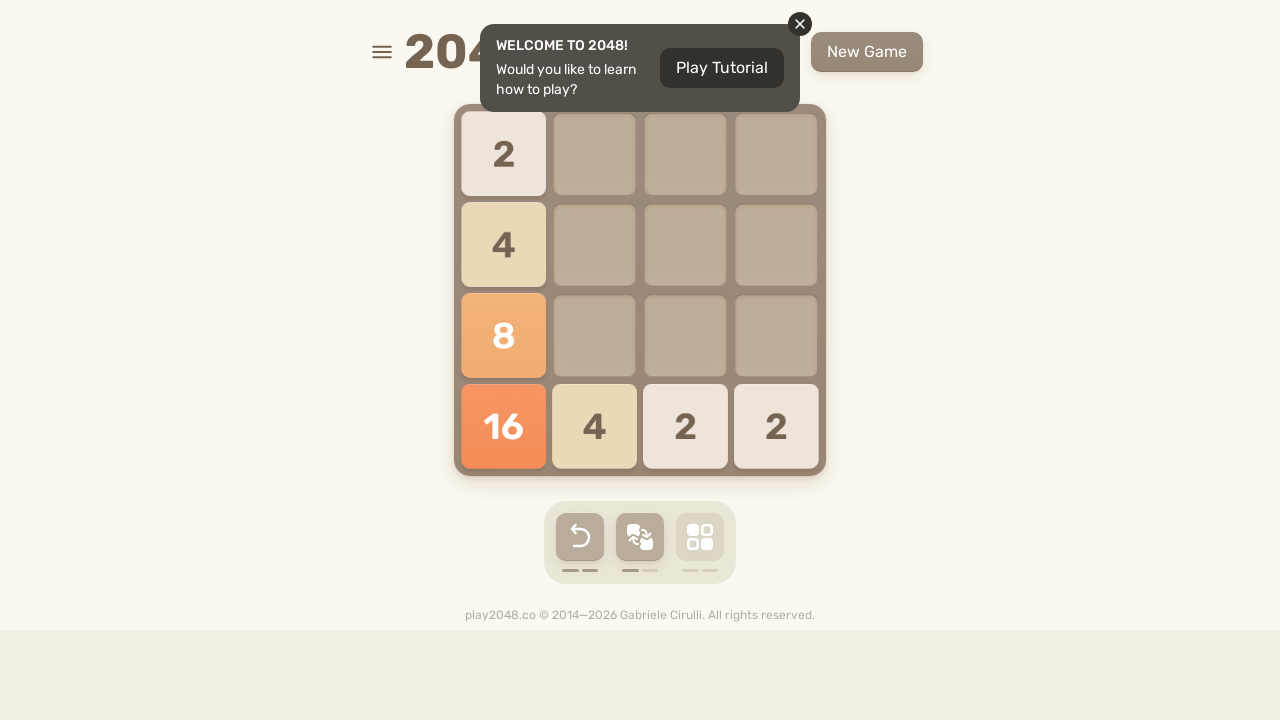

Waited 100ms for game to update
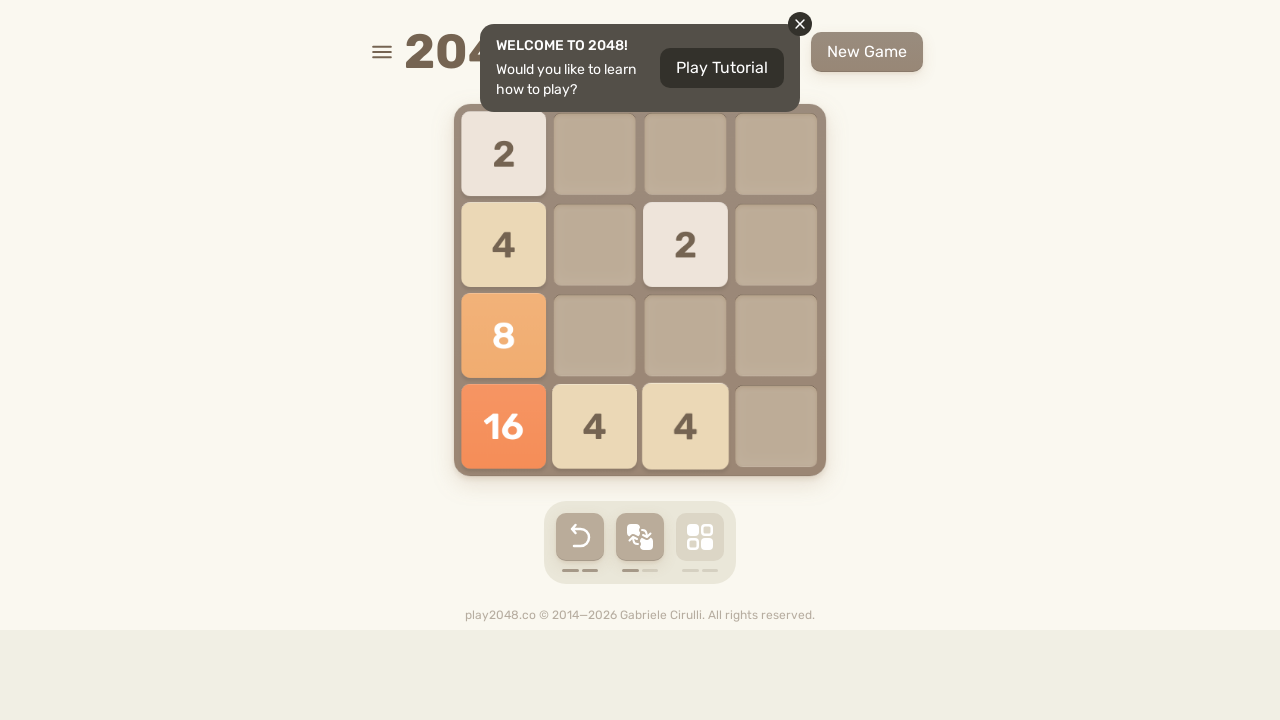

Pressed ArrowDown (move 25/150)
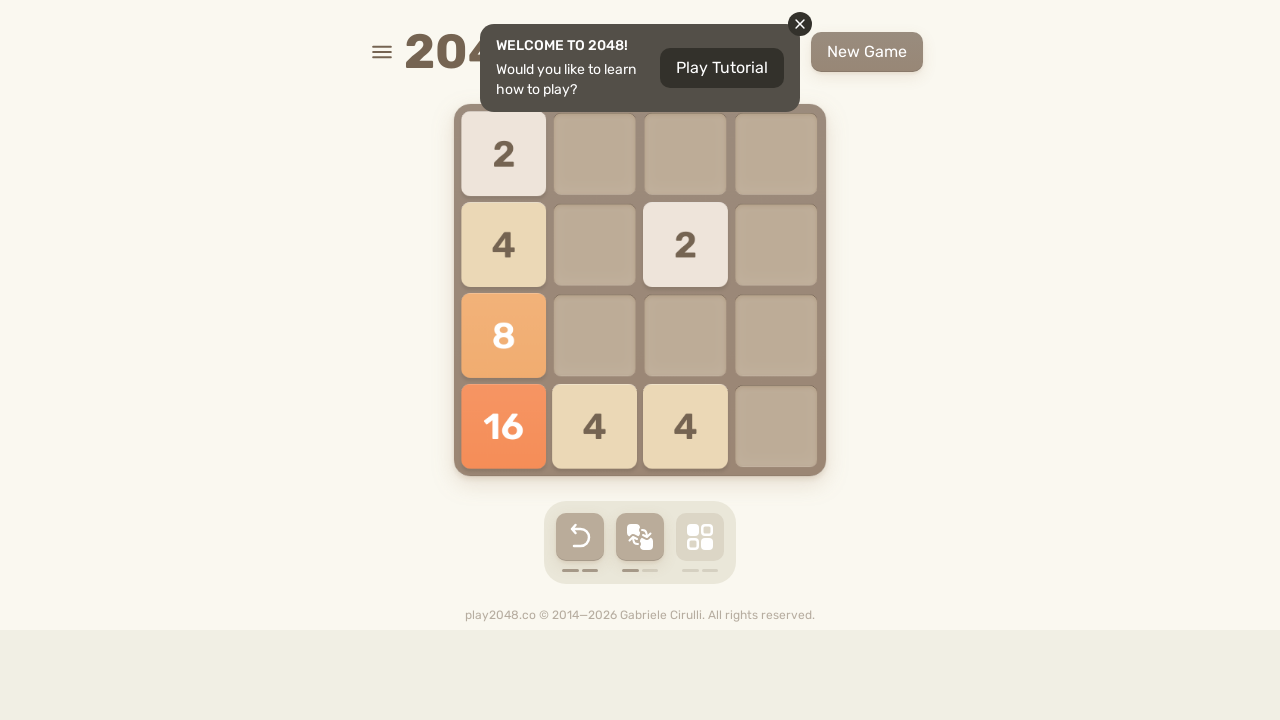

Waited 100ms for game to update
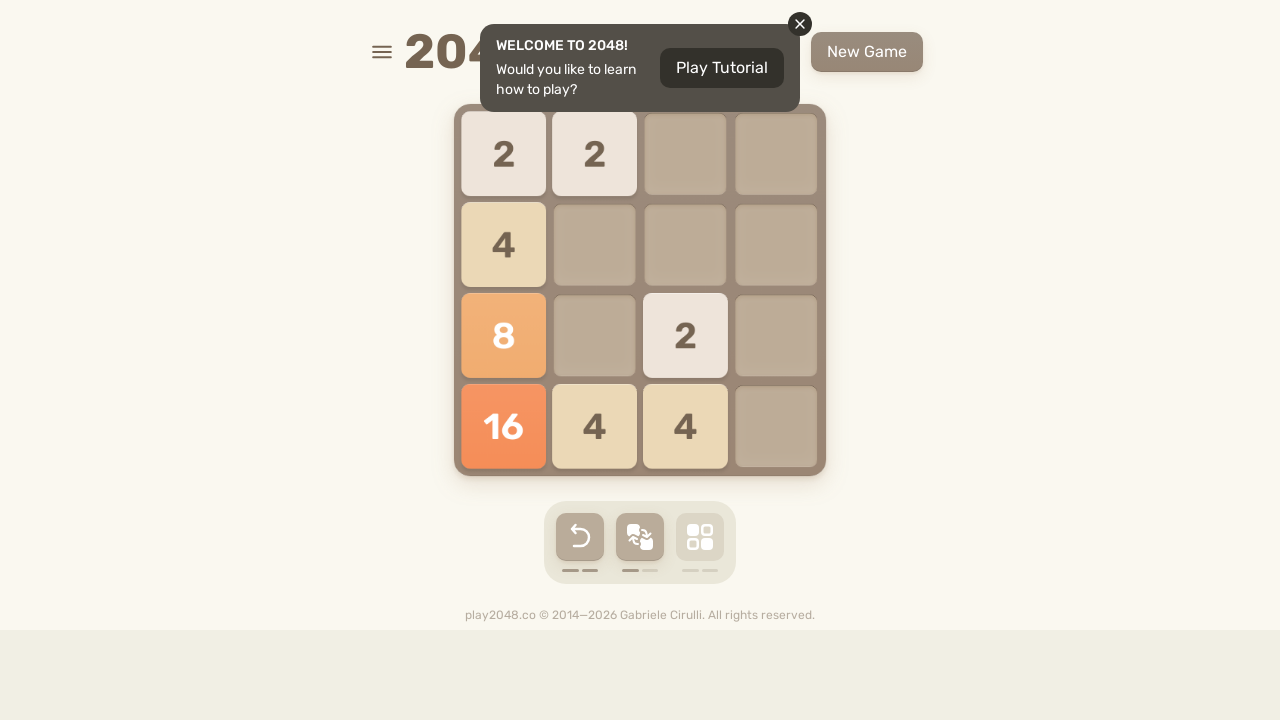

Pressed ArrowDown (move 26/150)
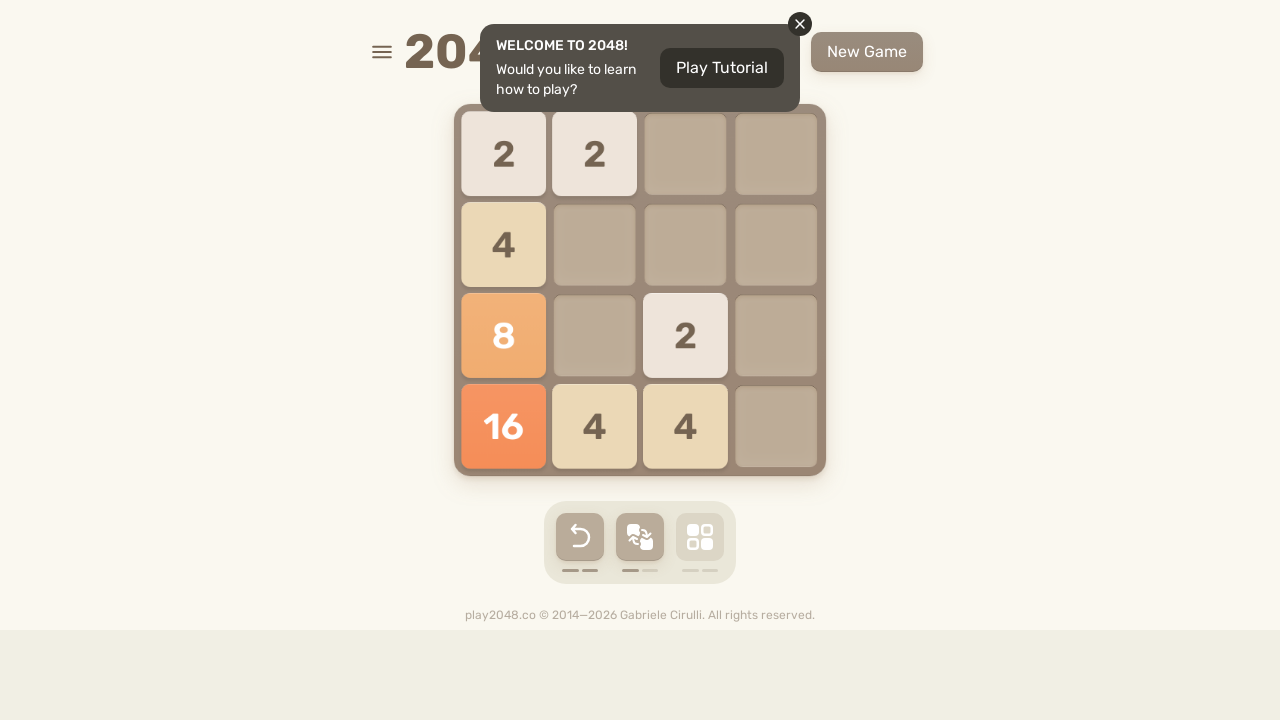

Waited 100ms for game to update
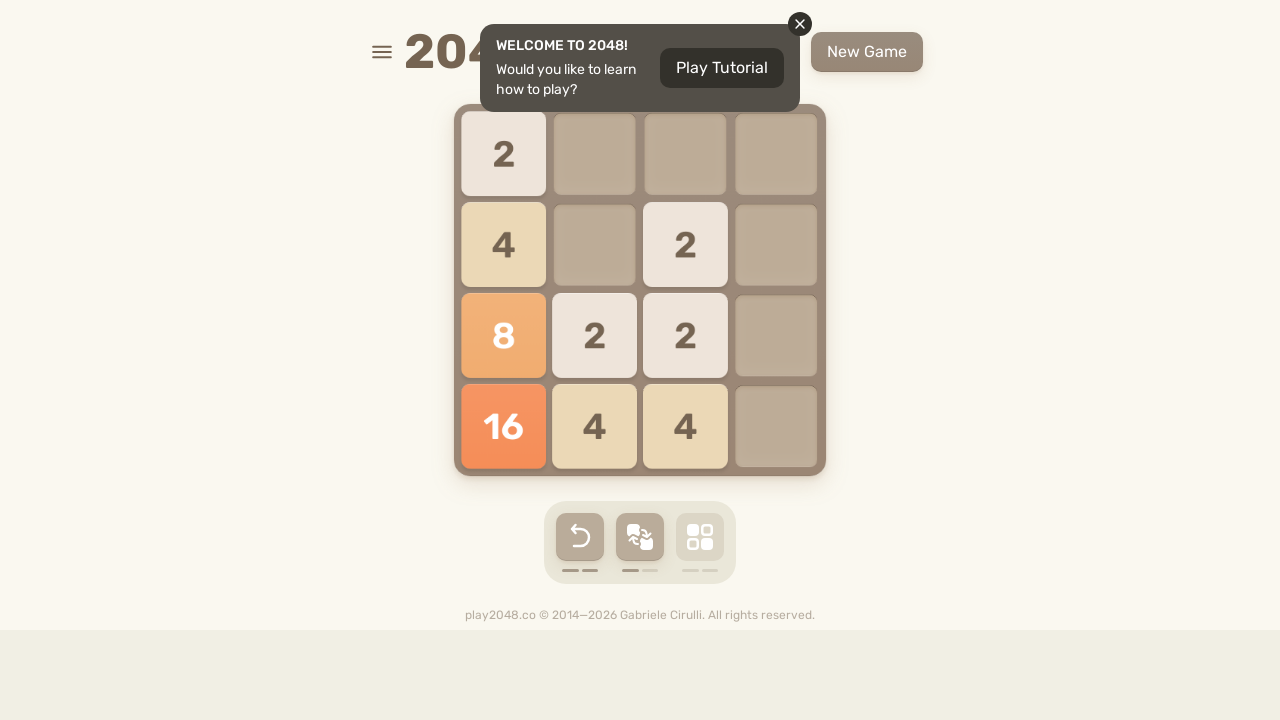

Pressed ArrowLeft (move 27/150)
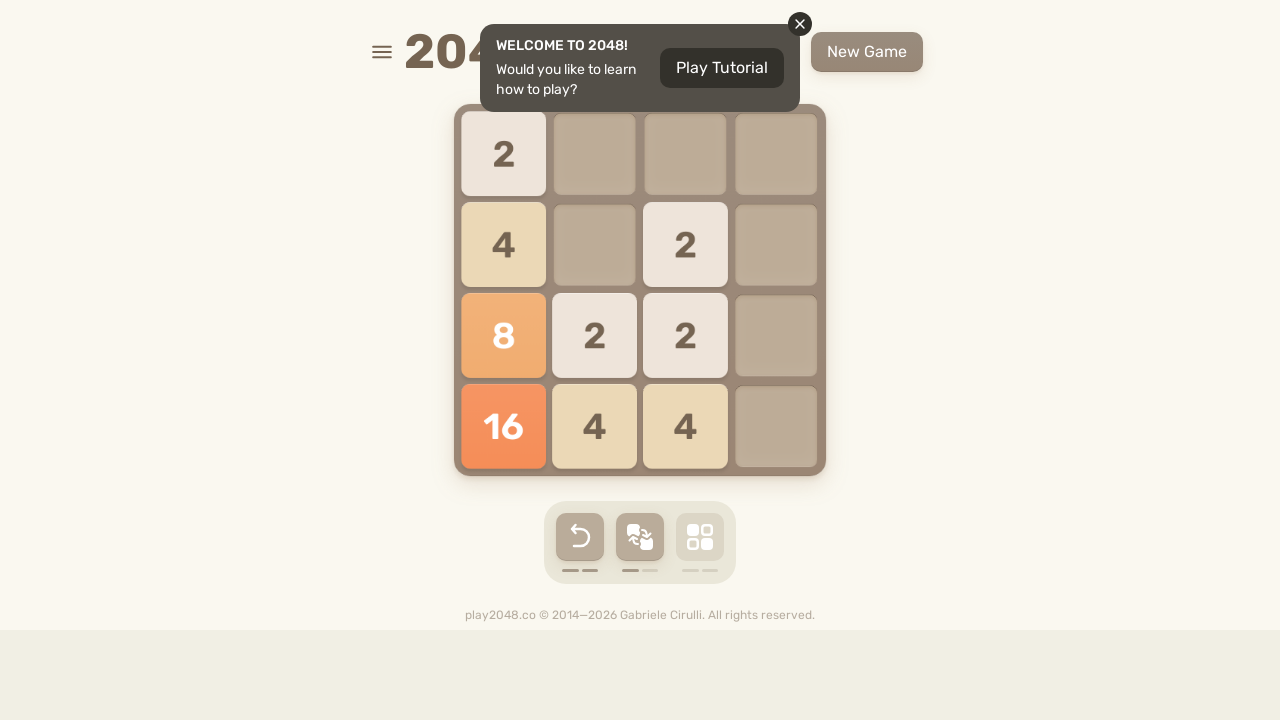

Waited 100ms for game to update
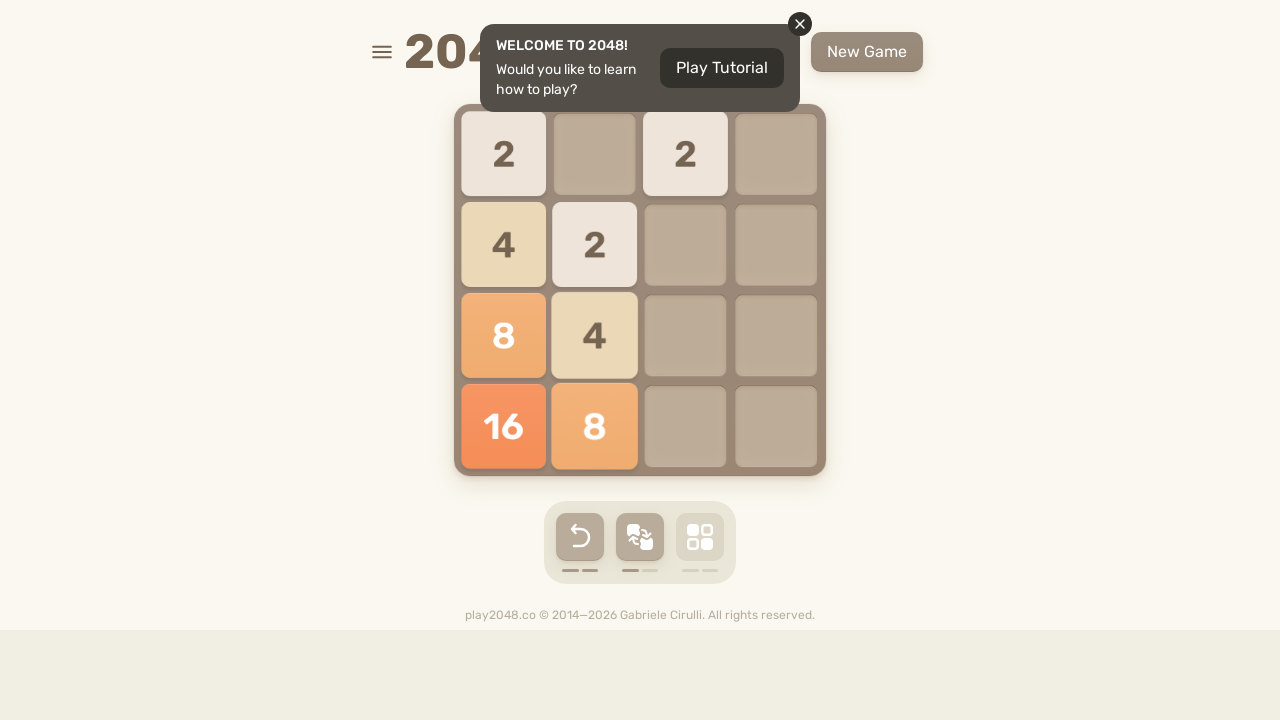

Pressed ArrowLeft (move 28/150)
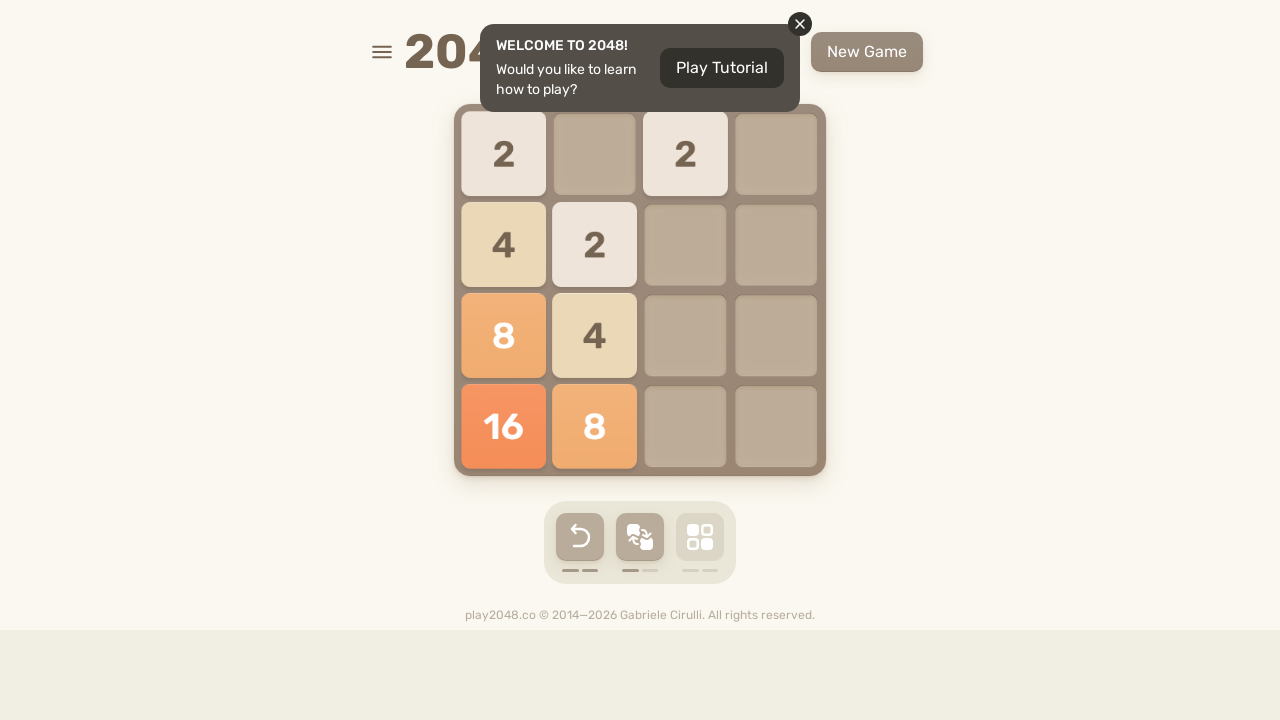

Waited 100ms for game to update
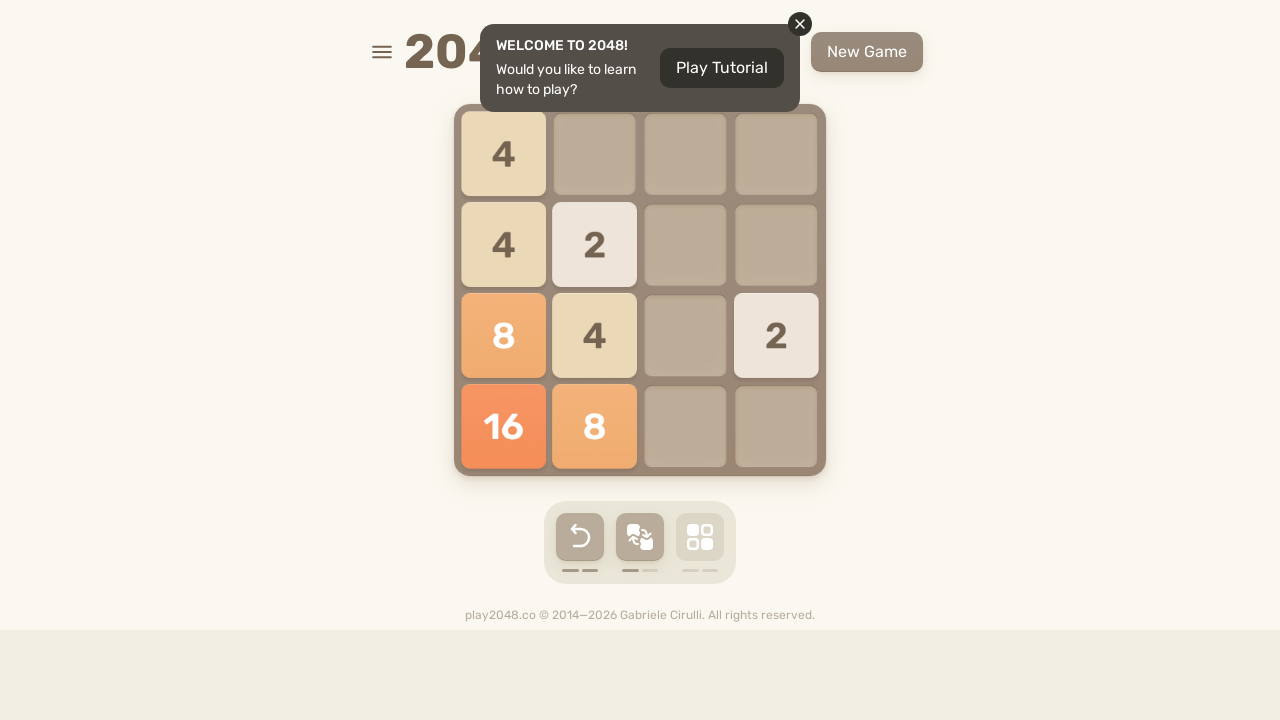

Pressed ArrowDown (move 29/150)
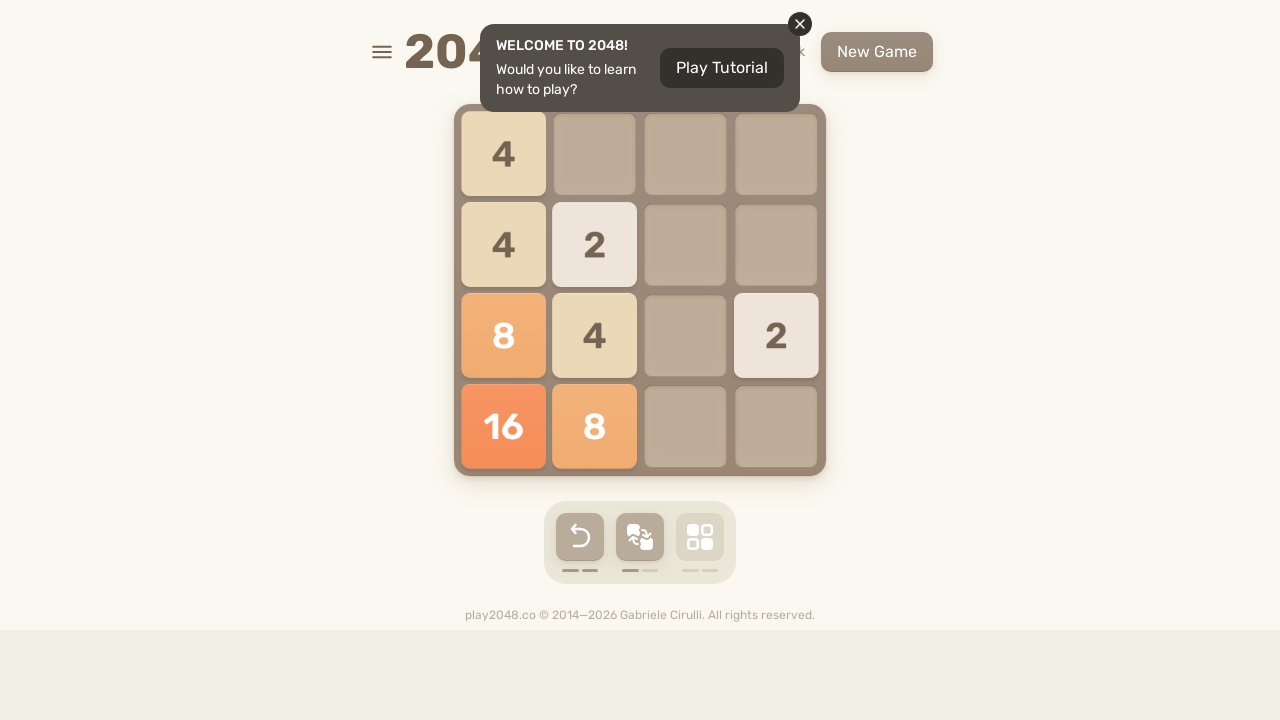

Waited 100ms for game to update
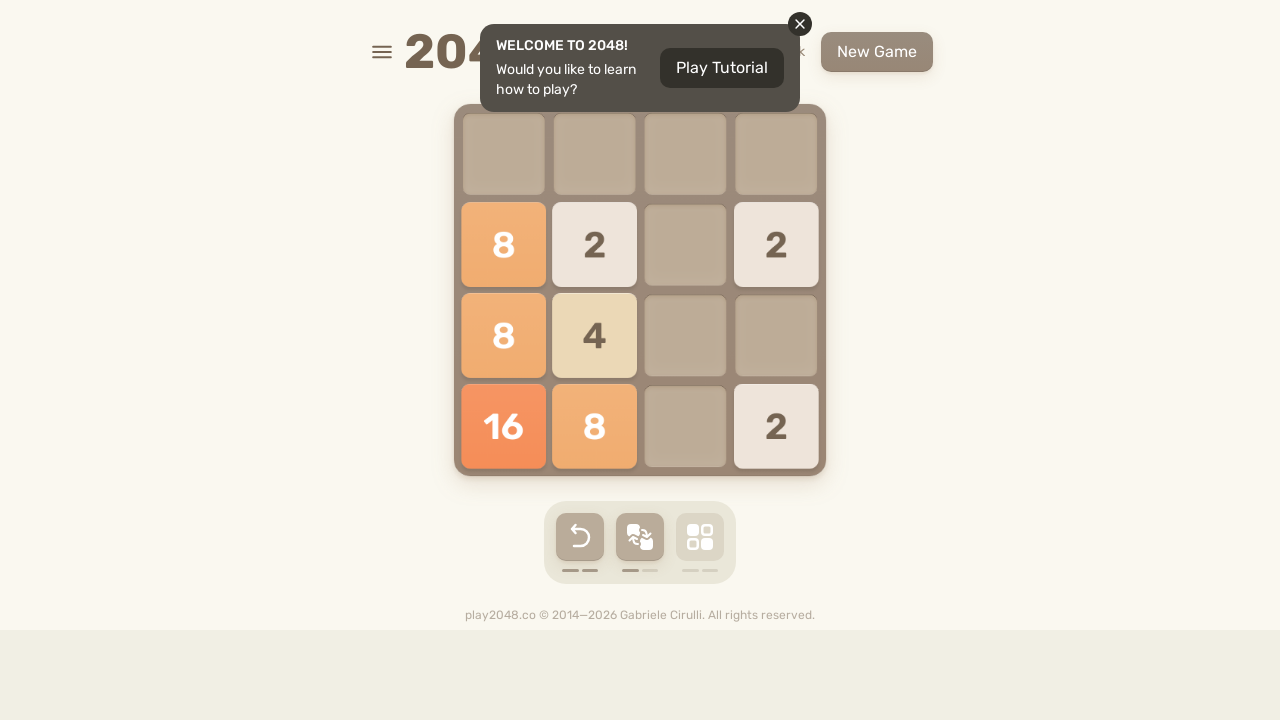

Pressed ArrowLeft (move 30/150)
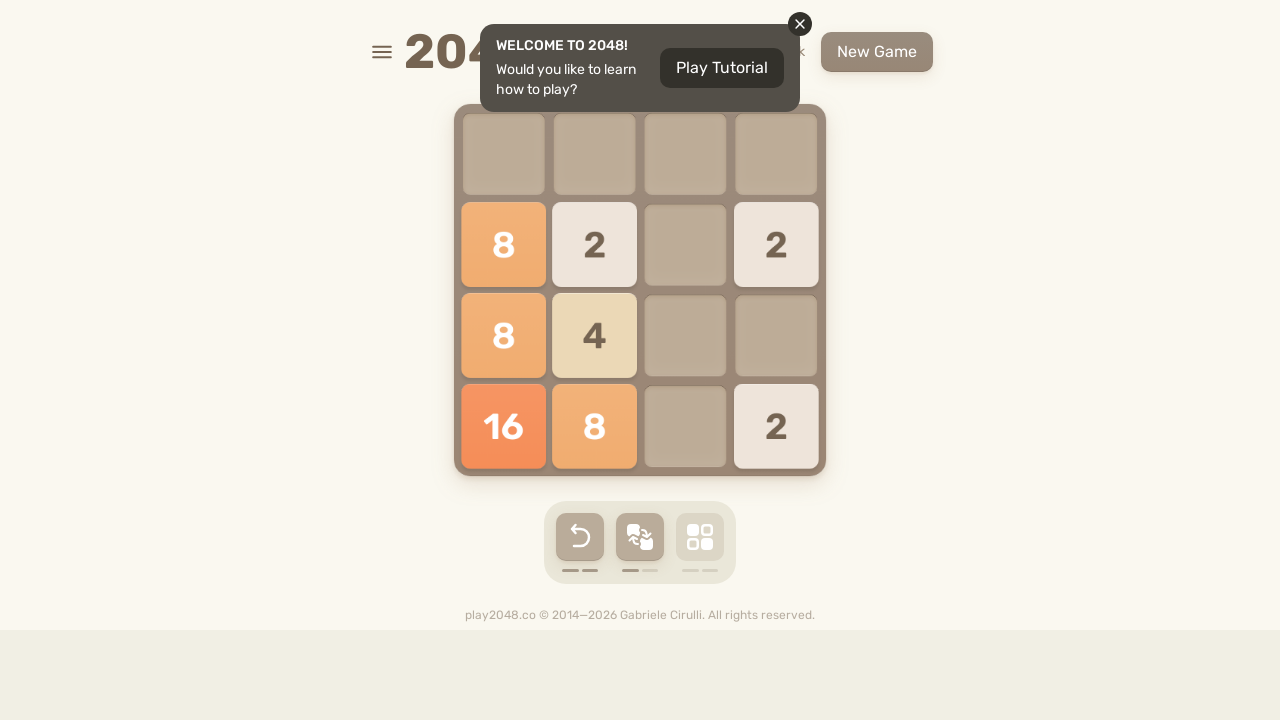

Waited 100ms for game to update
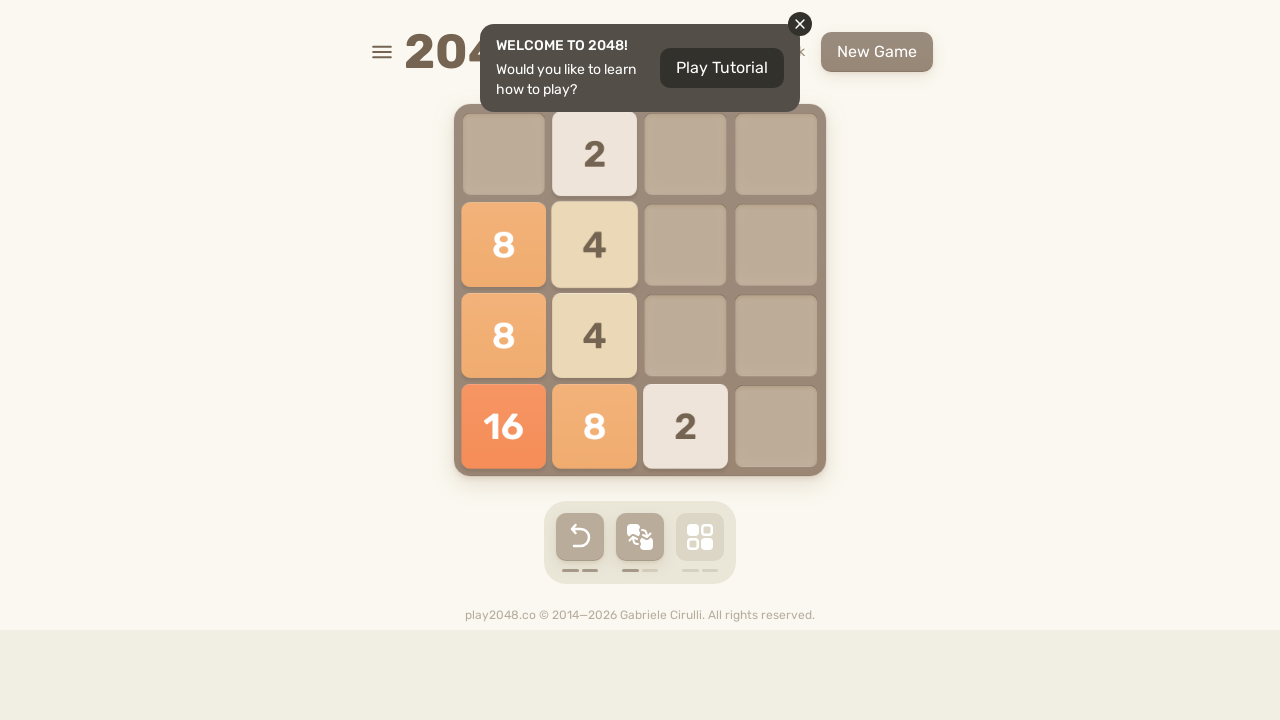

Pressed ArrowRight (move 31/150)
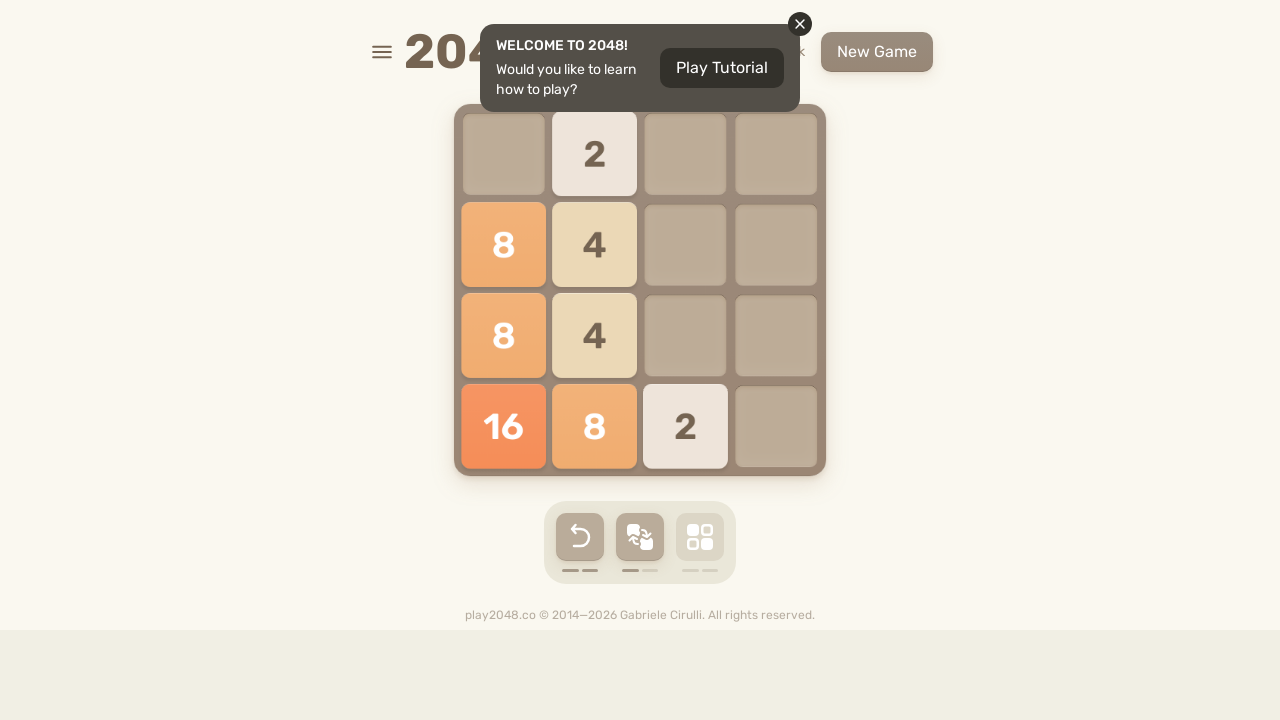

Waited 100ms for game to update
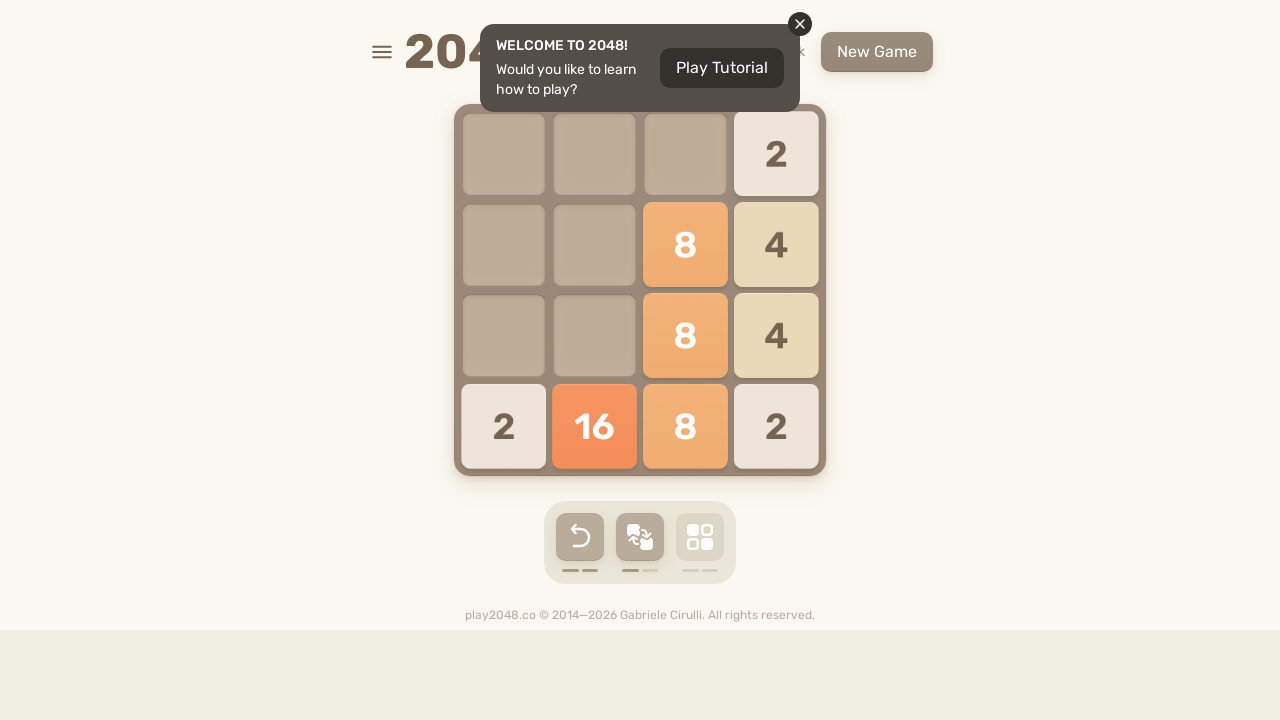

Pressed ArrowDown (move 32/150)
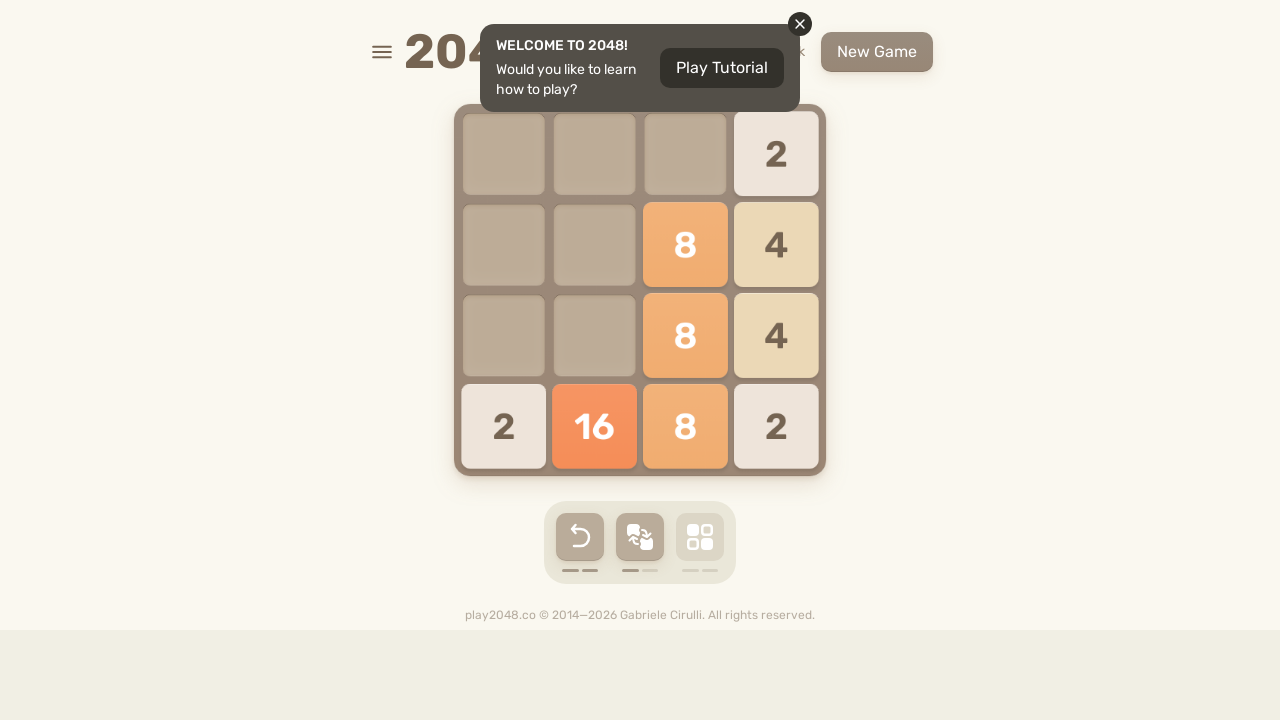

Waited 100ms for game to update
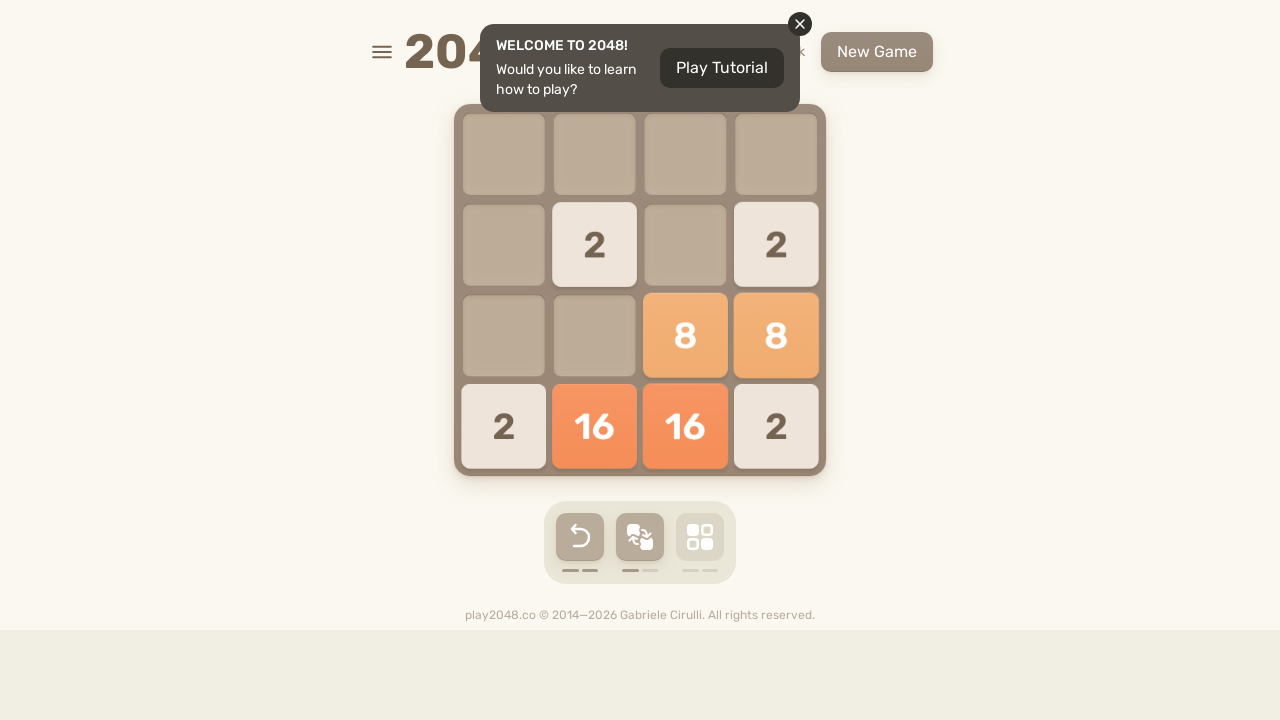

Pressed ArrowDown (move 33/150)
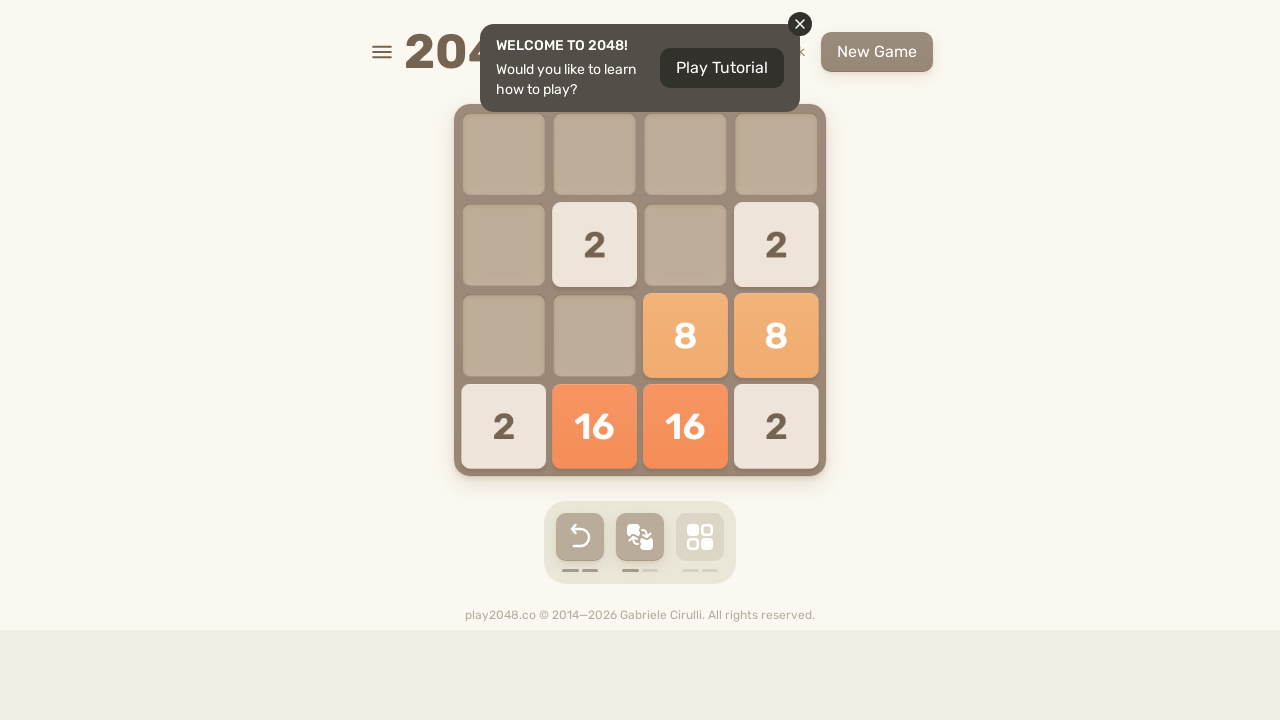

Waited 100ms for game to update
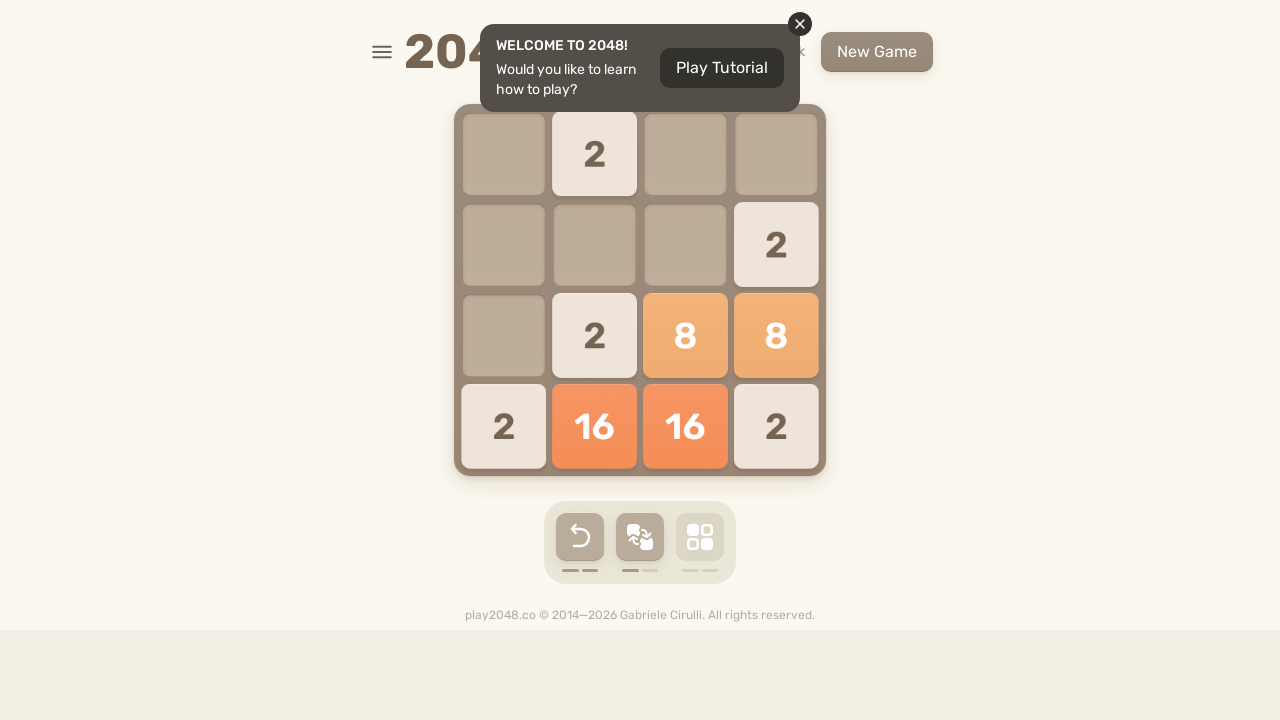

Pressed ArrowDown (move 34/150)
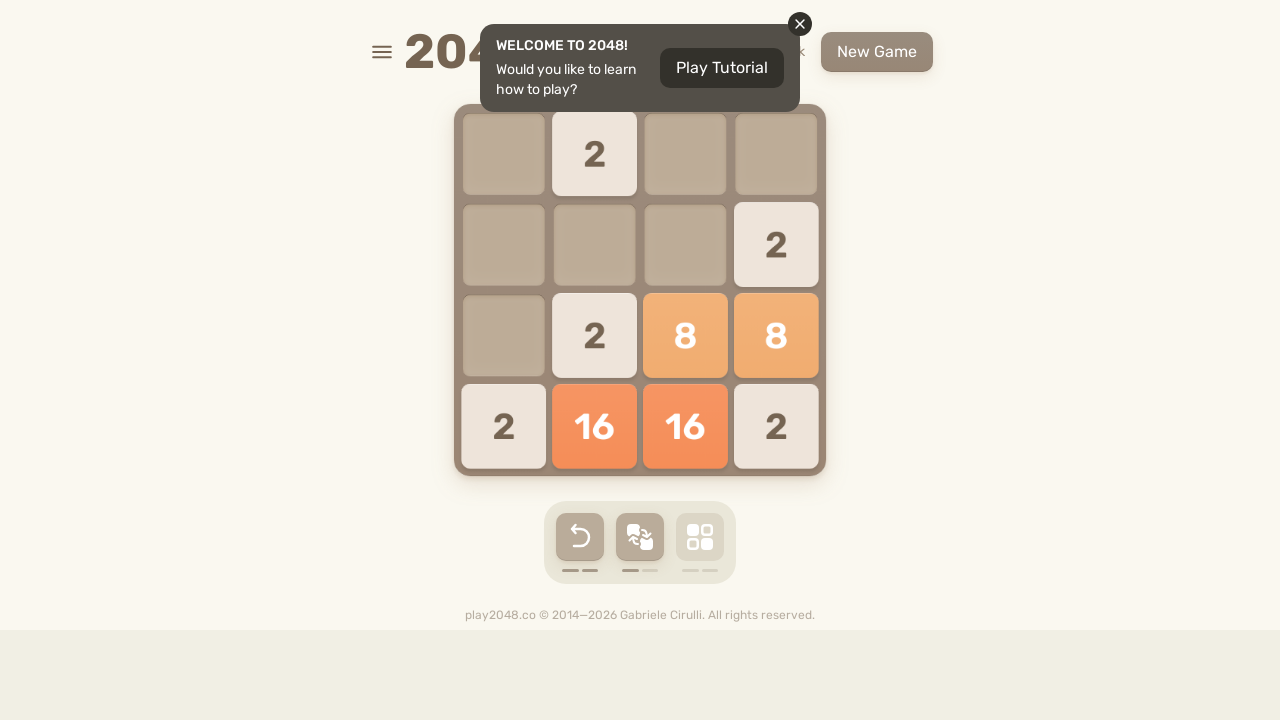

Waited 100ms for game to update
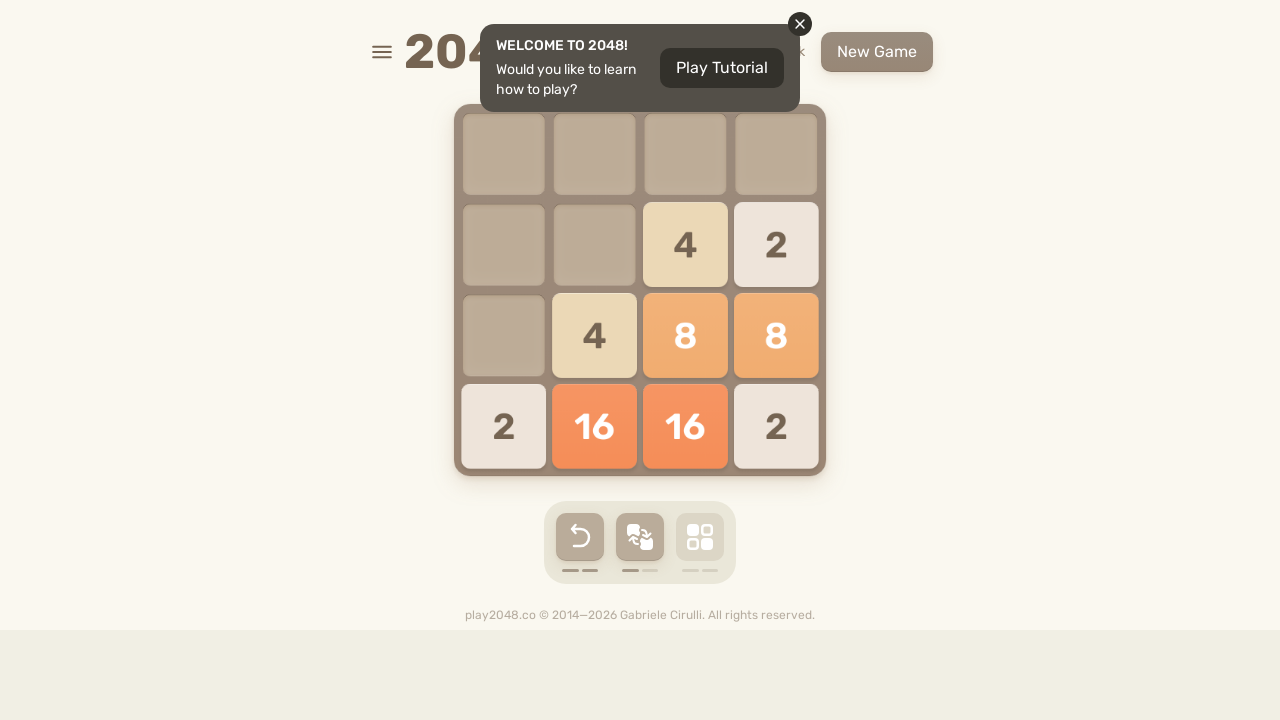

Pressed ArrowDown (move 35/150)
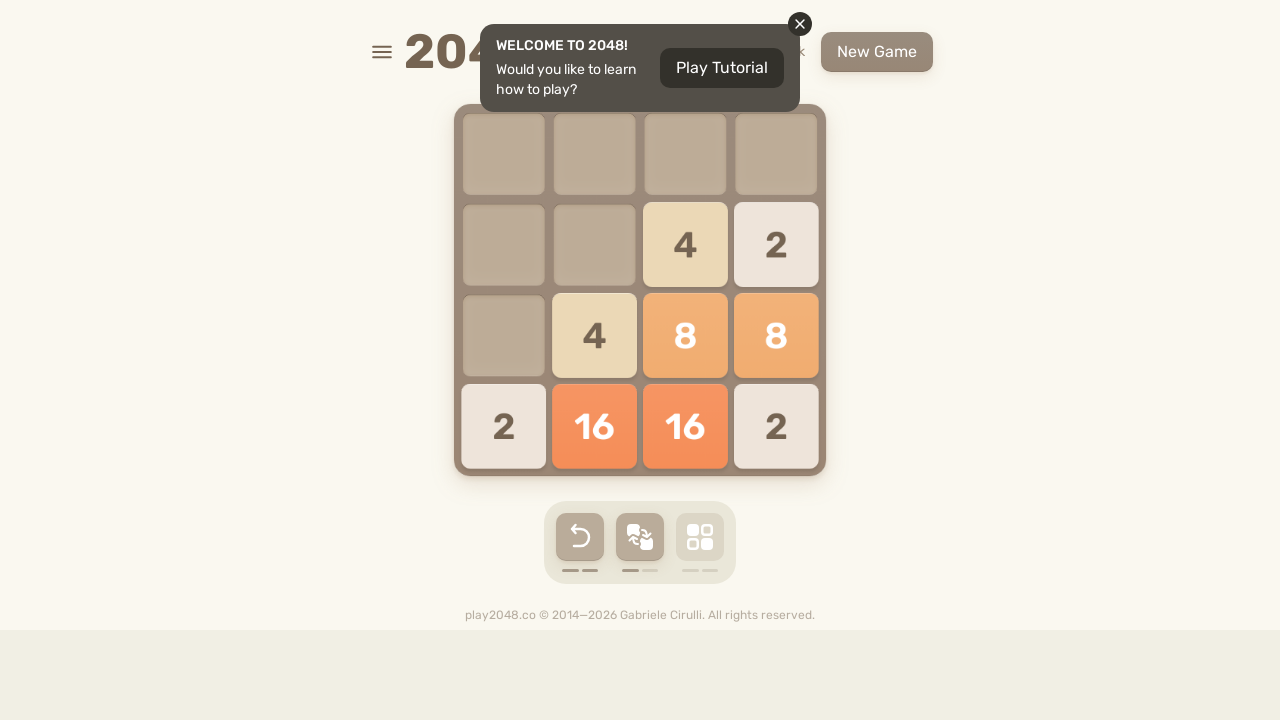

Waited 100ms for game to update
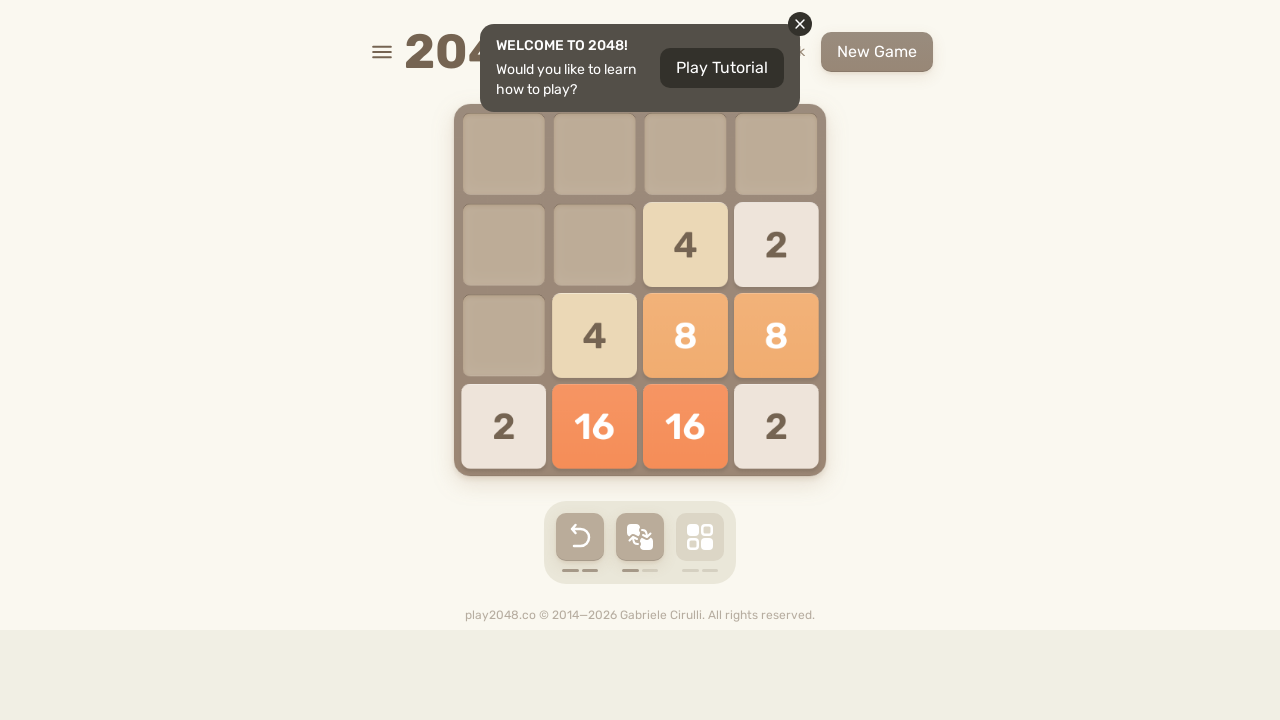

Pressed ArrowLeft (move 36/150)
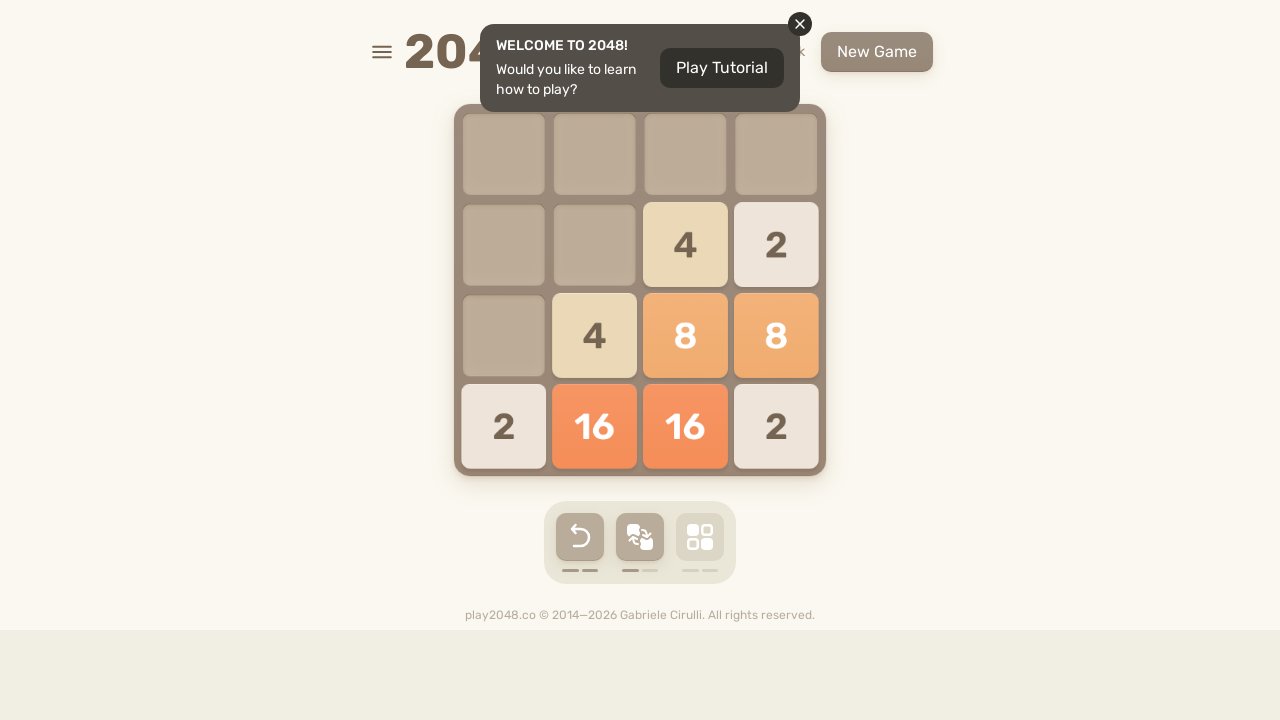

Waited 100ms for game to update
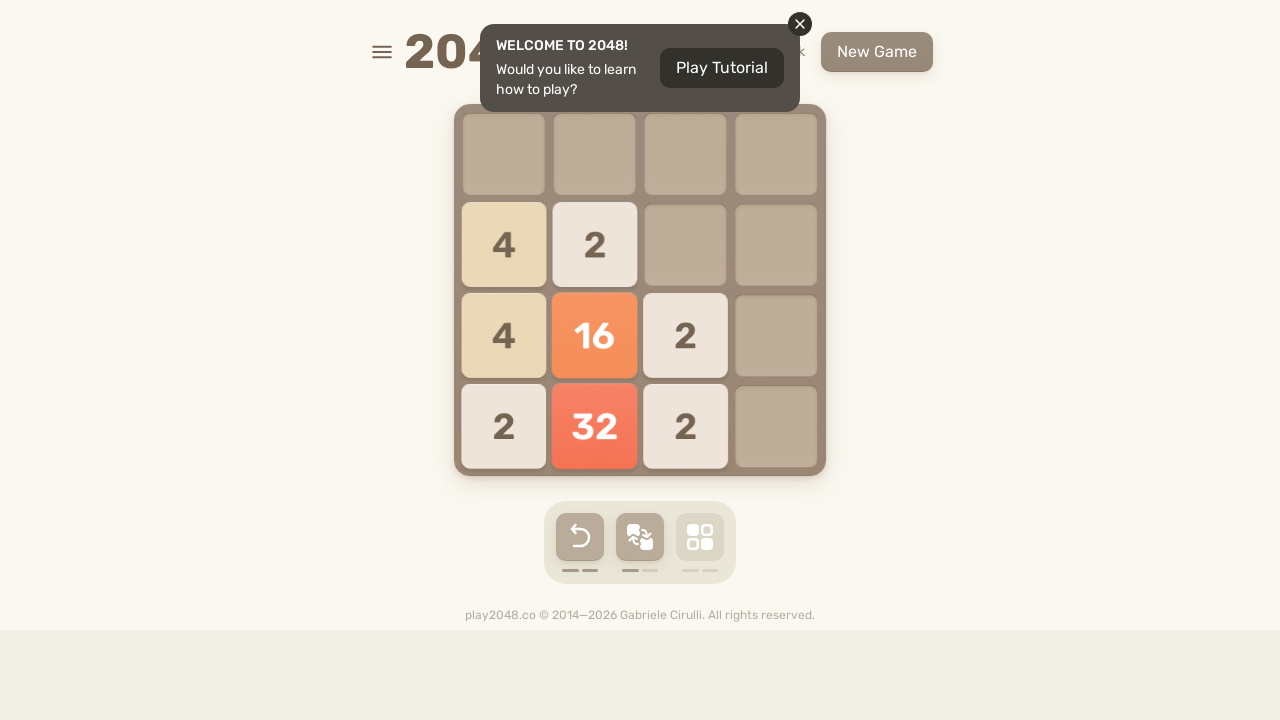

Pressed ArrowLeft (move 37/150)
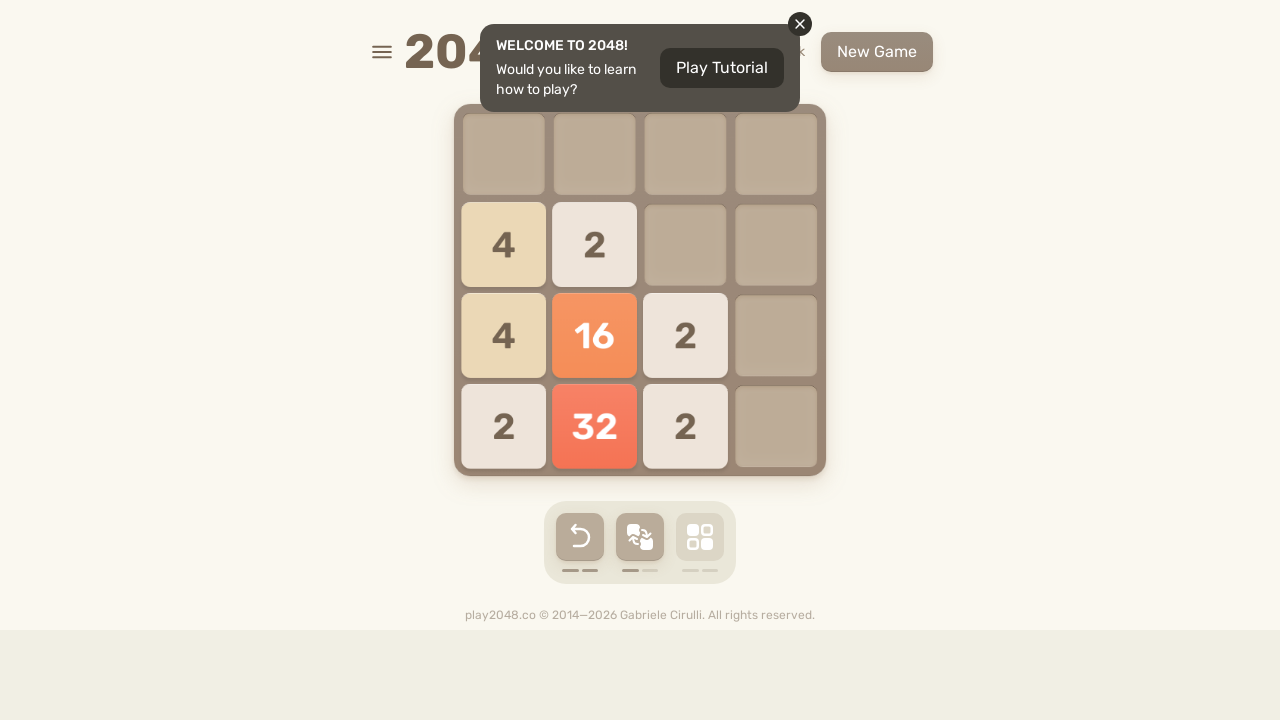

Waited 100ms for game to update
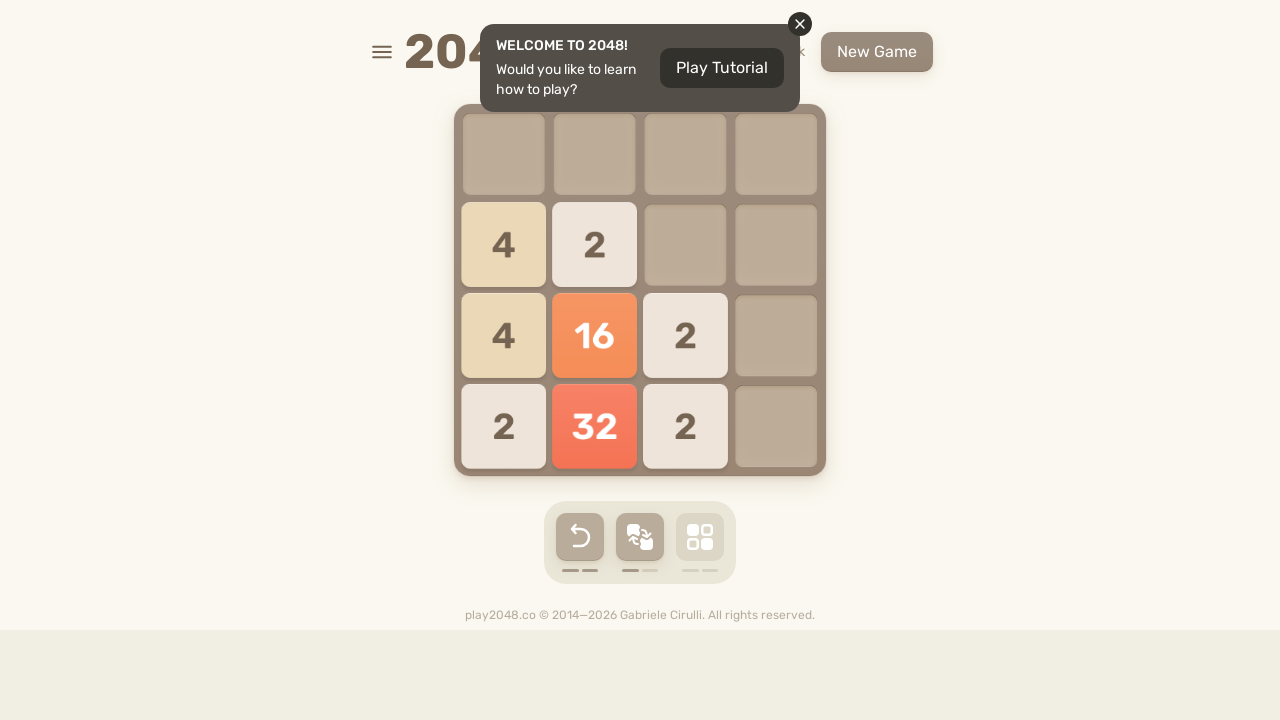

Pressed ArrowLeft (move 38/150)
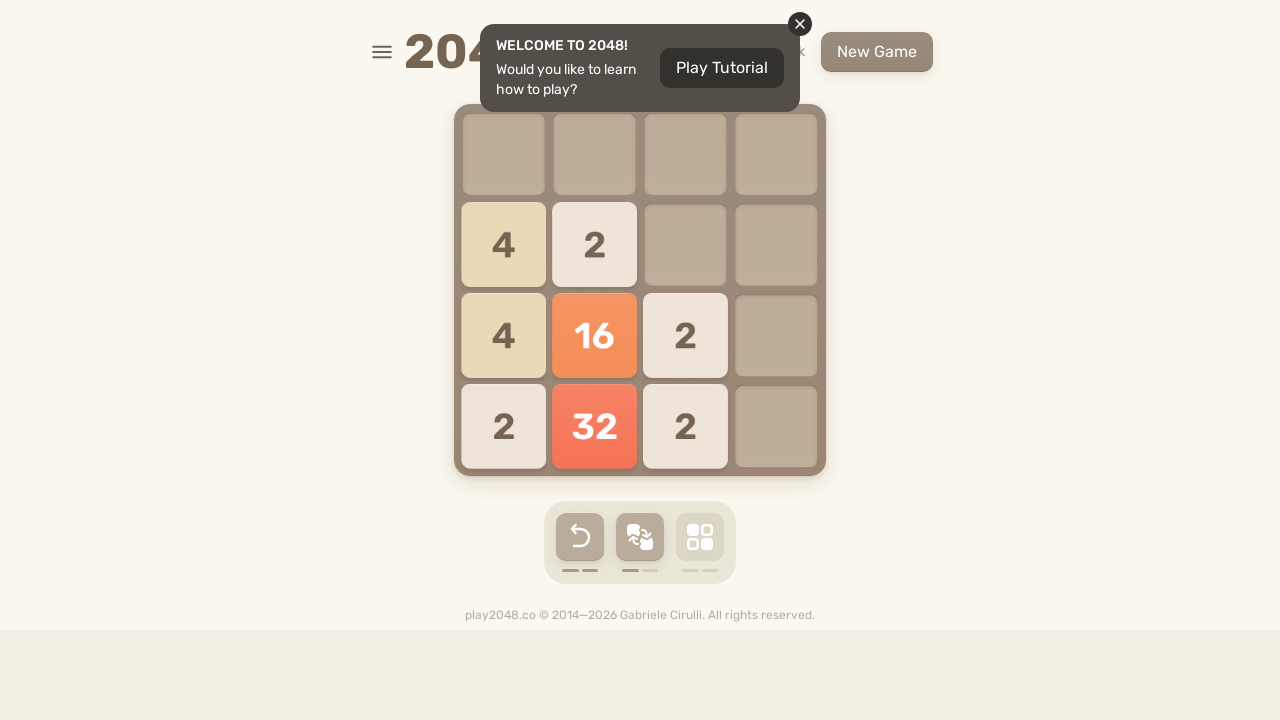

Waited 100ms for game to update
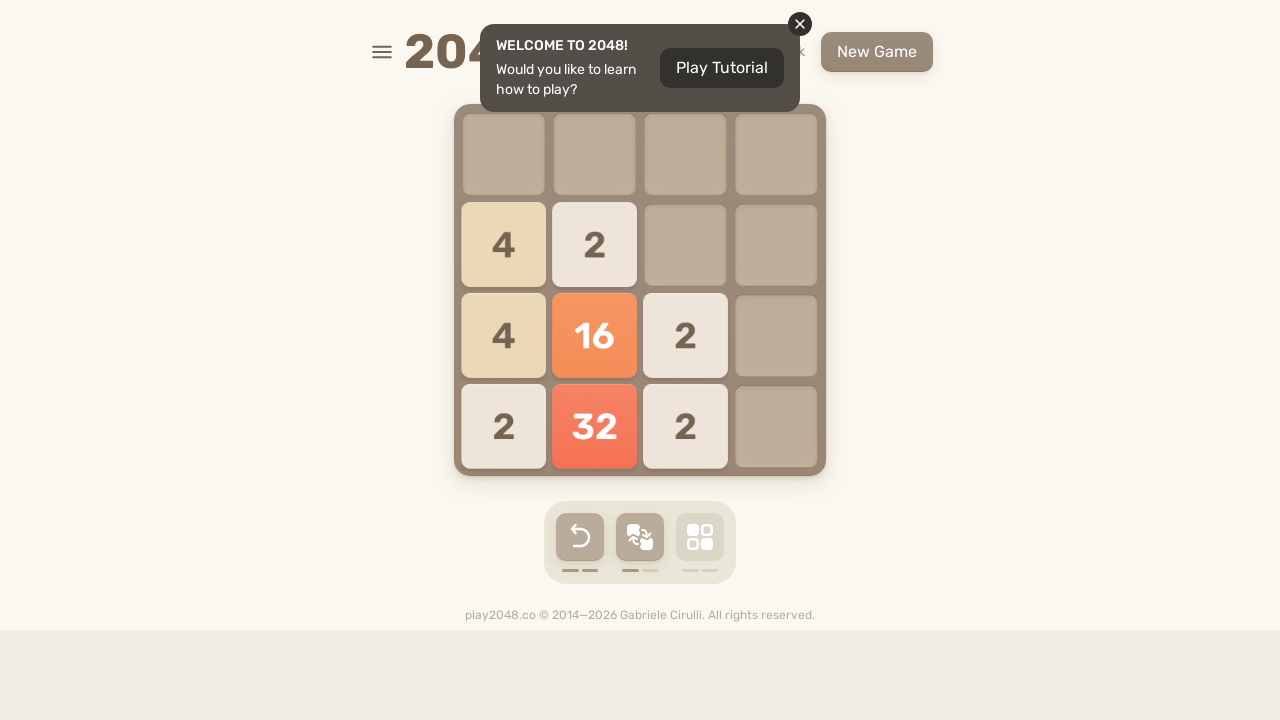

Pressed ArrowLeft (move 39/150)
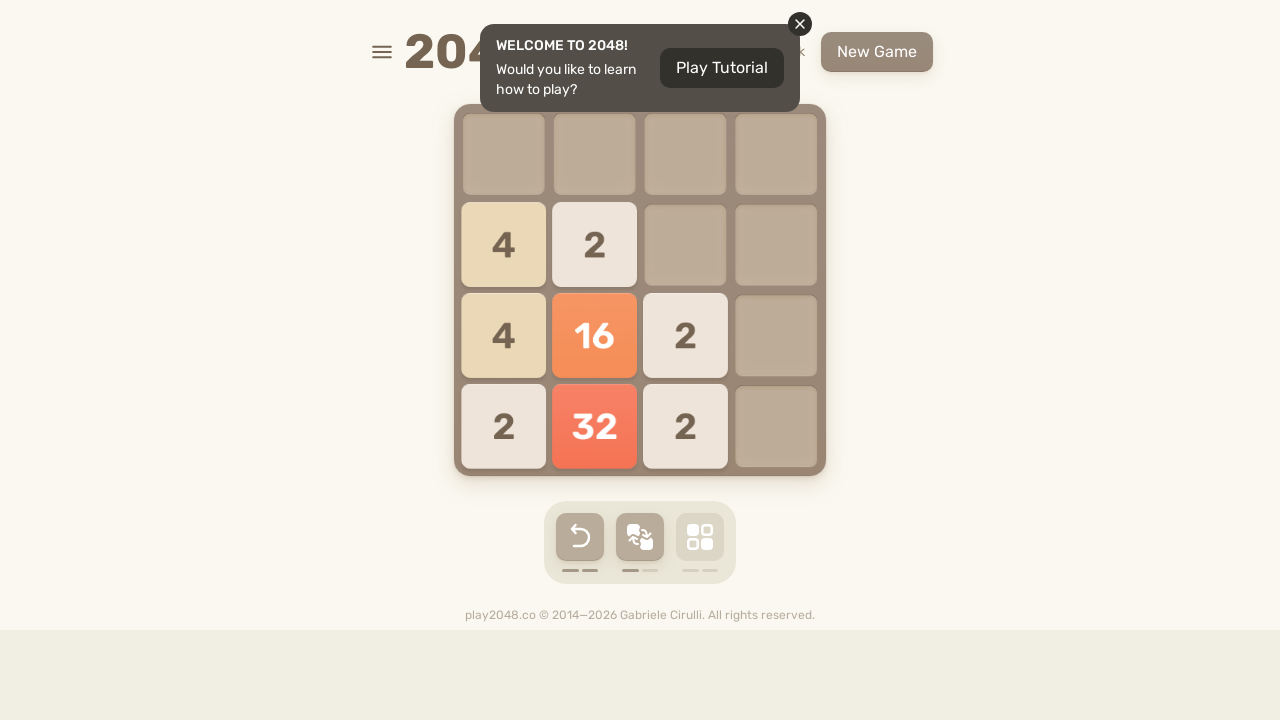

Waited 100ms for game to update
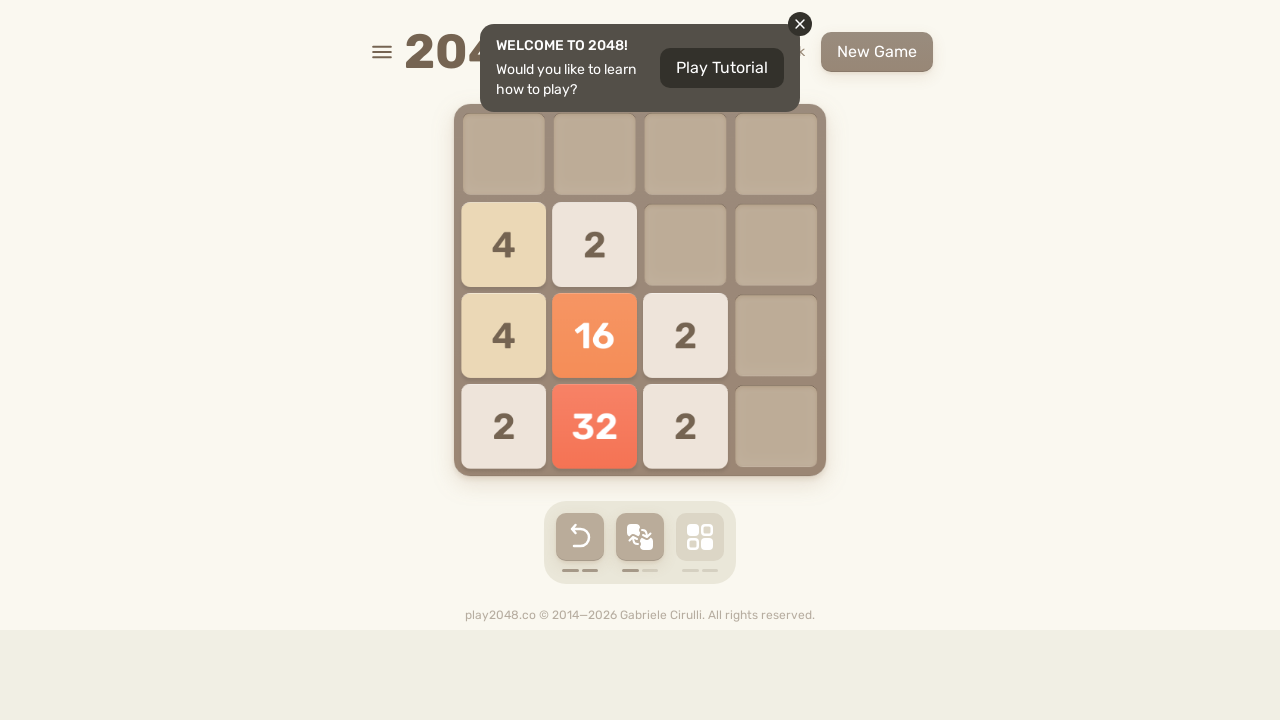

Pressed ArrowLeft (move 40/150)
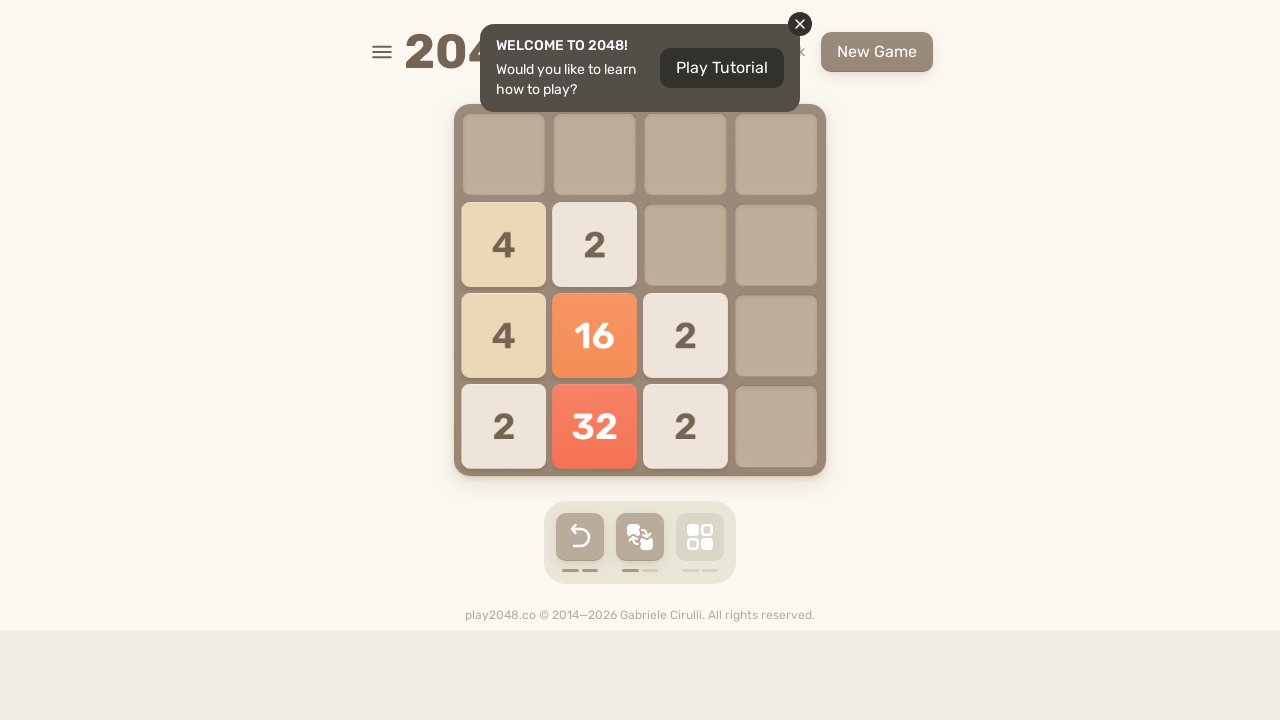

Waited 100ms for game to update
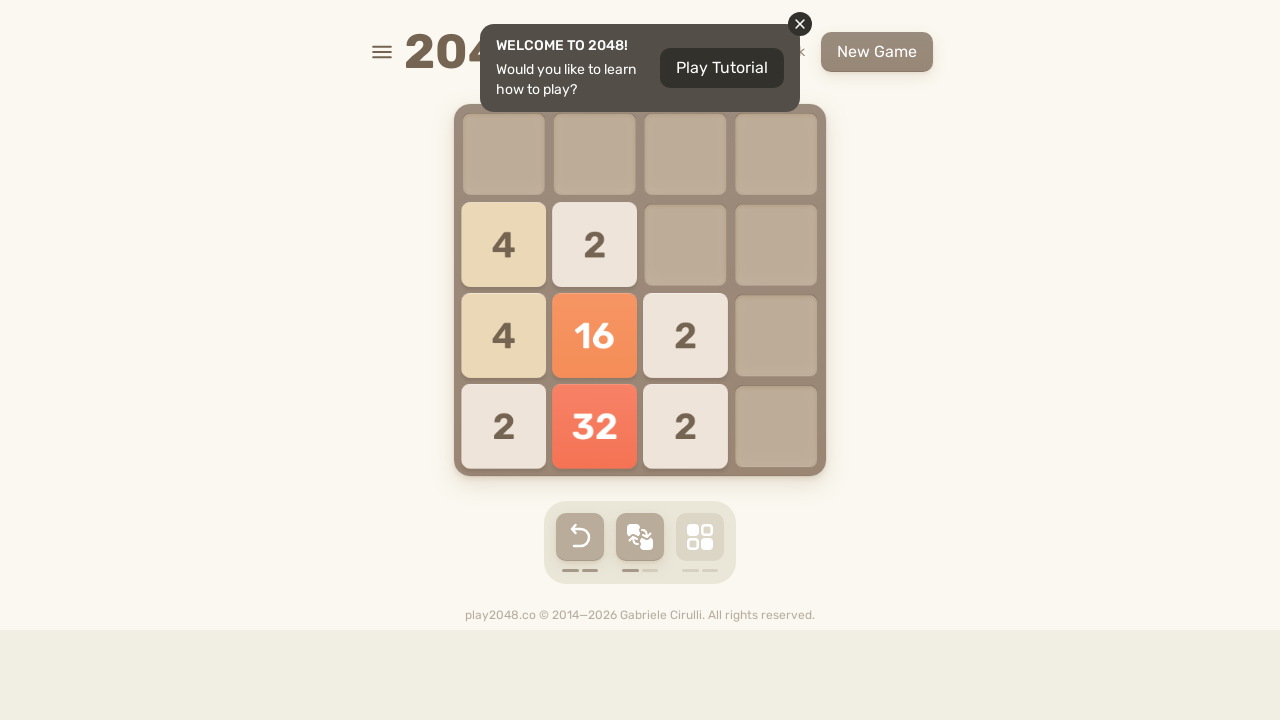

Pressed ArrowDown (move 41/150)
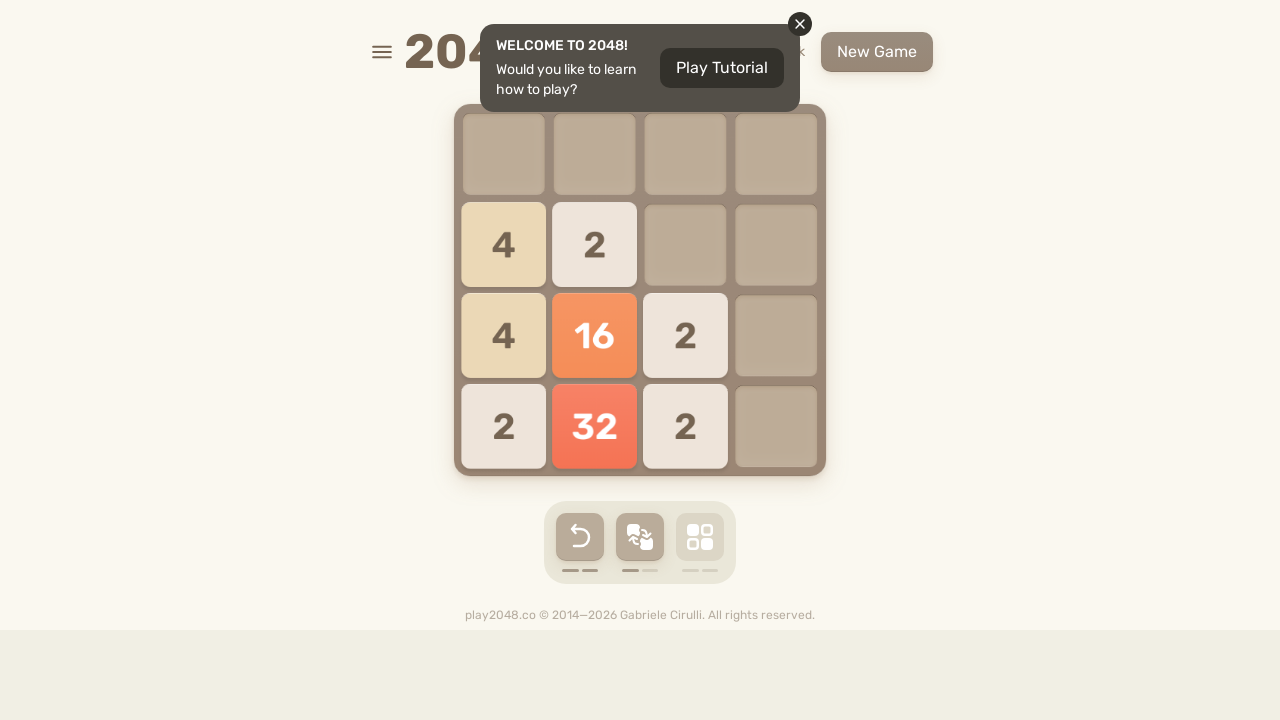

Waited 100ms for game to update
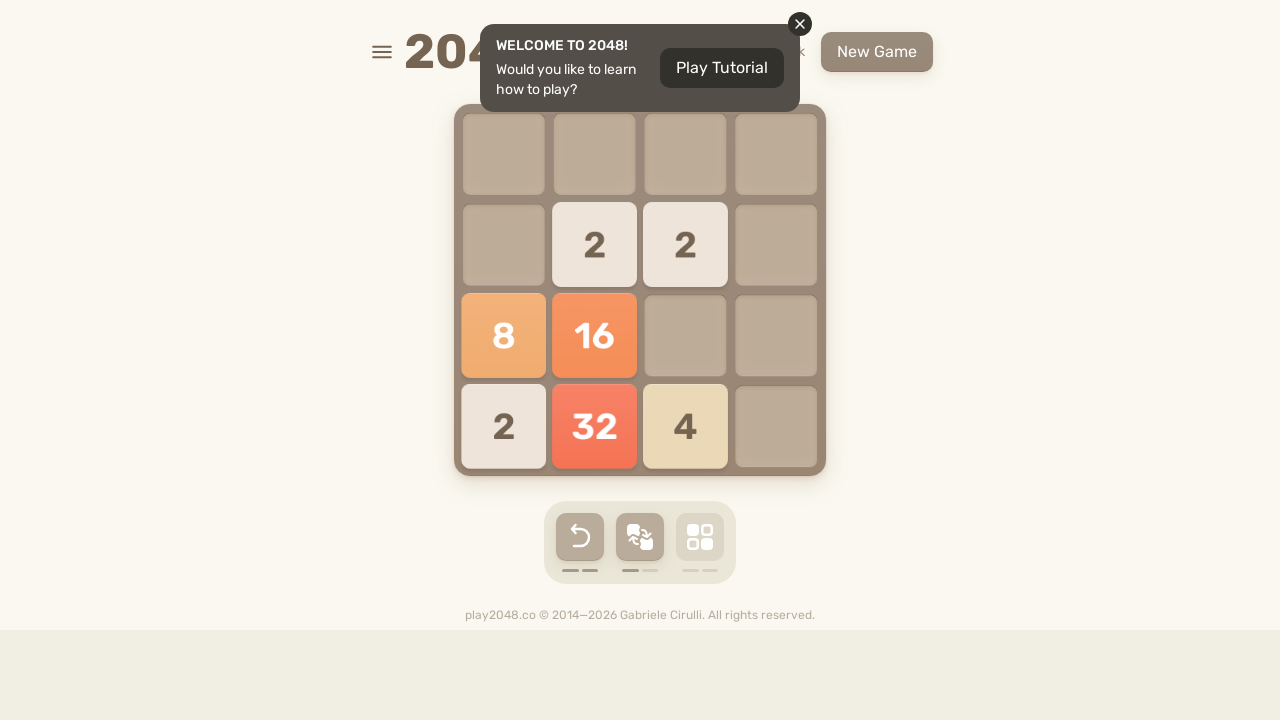

Pressed ArrowLeft (move 42/150)
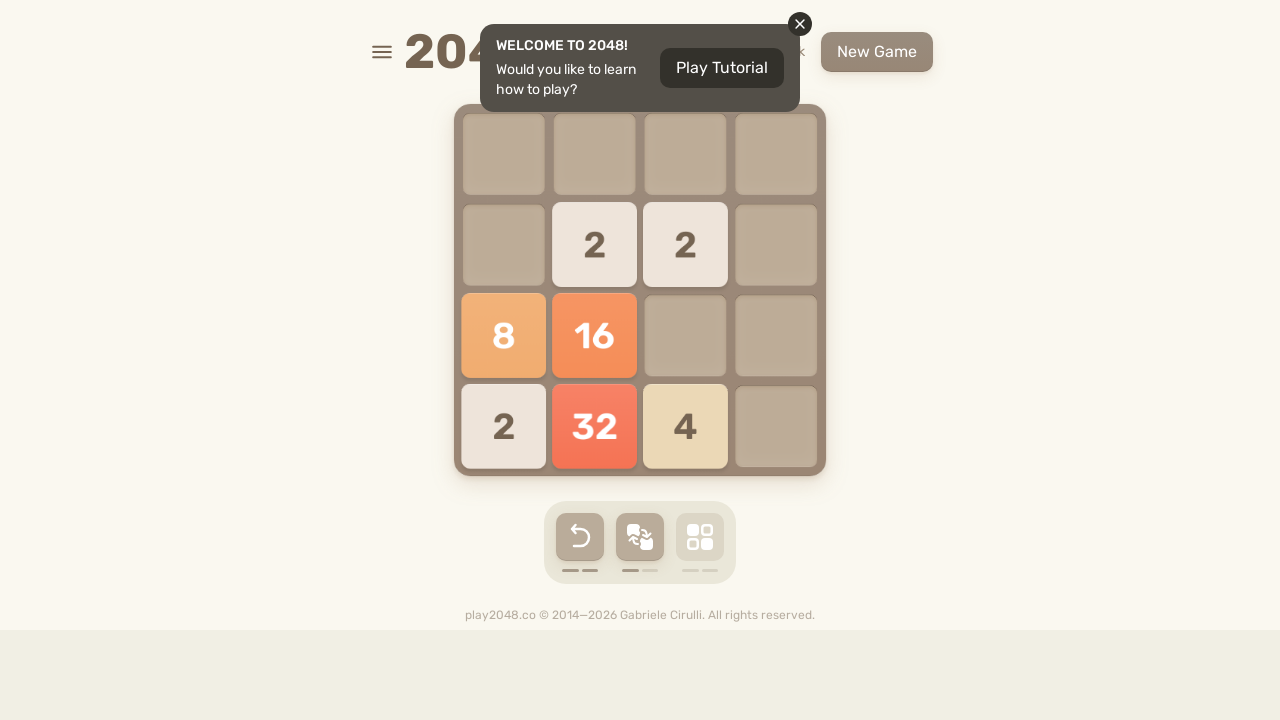

Waited 100ms for game to update
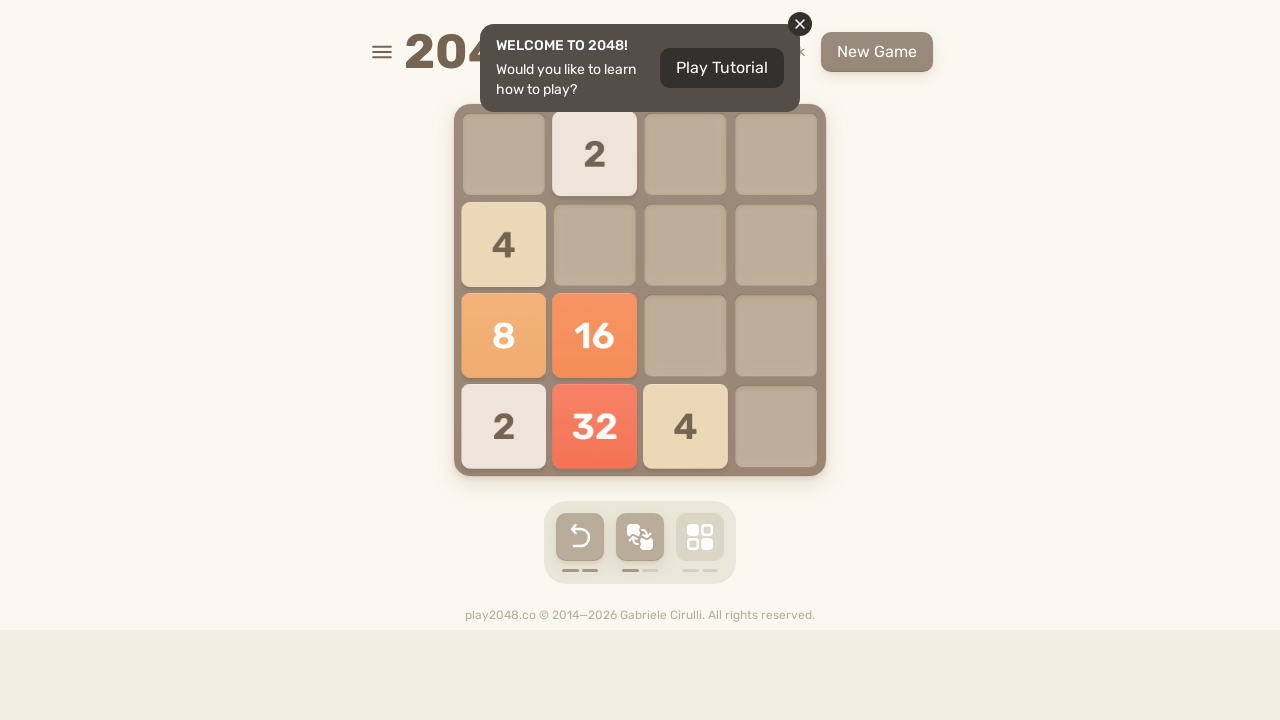

Pressed ArrowLeft (move 43/150)
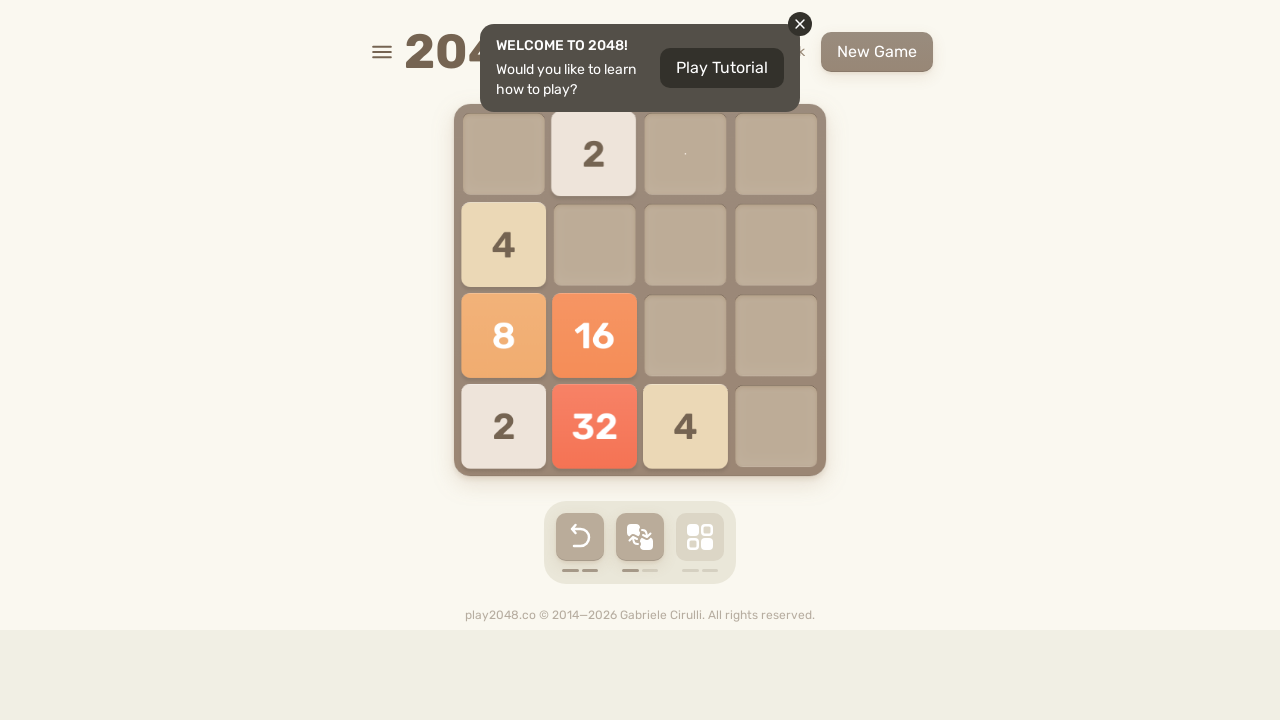

Waited 100ms for game to update
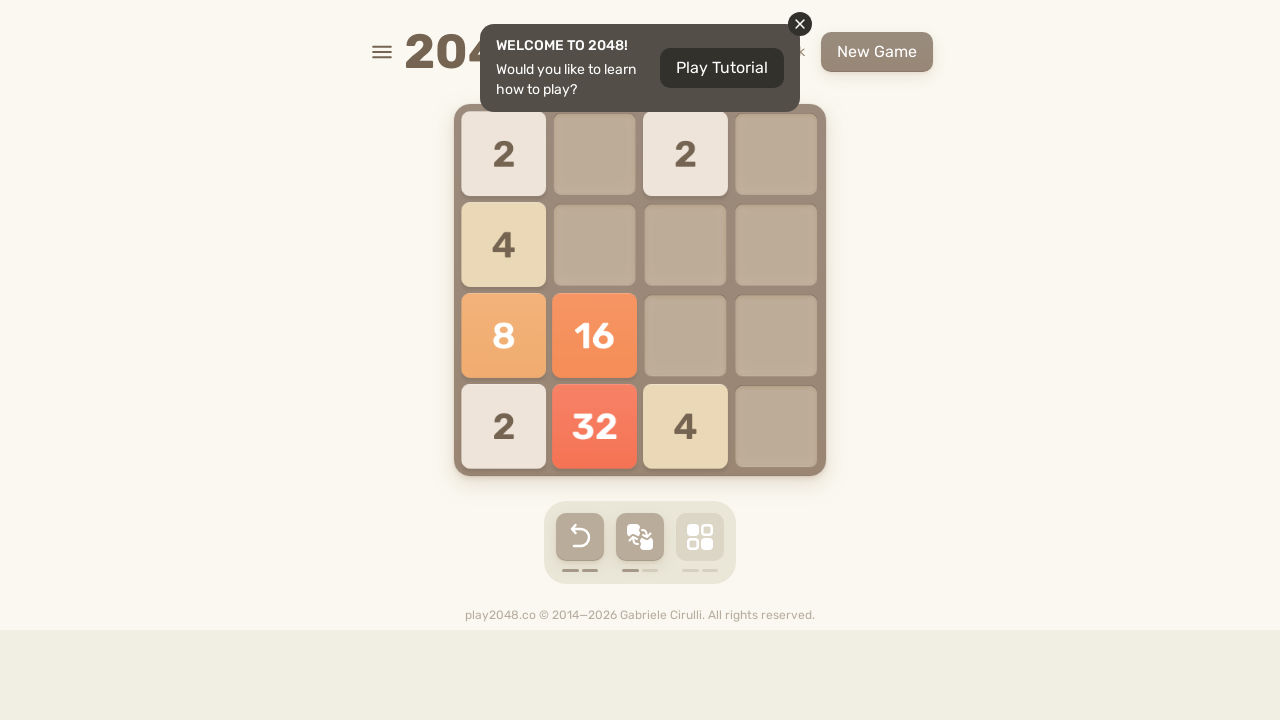

Pressed ArrowDown (move 44/150)
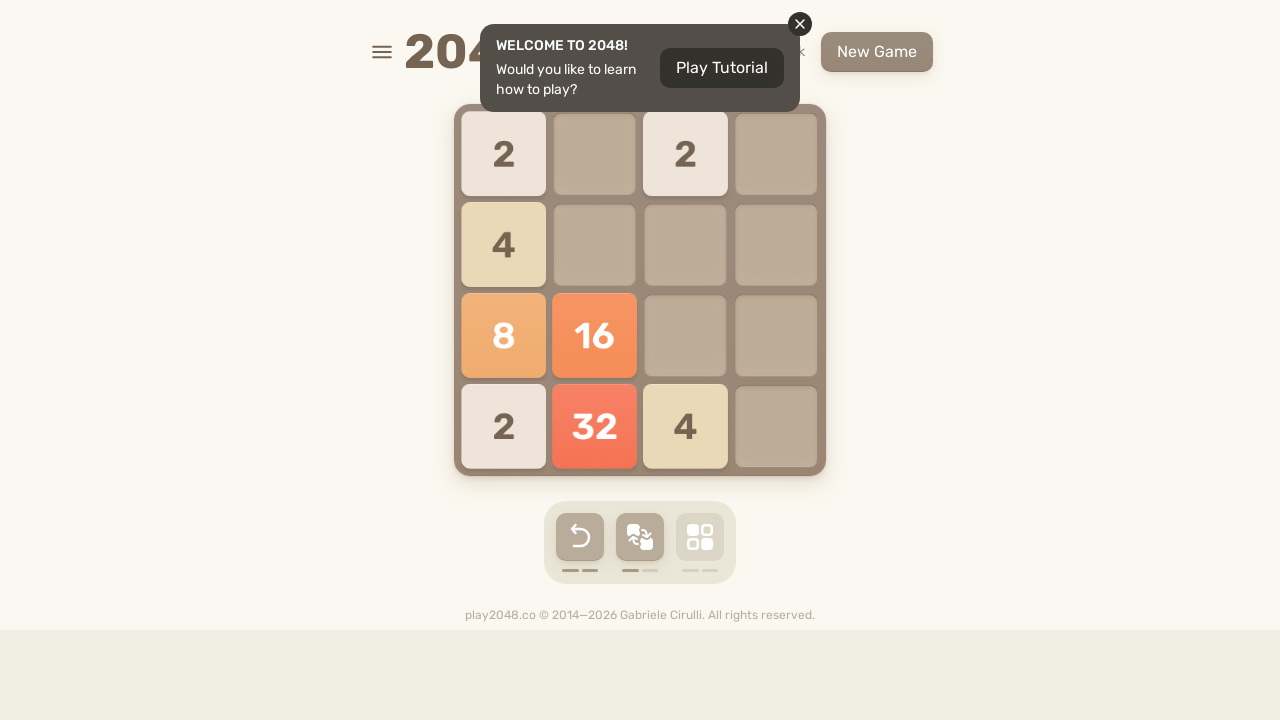

Waited 100ms for game to update
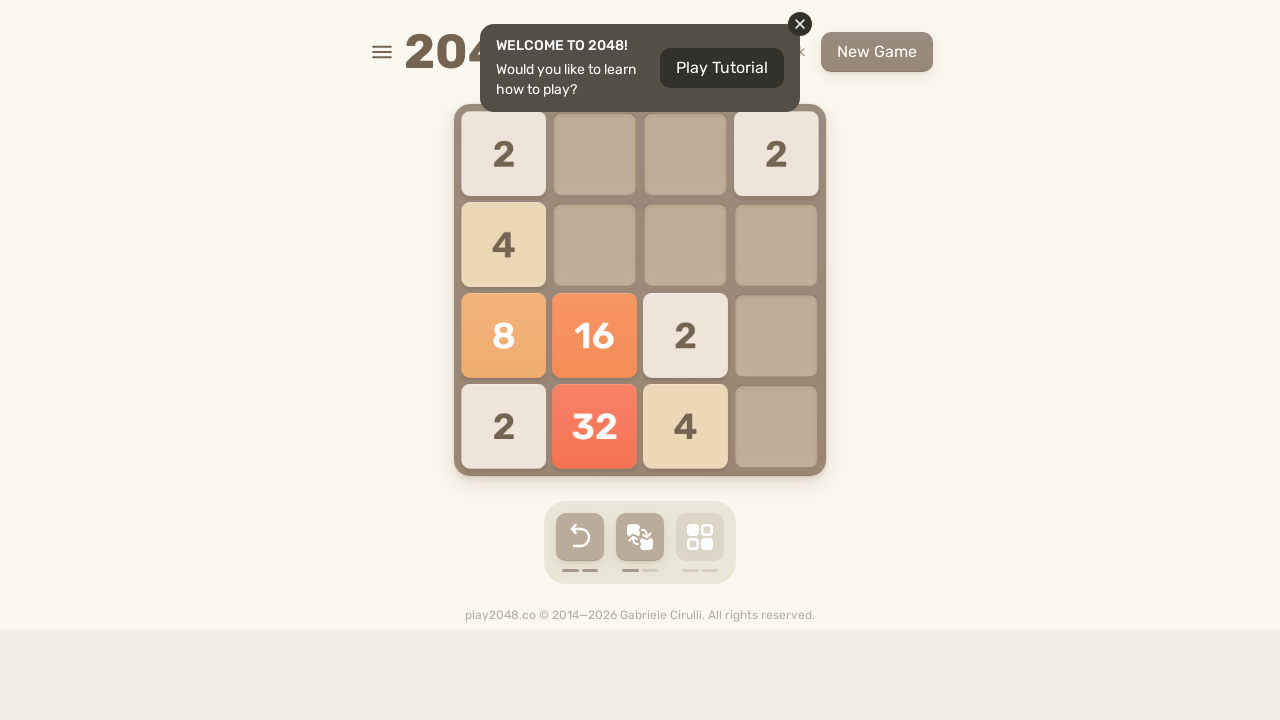

Pressed ArrowDown (move 45/150)
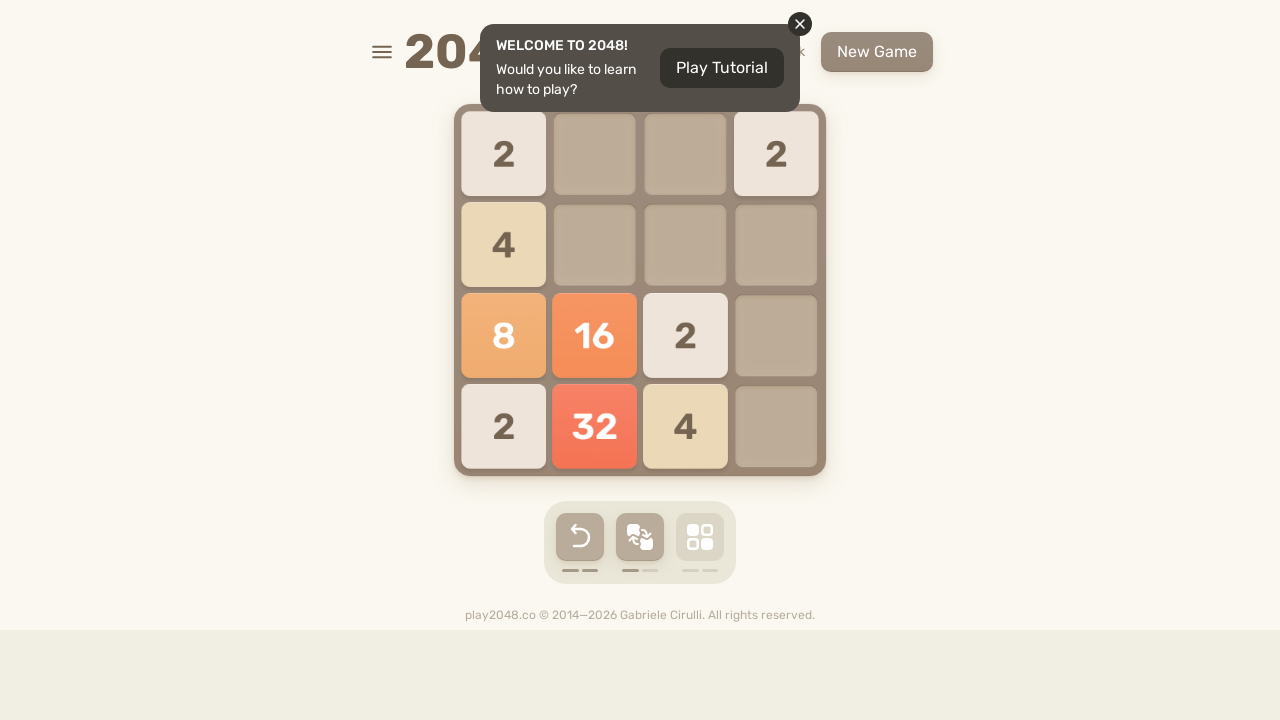

Waited 100ms for game to update
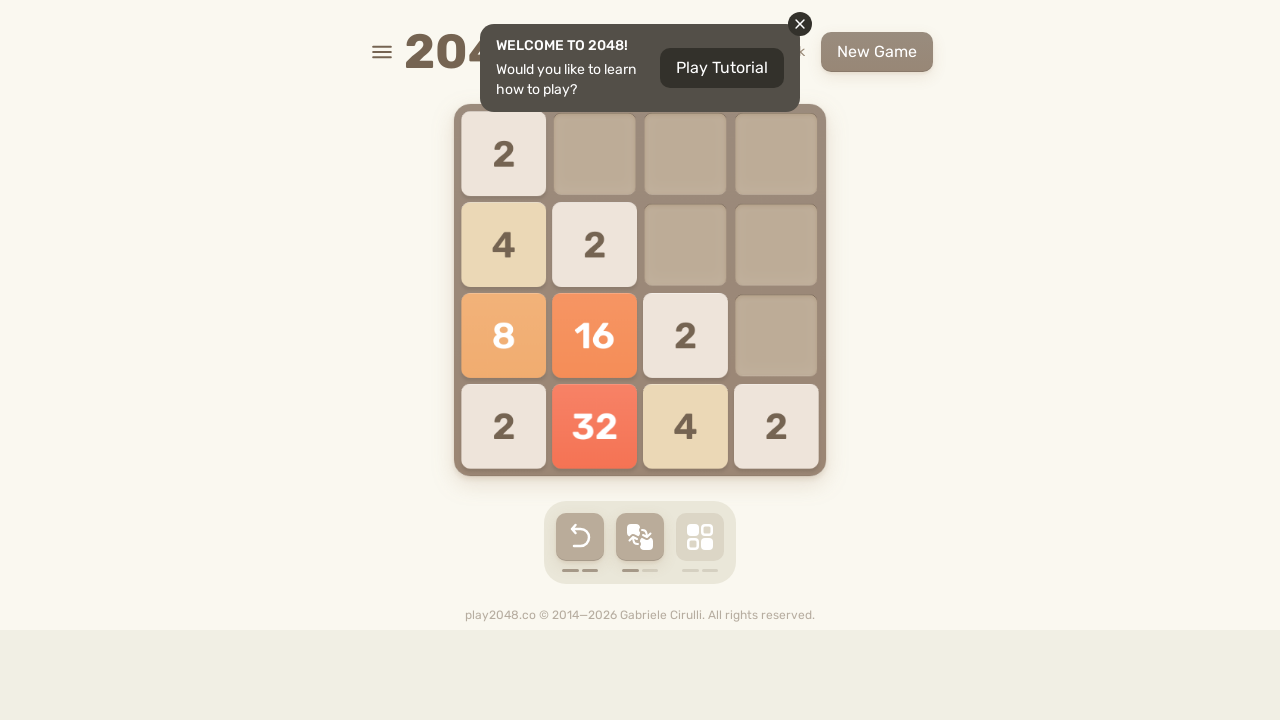

Pressed ArrowRight (move 46/150)
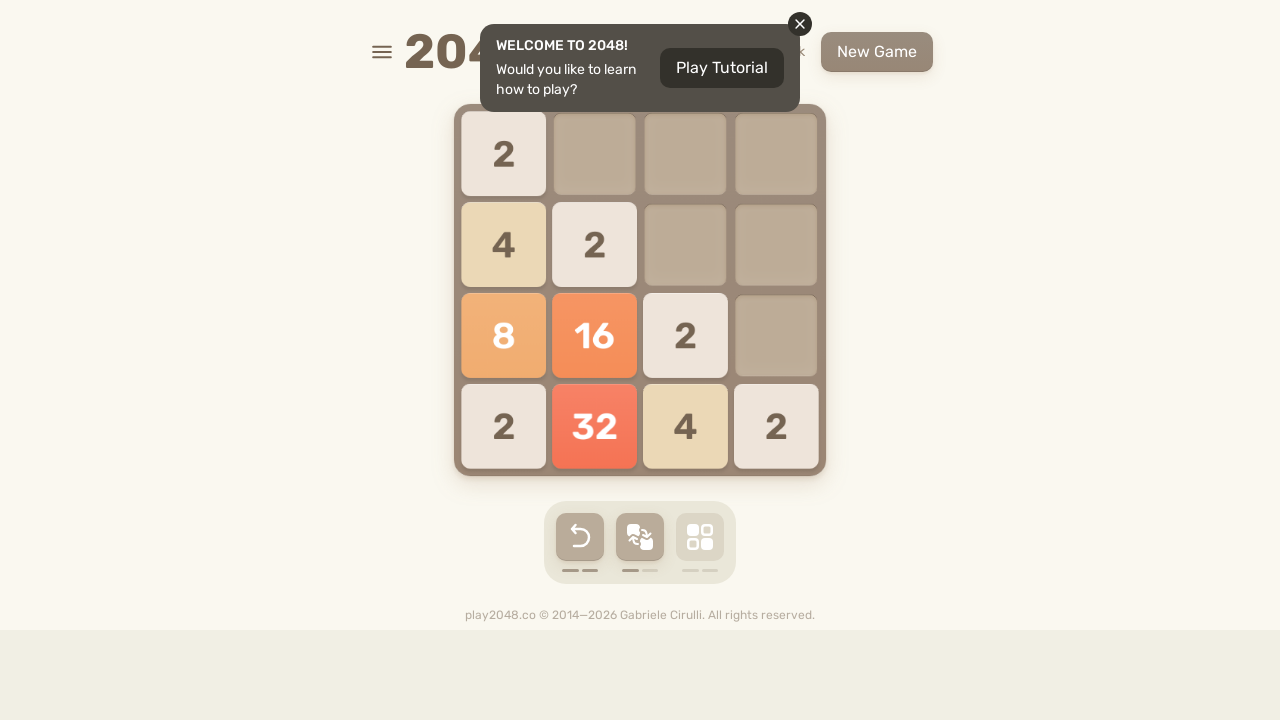

Waited 100ms for game to update
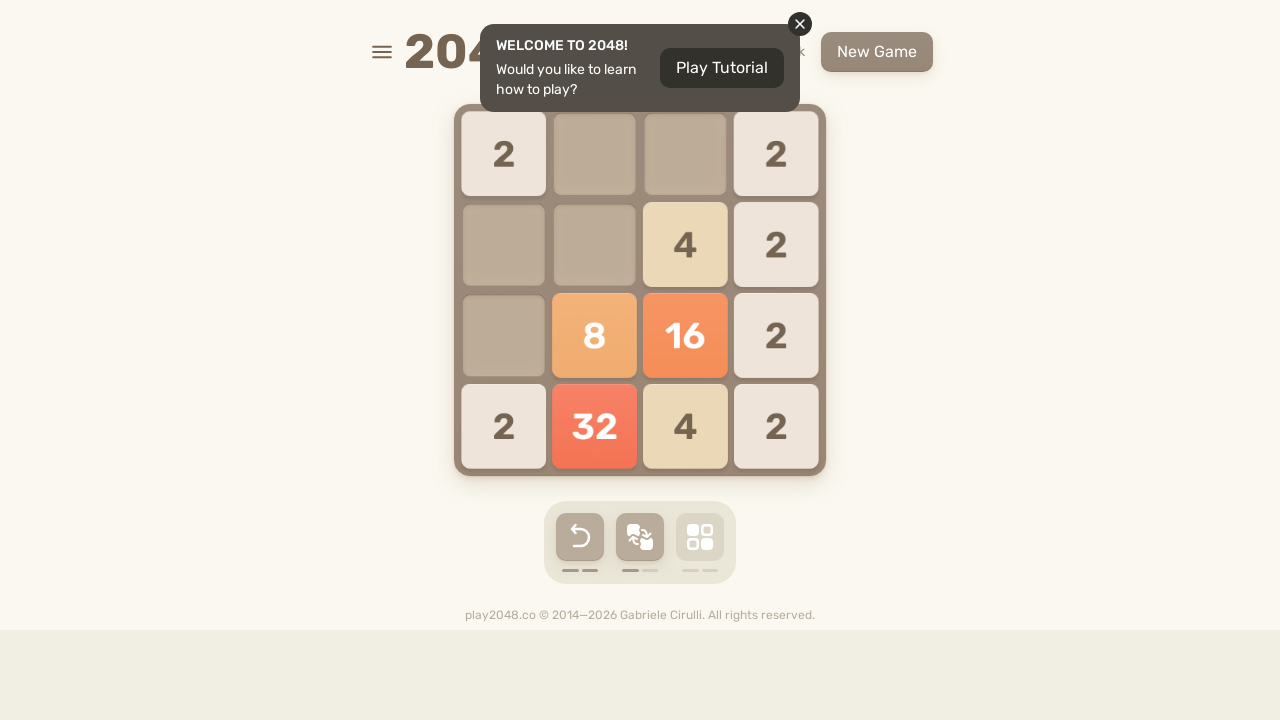

Pressed ArrowLeft (move 47/150)
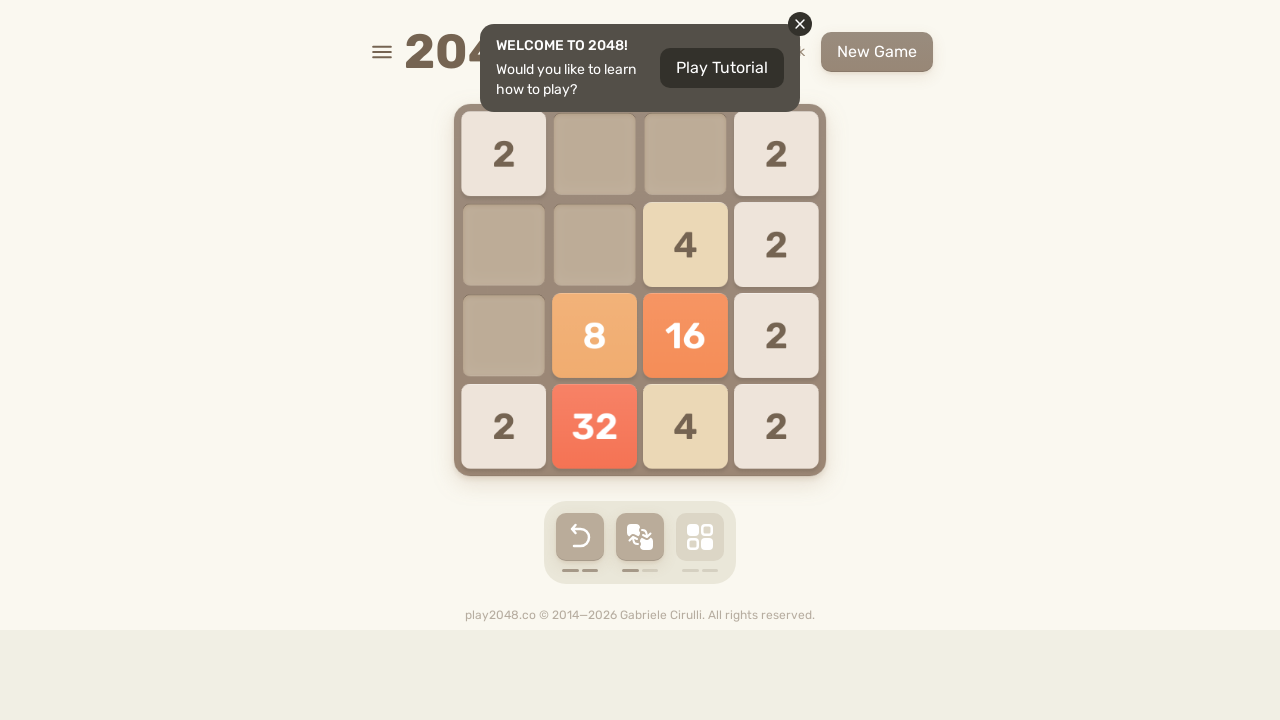

Waited 100ms for game to update
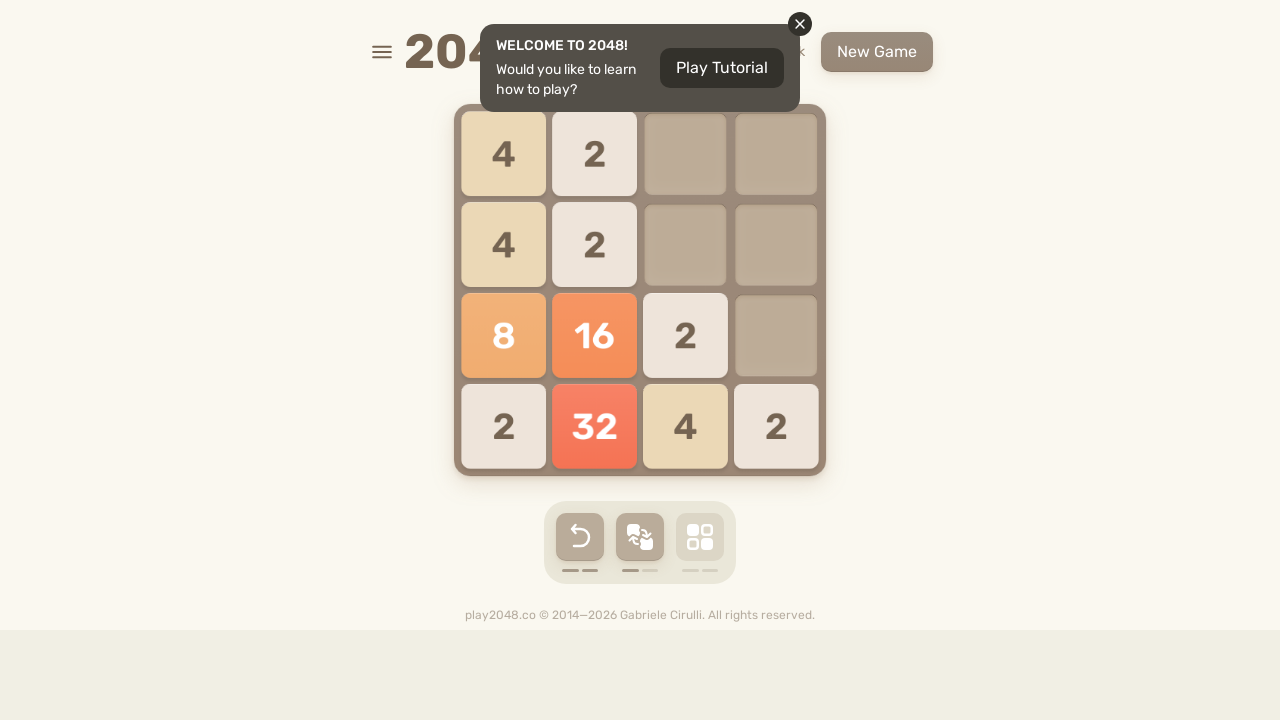

Pressed ArrowLeft (move 48/150)
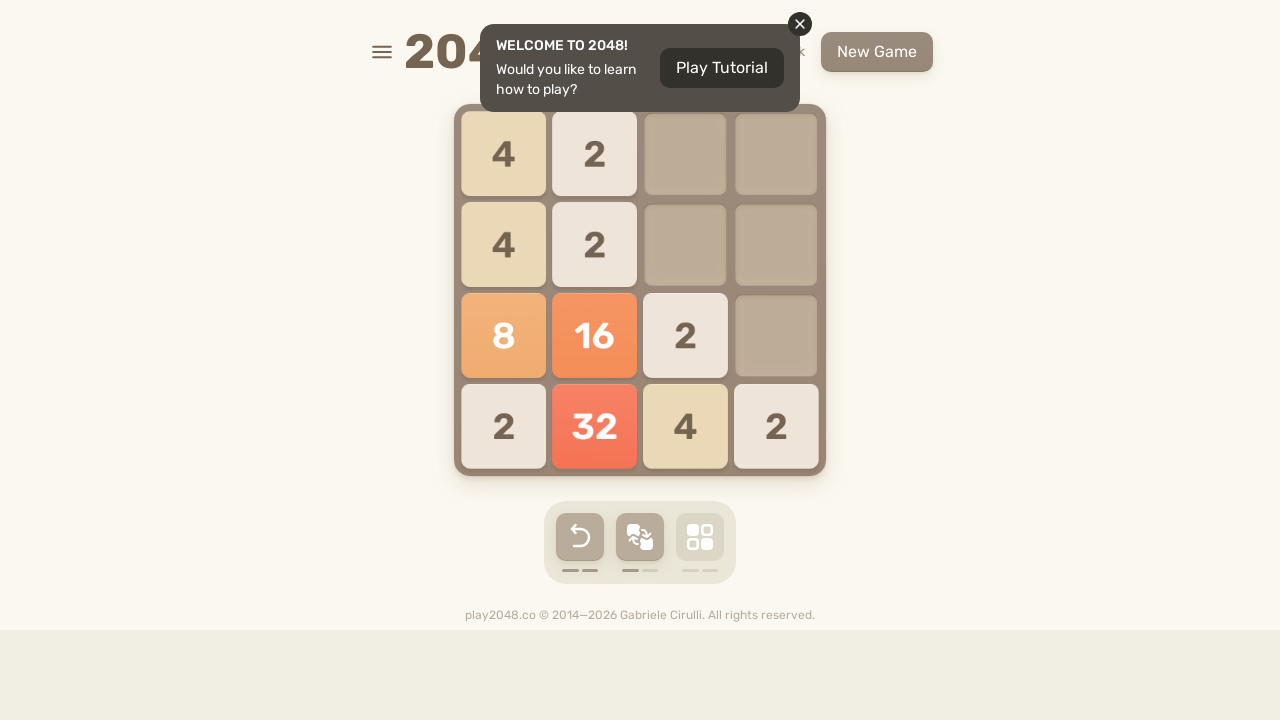

Waited 100ms for game to update
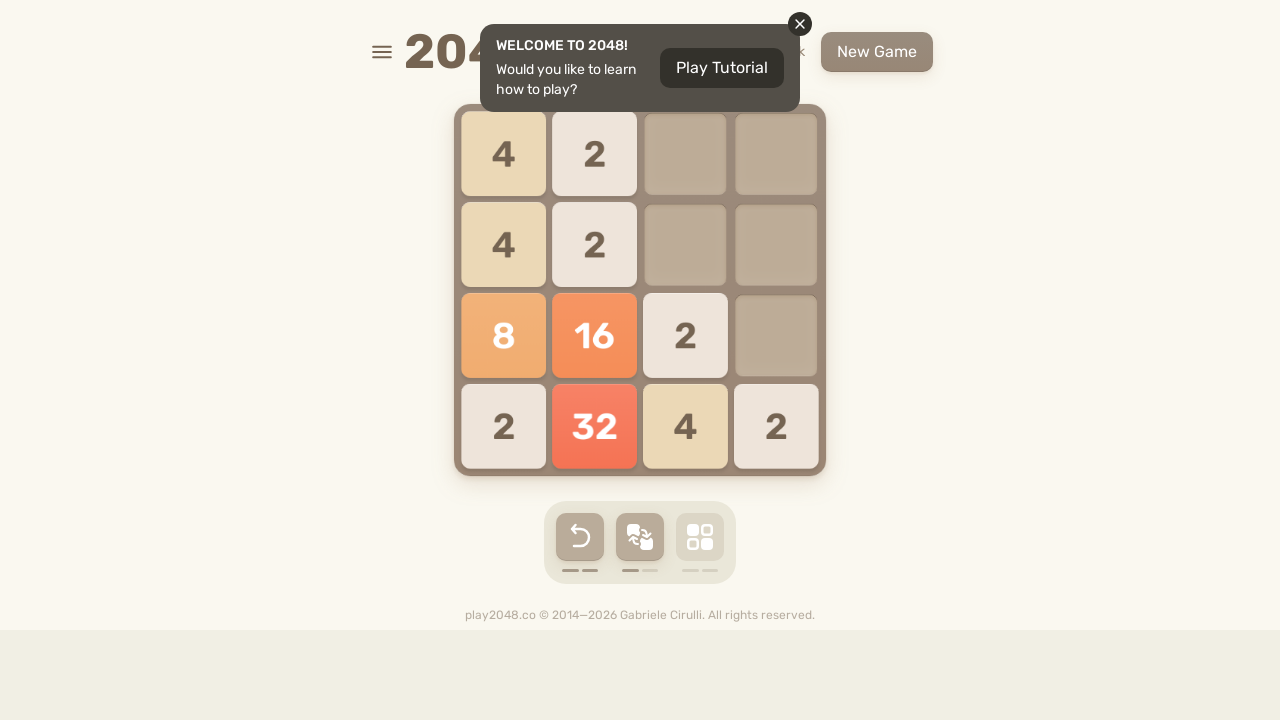

Pressed ArrowDown (move 49/150)
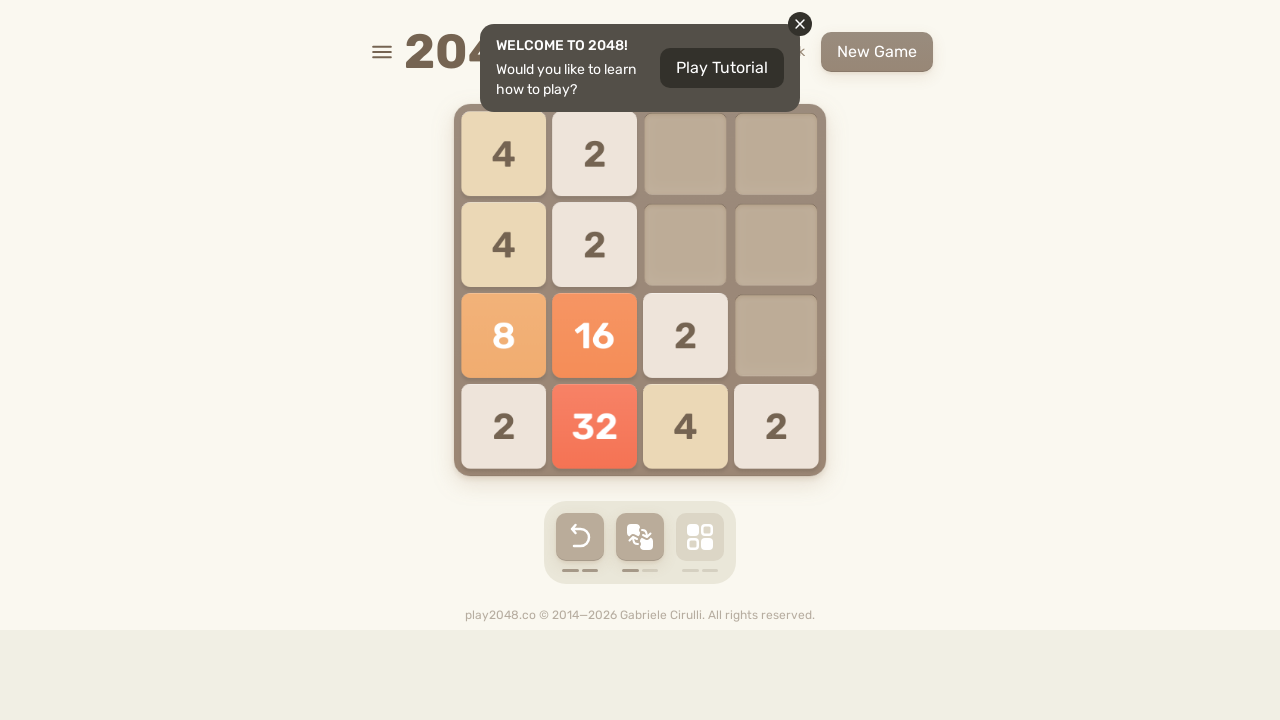

Waited 100ms for game to update
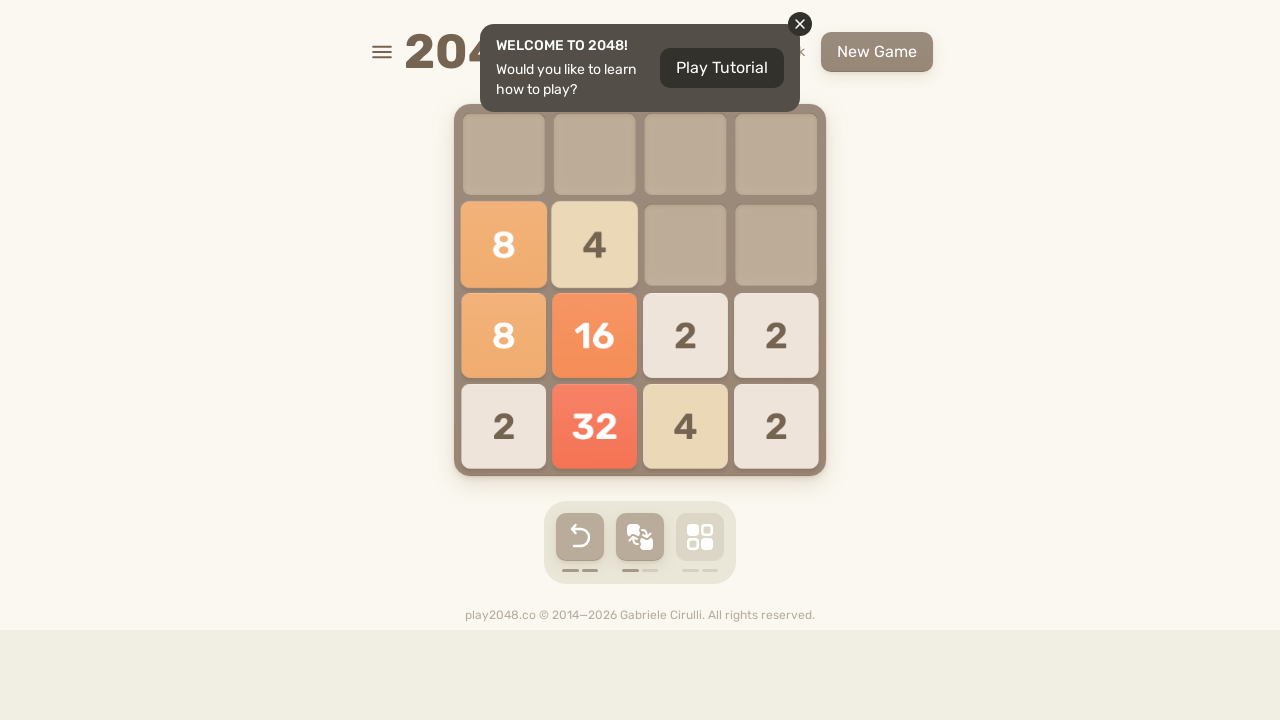

Pressed ArrowDown (move 50/150)
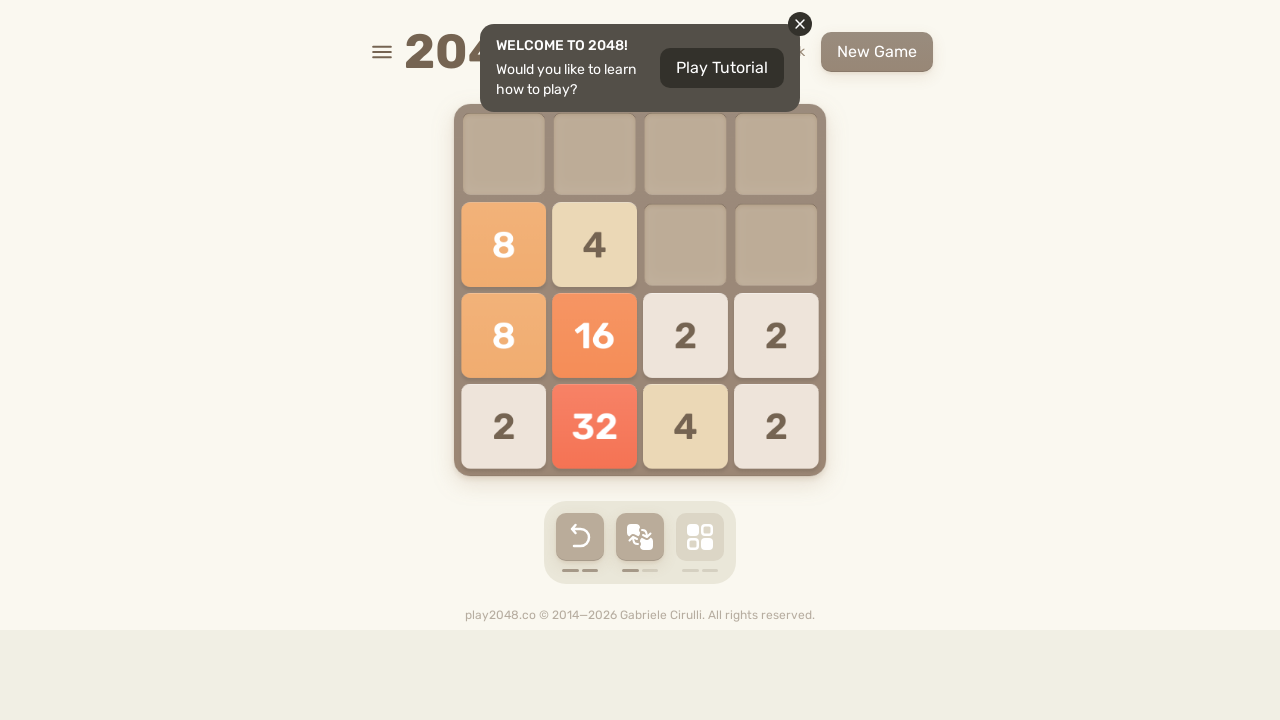

Waited 100ms for game to update
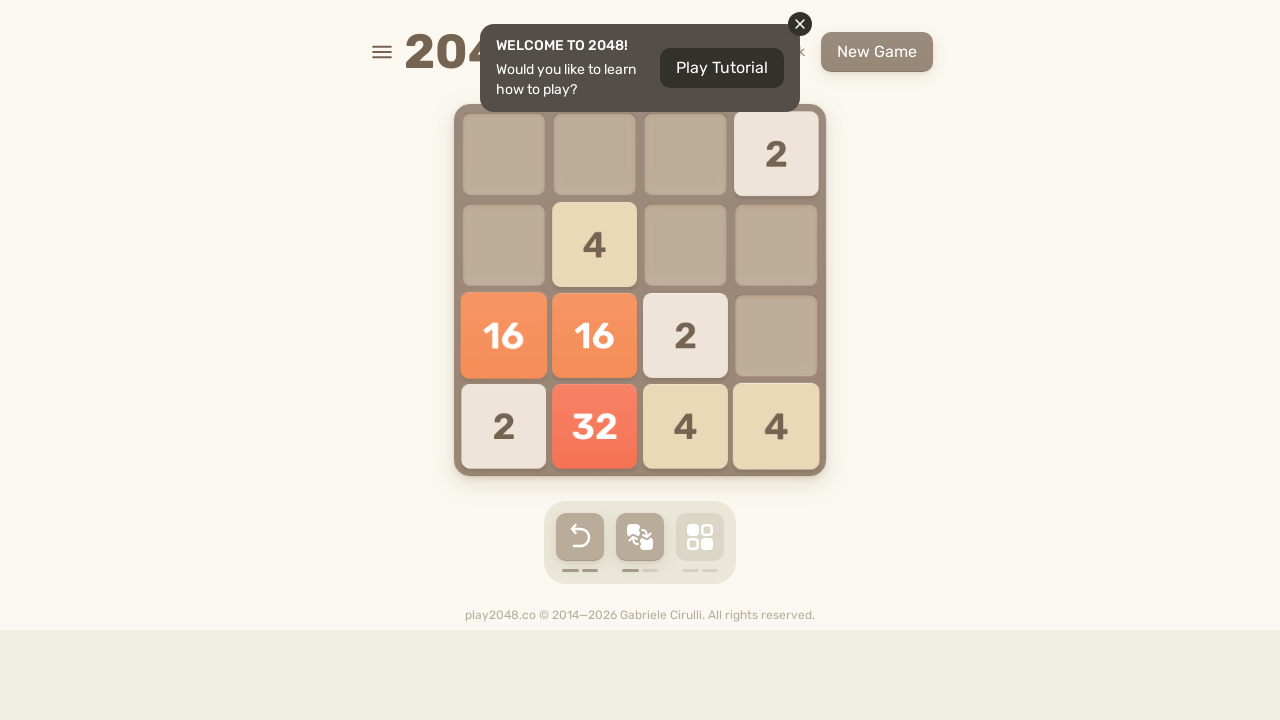

Pressed ArrowDown (move 51/150)
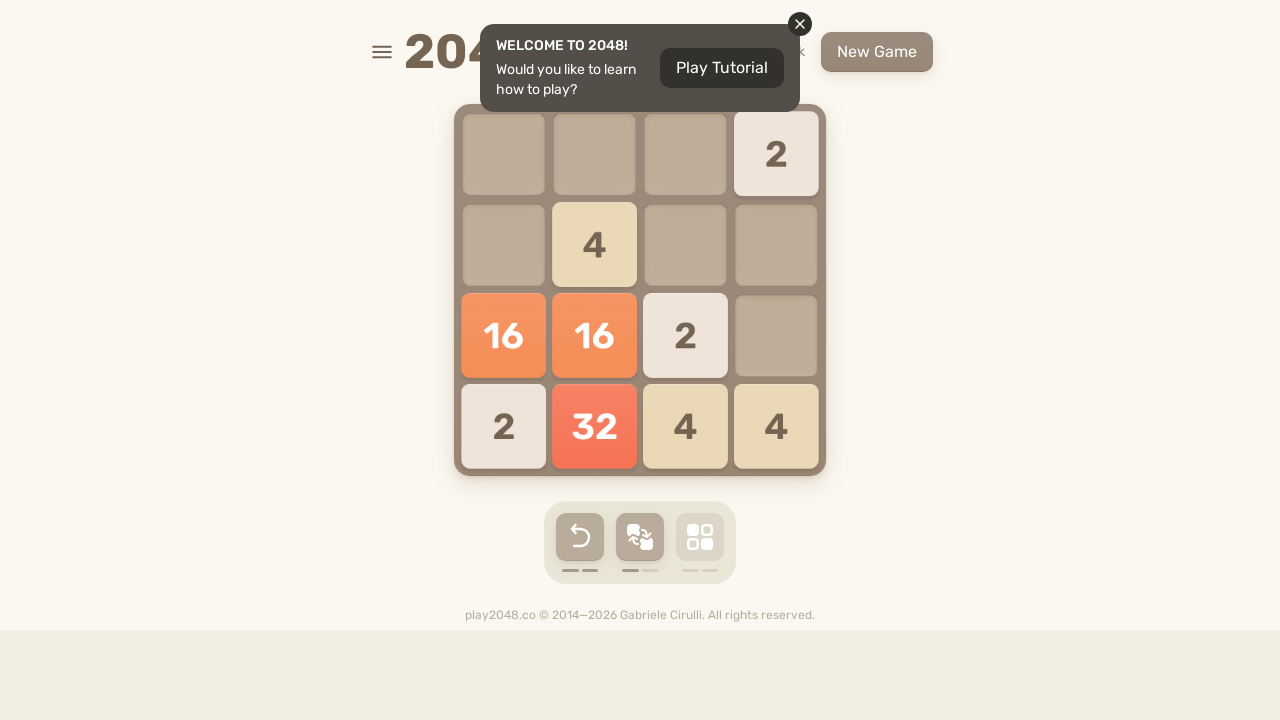

Waited 100ms for game to update
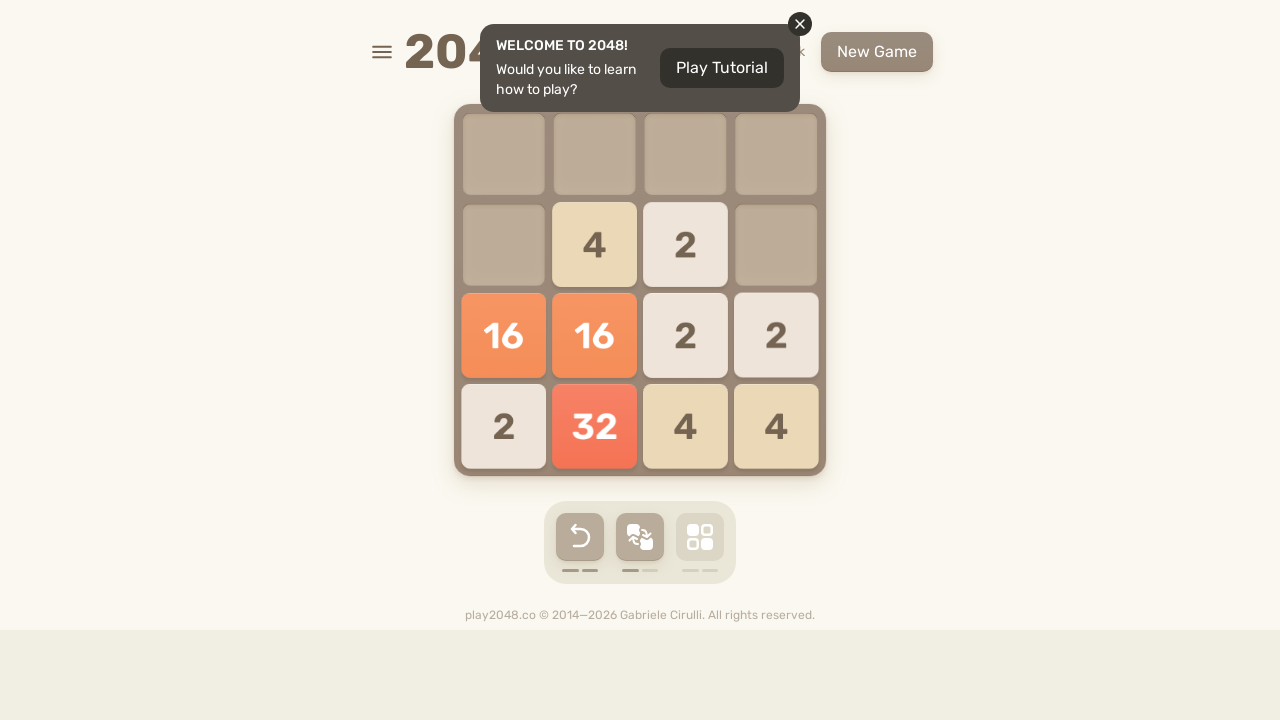

Pressed ArrowLeft (move 52/150)
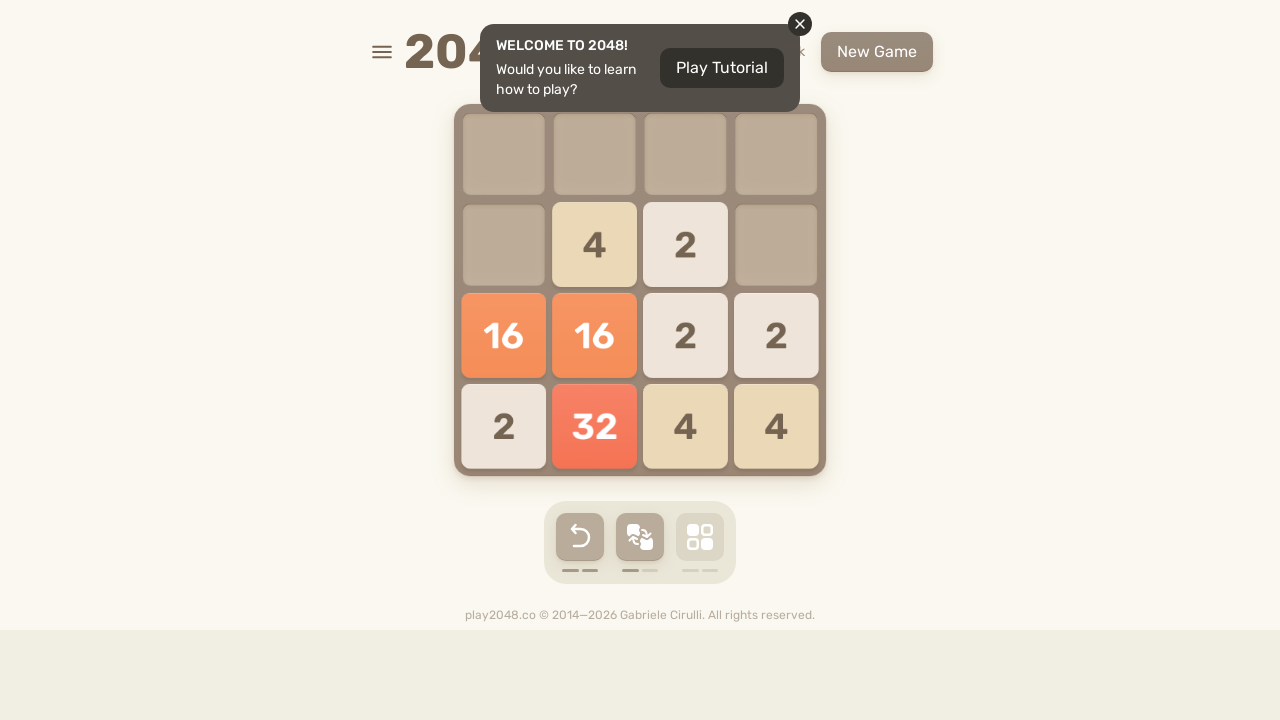

Waited 100ms for game to update
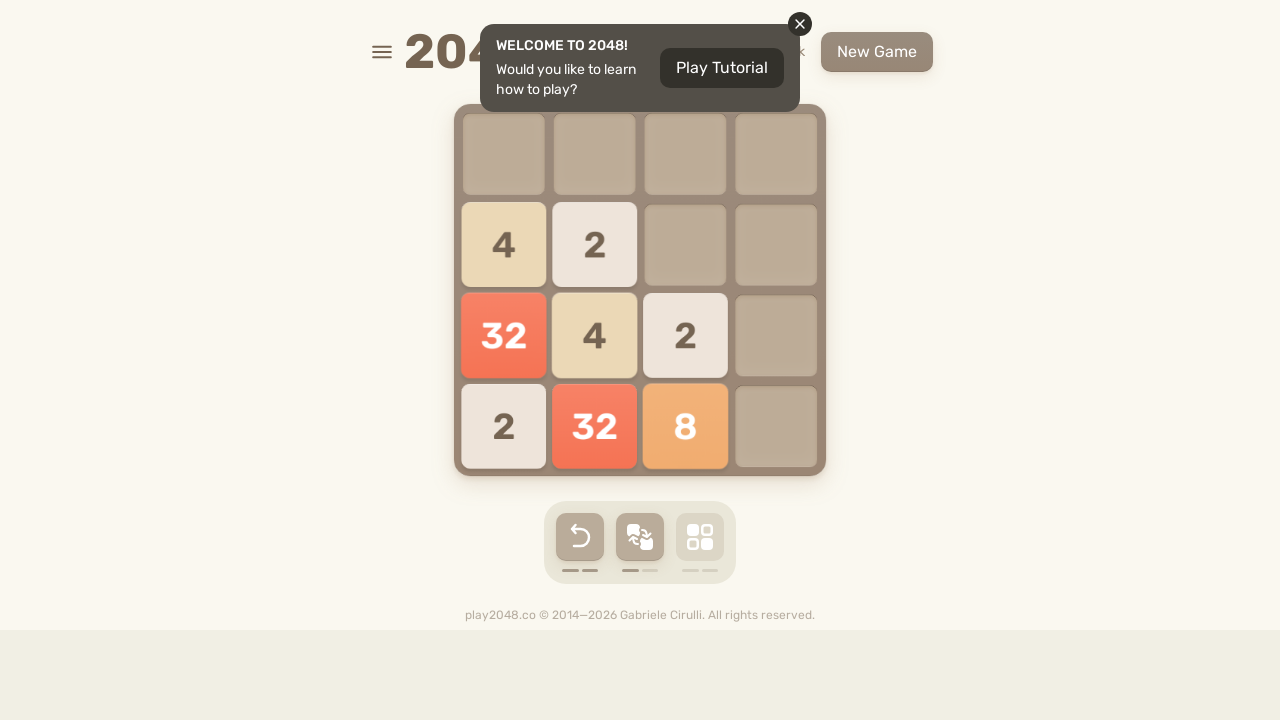

Pressed ArrowLeft (move 53/150)
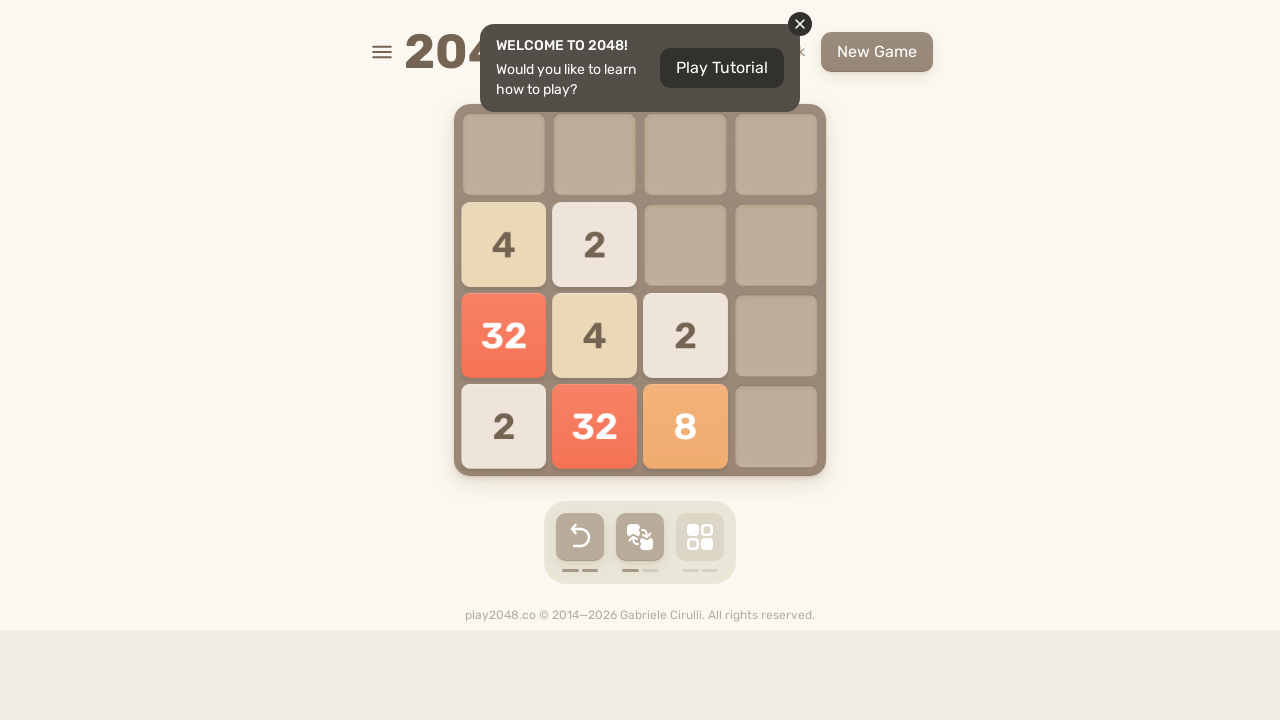

Waited 100ms for game to update
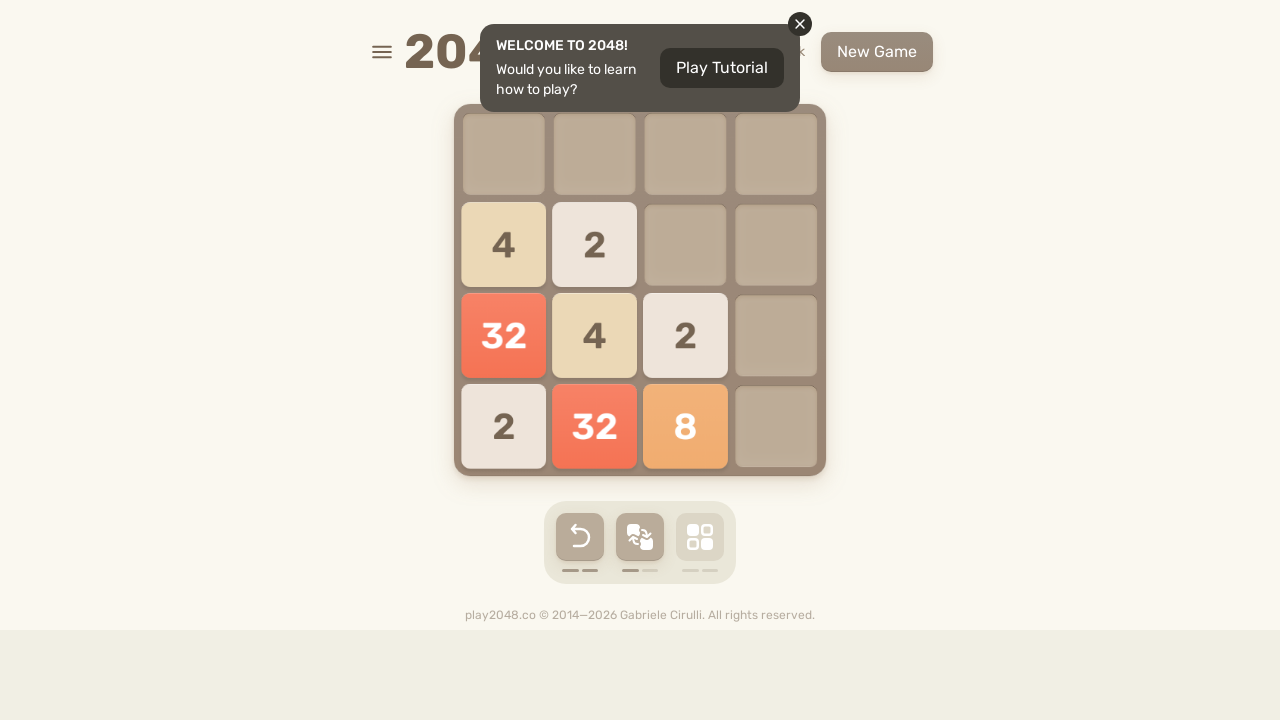

Pressed ArrowDown (move 54/150)
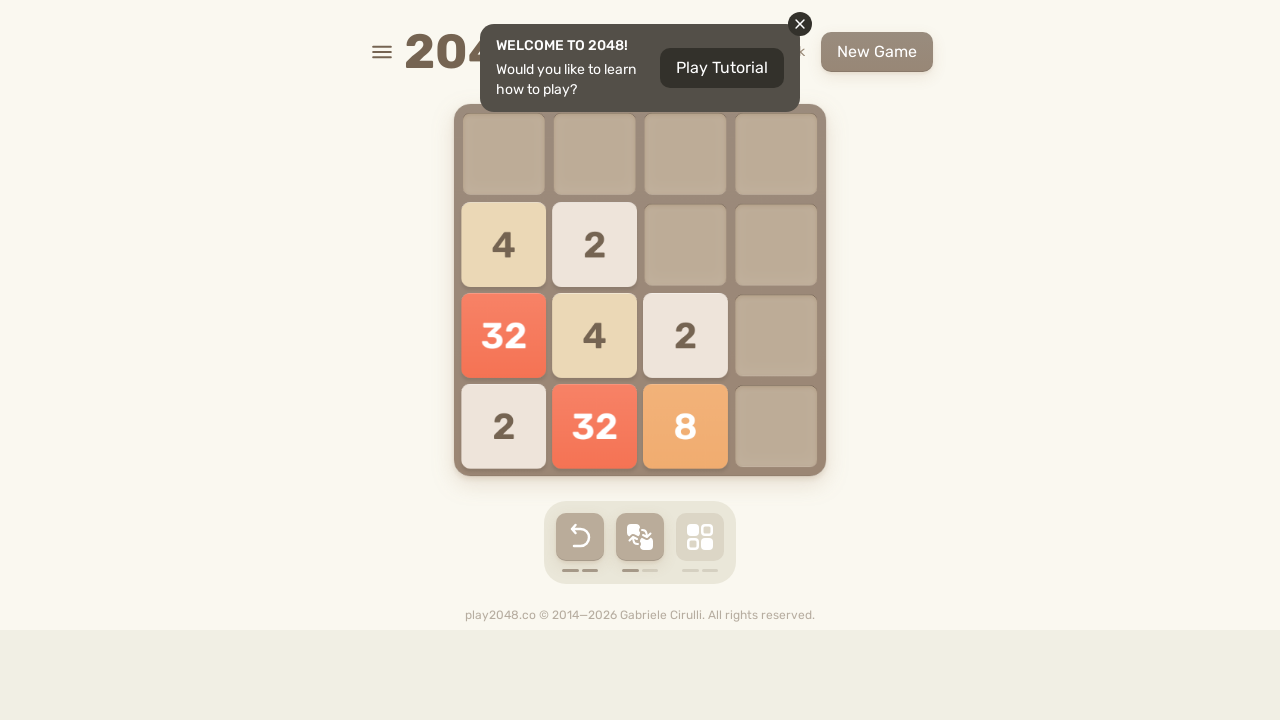

Waited 100ms for game to update
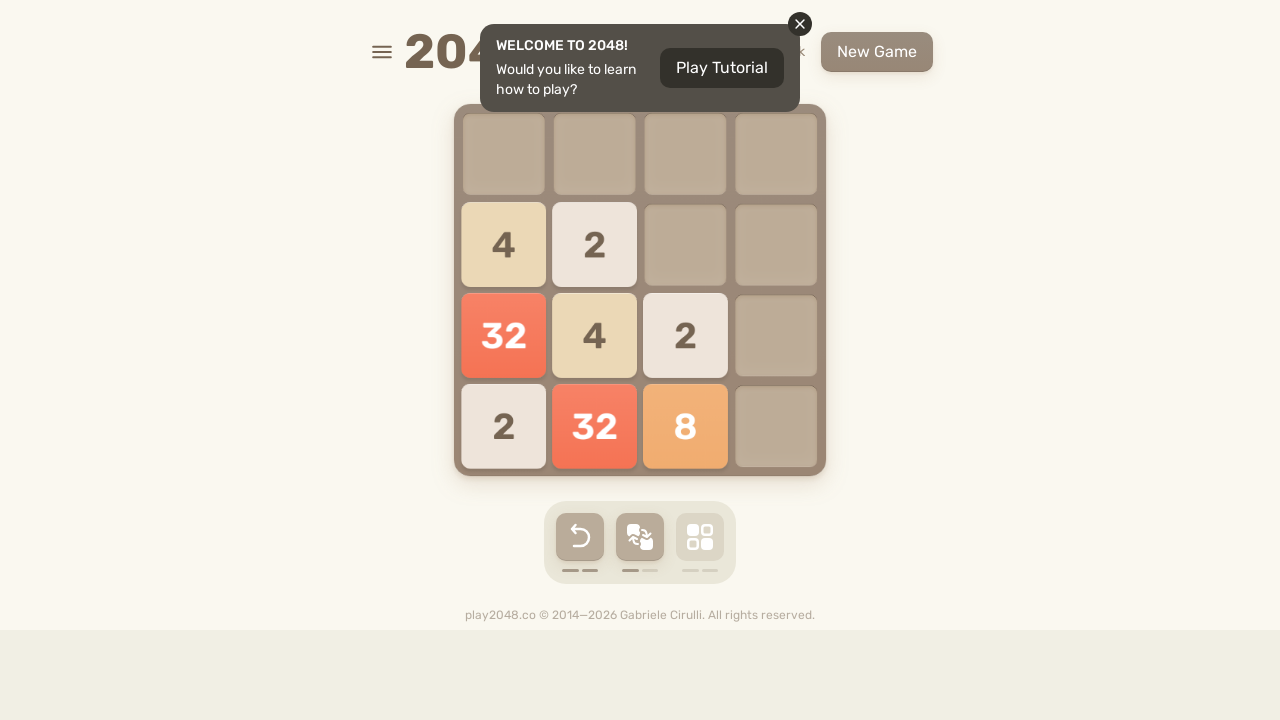

Pressed ArrowLeft (move 55/150)
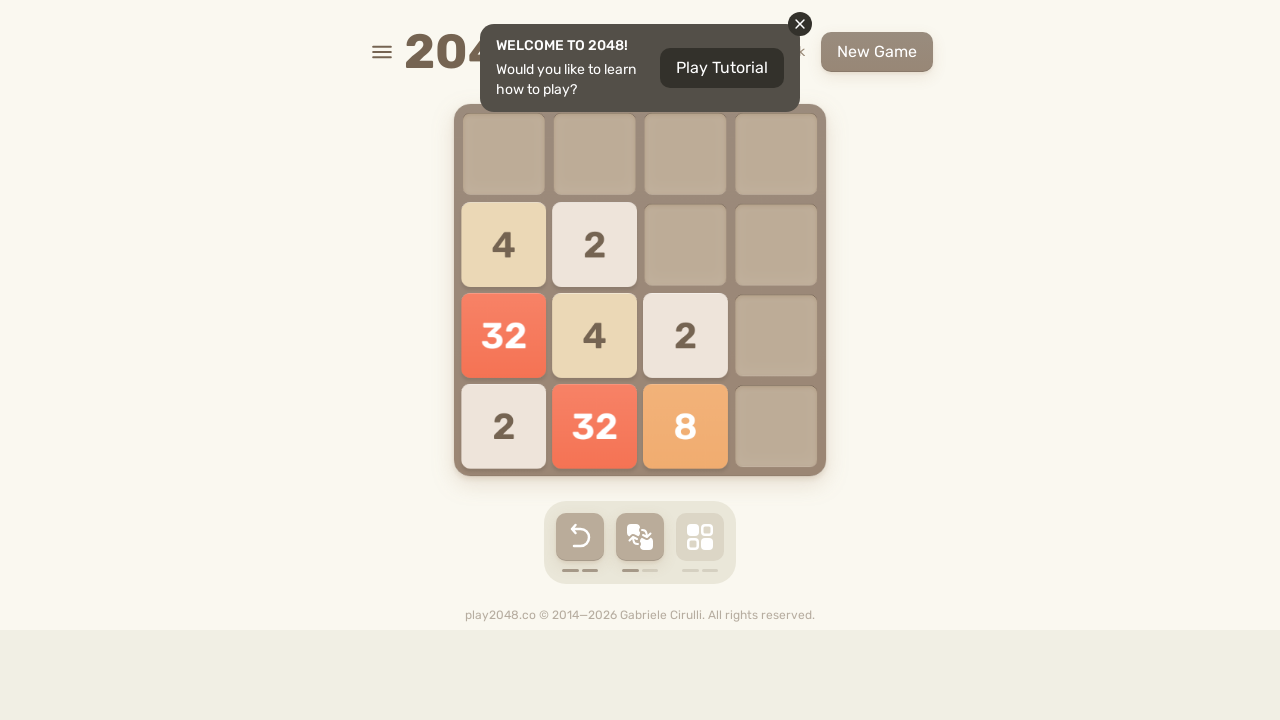

Waited 100ms for game to update
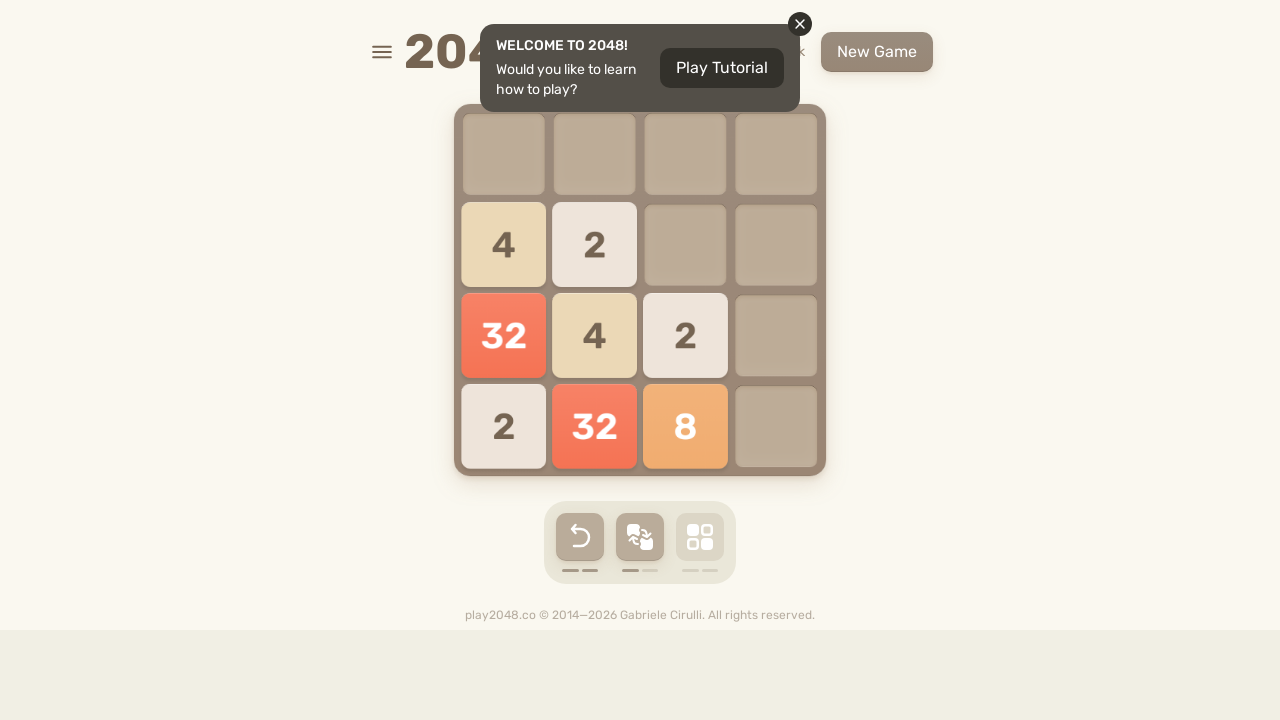

Pressed ArrowLeft (move 56/150)
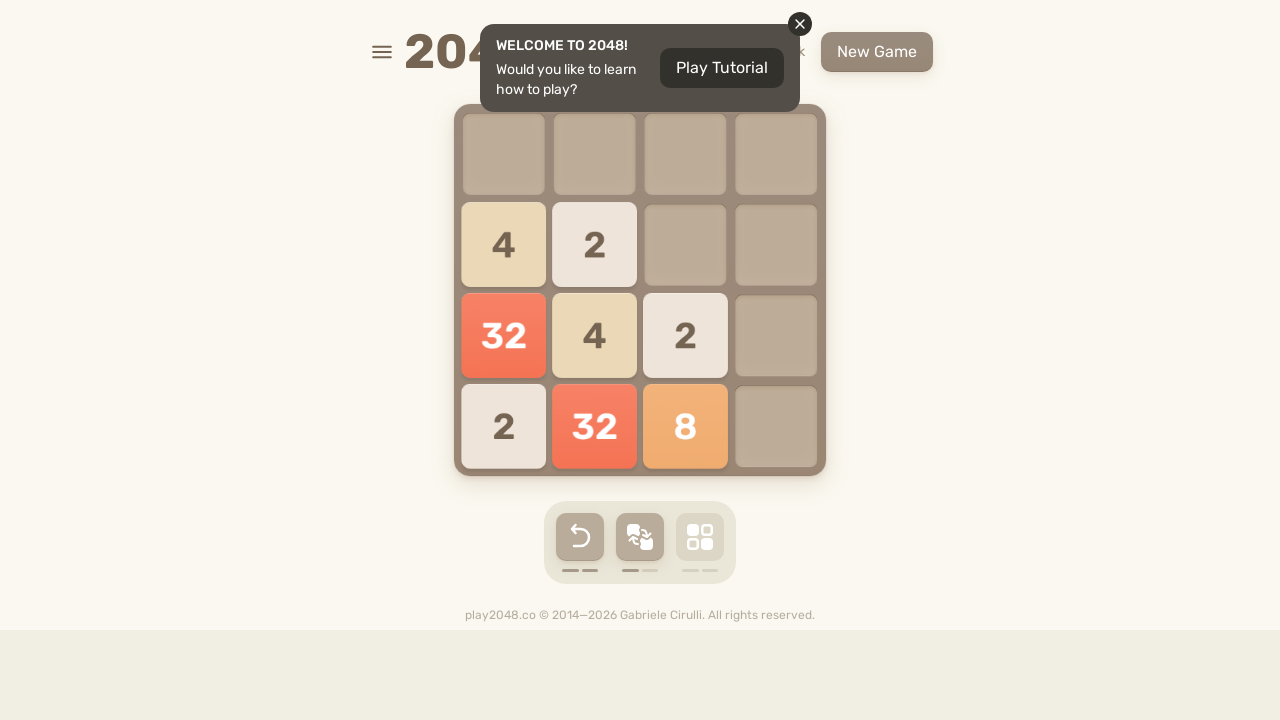

Waited 100ms for game to update
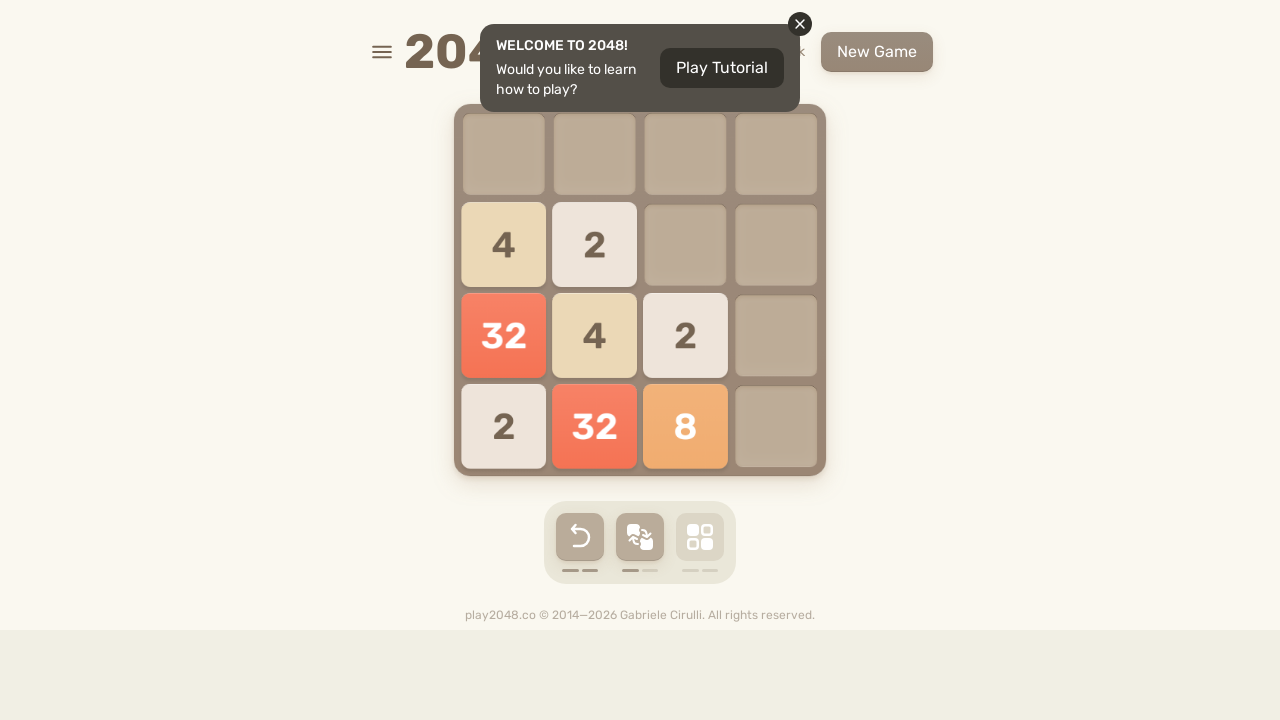

Pressed ArrowLeft (move 57/150)
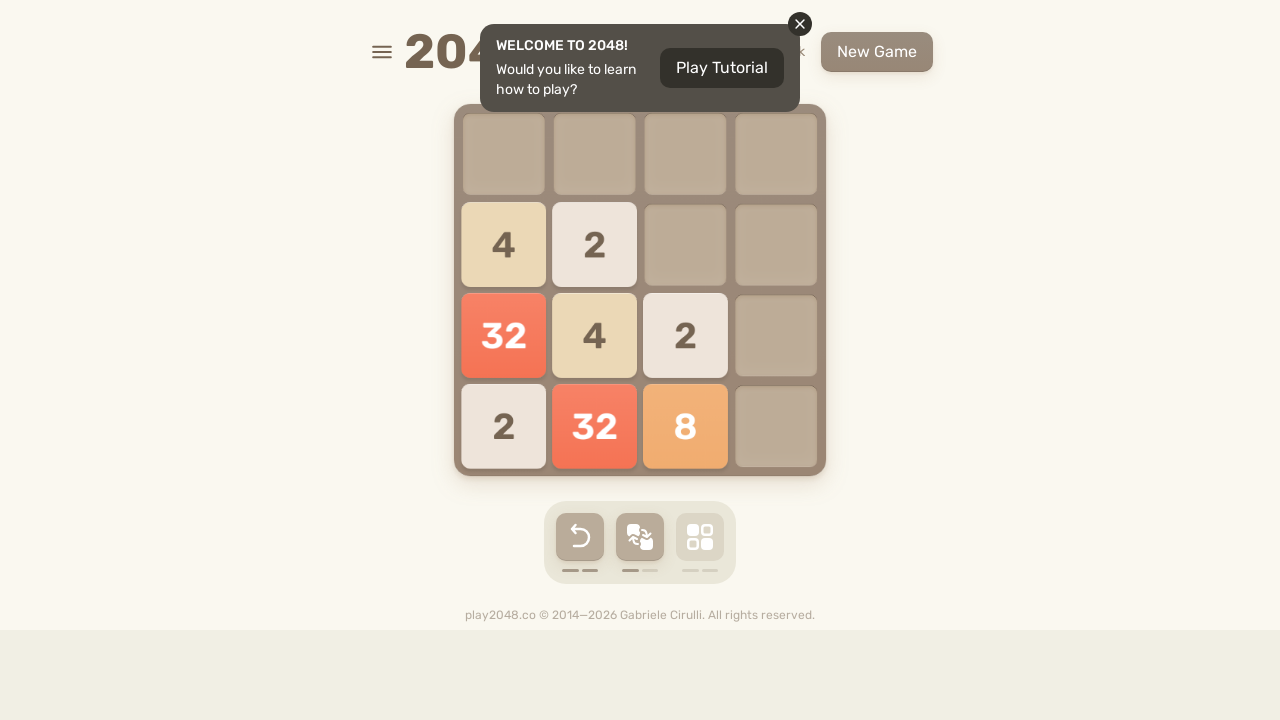

Waited 100ms for game to update
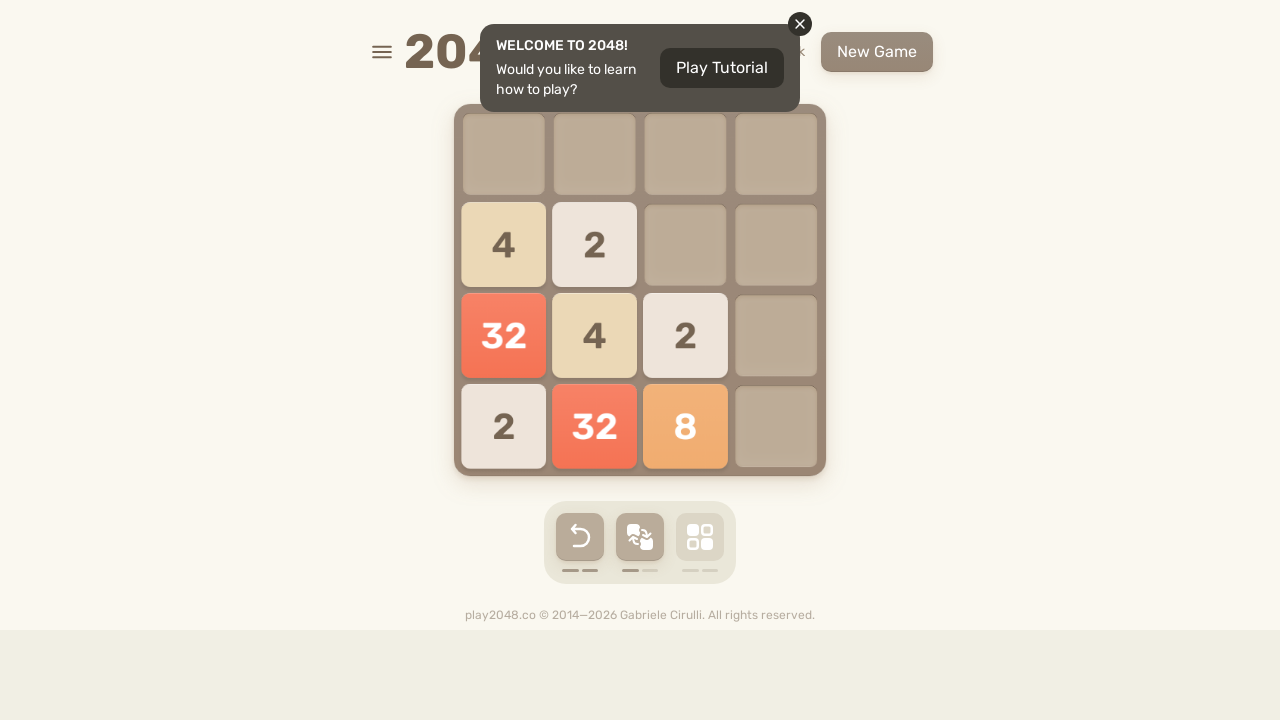

Pressed ArrowDown (move 58/150)
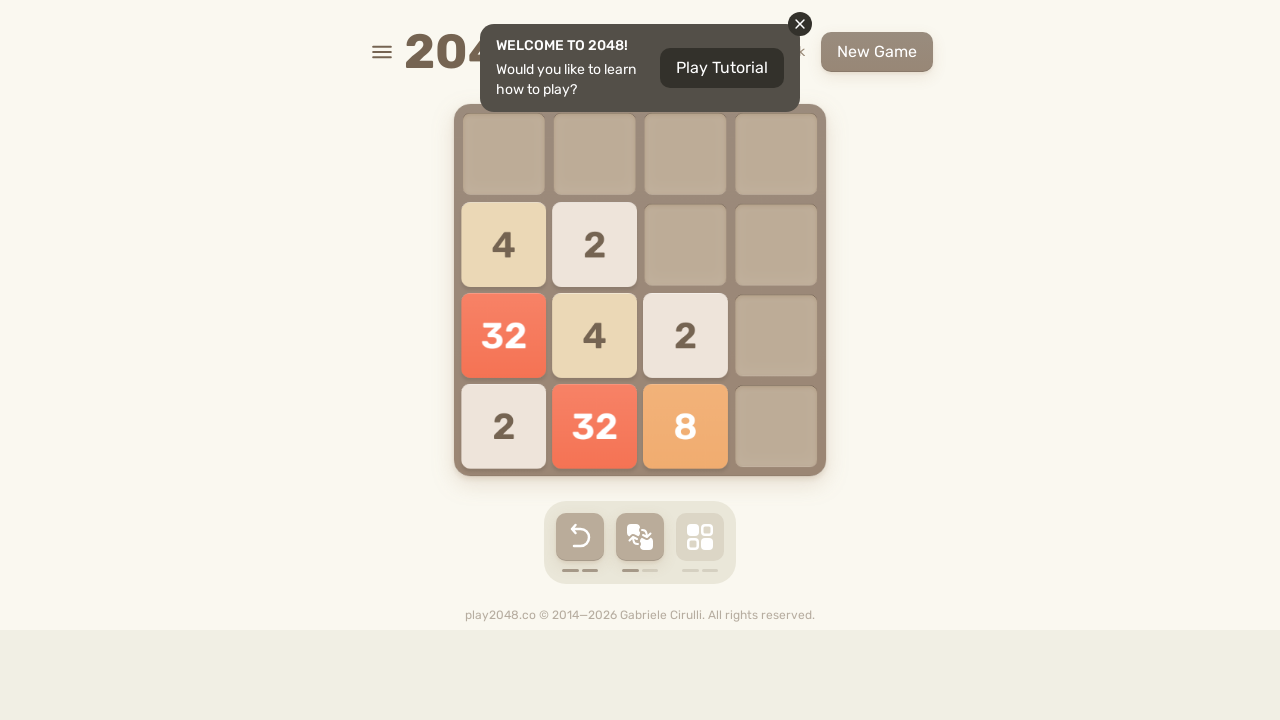

Waited 100ms for game to update
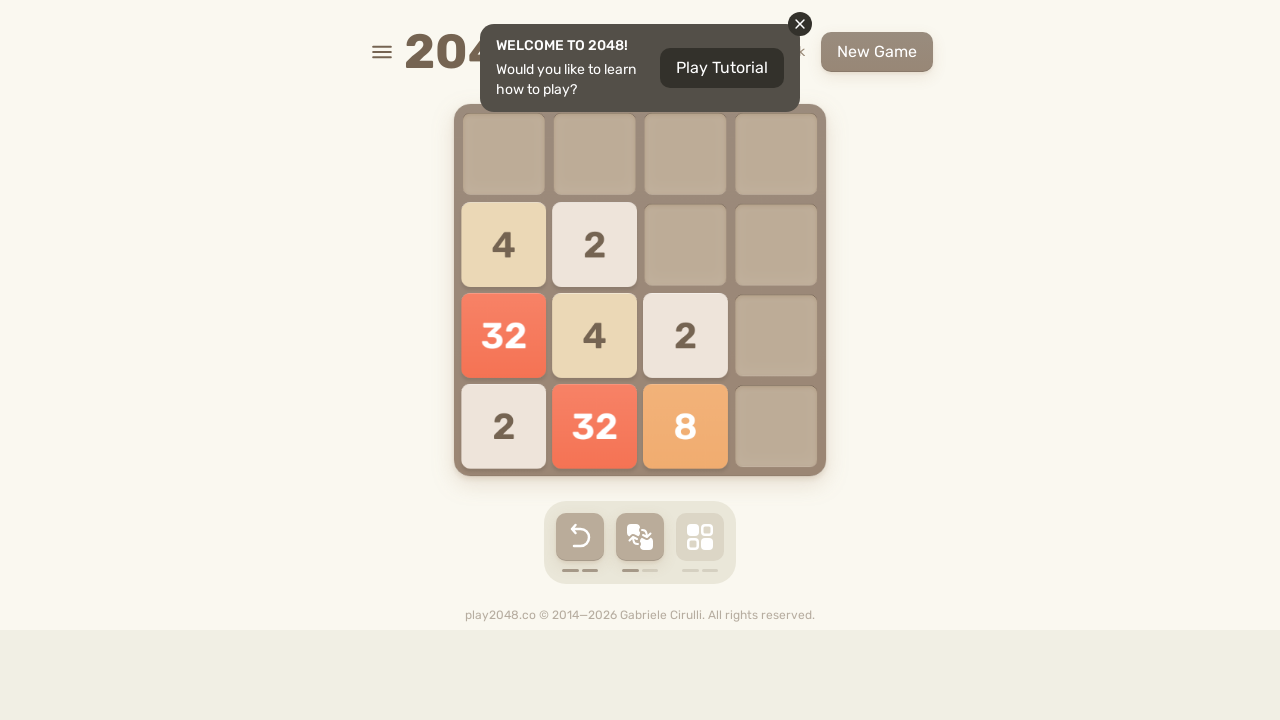

Pressed ArrowLeft (move 59/150)
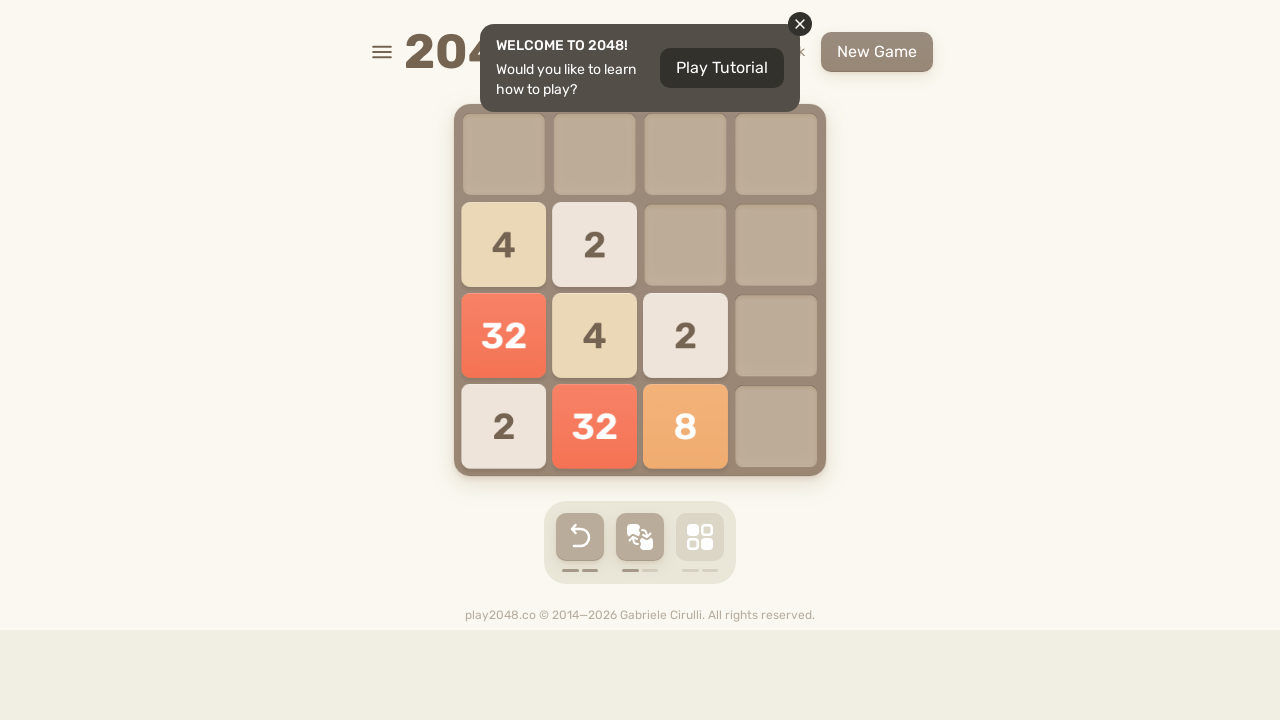

Waited 100ms for game to update
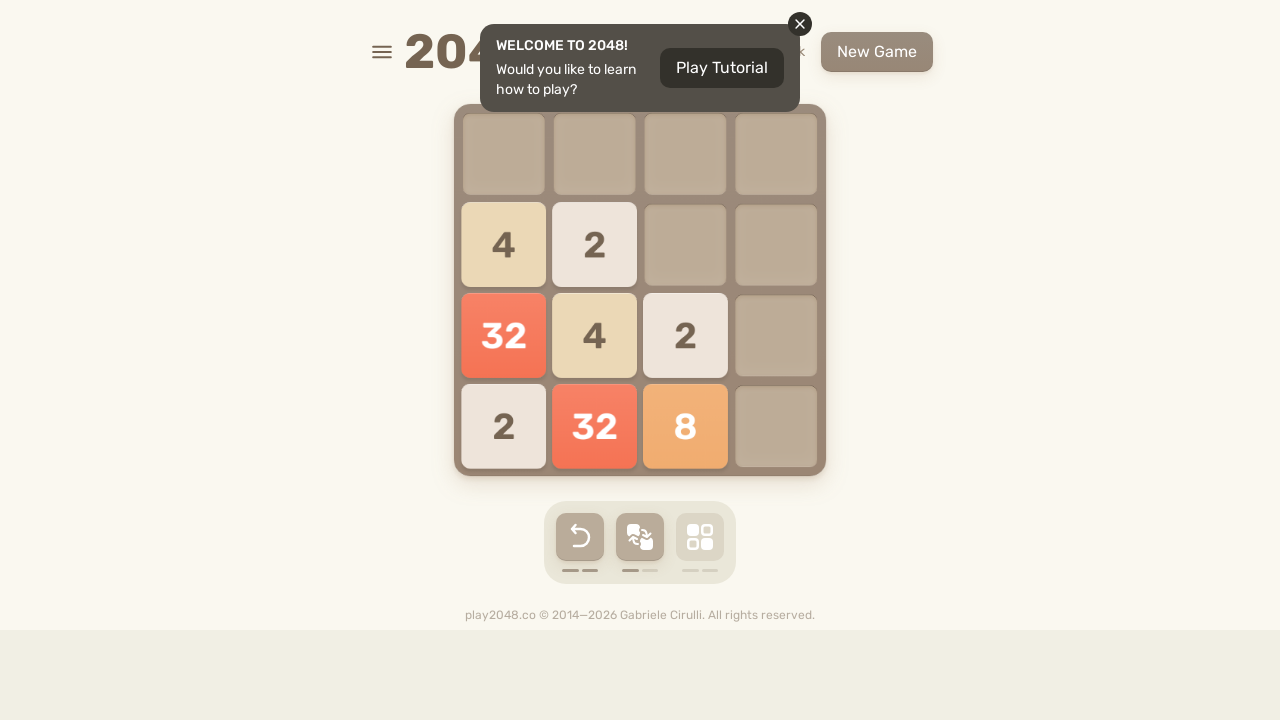

Pressed ArrowLeft (move 60/150)
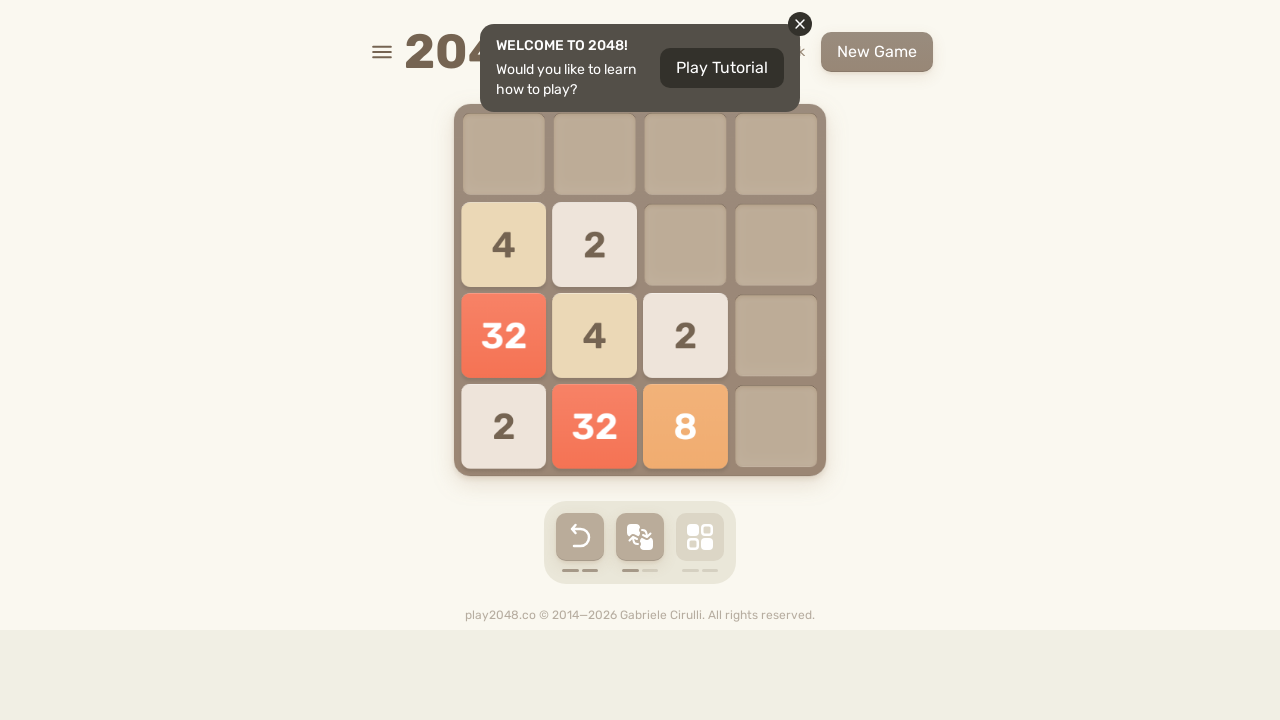

Waited 100ms for game to update
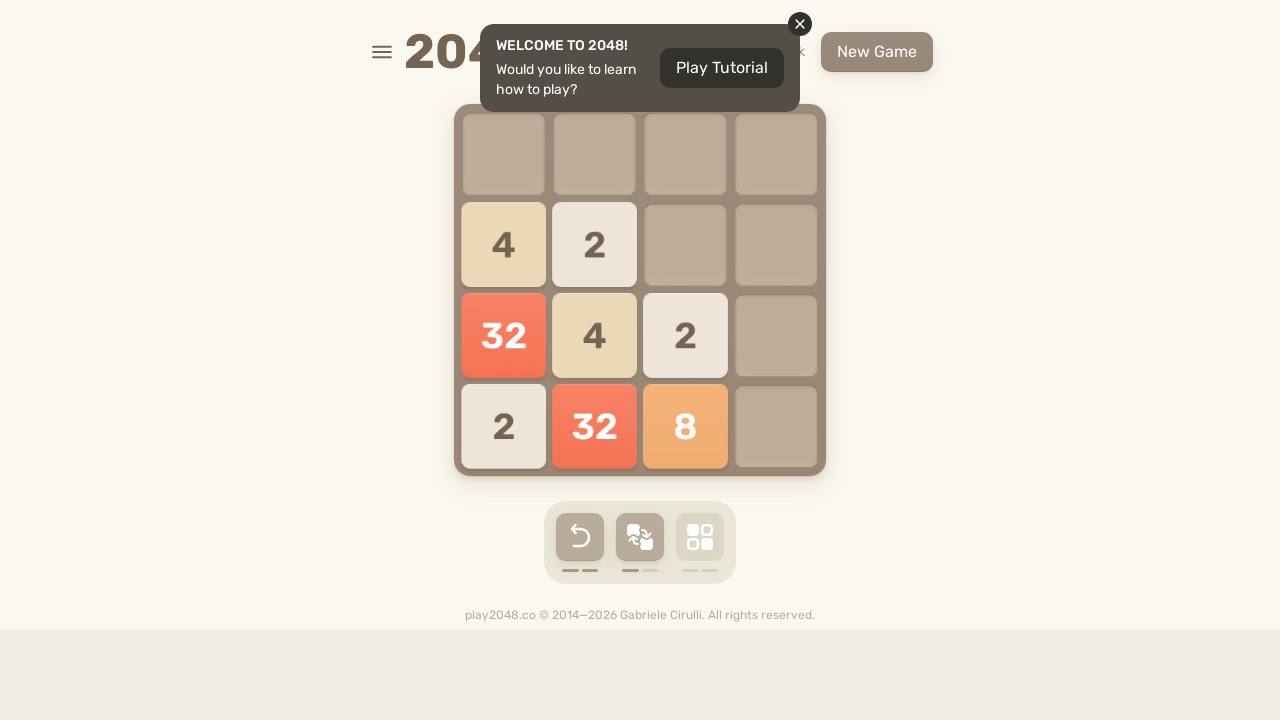

Pressed ArrowRight (move 61/150)
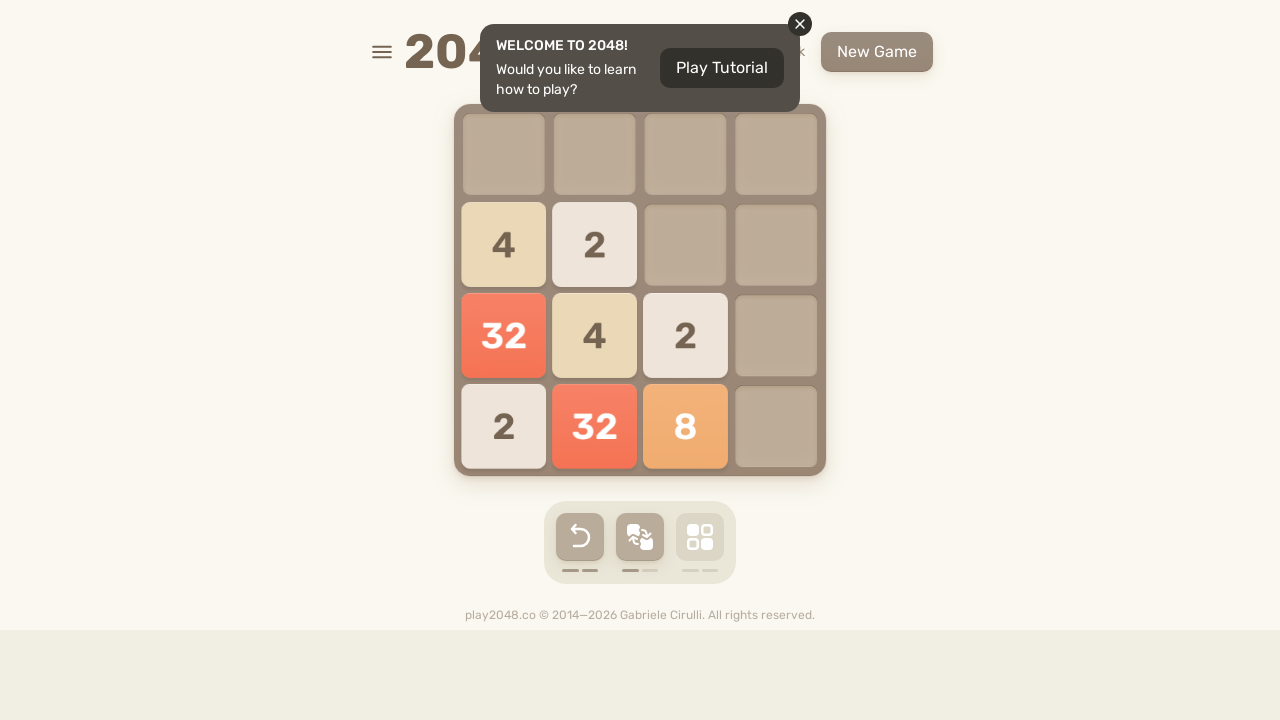

Waited 100ms for game to update
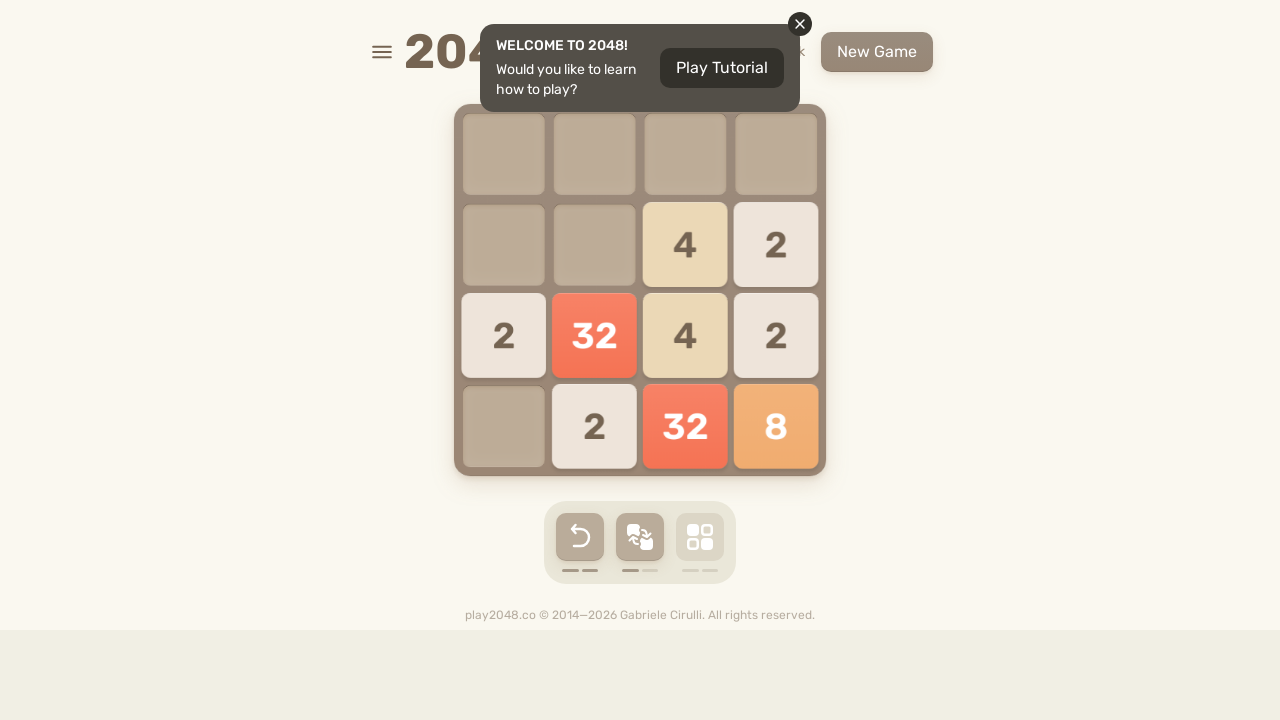

Pressed ArrowDown (move 62/150)
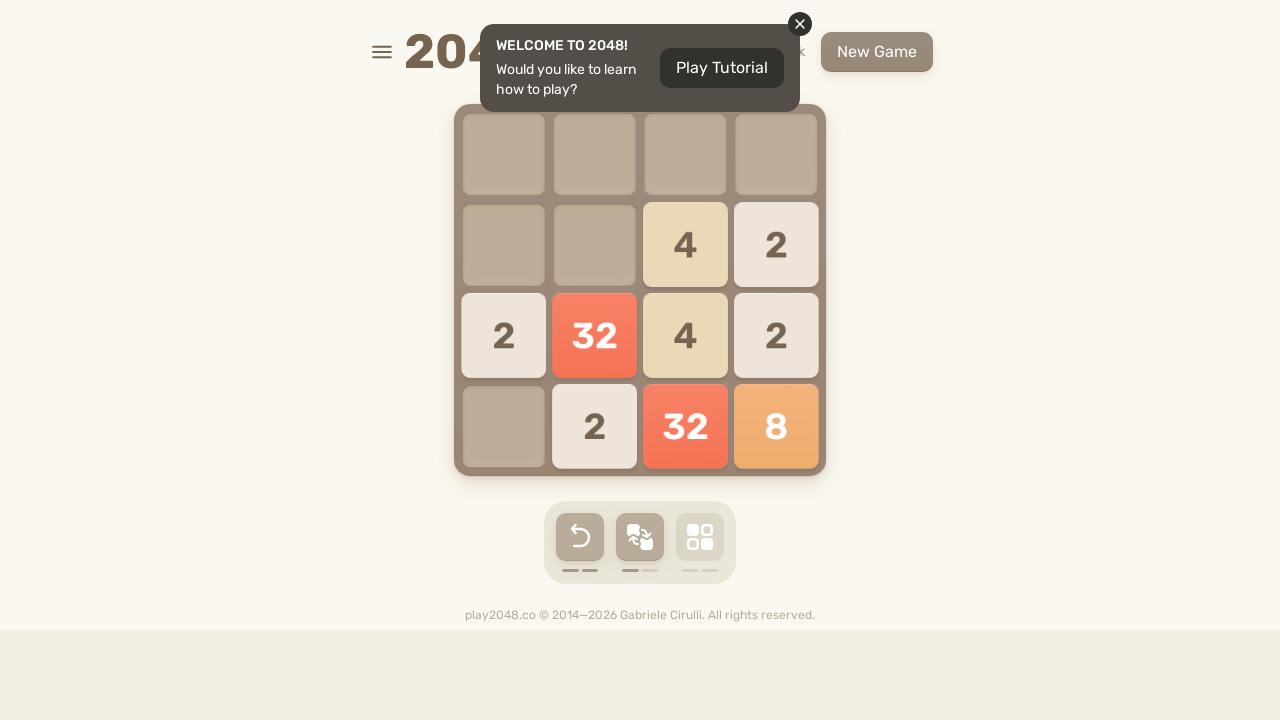

Waited 100ms for game to update
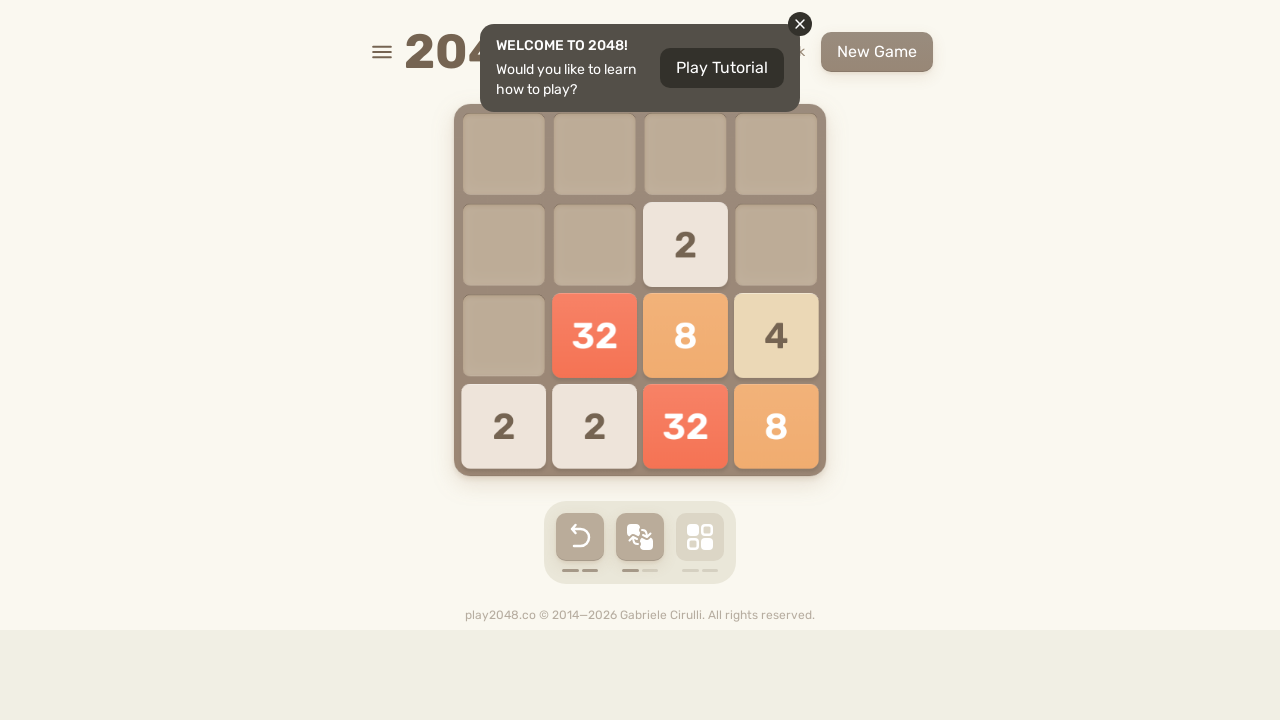

Pressed ArrowLeft (move 63/150)
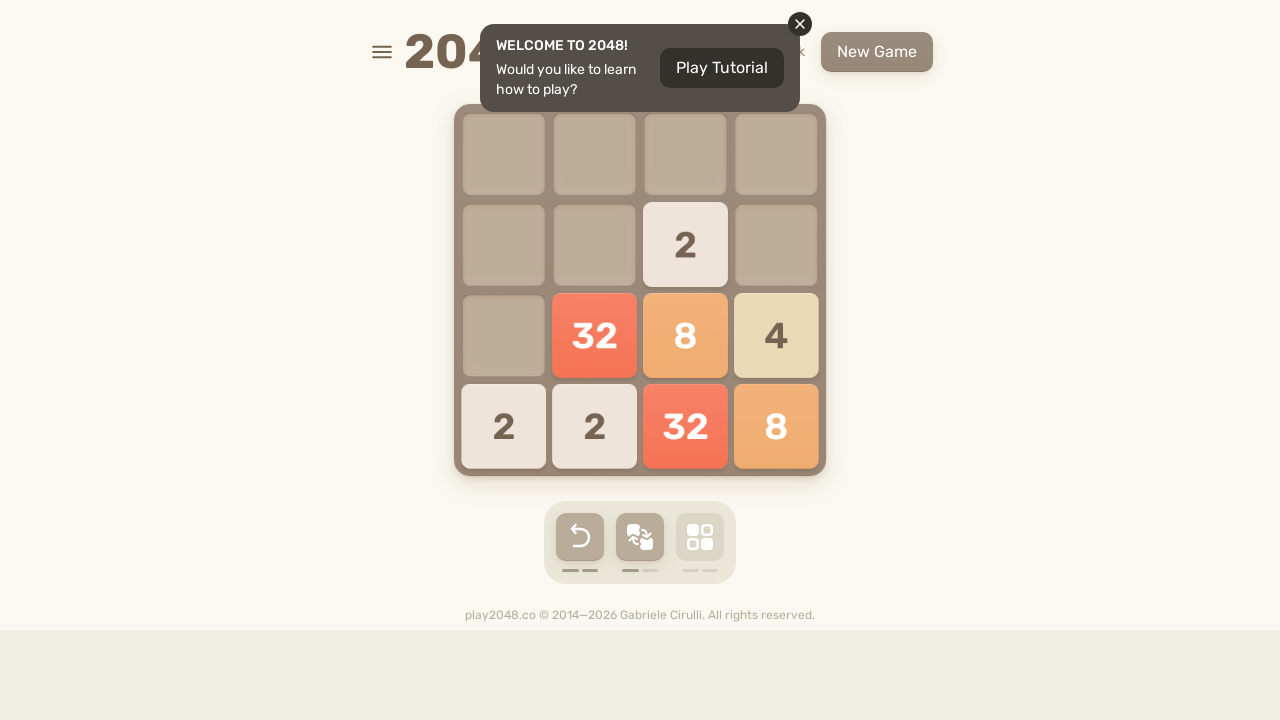

Waited 100ms for game to update
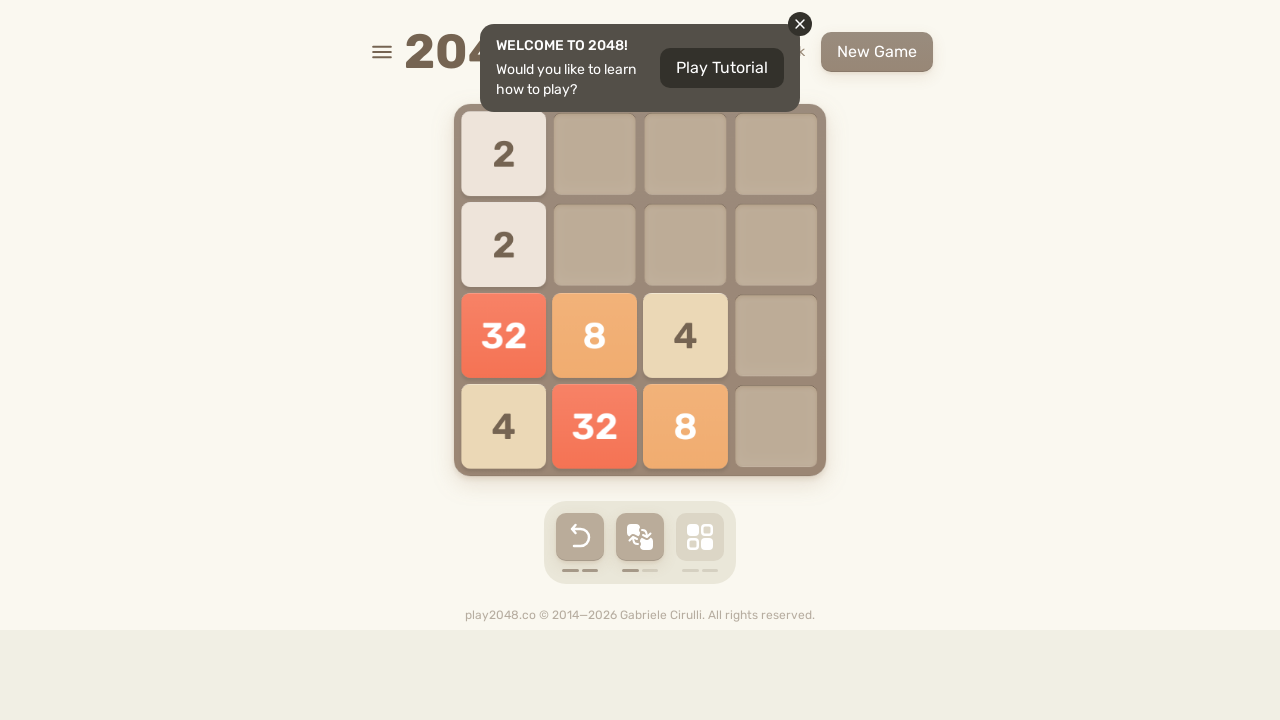

Pressed ArrowLeft (move 64/150)
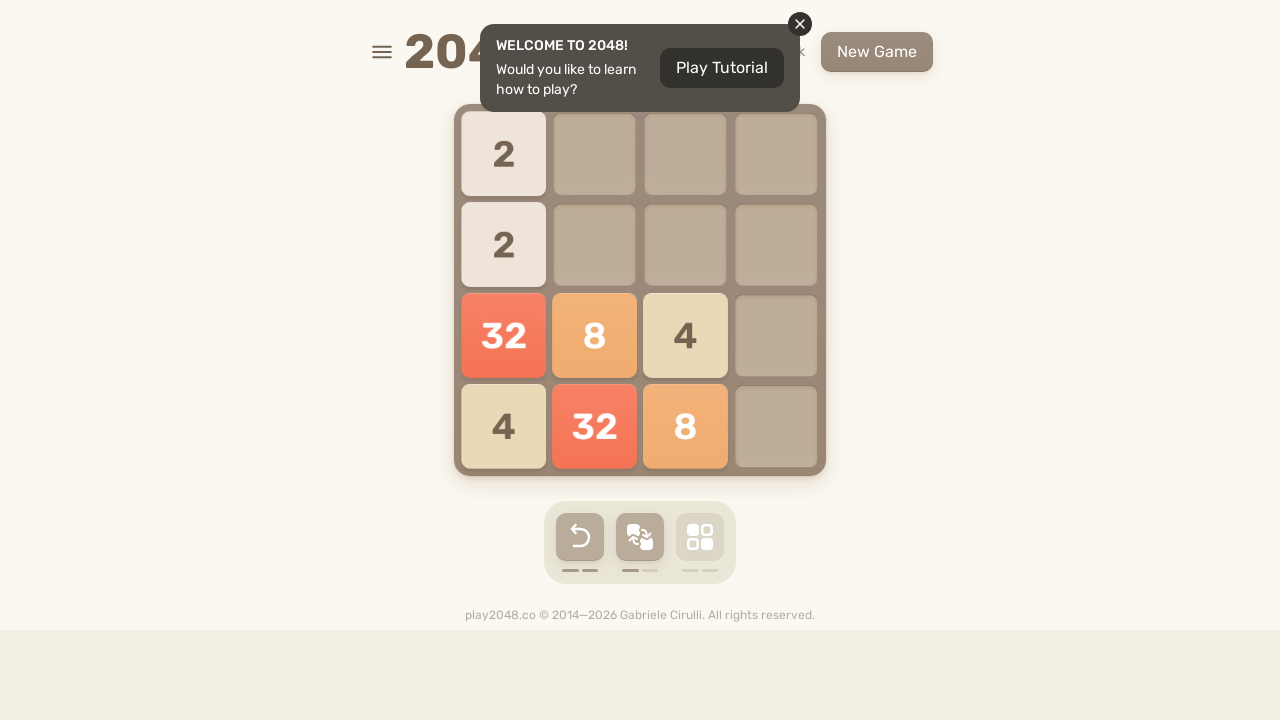

Waited 100ms for game to update
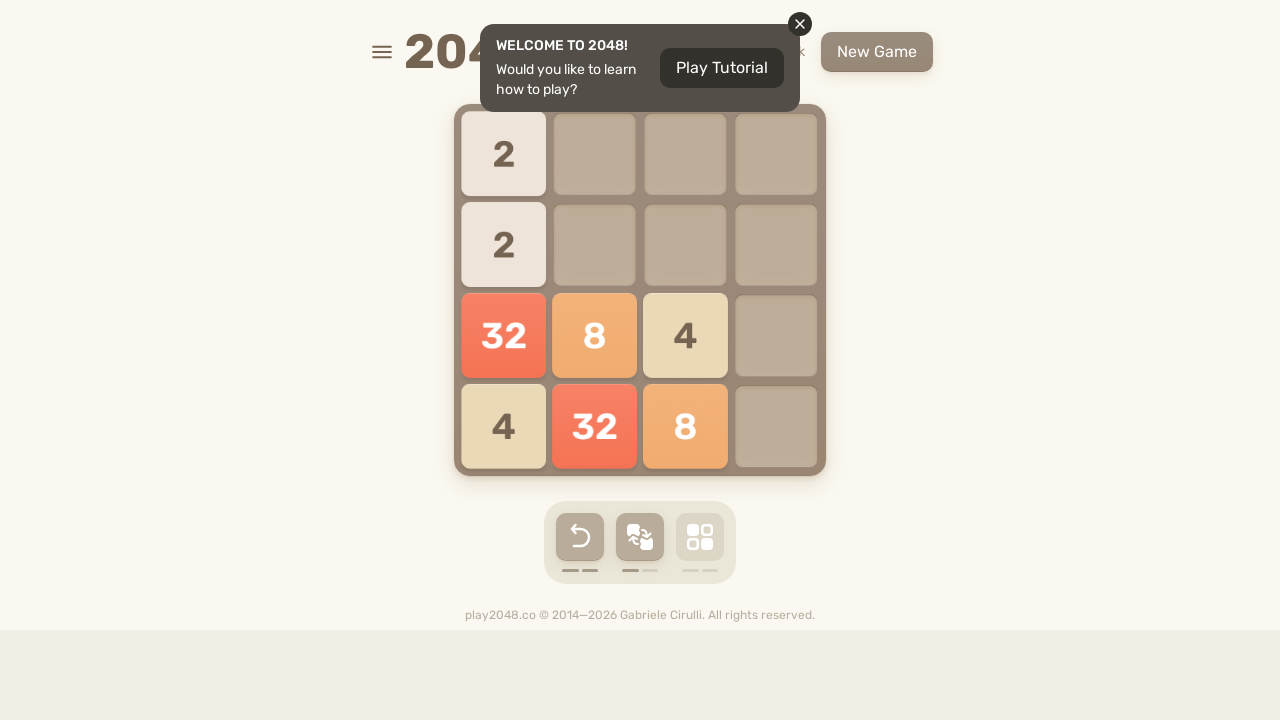

Pressed ArrowLeft (move 65/150)
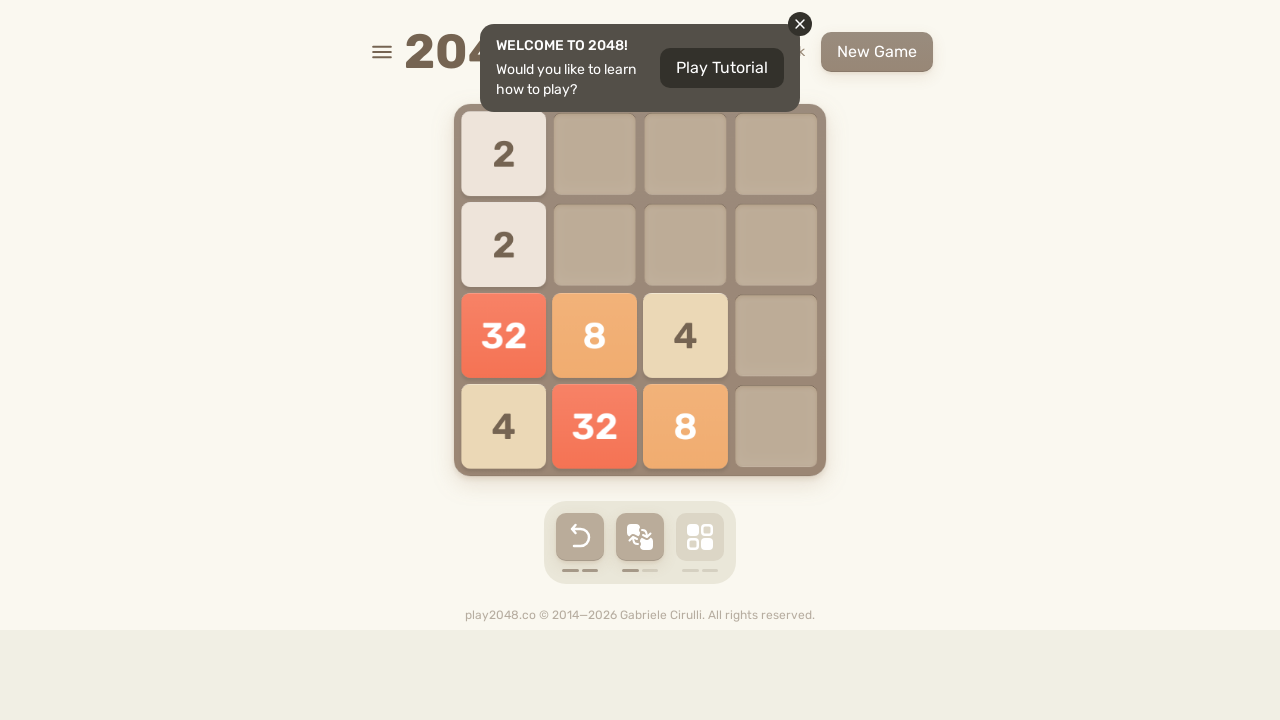

Waited 100ms for game to update
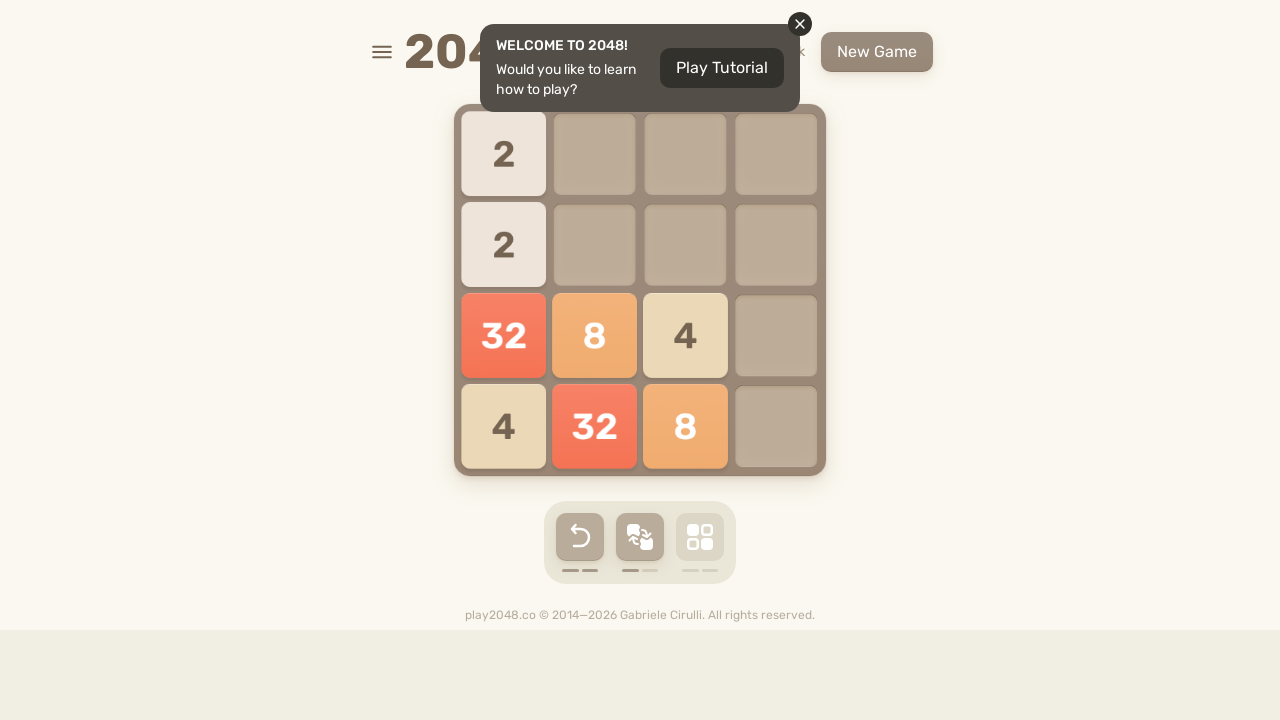

Pressed ArrowDown (move 66/150)
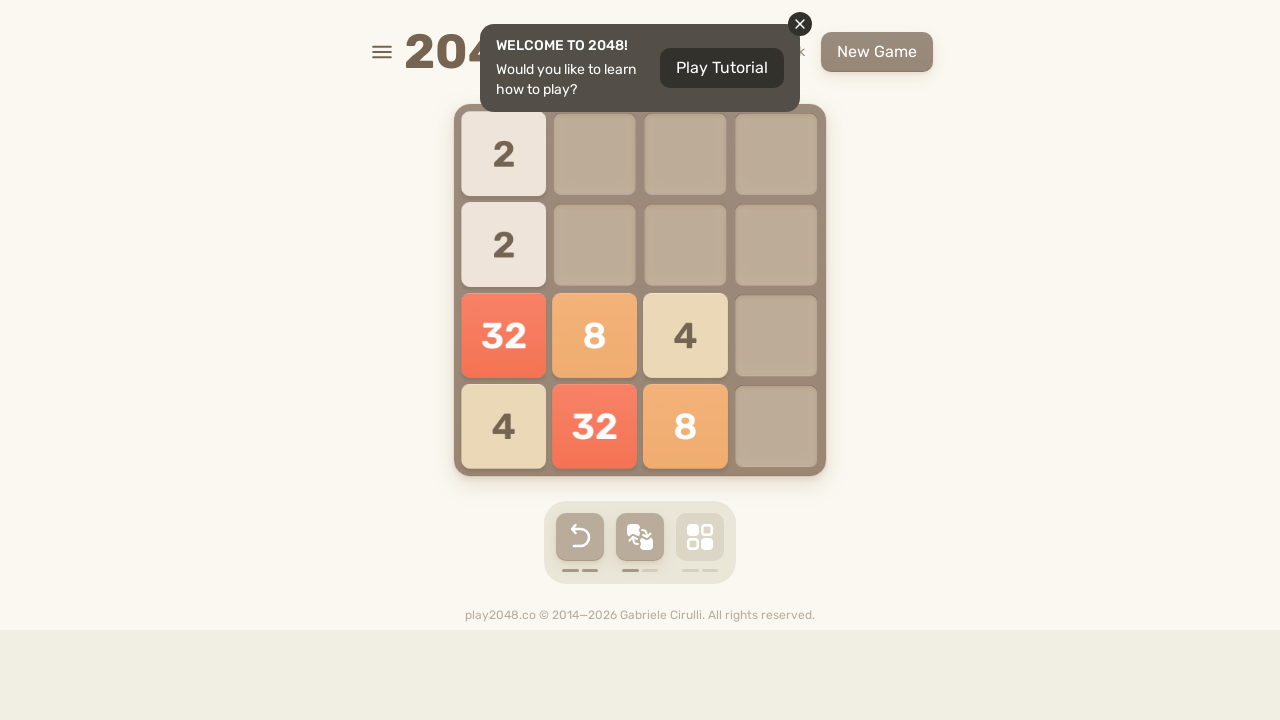

Waited 100ms for game to update
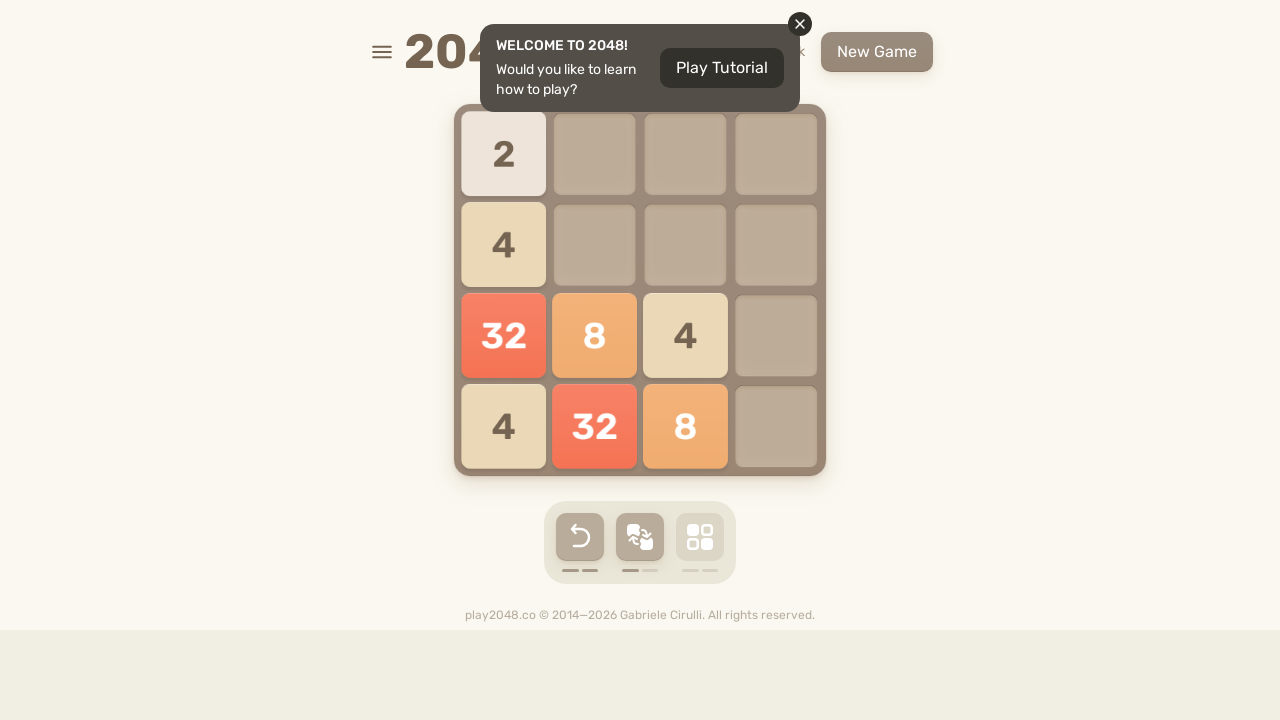

Pressed ArrowDown (move 67/150)
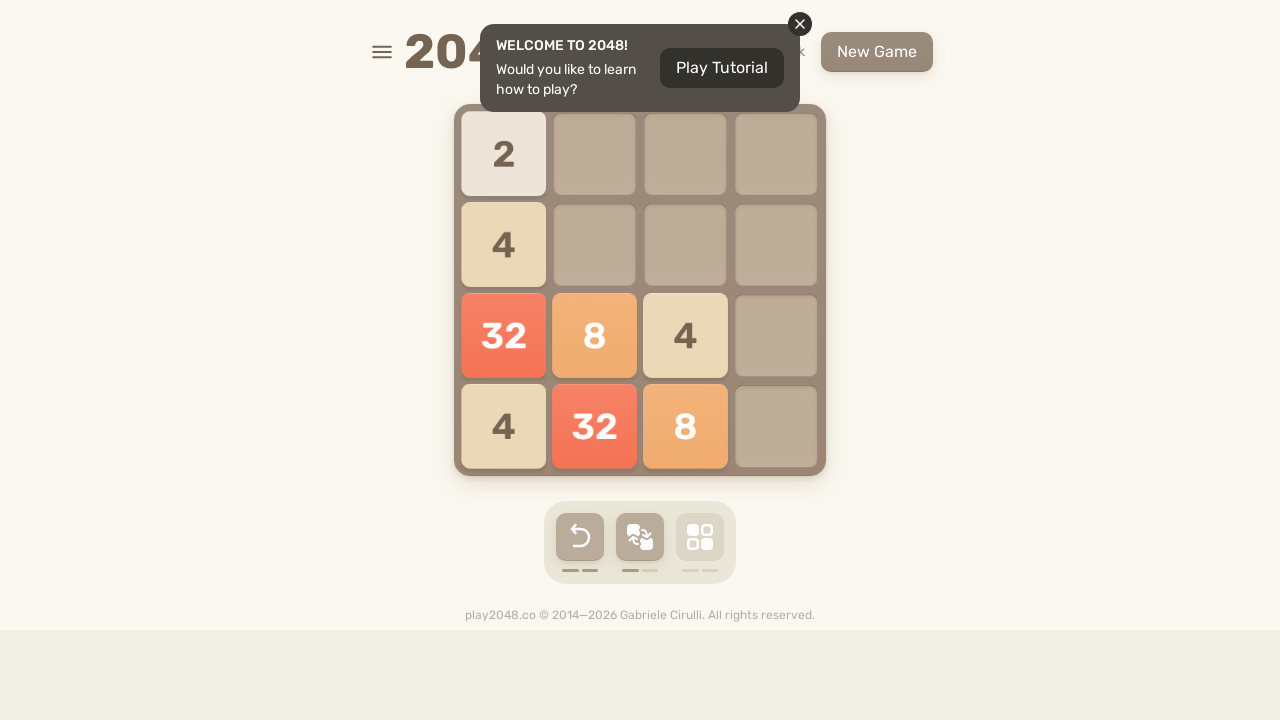

Waited 100ms for game to update
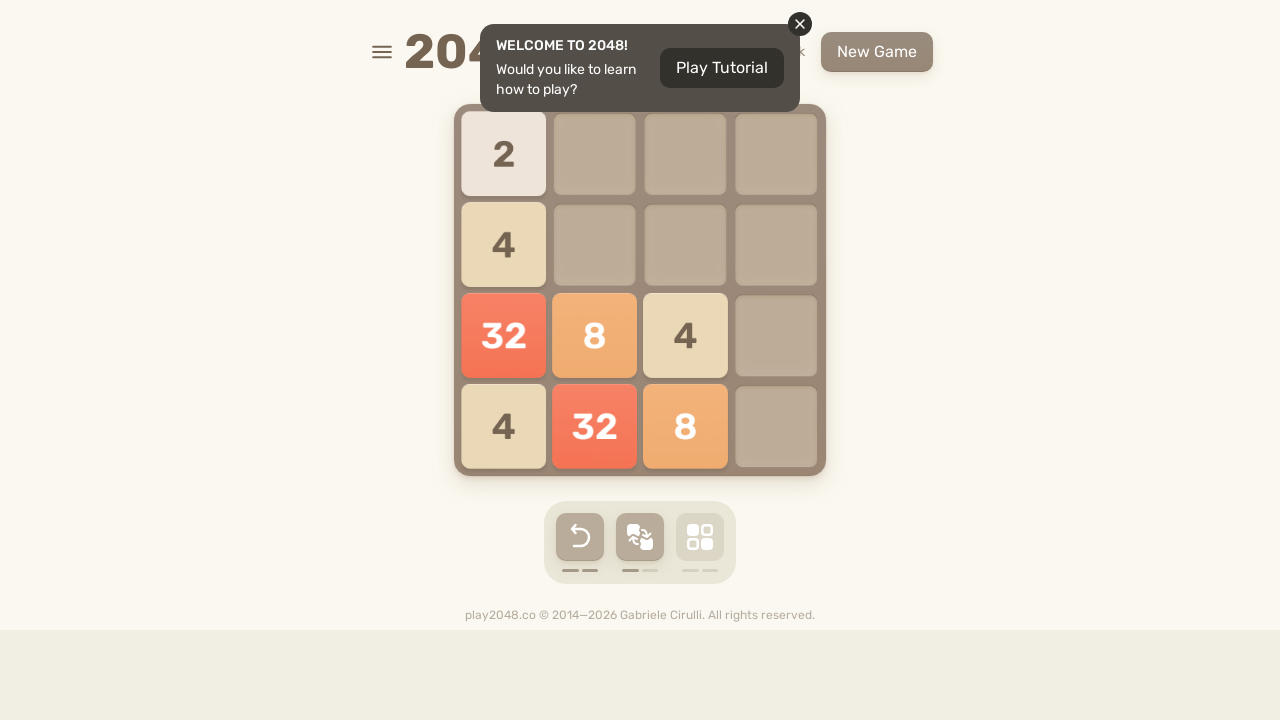

Pressed ArrowDown (move 68/150)
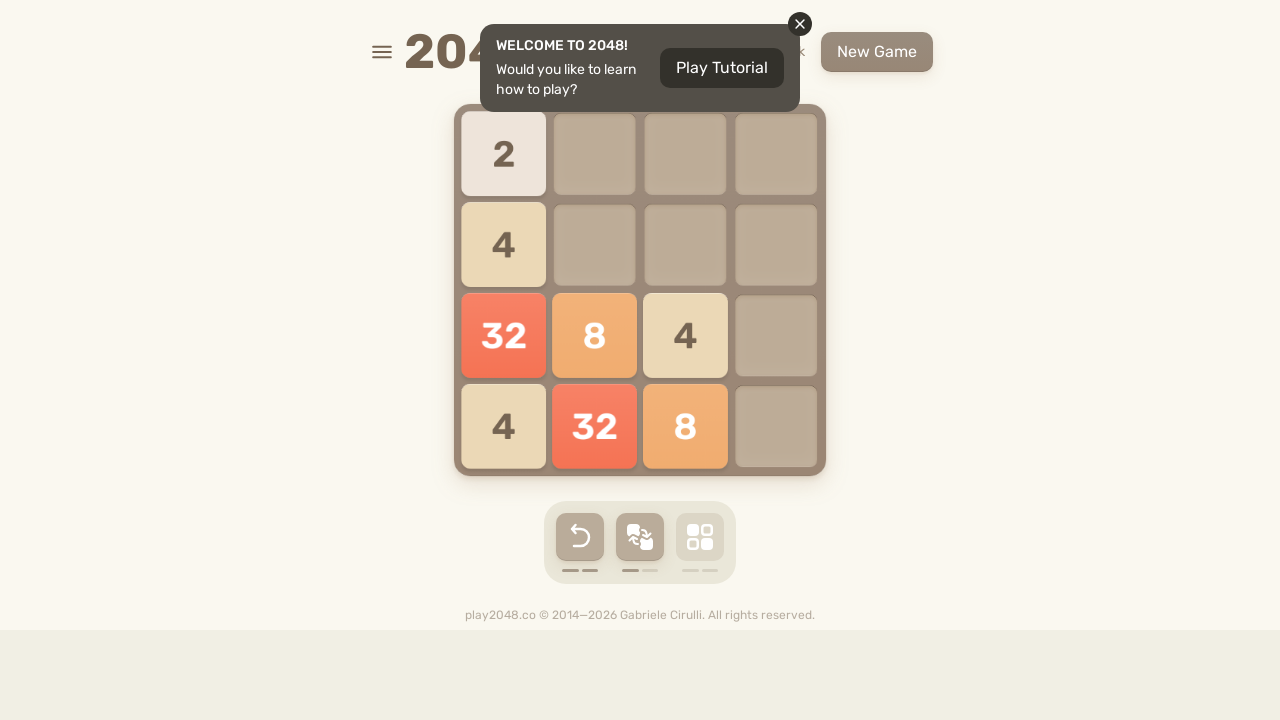

Waited 100ms for game to update
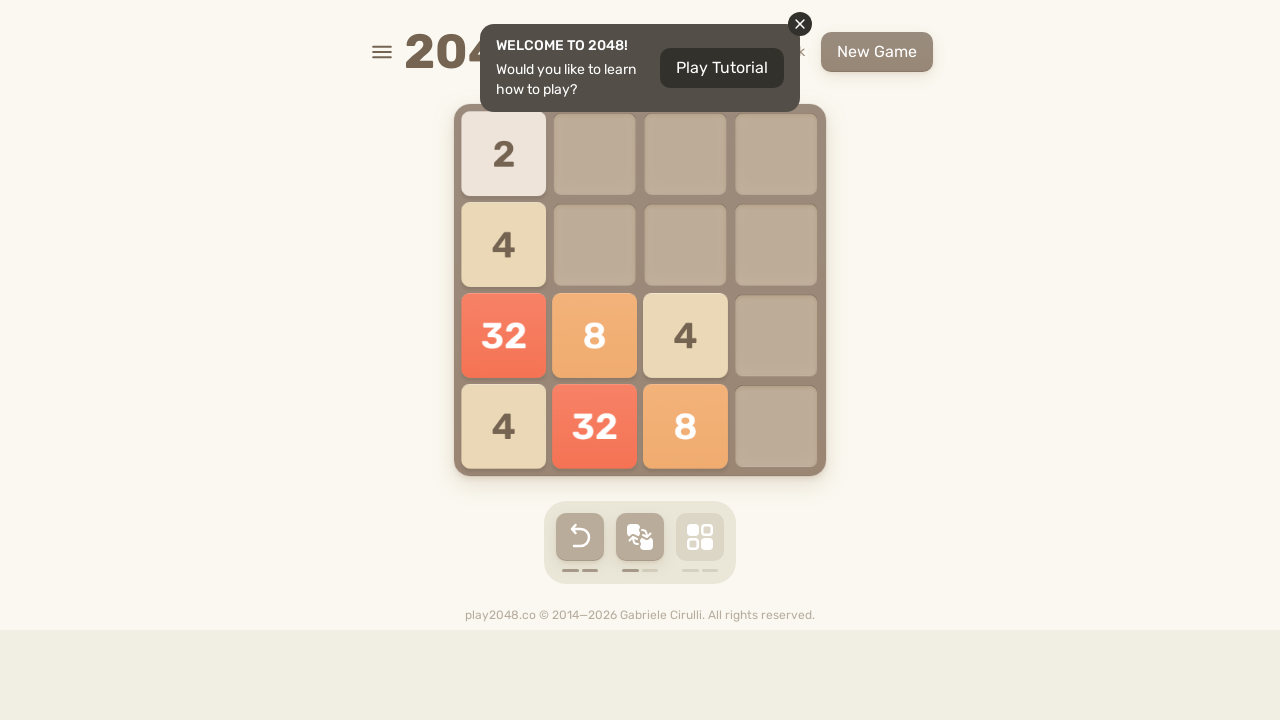

Pressed ArrowDown (move 69/150)
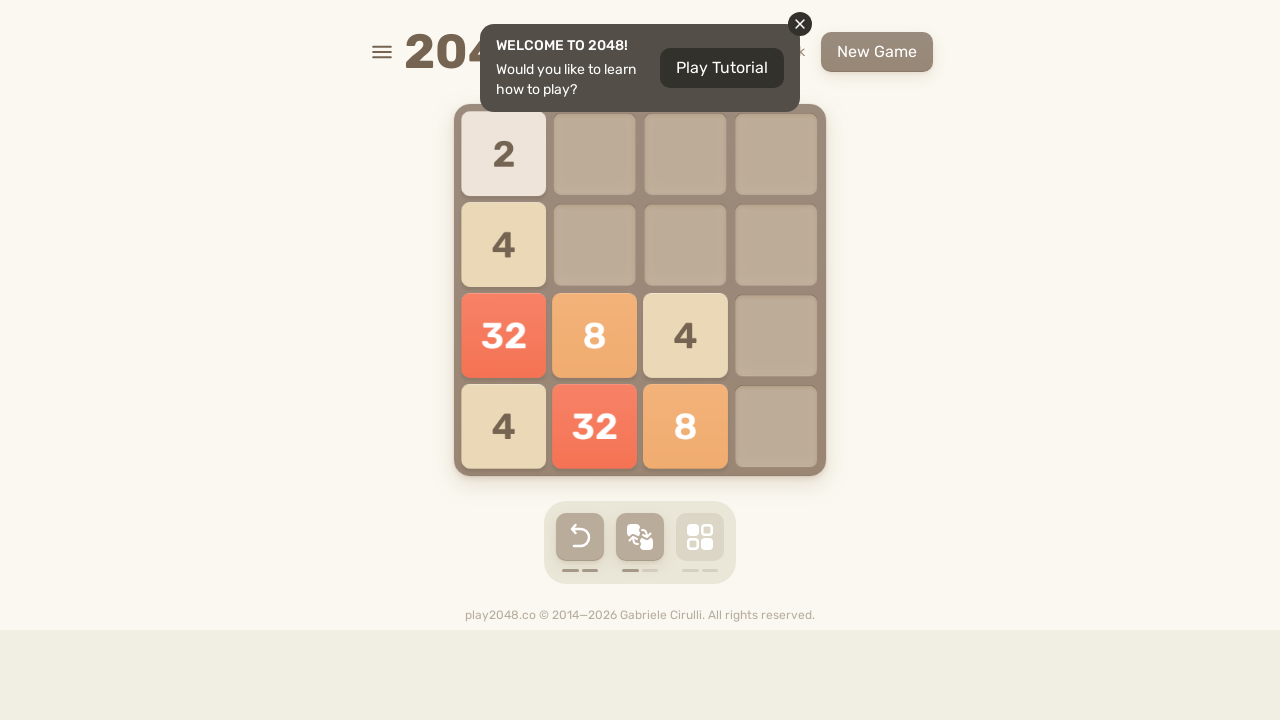

Waited 100ms for game to update
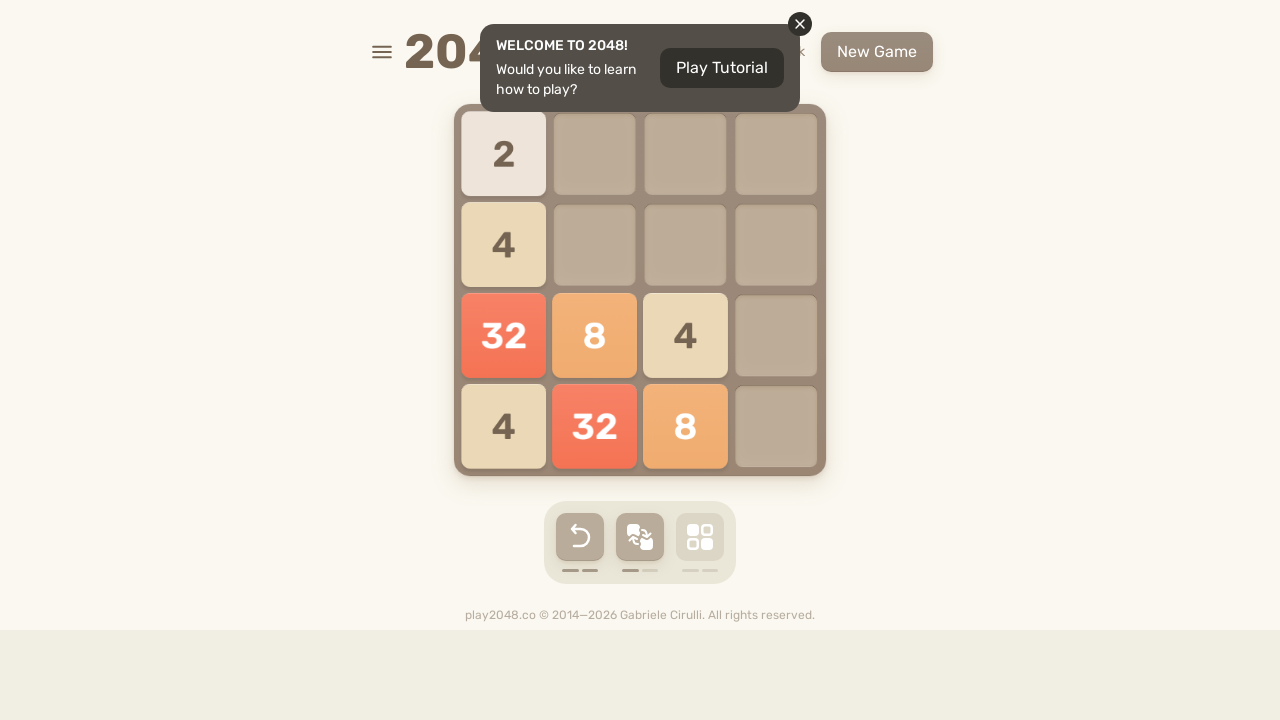

Pressed ArrowDown (move 70/150)
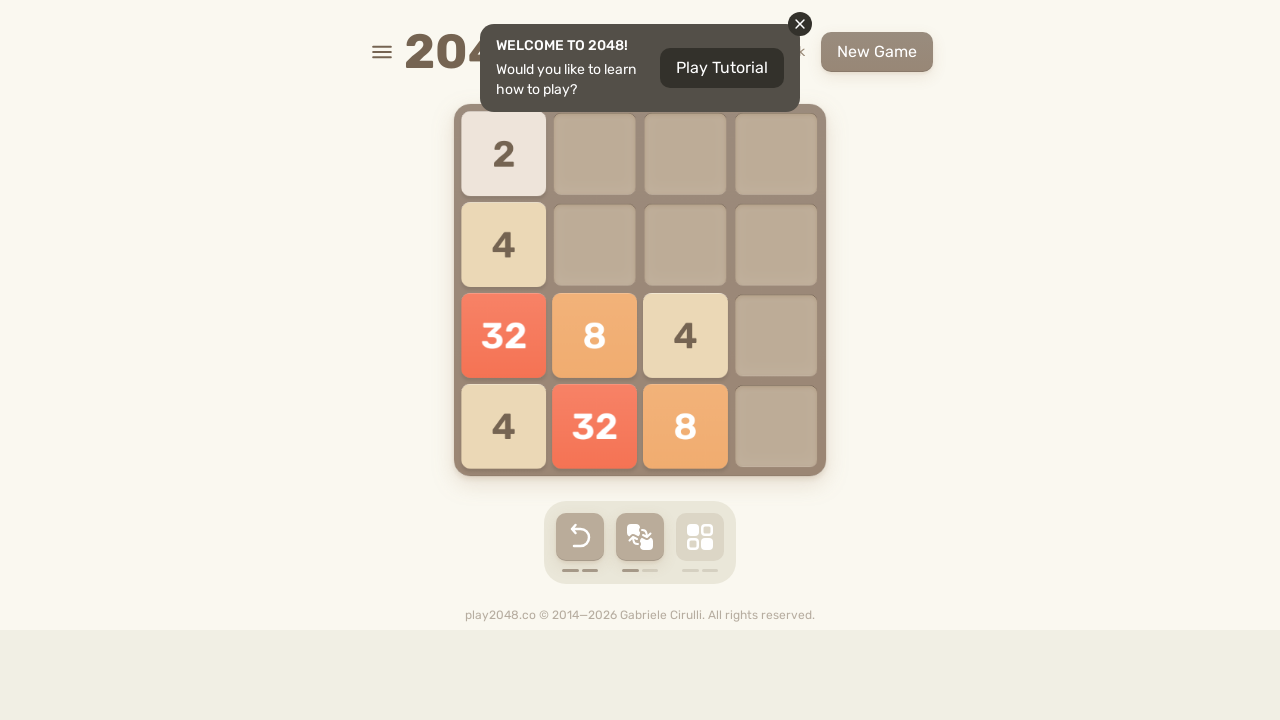

Waited 100ms for game to update
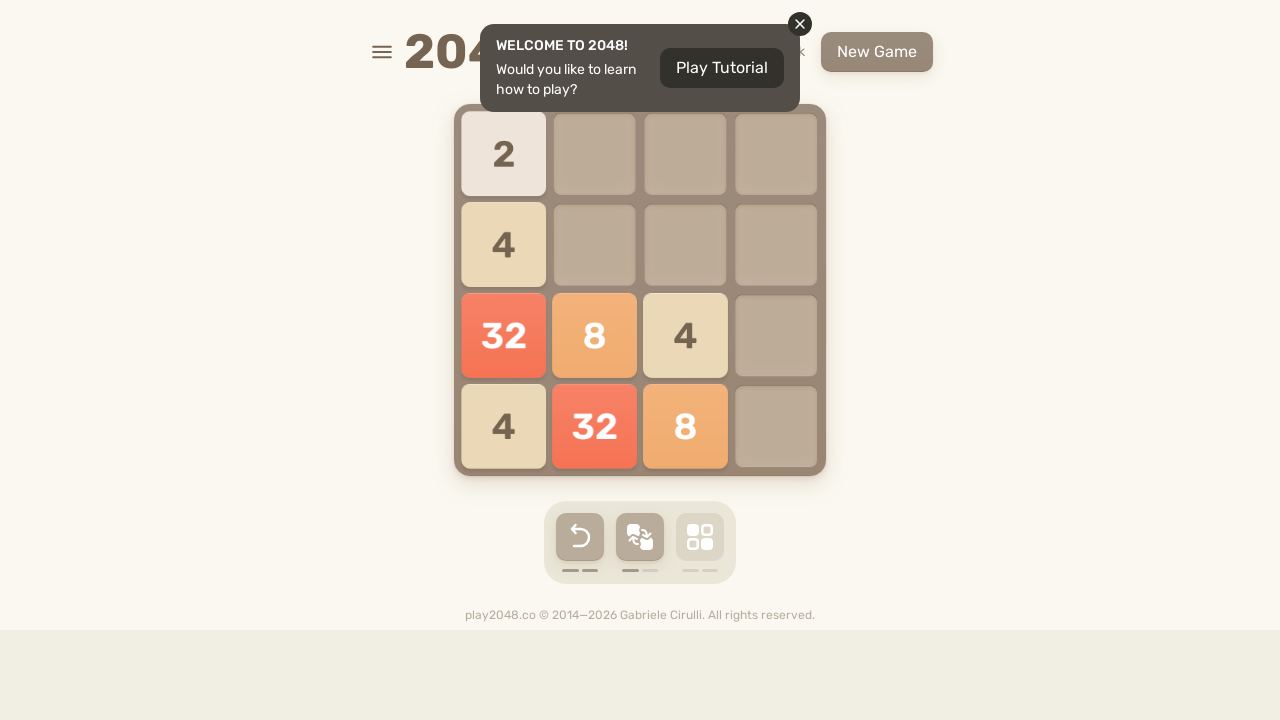

Pressed ArrowLeft (move 71/150)
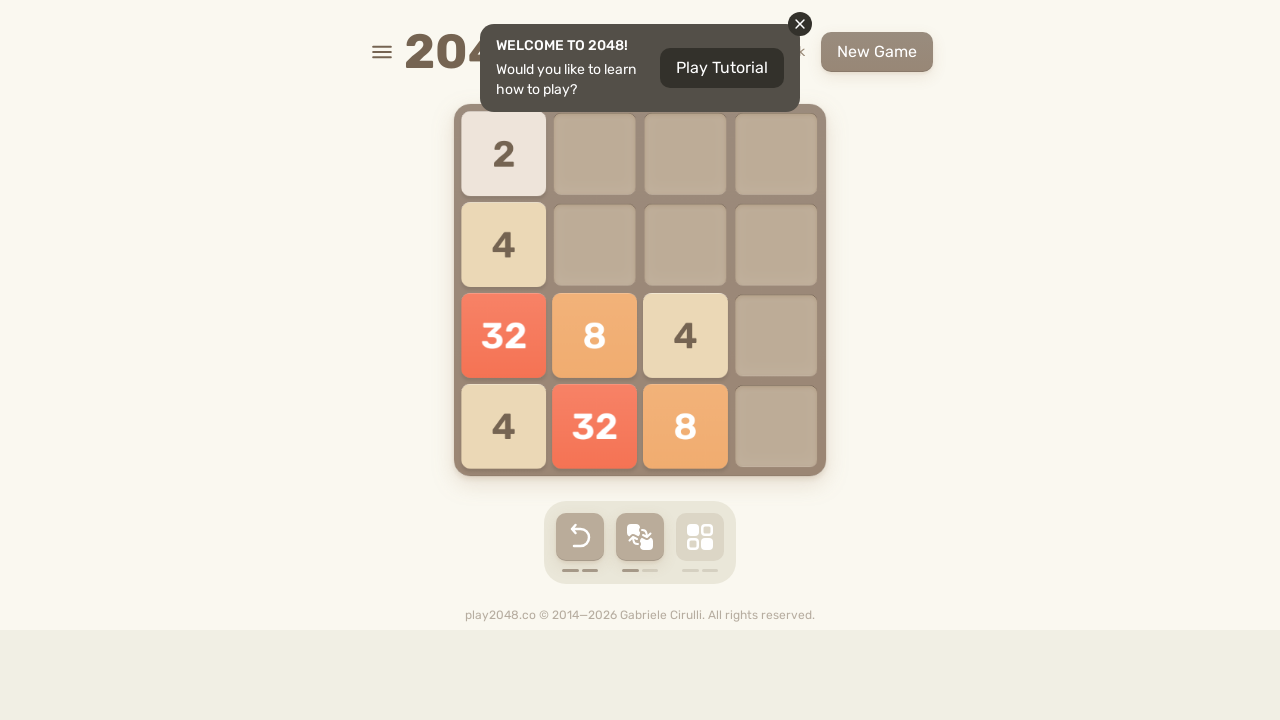

Waited 100ms for game to update
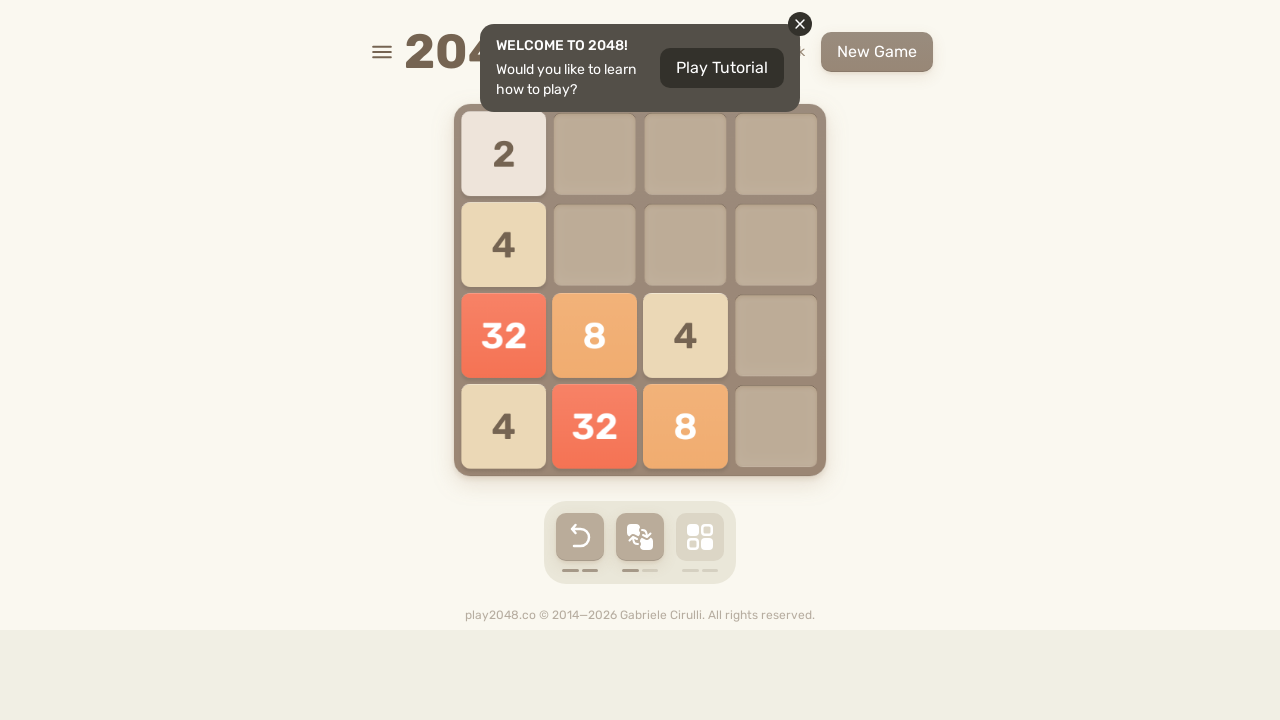

Pressed ArrowLeft (move 72/150)
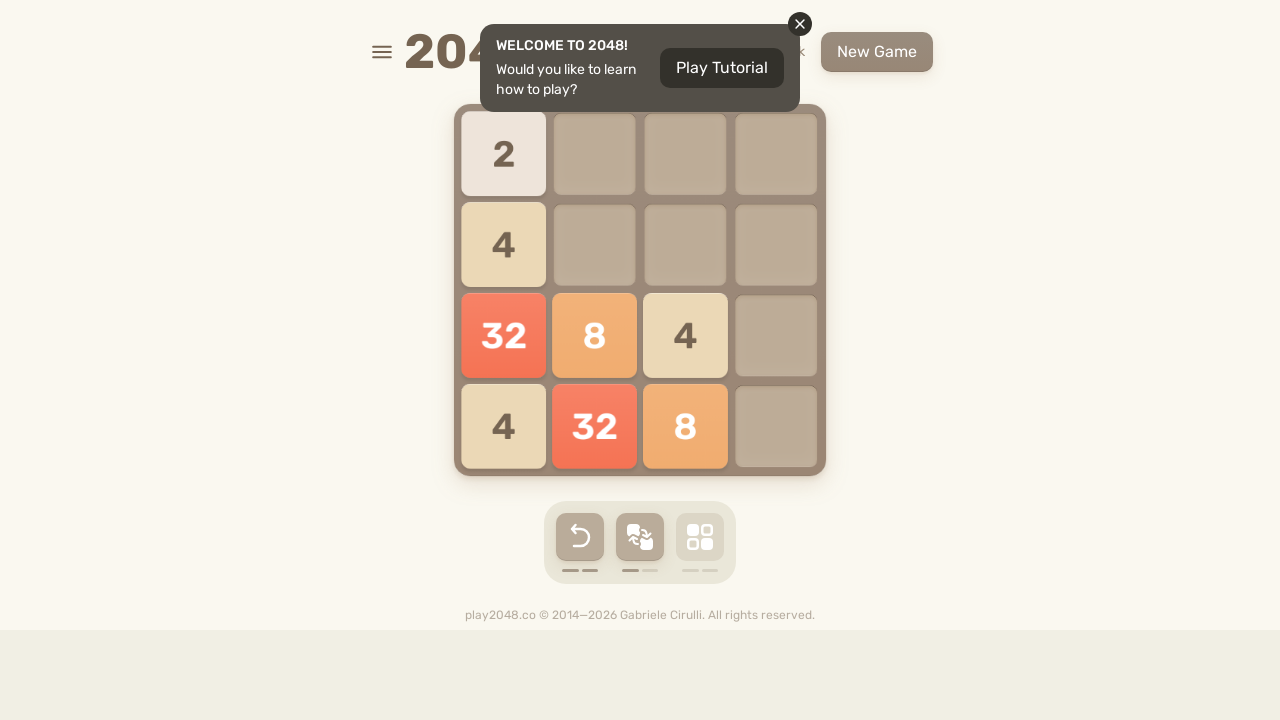

Waited 100ms for game to update
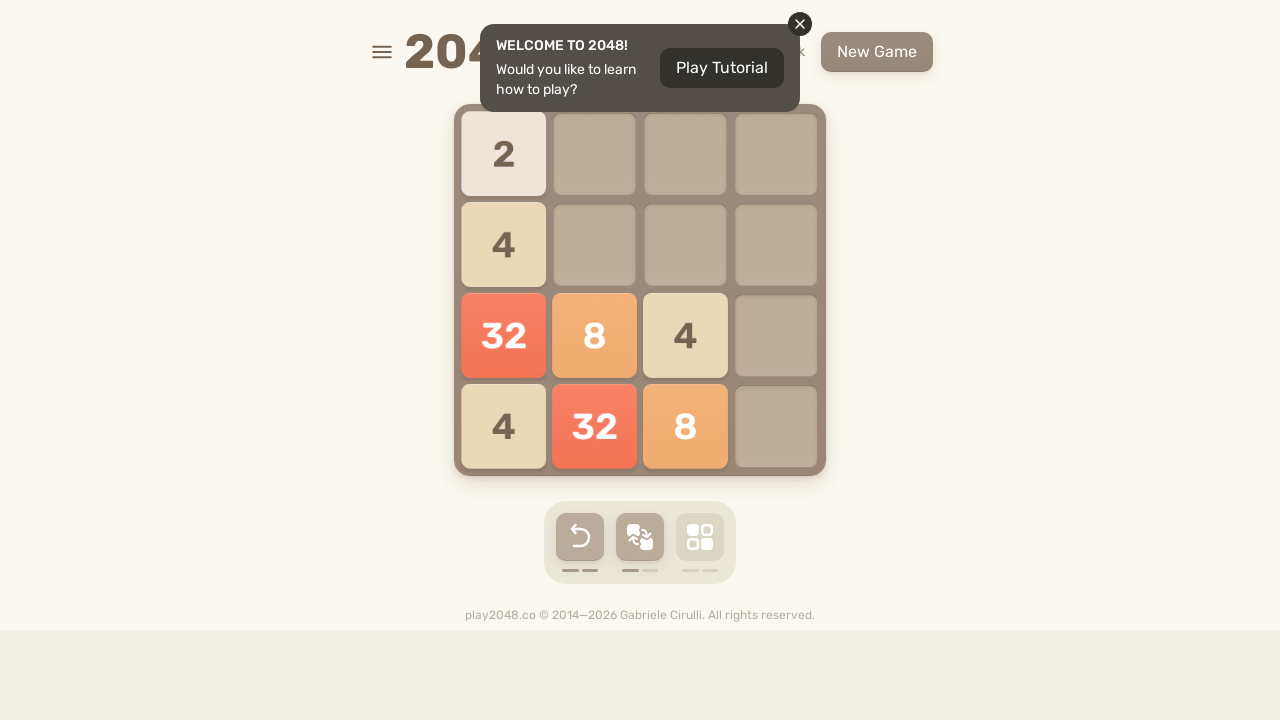

Pressed ArrowLeft (move 73/150)
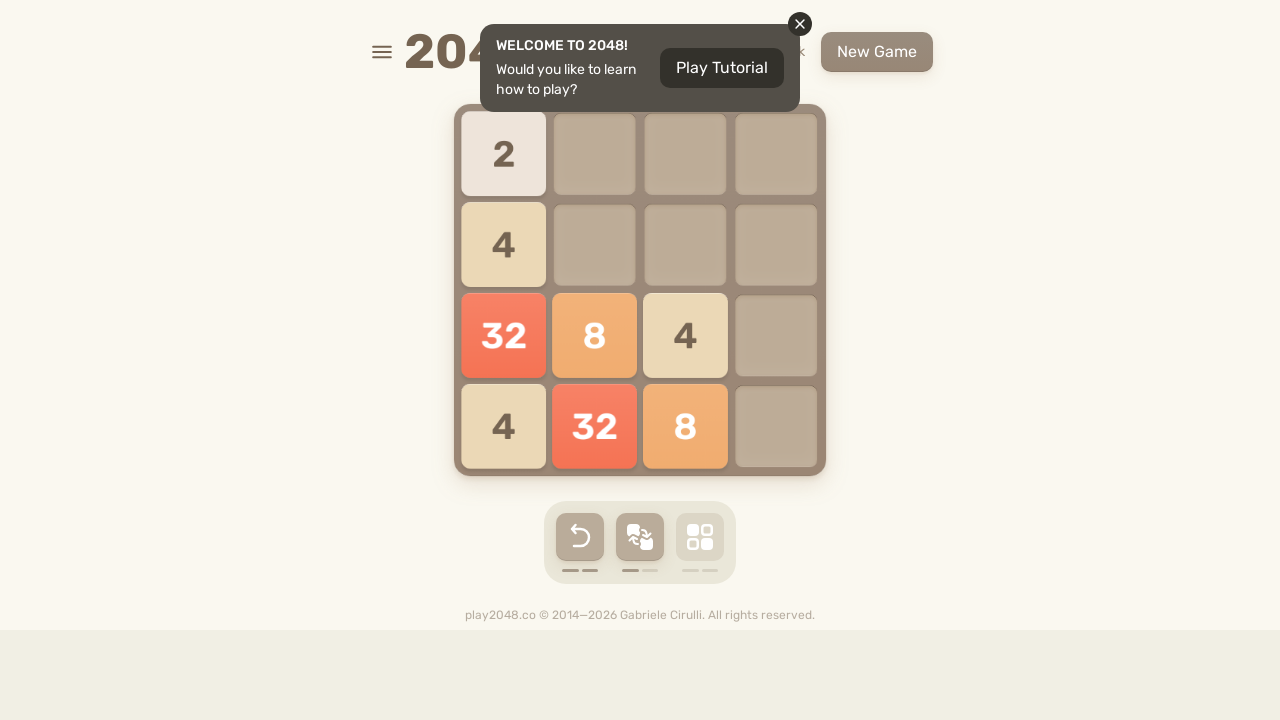

Waited 100ms for game to update
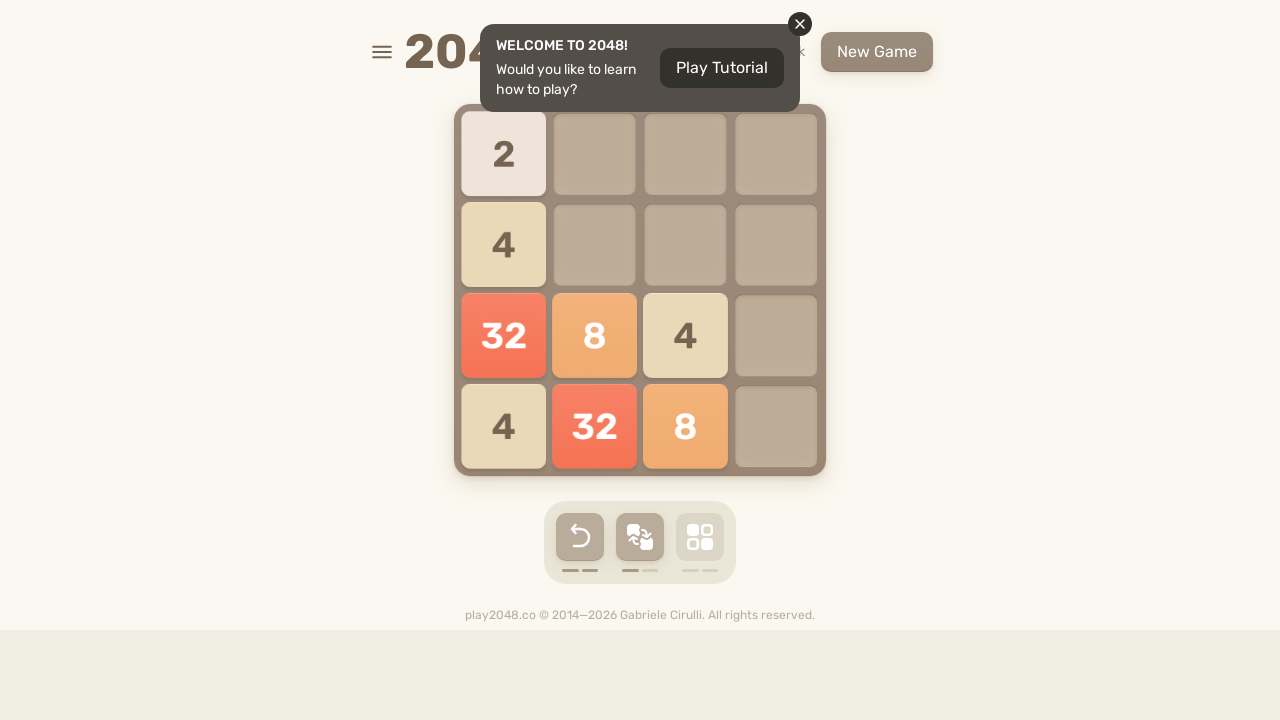

Pressed ArrowLeft (move 74/150)
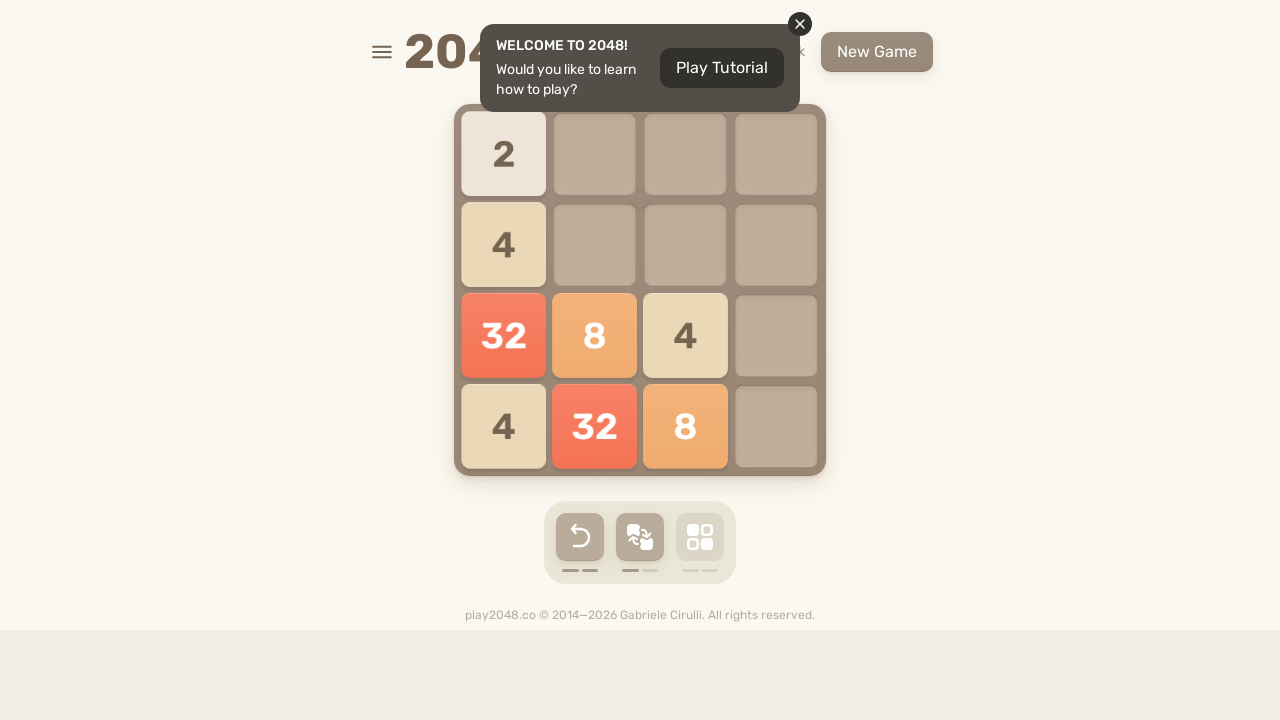

Waited 100ms for game to update
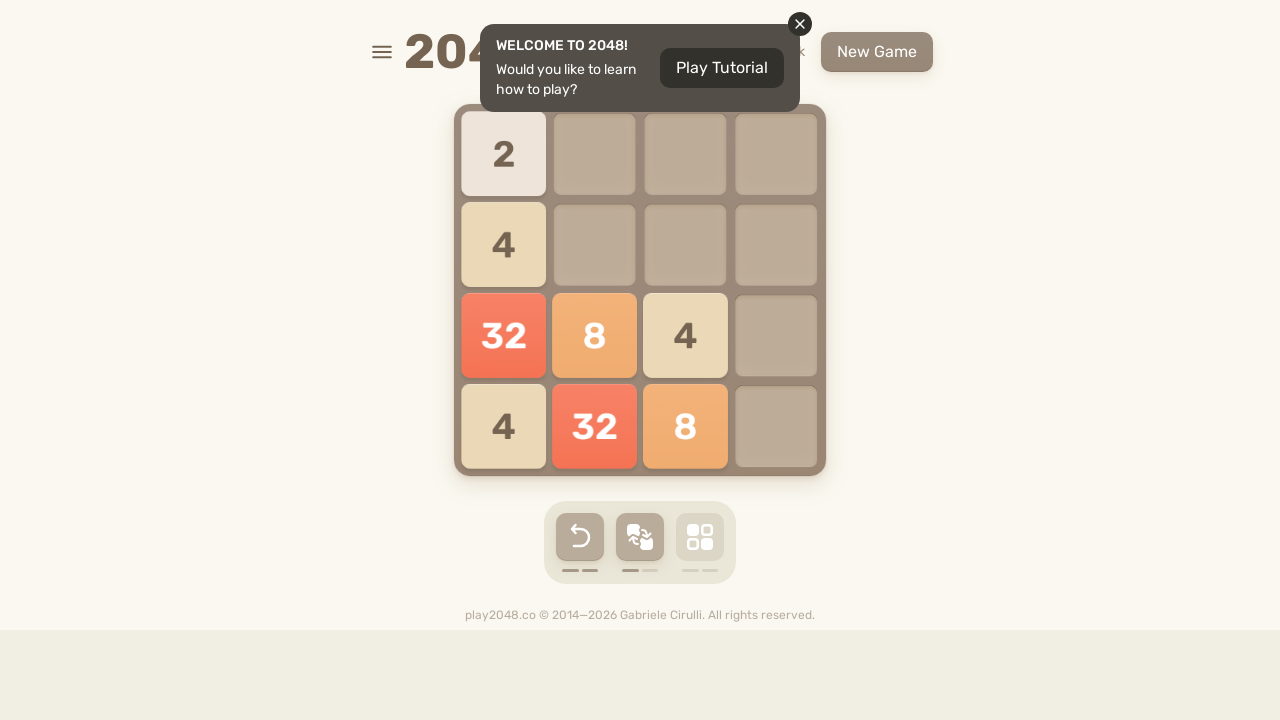

Pressed ArrowDown (move 75/150)
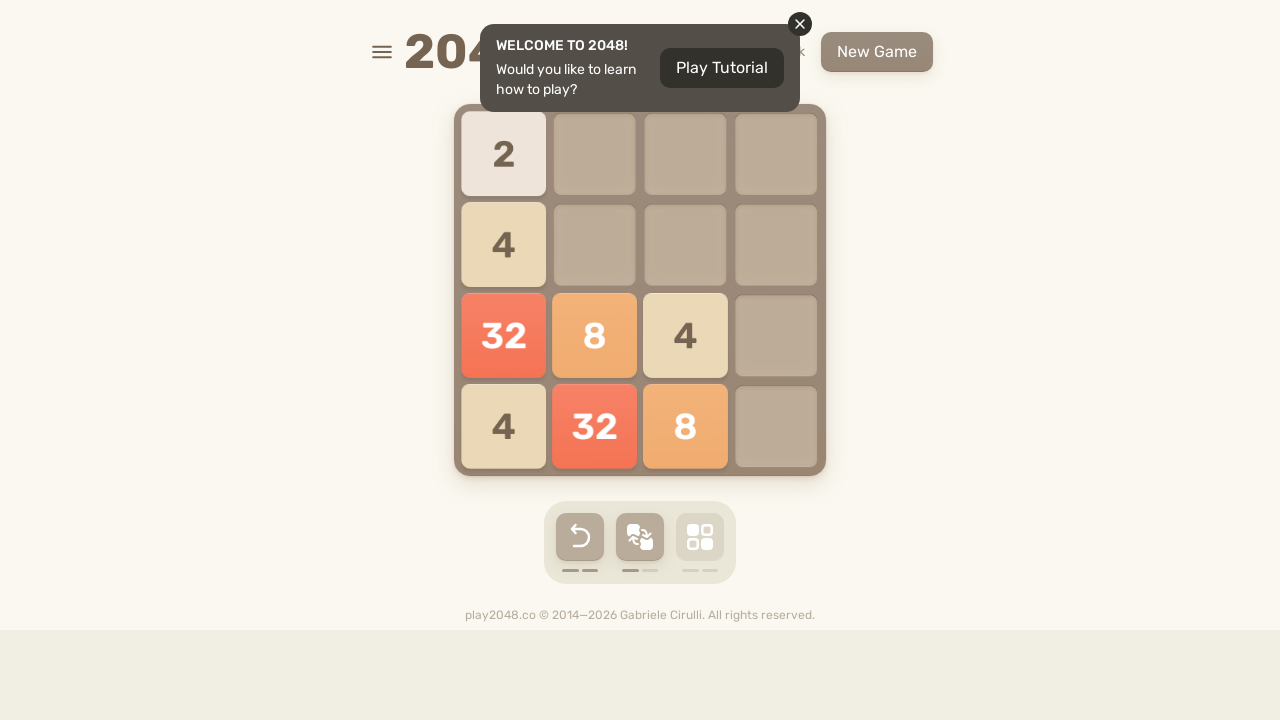

Waited 100ms for game to update
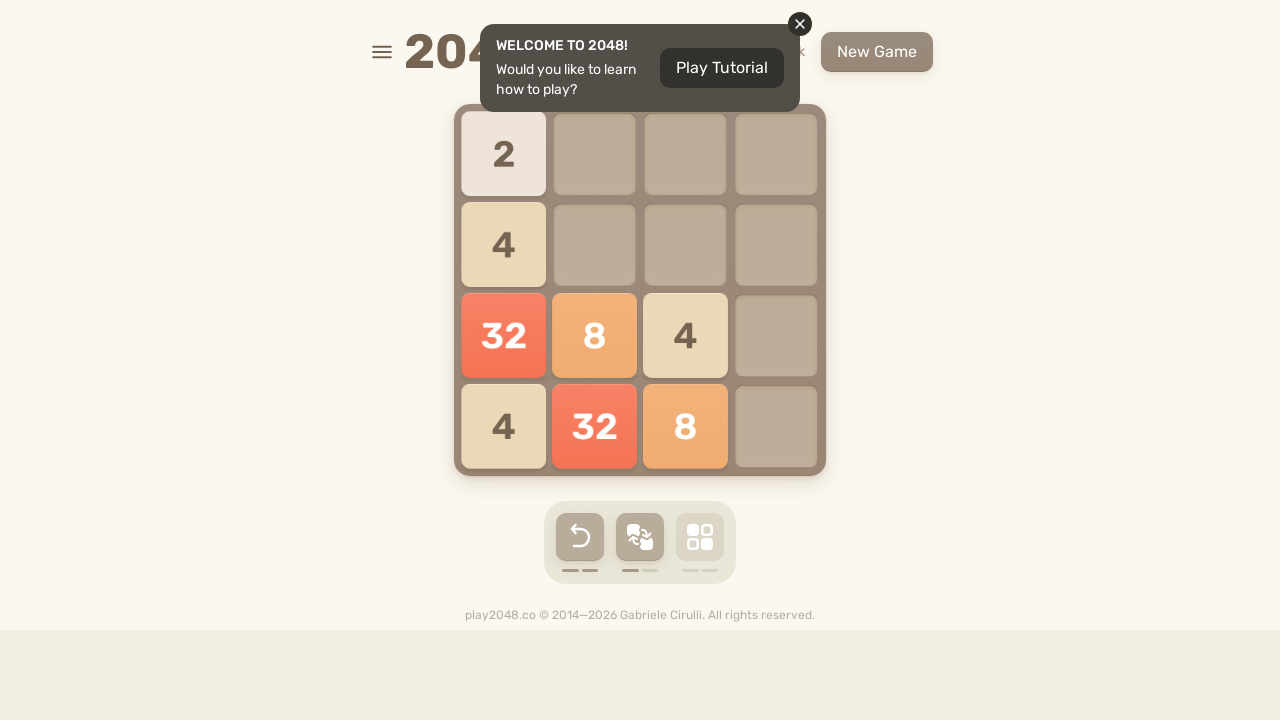

Pressed ArrowRight (move 76/150)
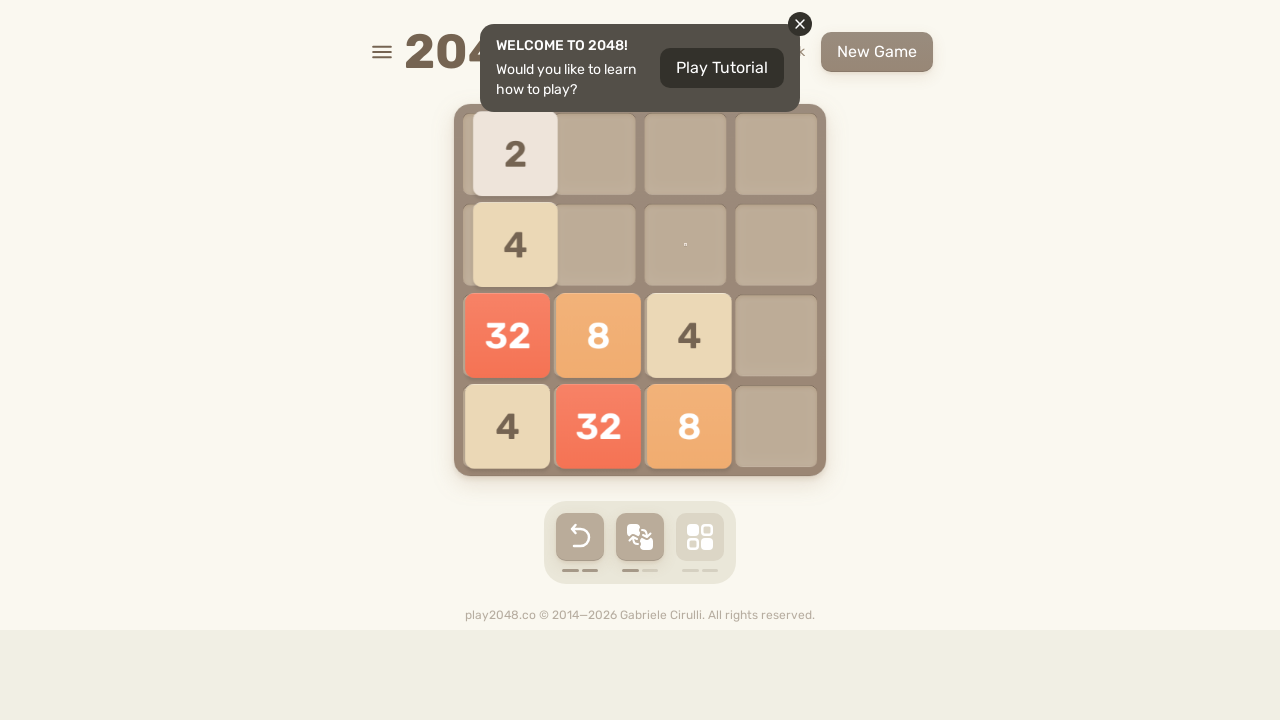

Waited 100ms for game to update
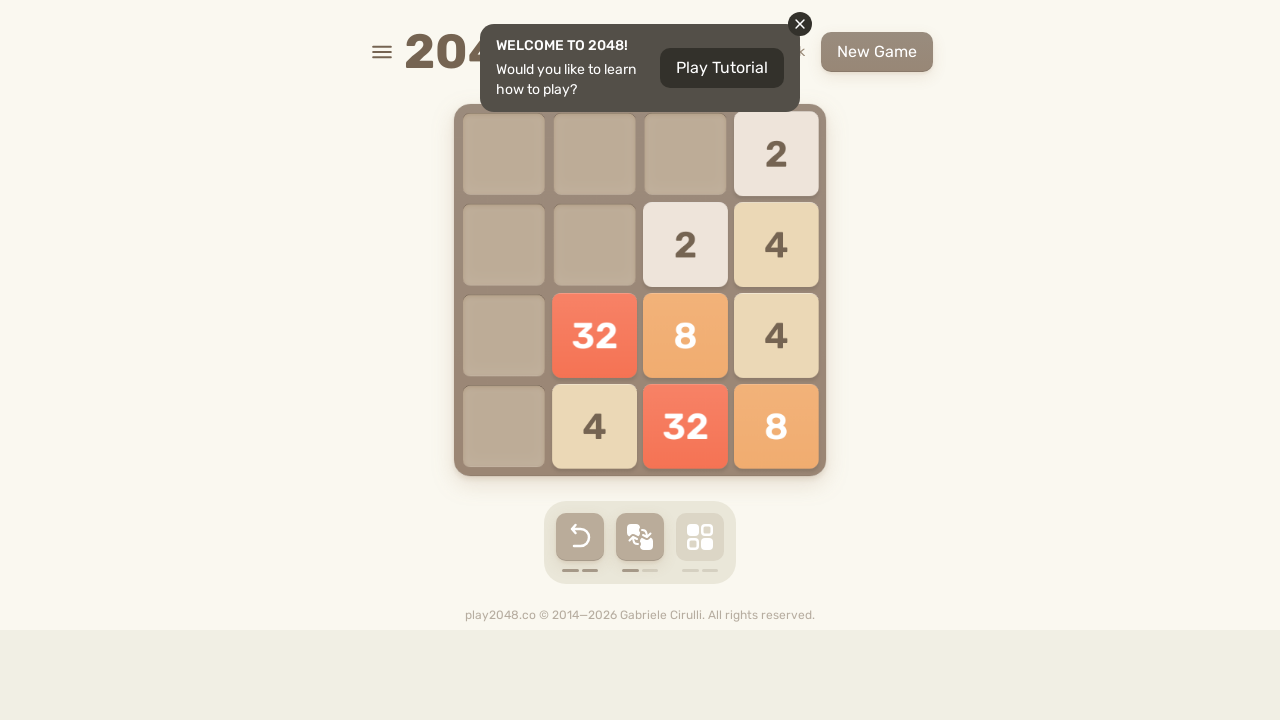

Pressed ArrowDown (move 77/150)
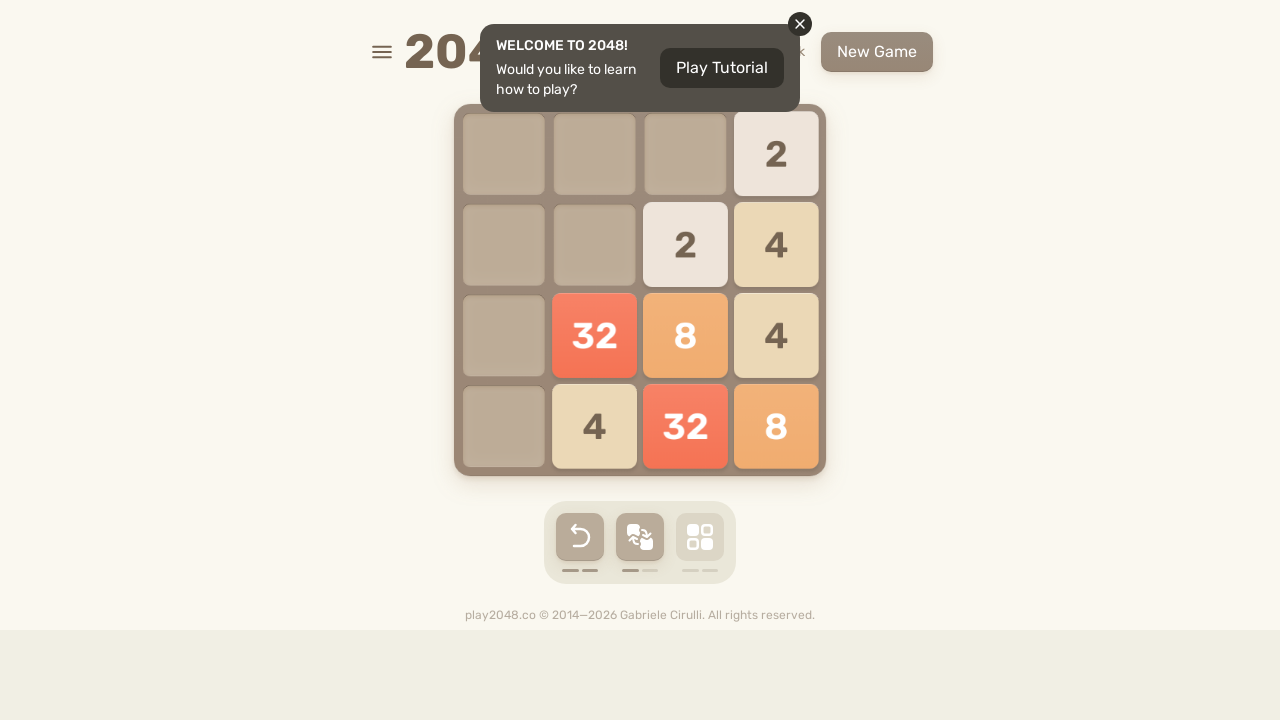

Waited 100ms for game to update
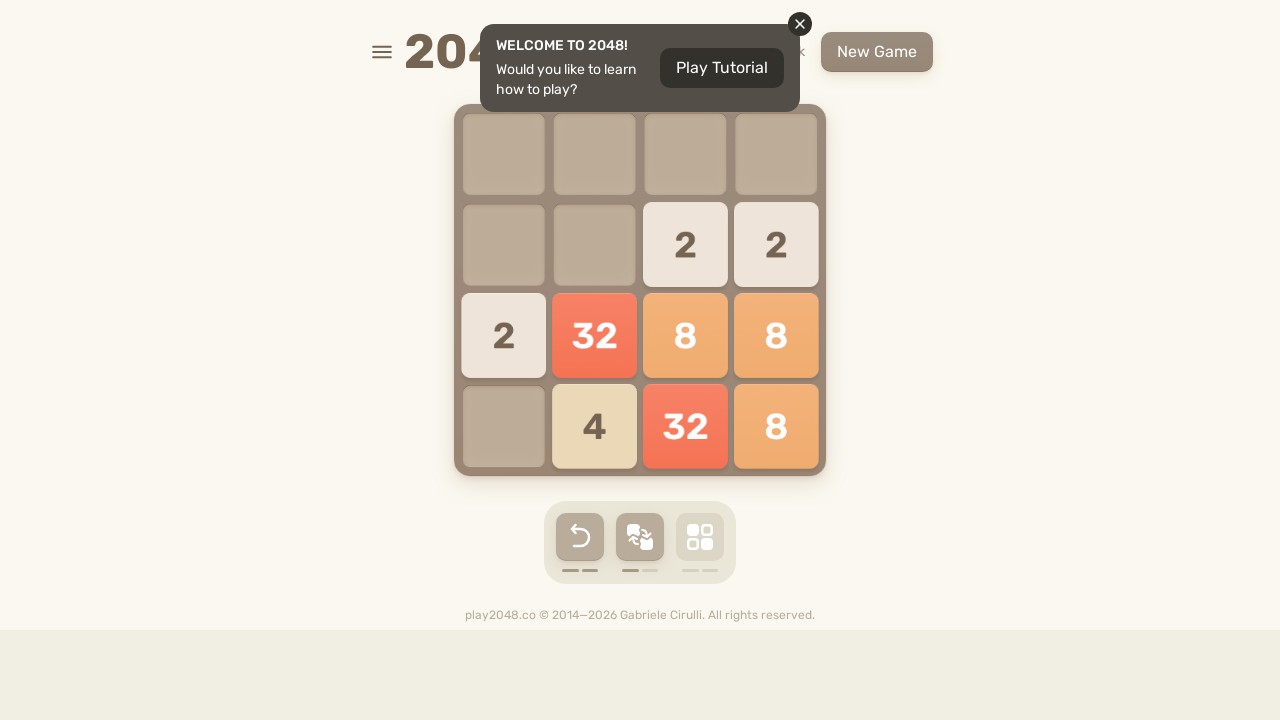

Pressed ArrowLeft (move 78/150)
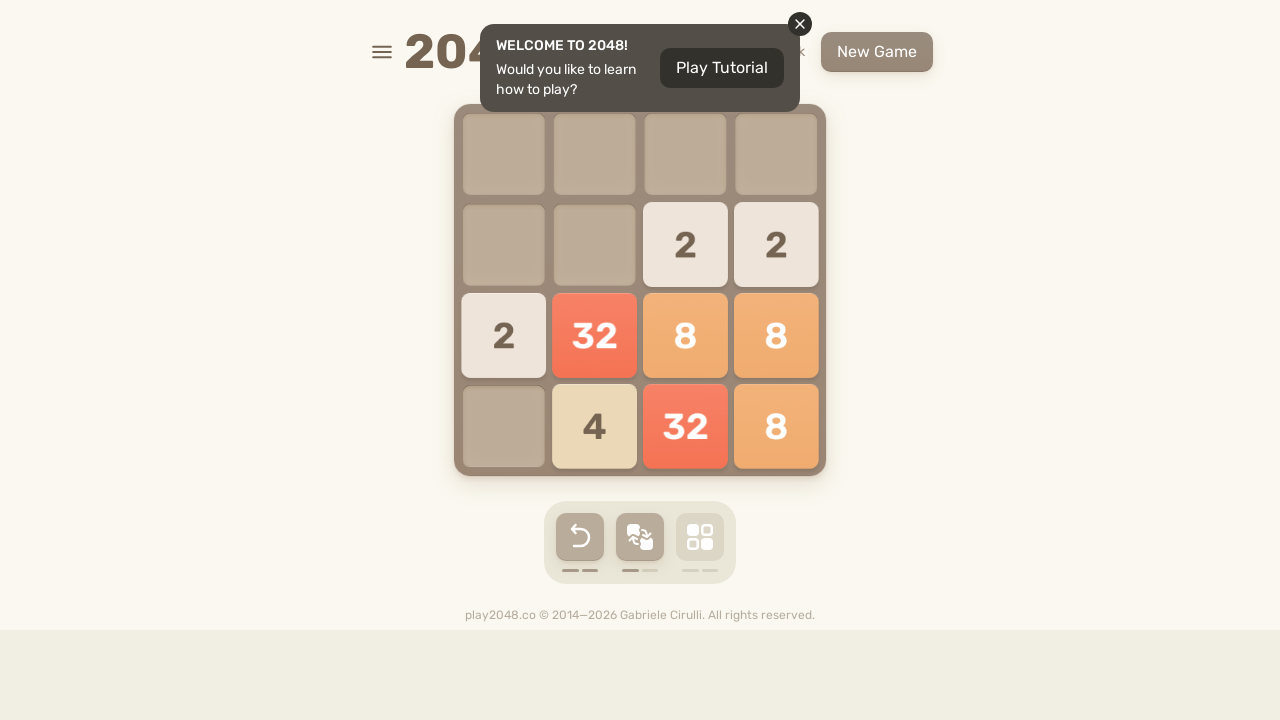

Waited 100ms for game to update
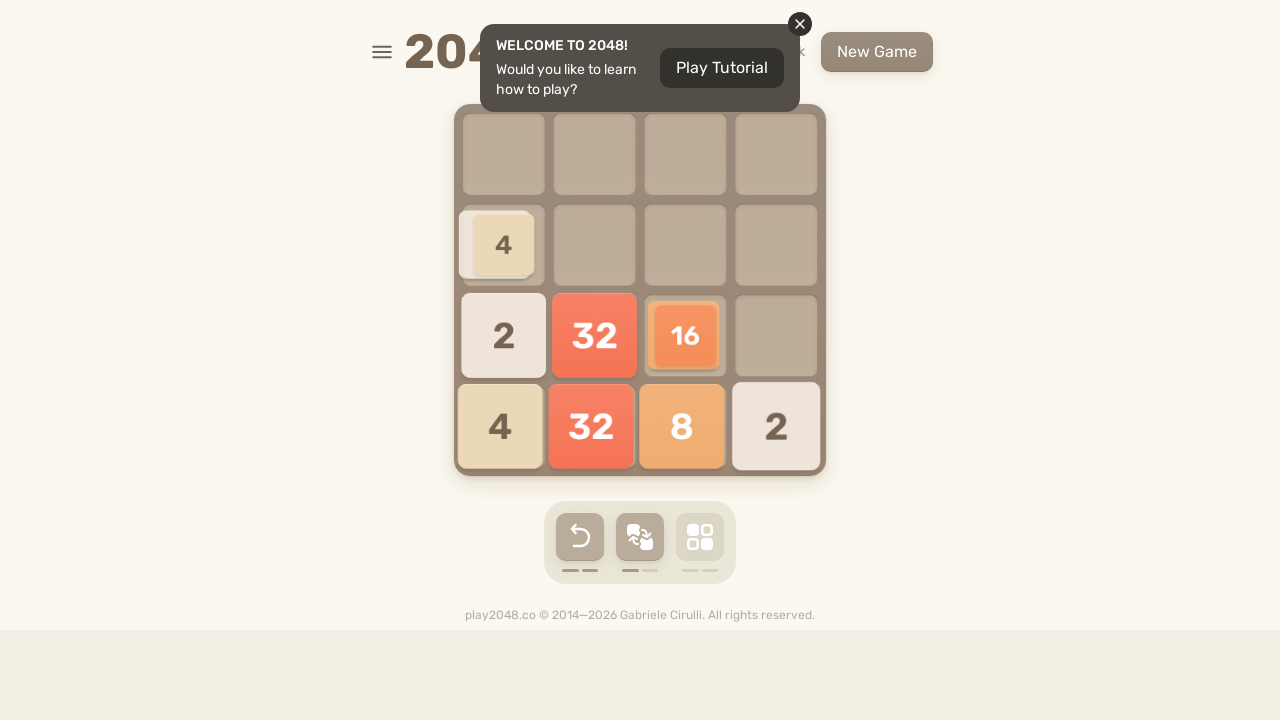

Pressed ArrowLeft (move 79/150)
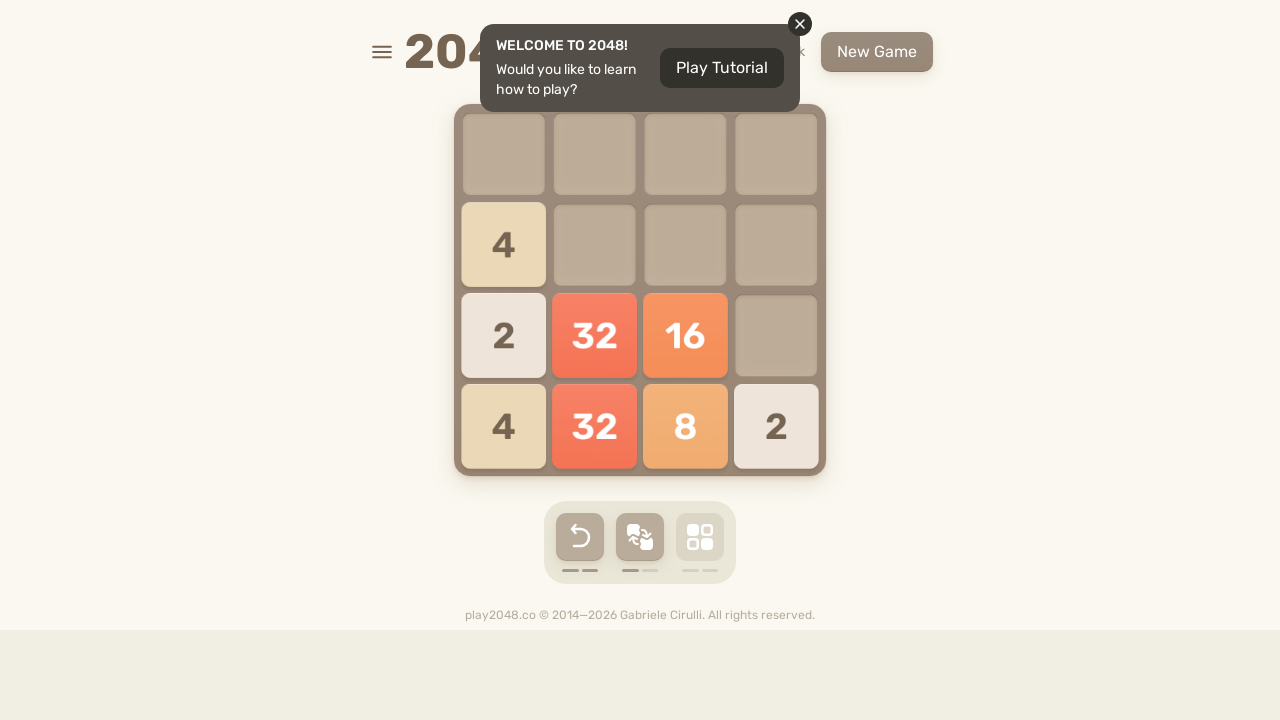

Waited 100ms for game to update
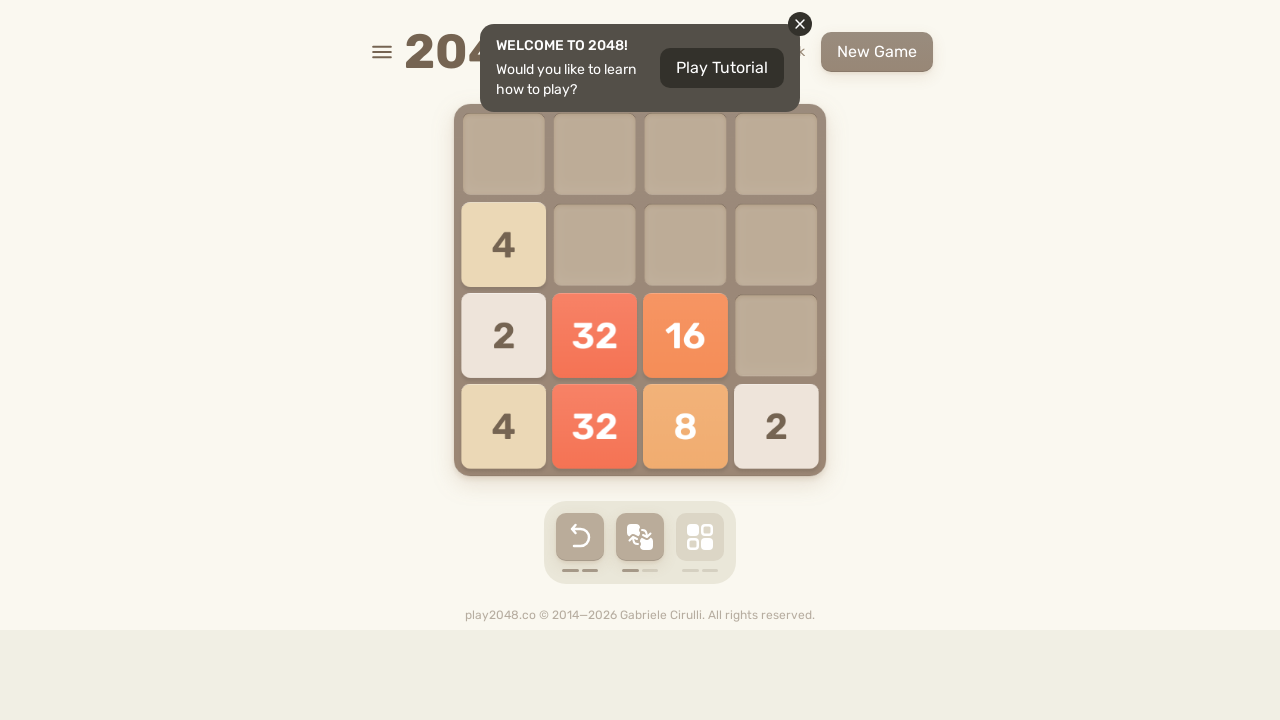

Pressed ArrowDown (move 80/150)
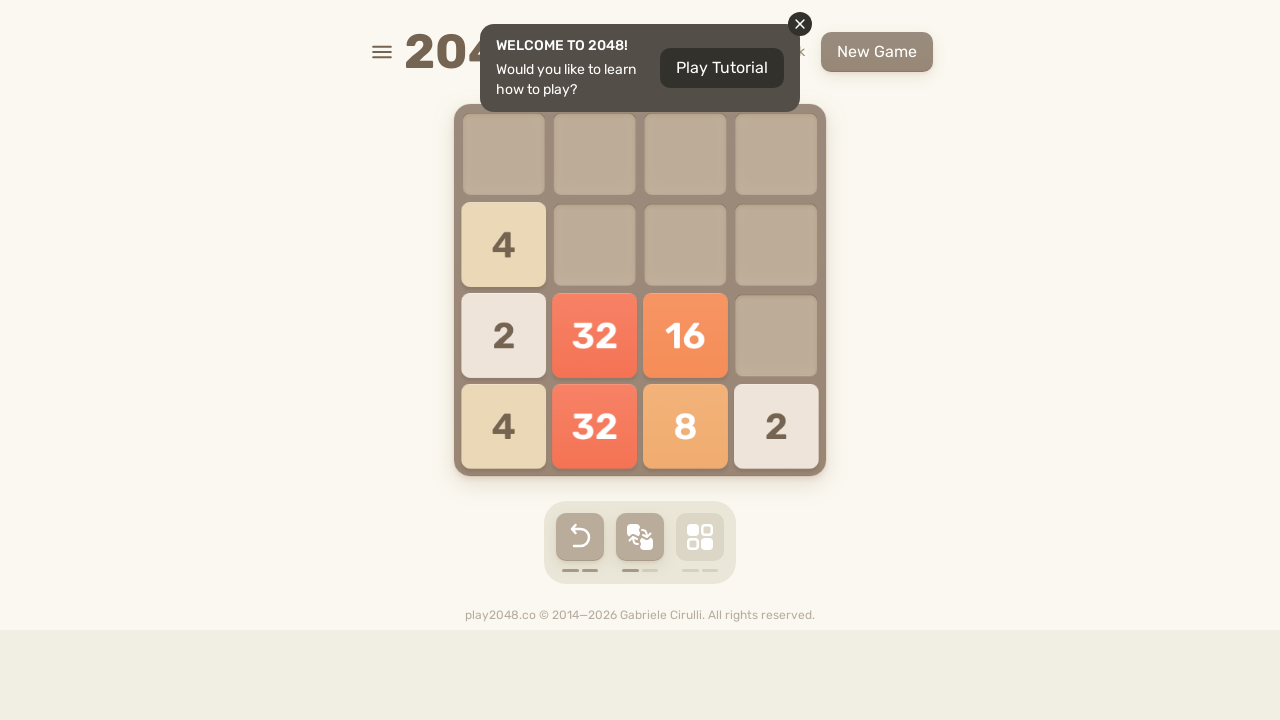

Waited 100ms for game to update
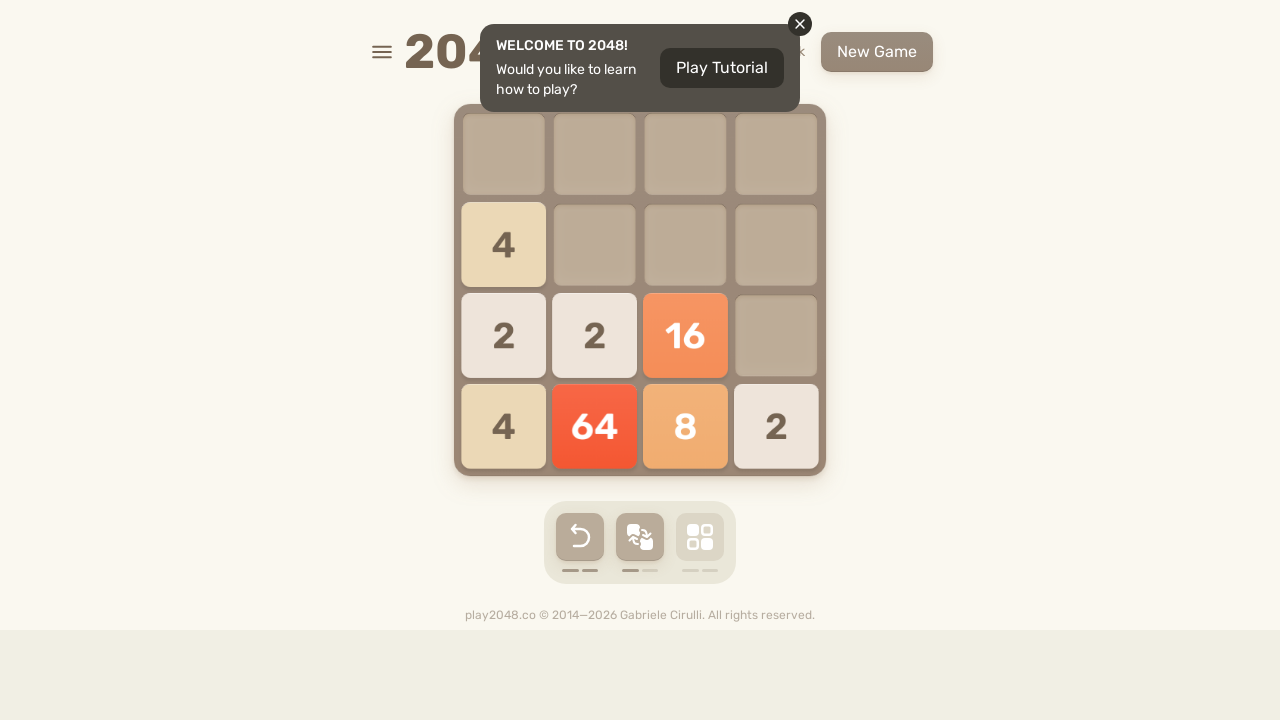

Pressed ArrowDown (move 81/150)
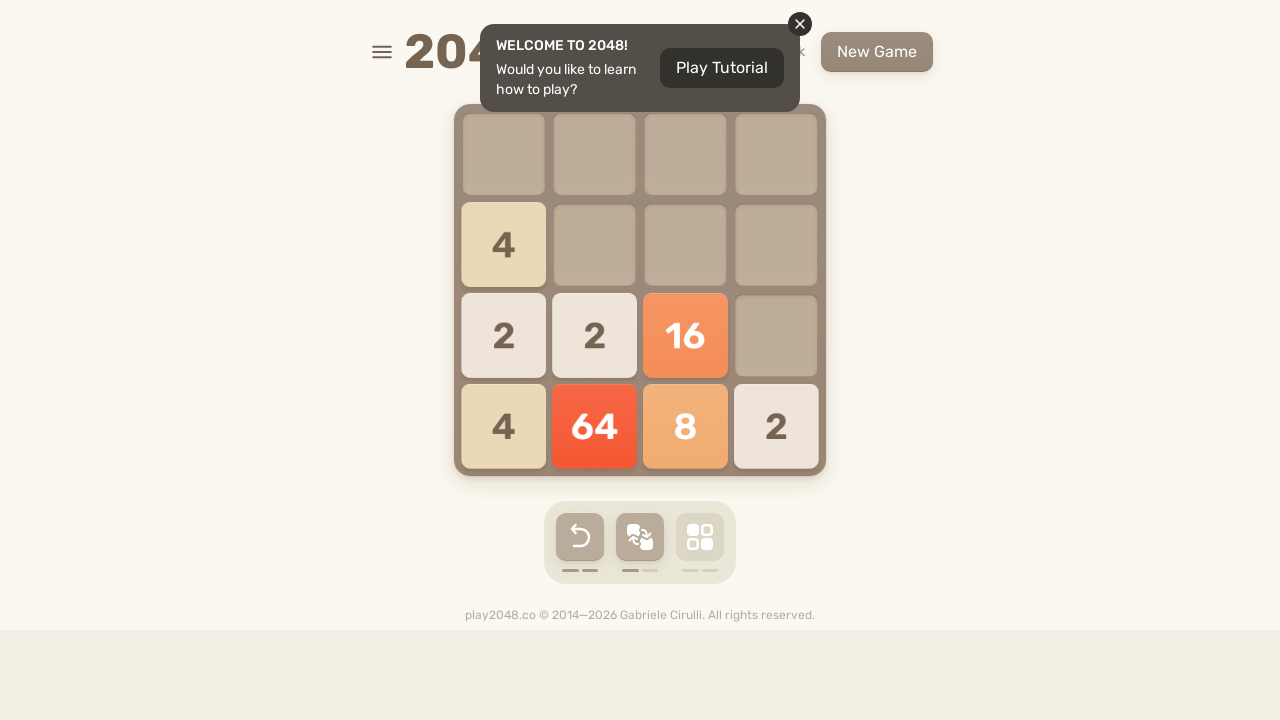

Waited 100ms for game to update
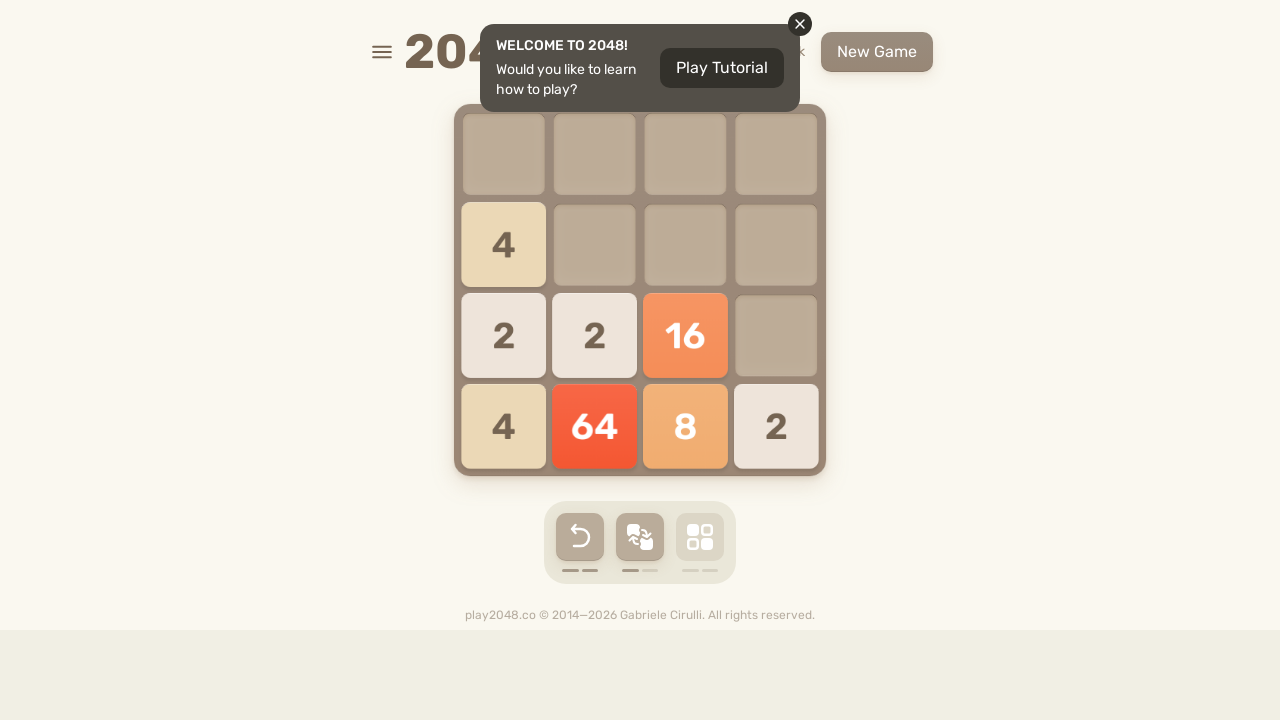

Pressed ArrowDown (move 82/150)
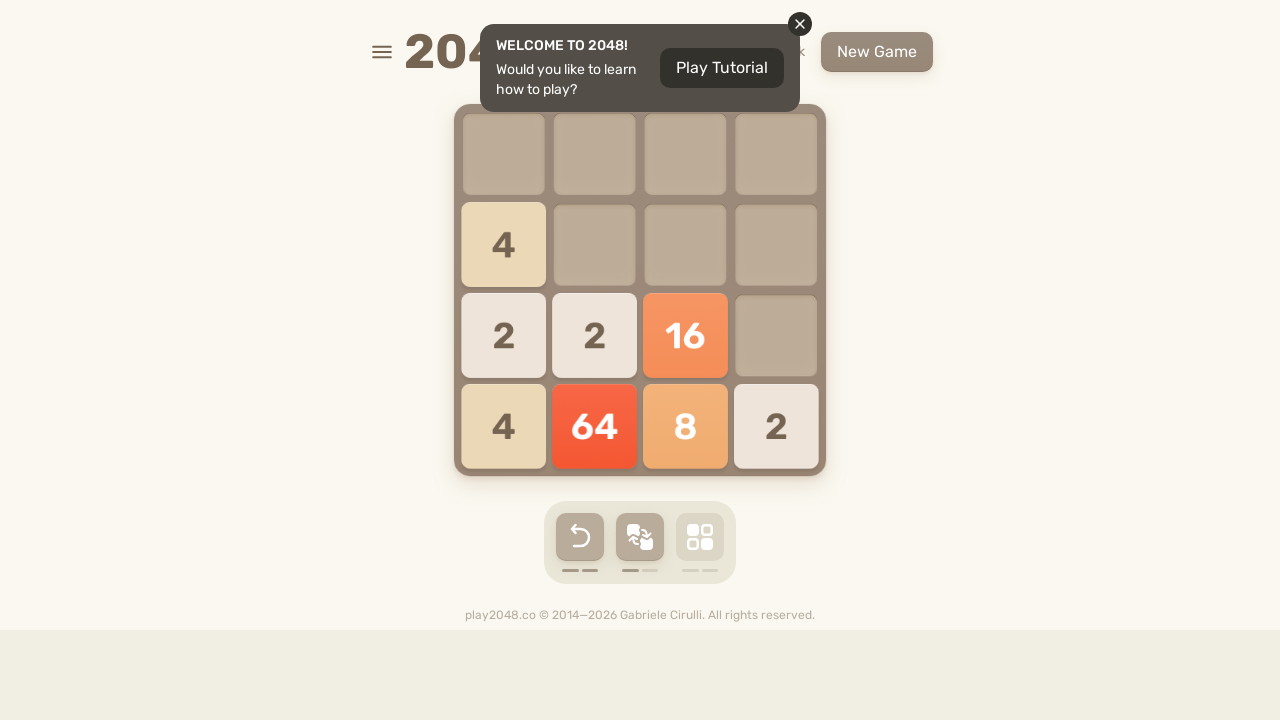

Waited 100ms for game to update
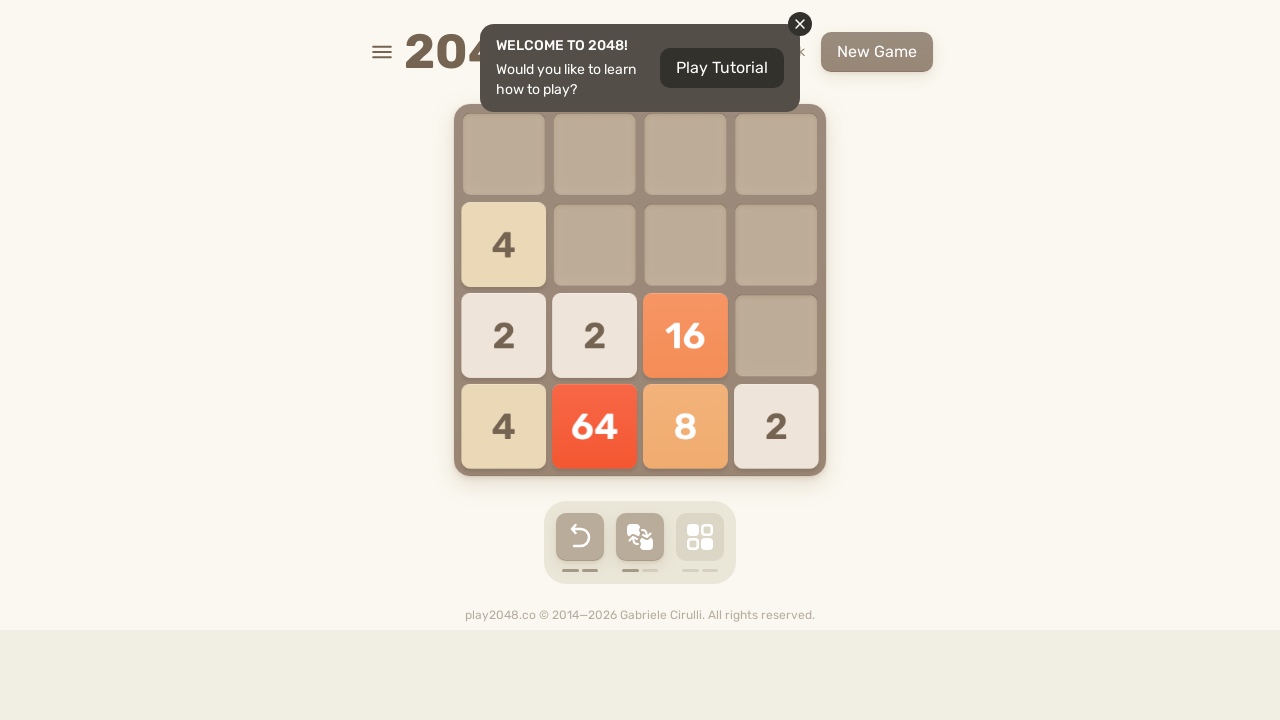

Pressed ArrowLeft (move 83/150)
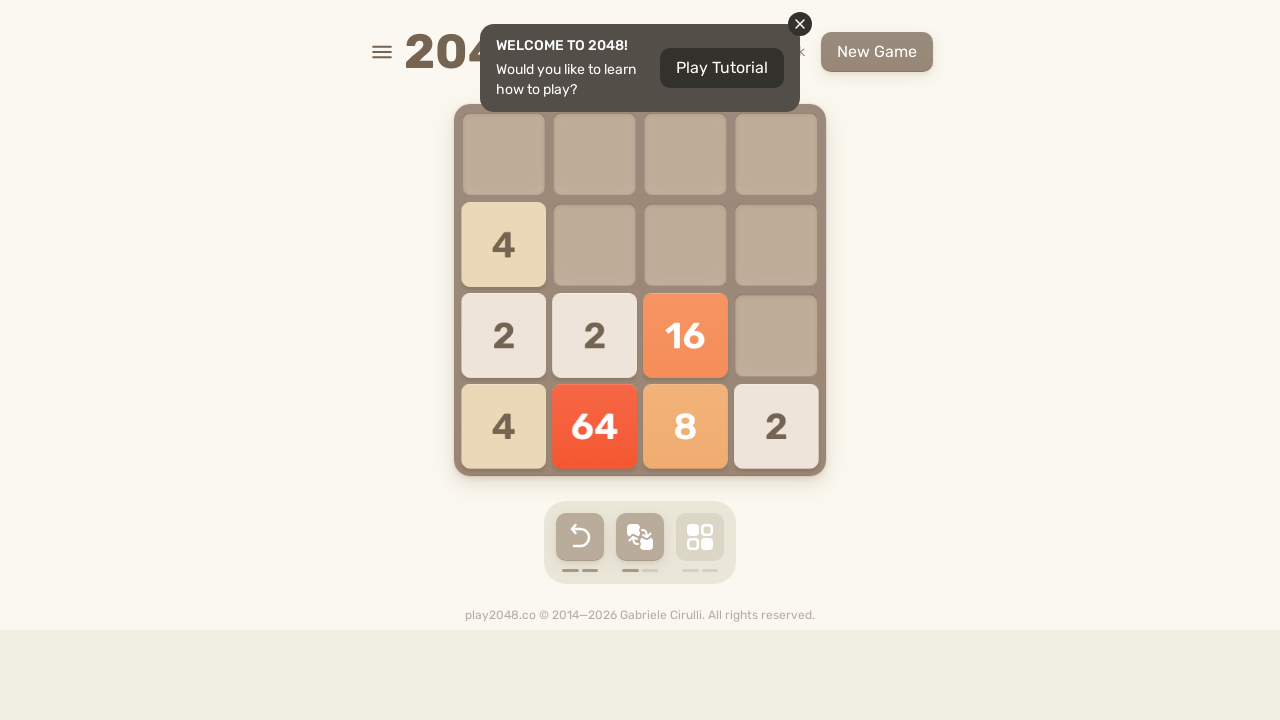

Waited 100ms for game to update
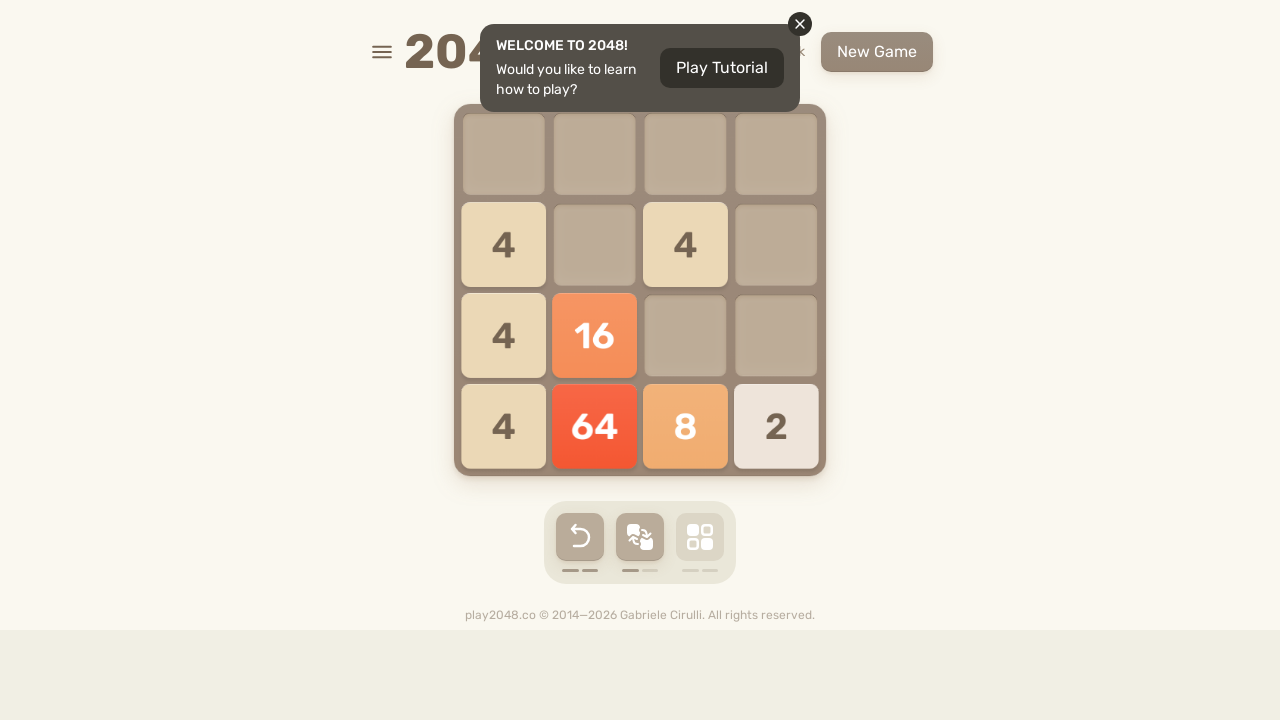

Pressed ArrowDown (move 84/150)
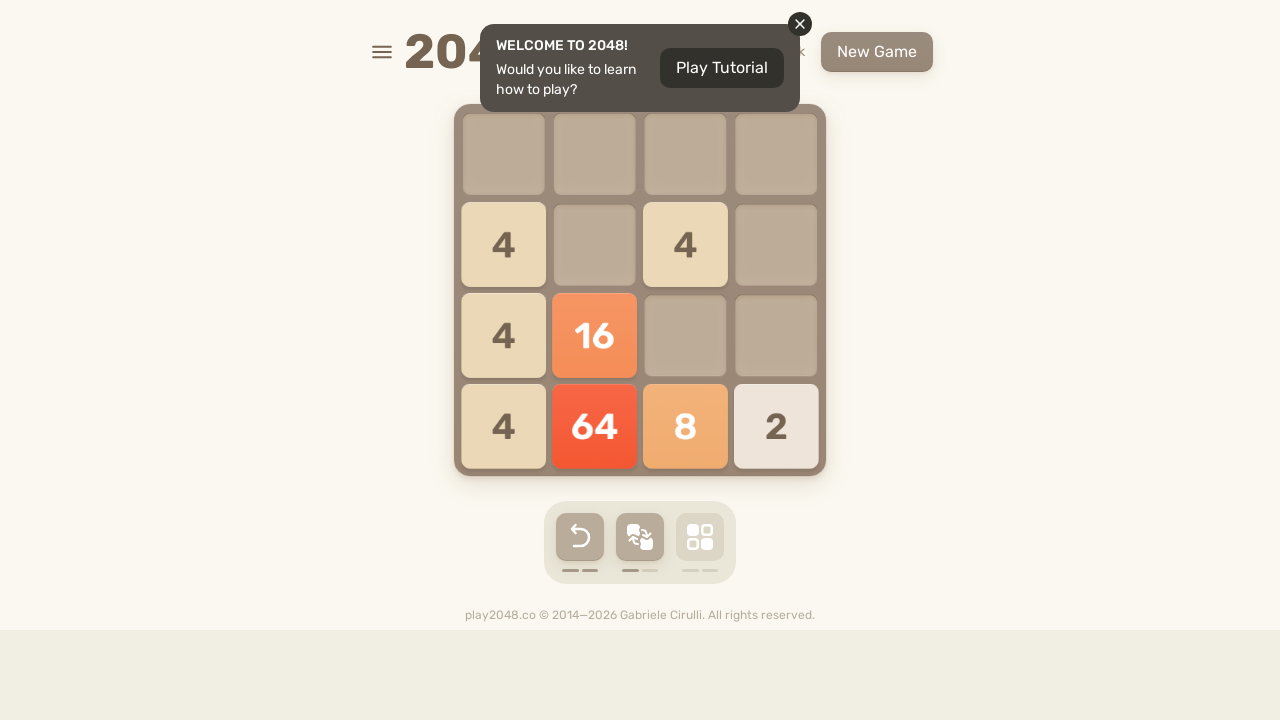

Waited 100ms for game to update
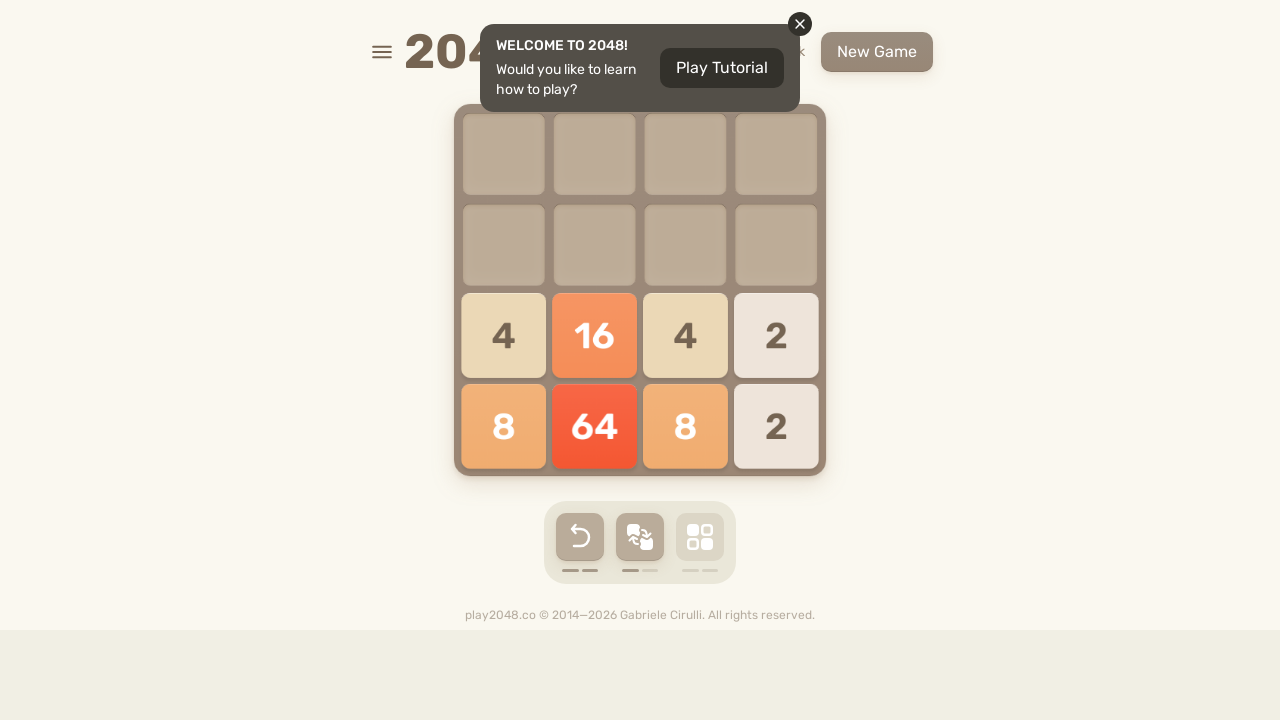

Pressed ArrowDown (move 85/150)
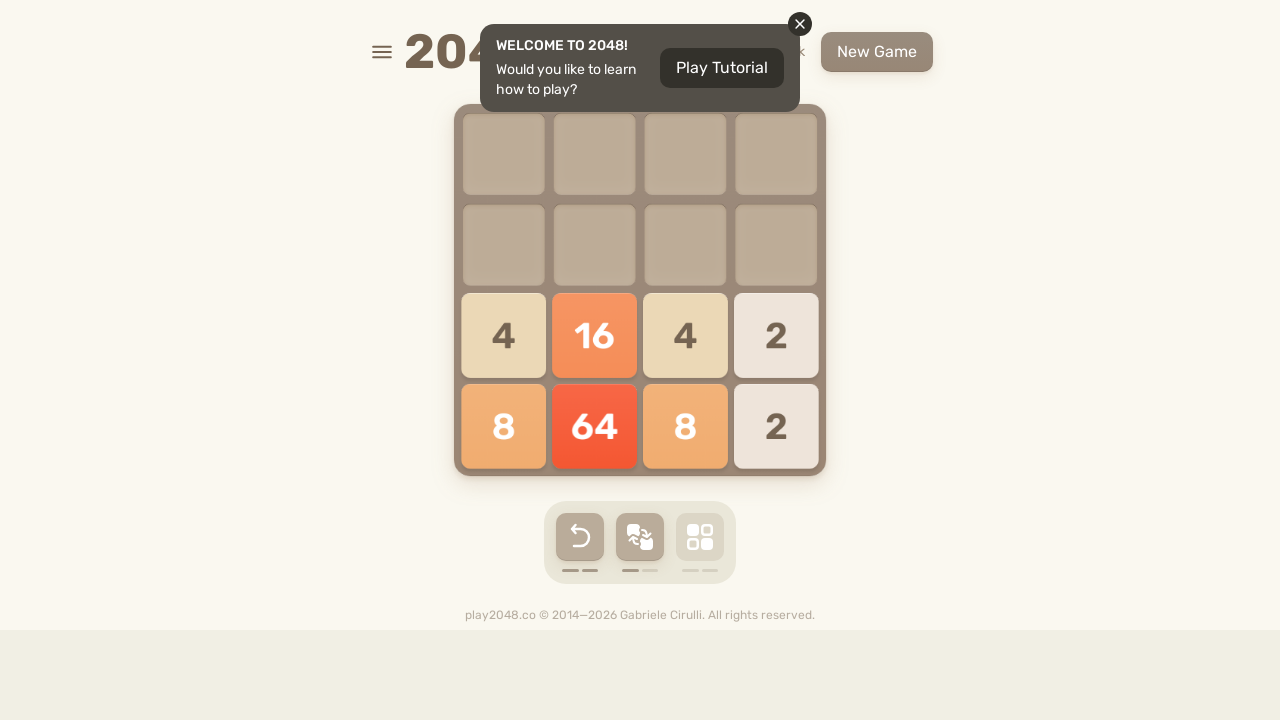

Waited 100ms for game to update
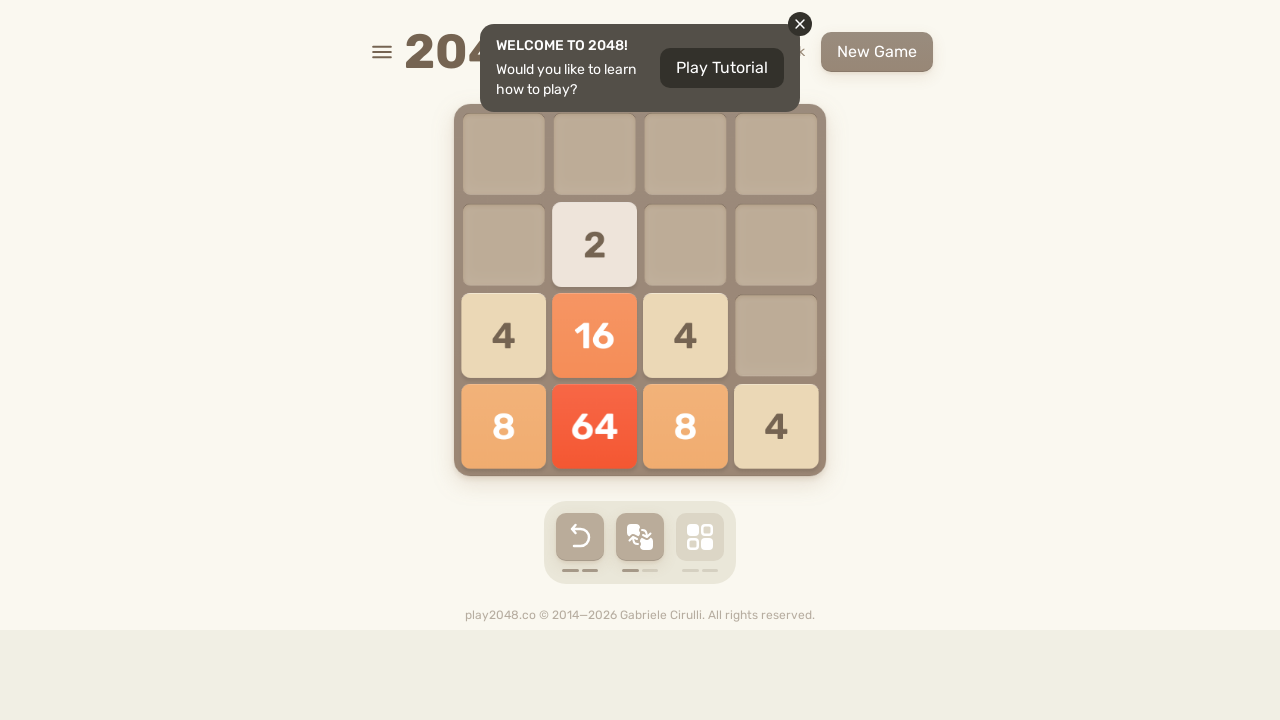

Pressed ArrowDown (move 86/150)
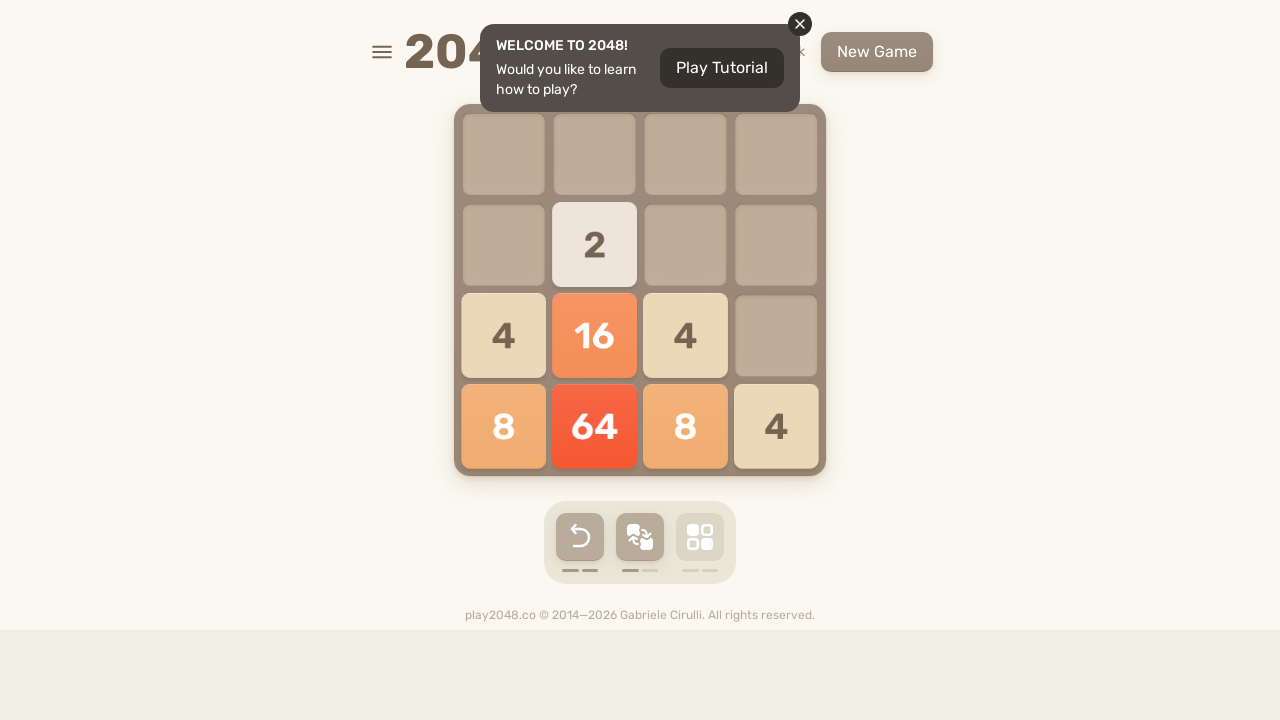

Waited 100ms for game to update
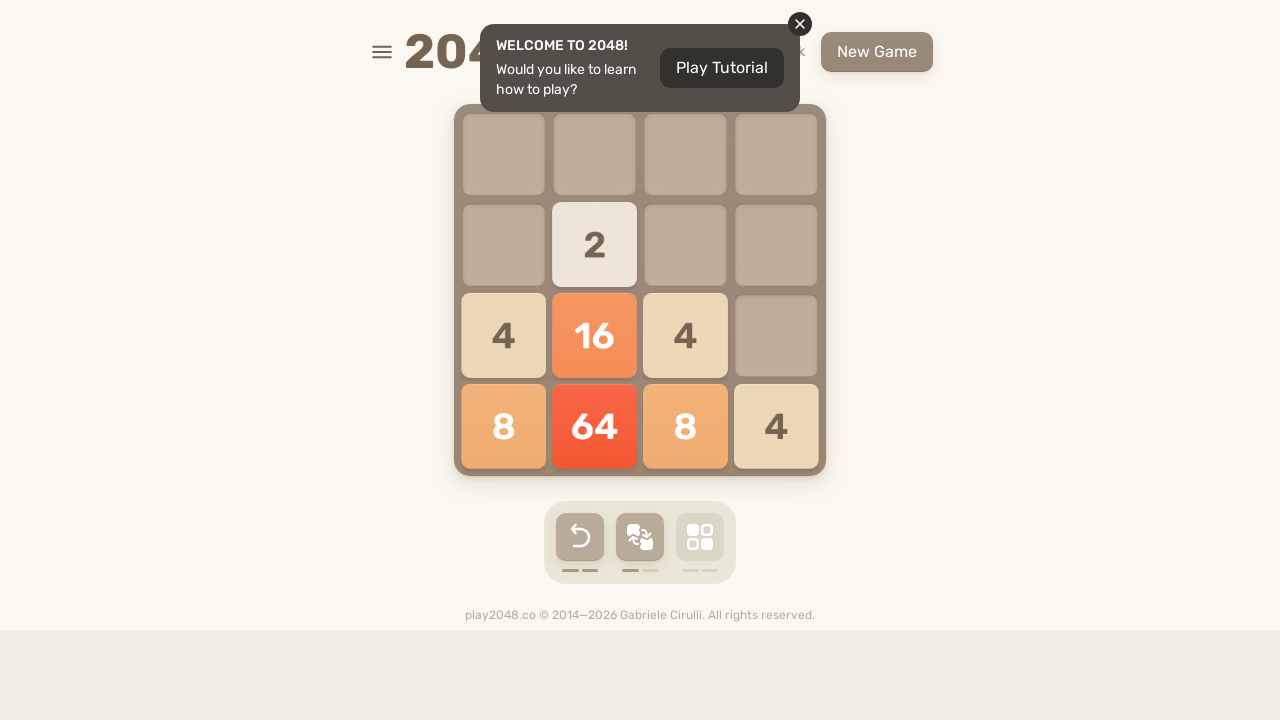

Pressed ArrowDown (move 87/150)
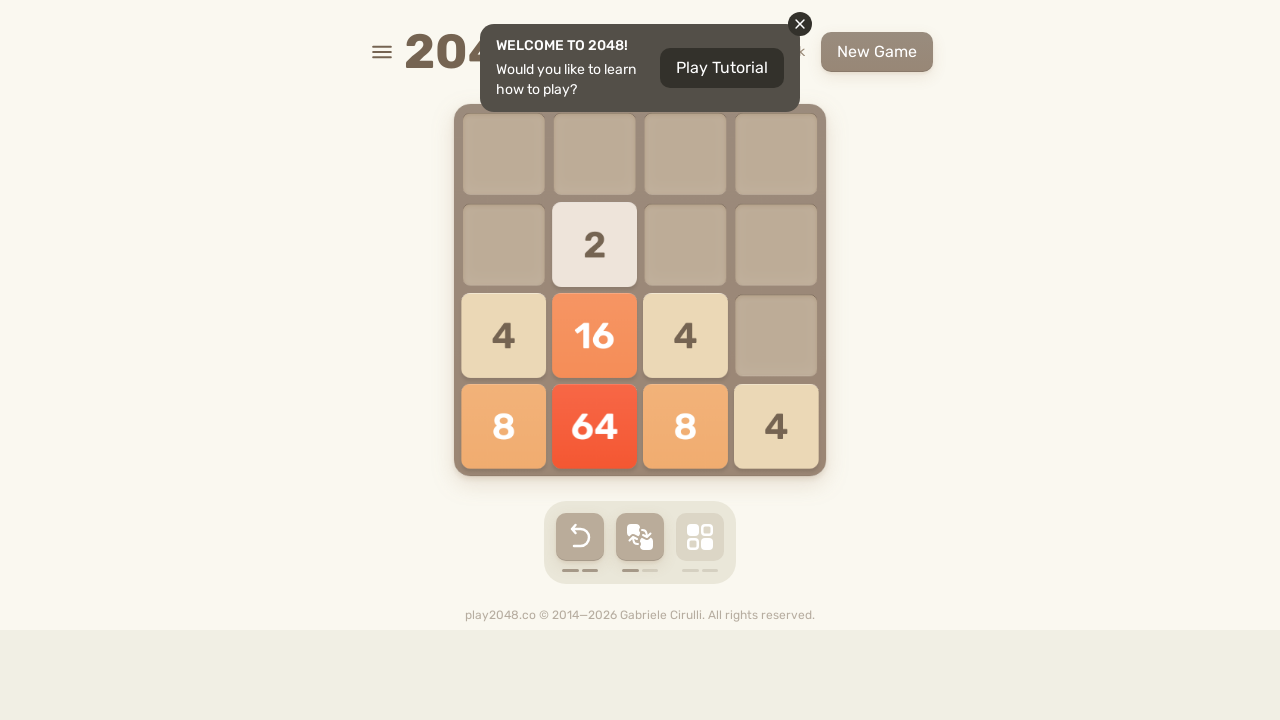

Waited 100ms for game to update
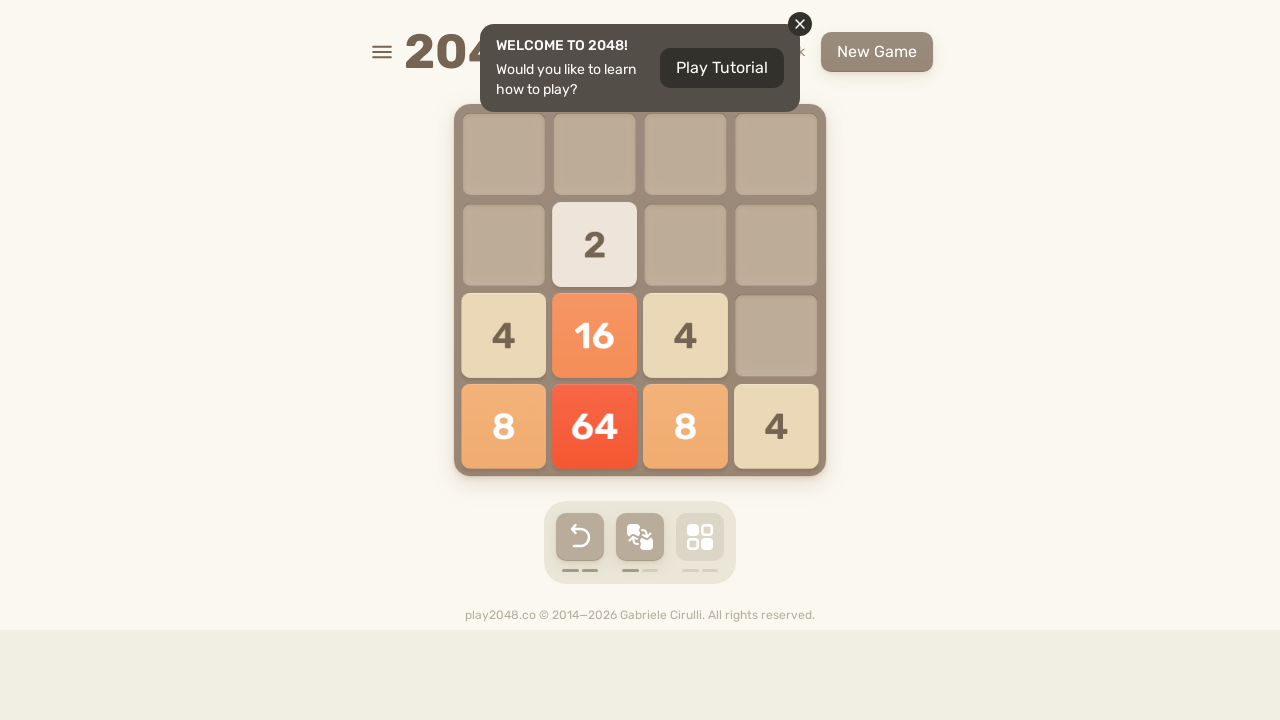

Pressed ArrowLeft (move 88/150)
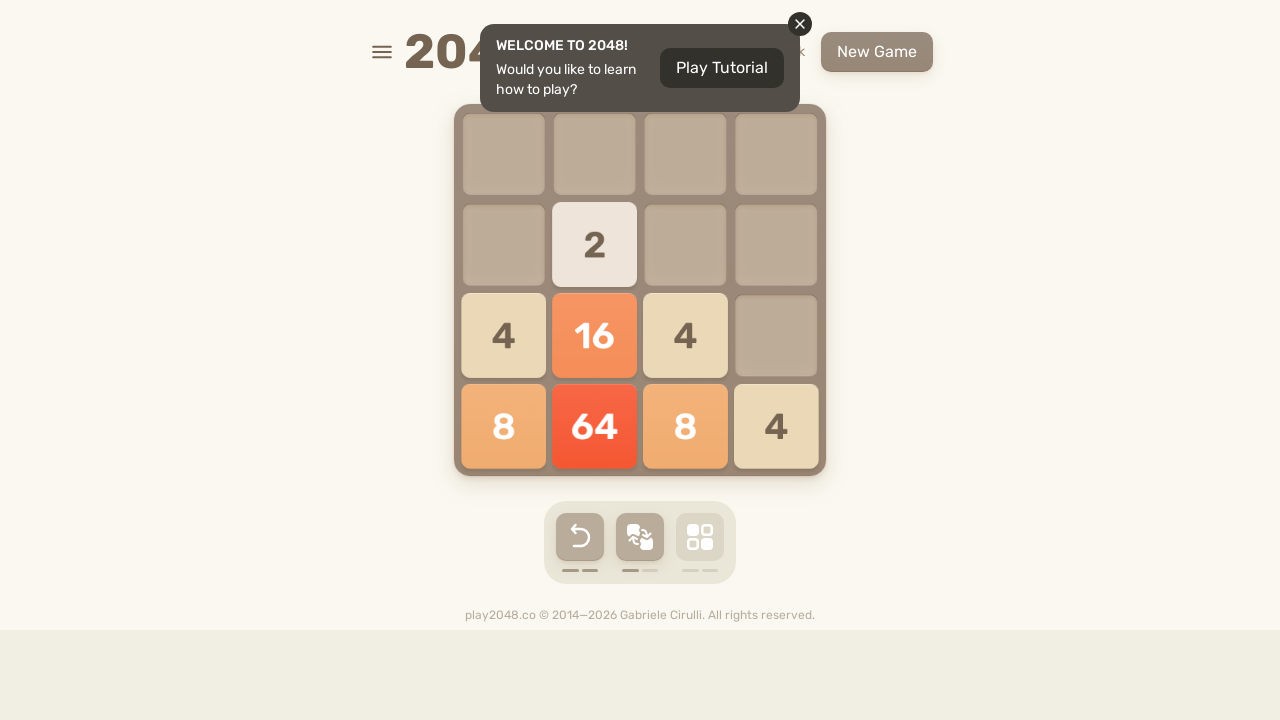

Waited 100ms for game to update
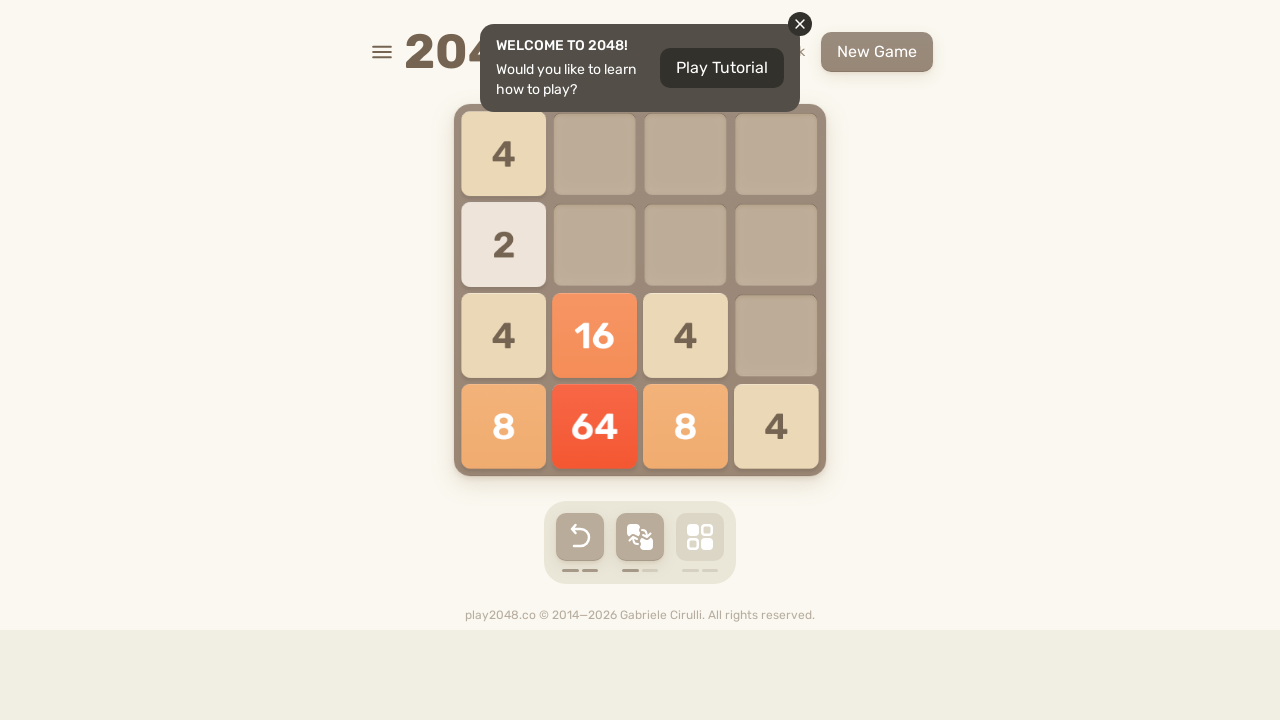

Pressed ArrowLeft (move 89/150)
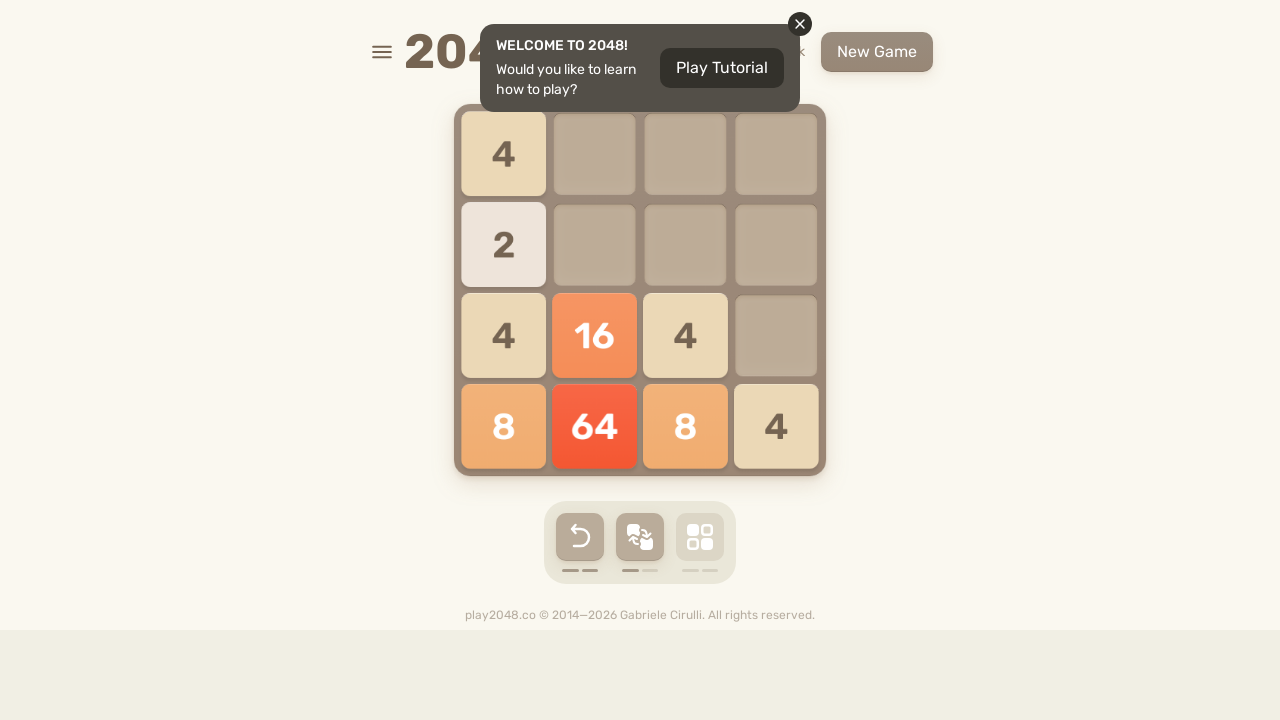

Waited 100ms for game to update
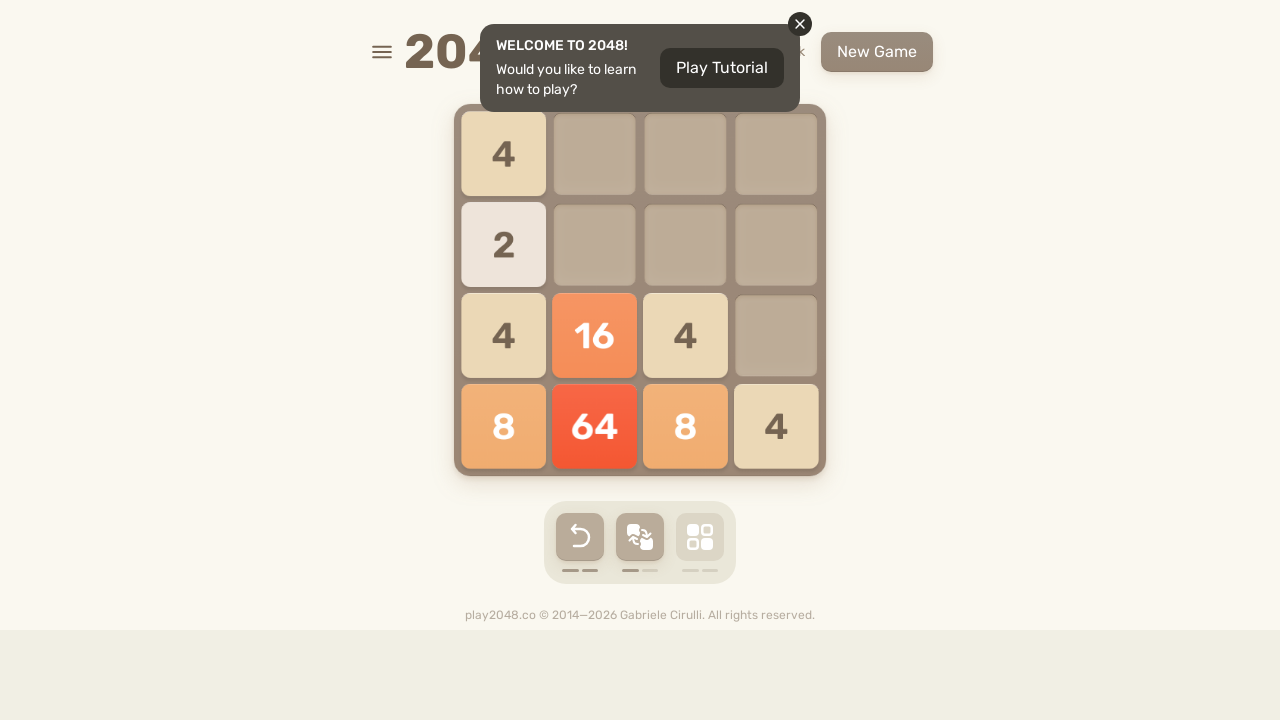

Pressed ArrowDown (move 90/150)
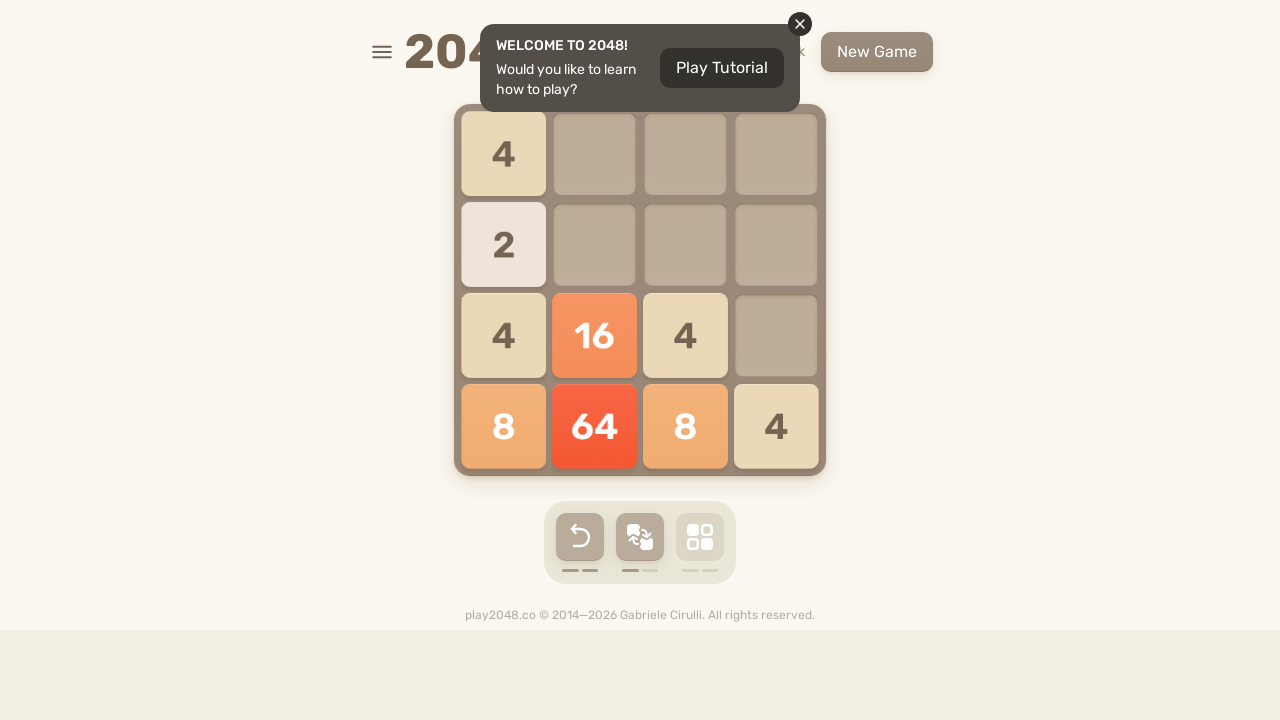

Waited 100ms for game to update
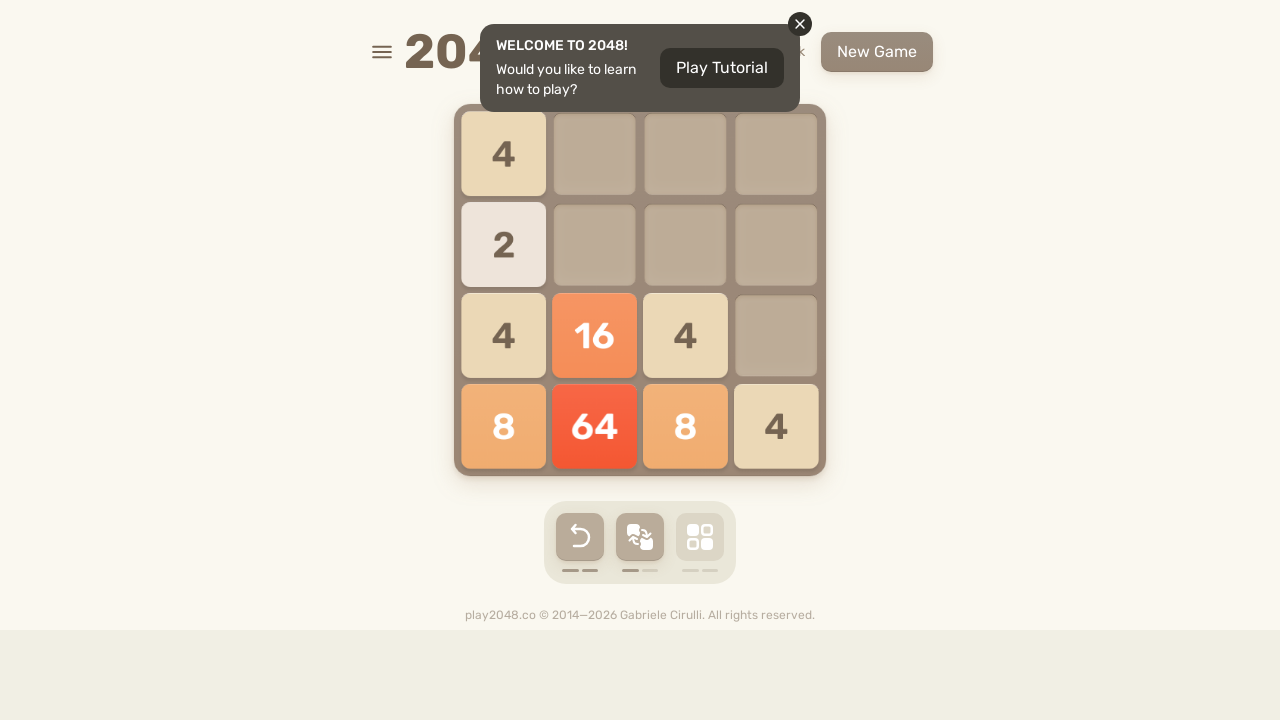

Pressed ArrowRight (move 91/150)
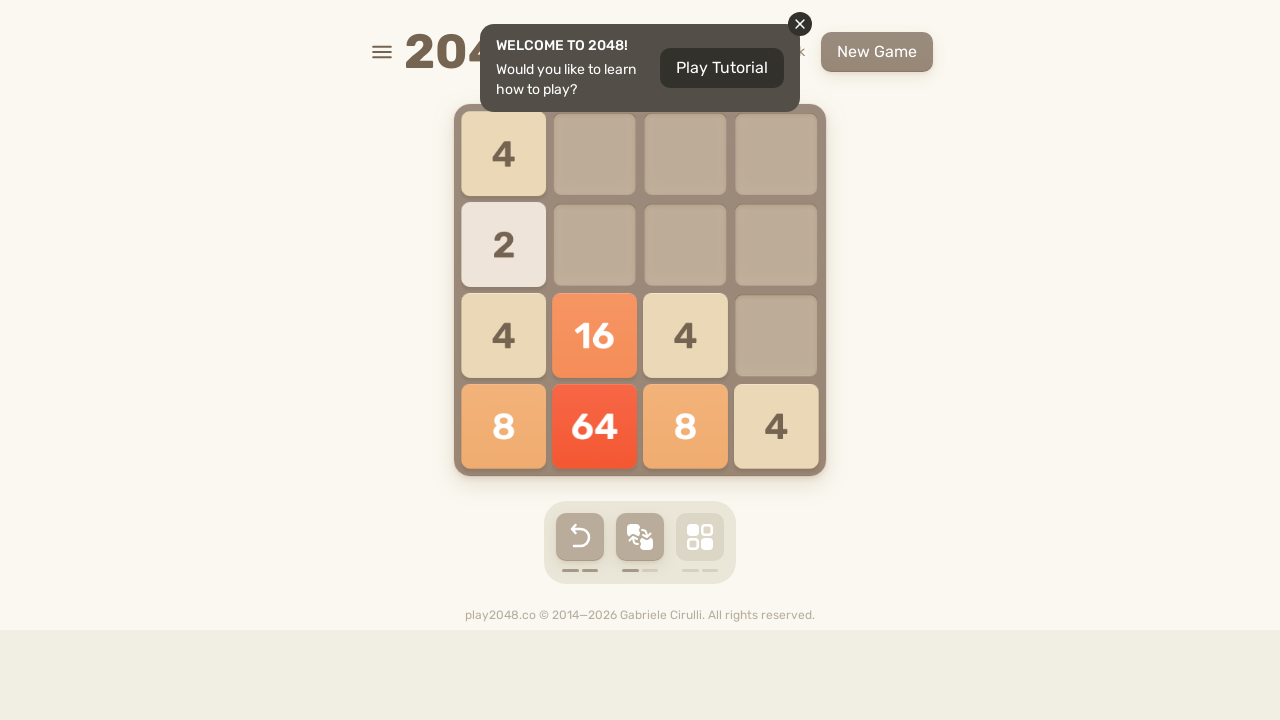

Waited 100ms for game to update
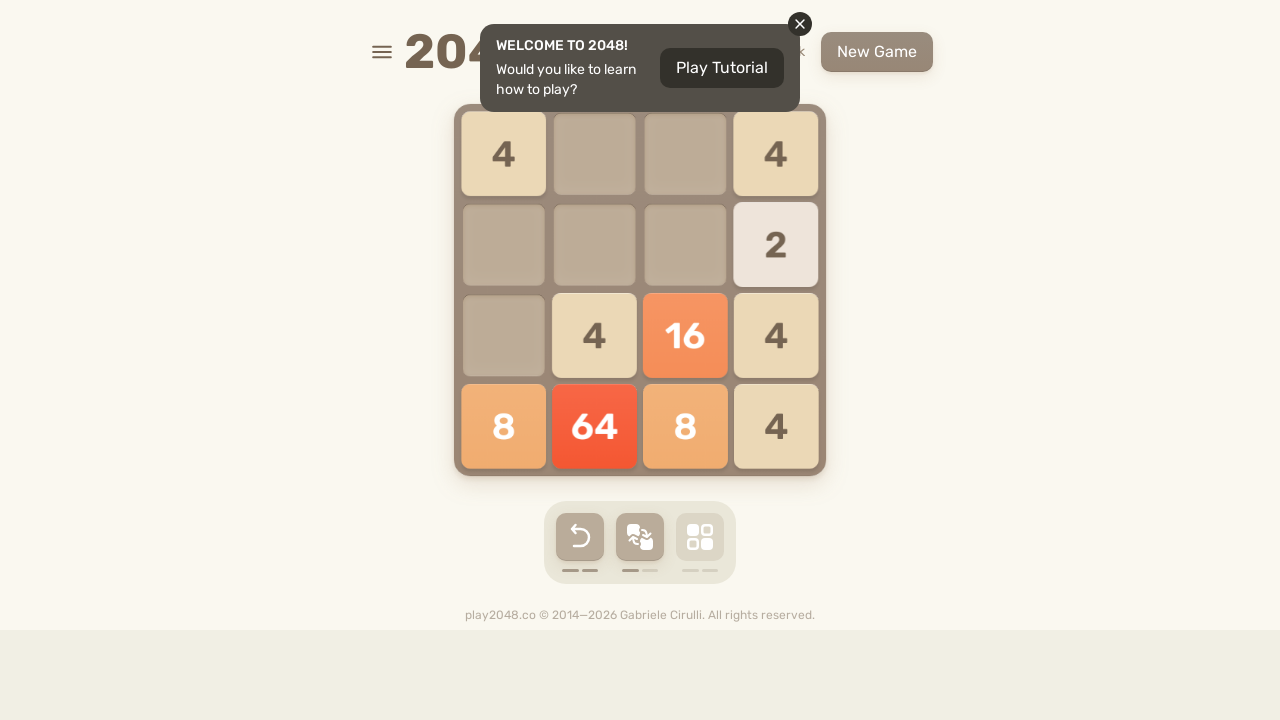

Pressed ArrowLeft (move 92/150)
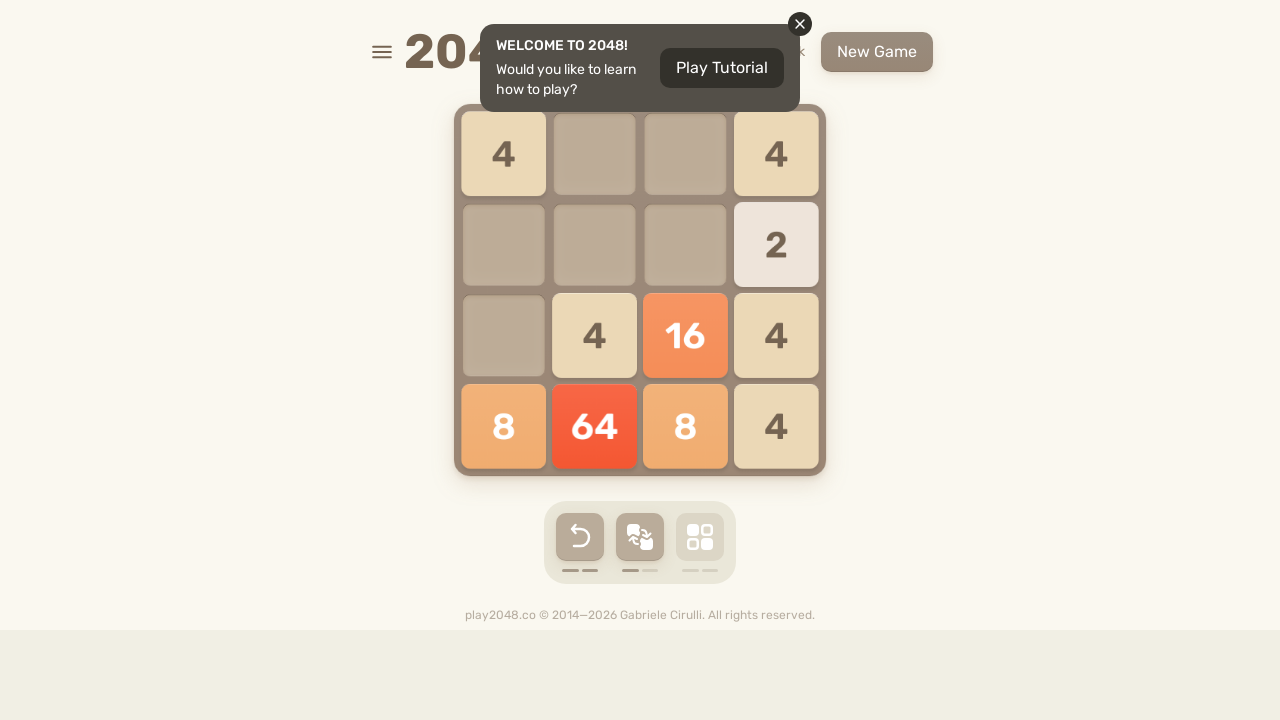

Waited 100ms for game to update
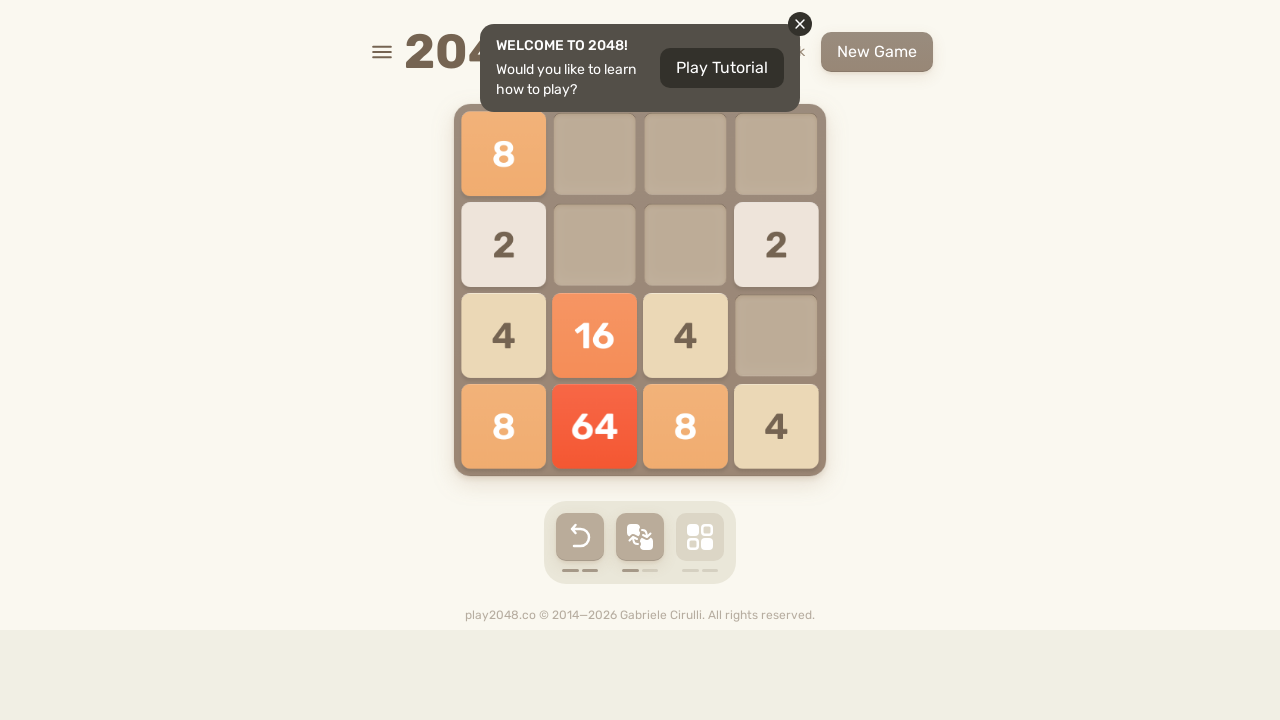

Pressed ArrowLeft (move 93/150)
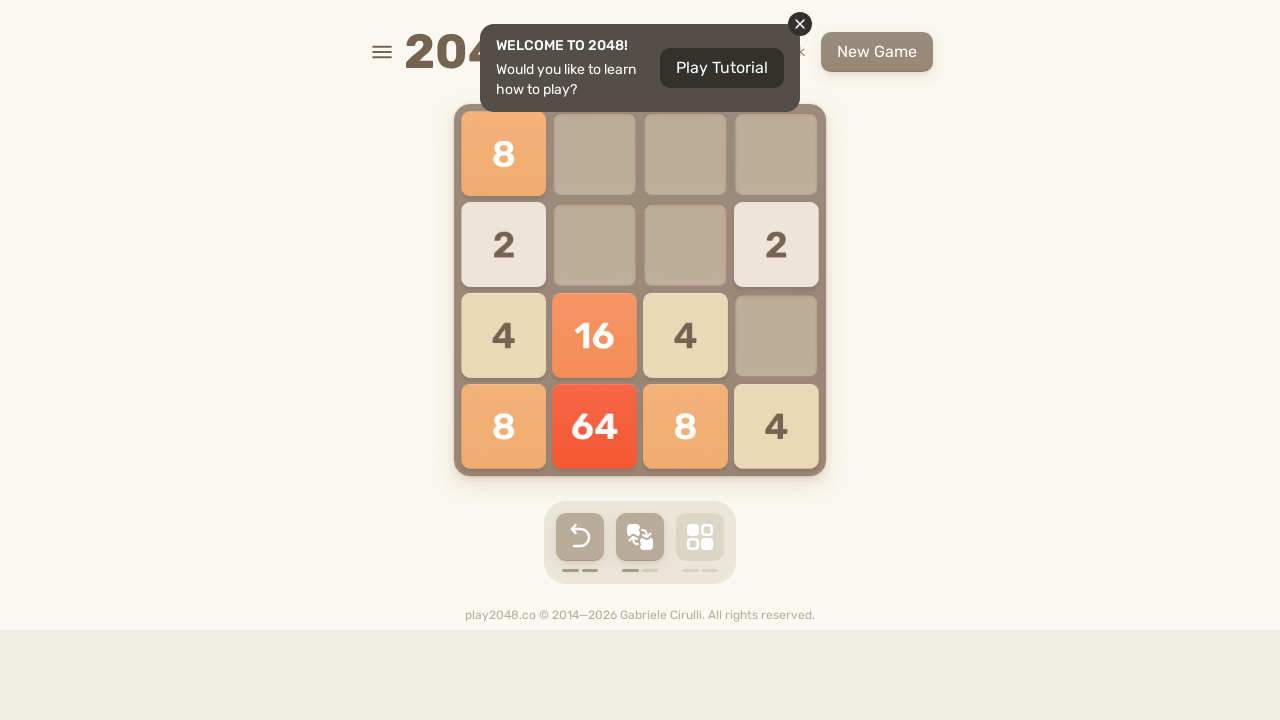

Waited 100ms for game to update
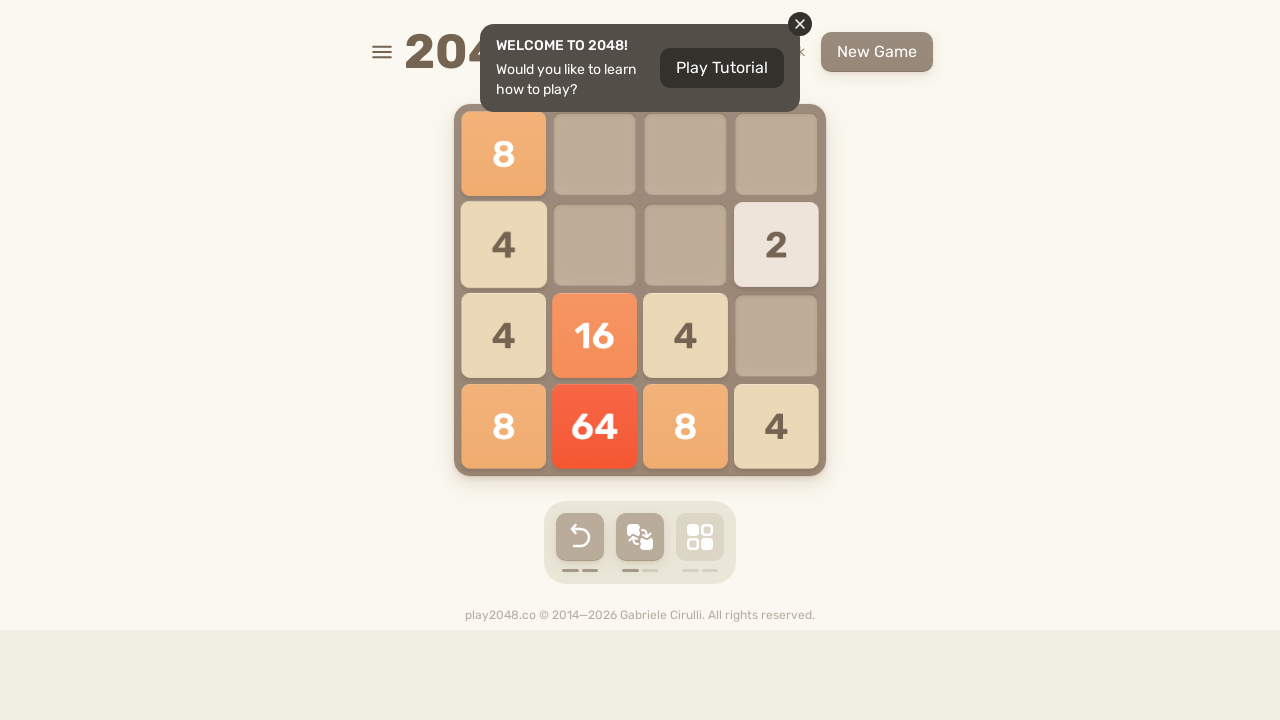

Pressed ArrowDown (move 94/150)
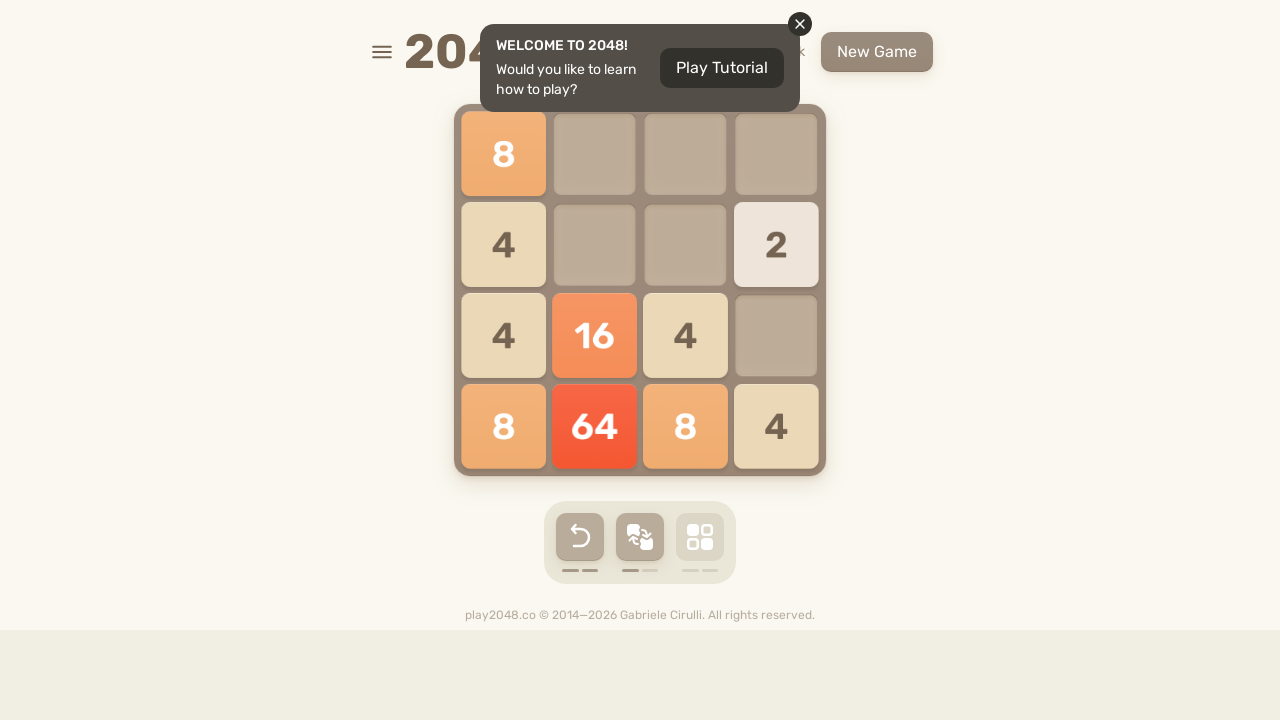

Waited 100ms for game to update
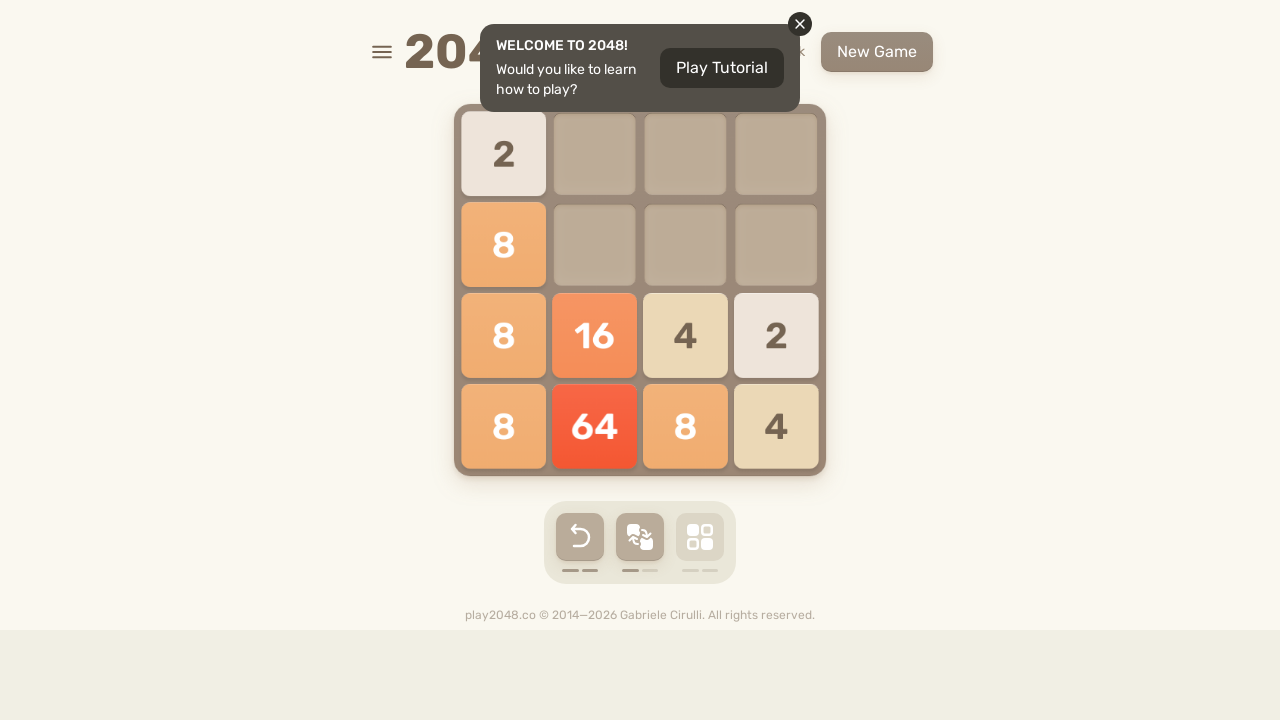

Pressed ArrowDown (move 95/150)
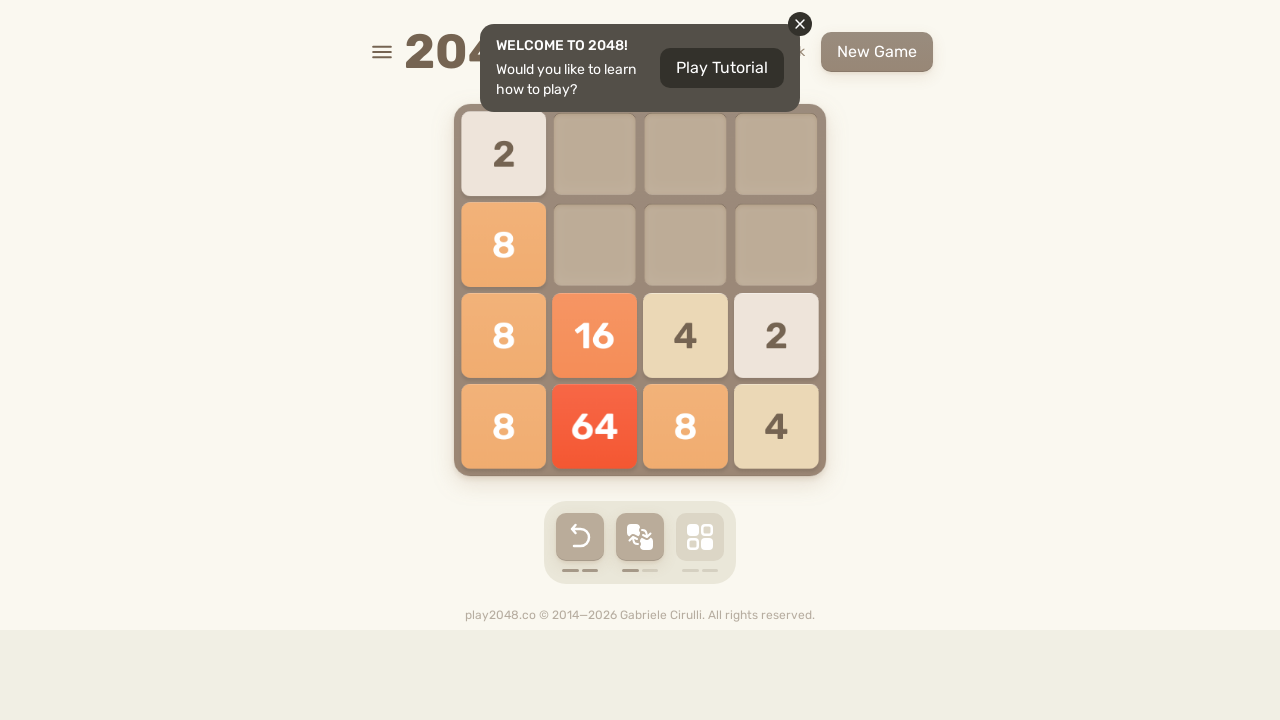

Waited 100ms for game to update
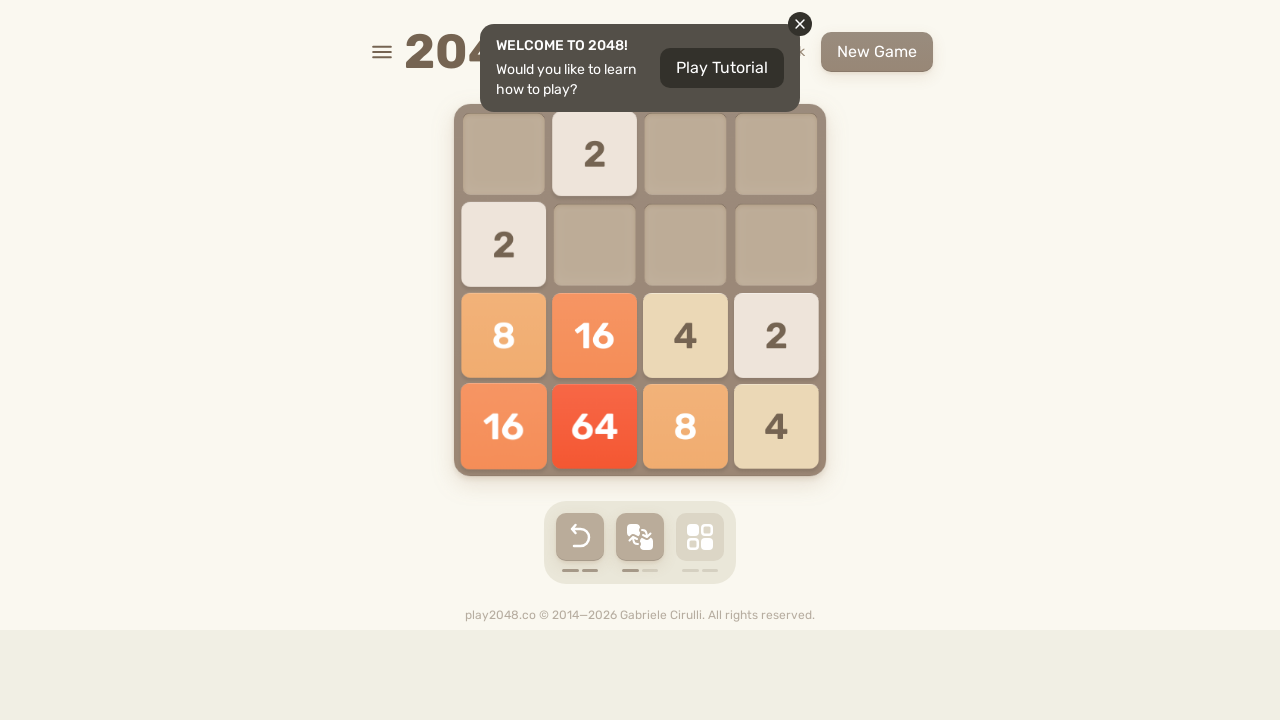

Pressed ArrowDown (move 96/150)
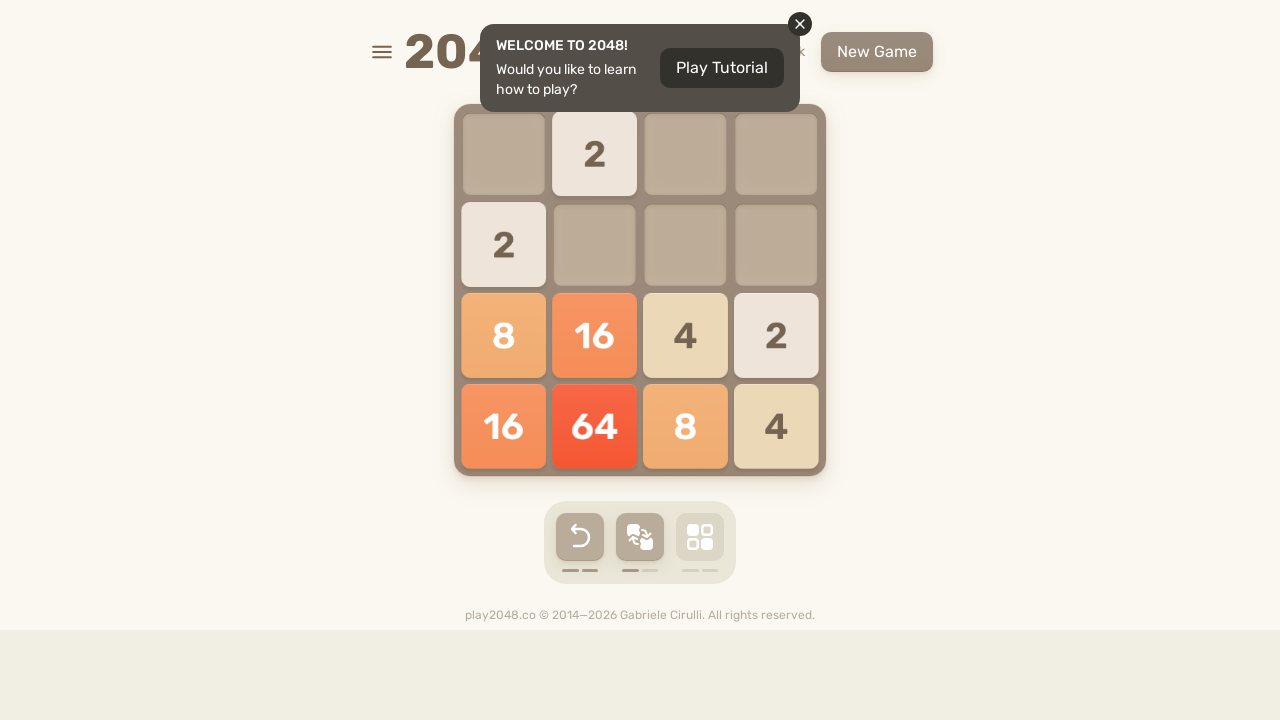

Waited 100ms for game to update
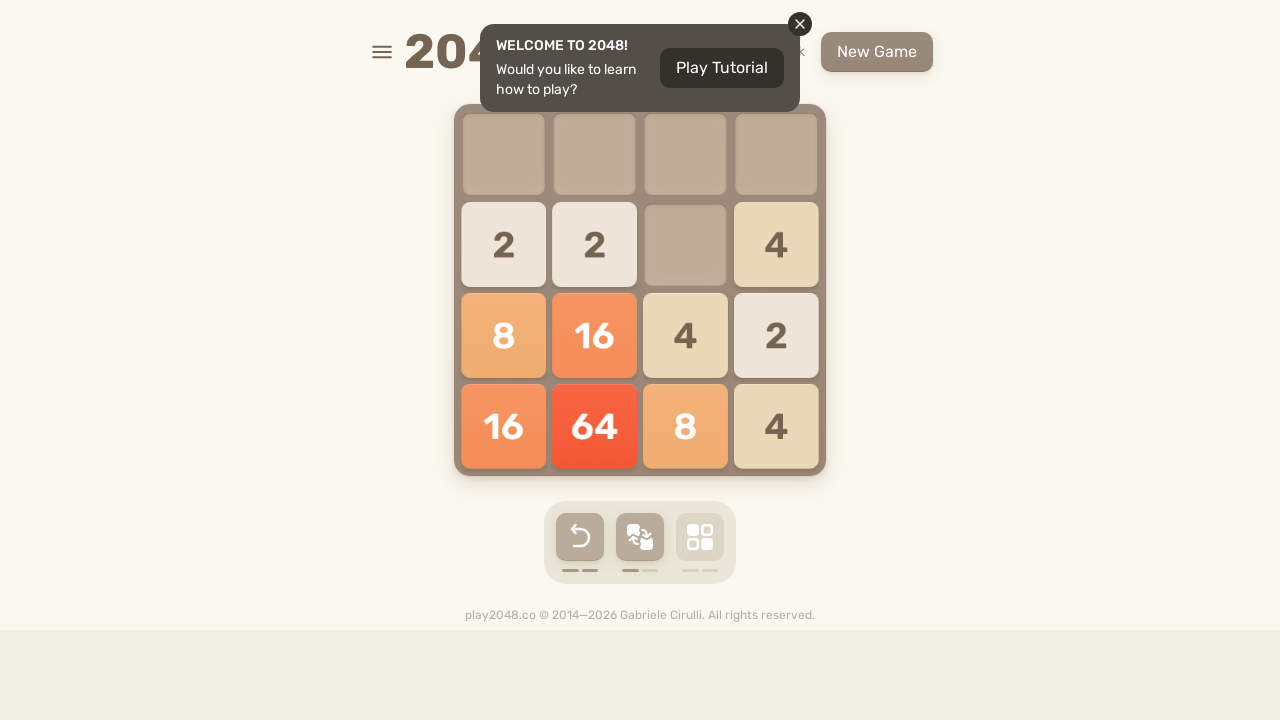

Pressed ArrowDown (move 97/150)
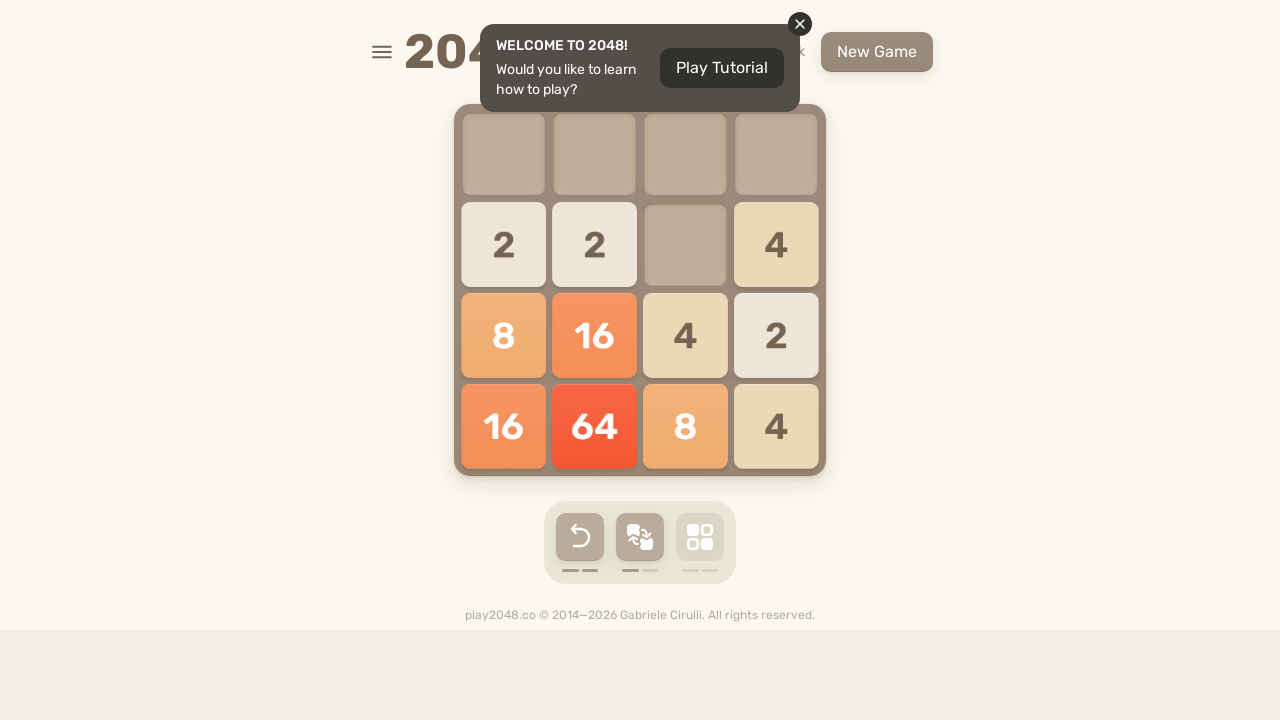

Waited 100ms for game to update
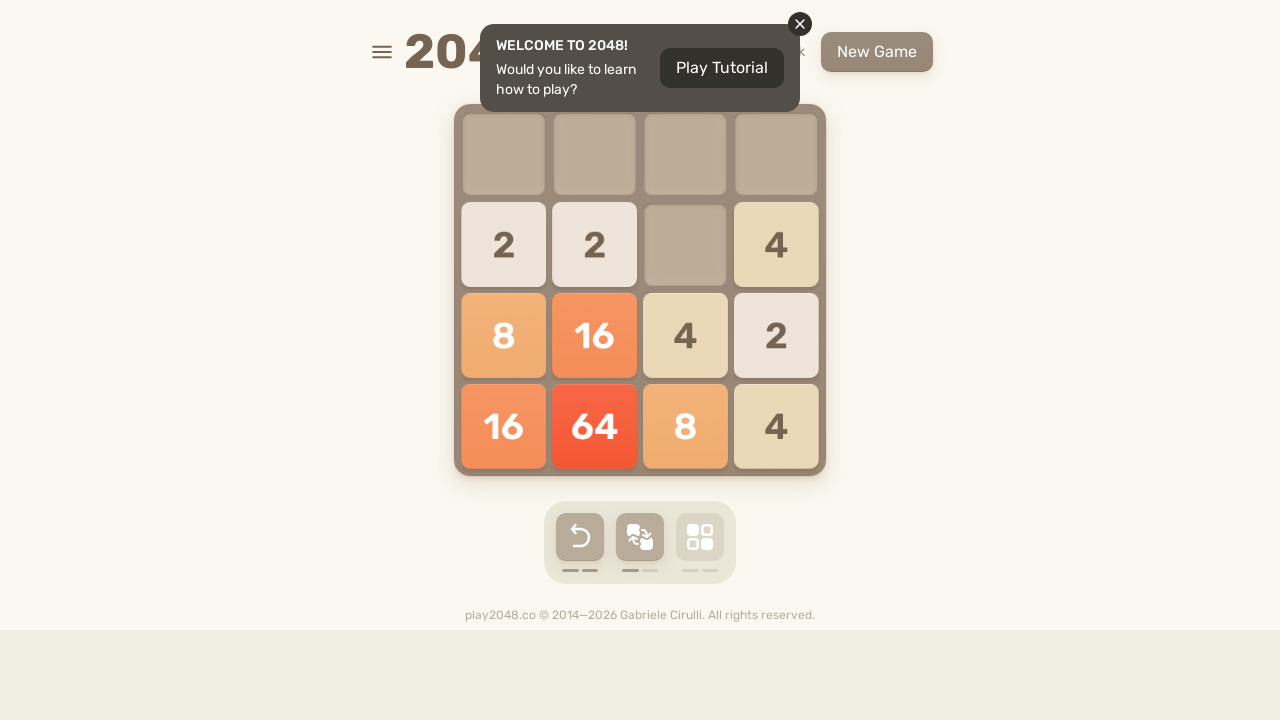

Pressed ArrowLeft (move 98/150)
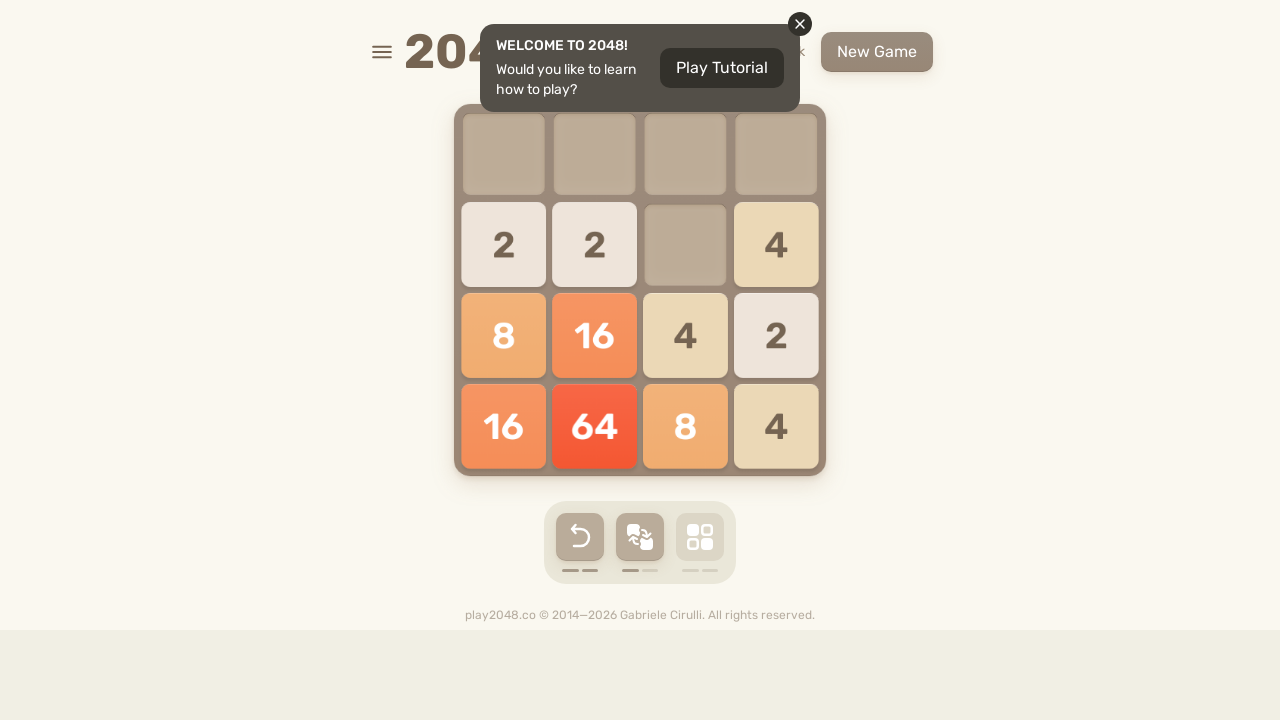

Waited 100ms for game to update
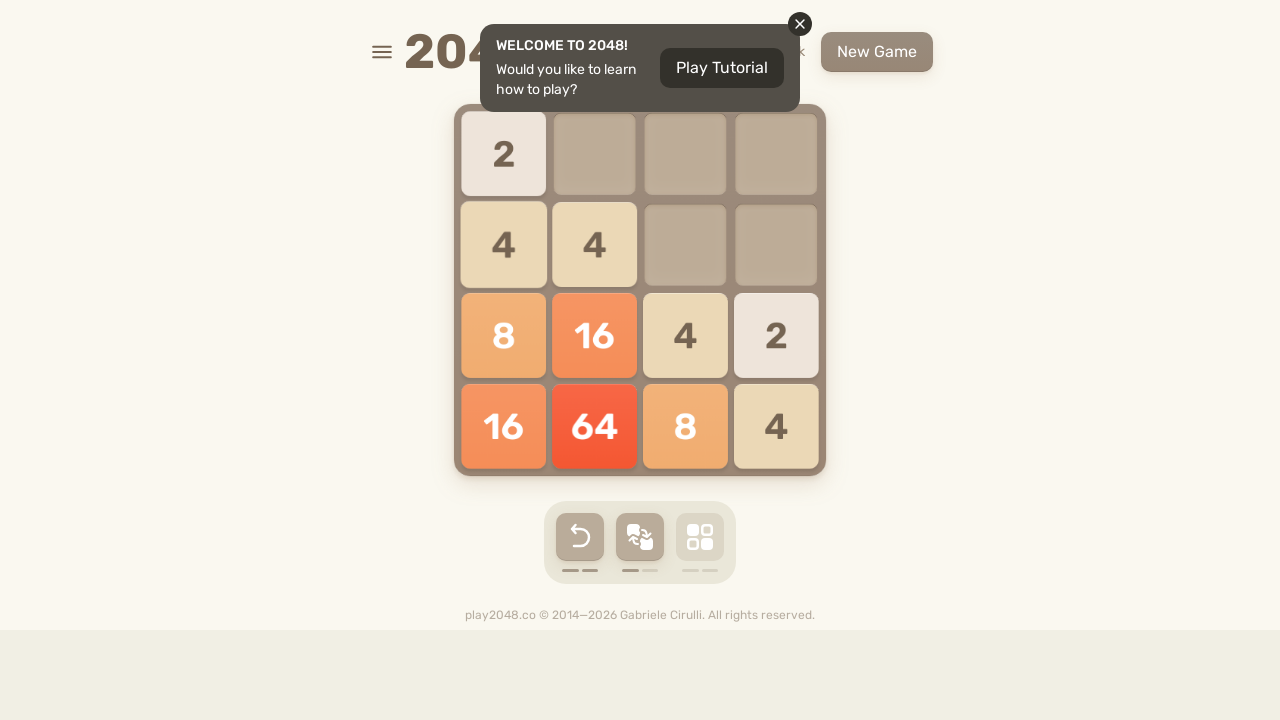

Pressed ArrowDown (move 99/150)
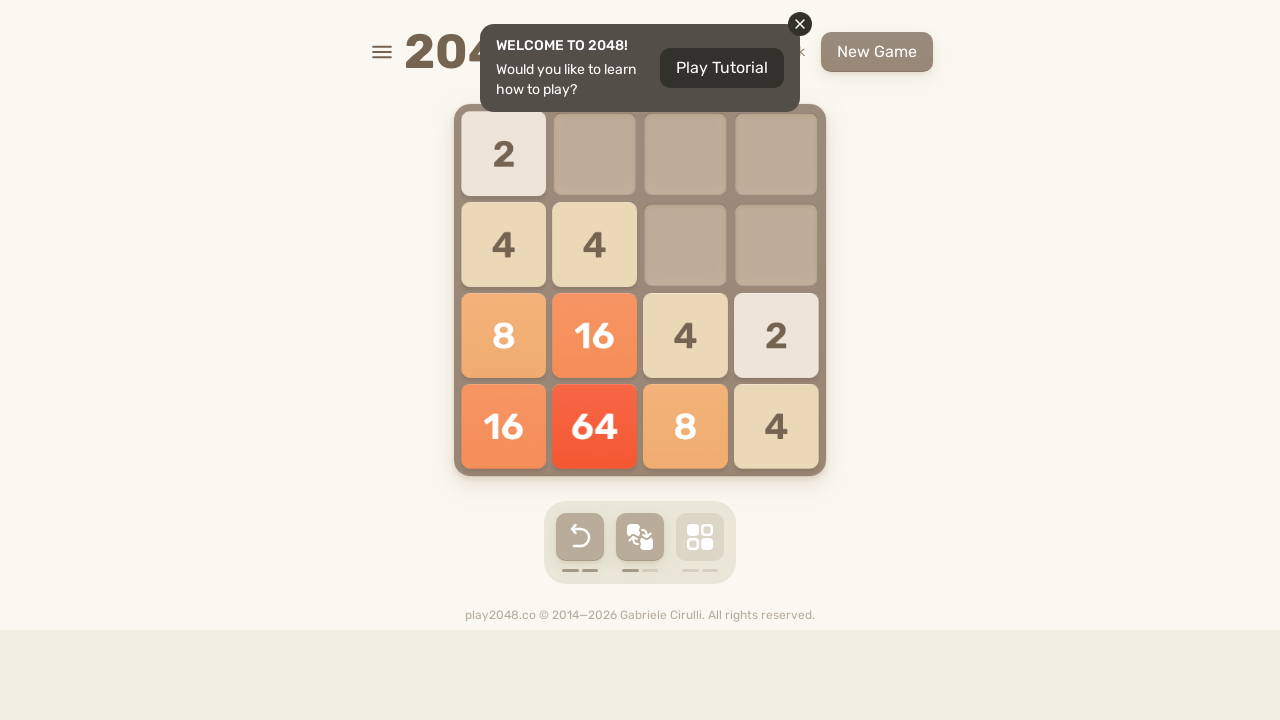

Waited 100ms for game to update
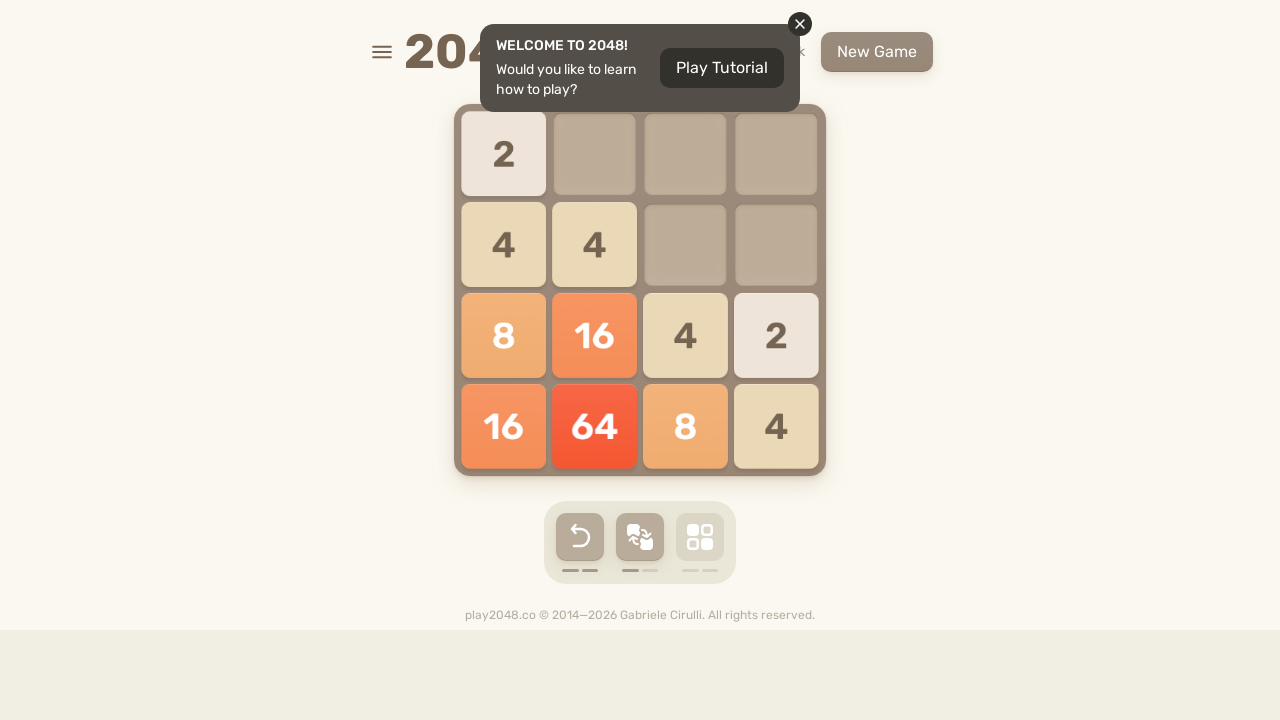

Pressed ArrowLeft (move 100/150)
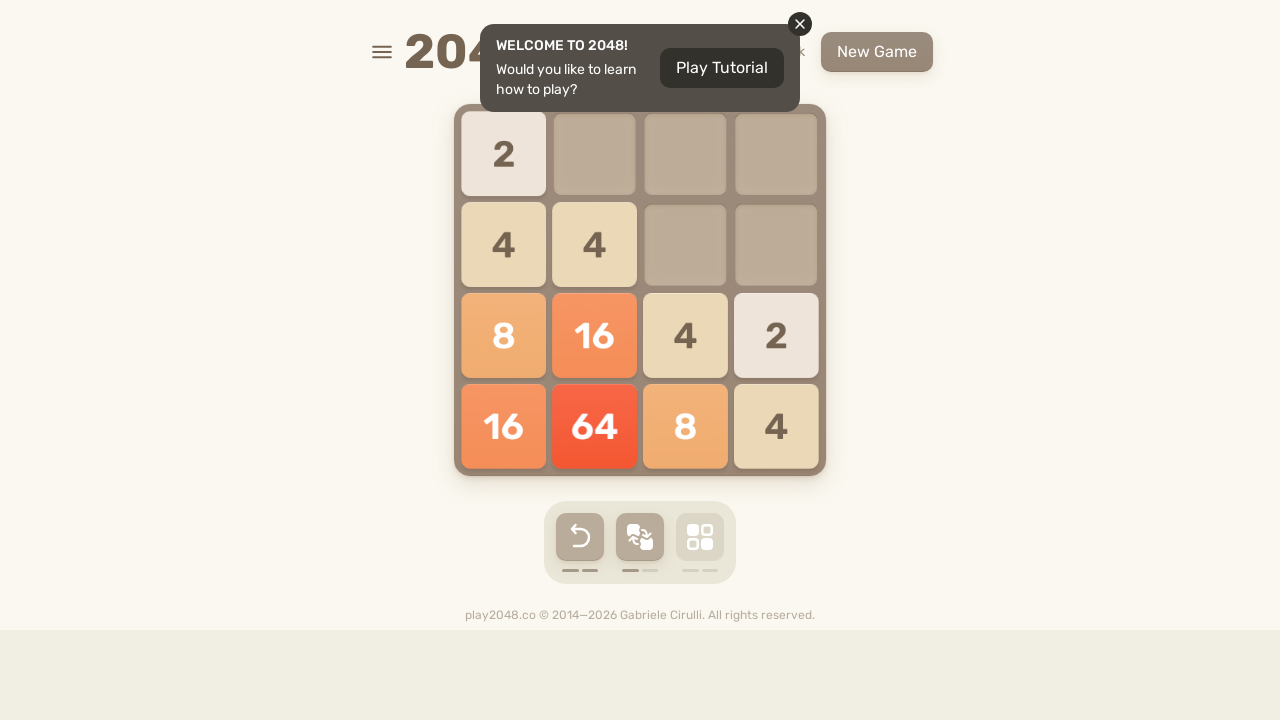

Waited 100ms for game to update
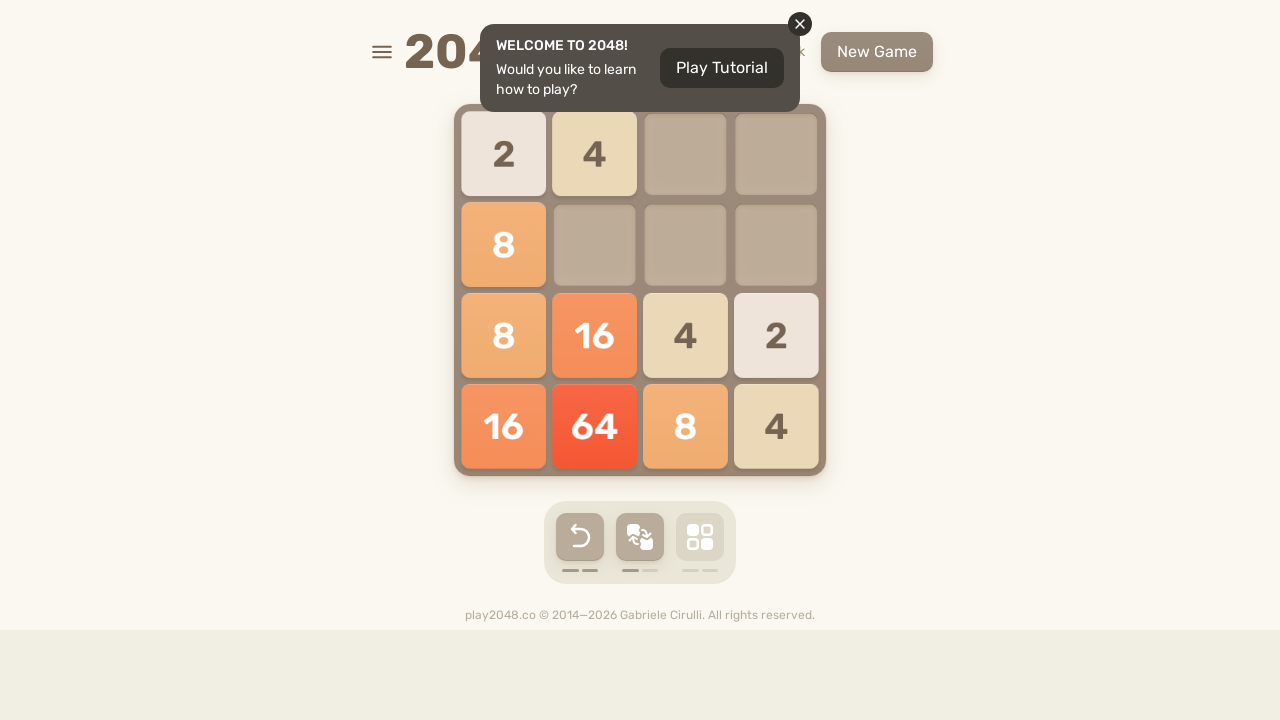

Pressed ArrowLeft (move 101/150)
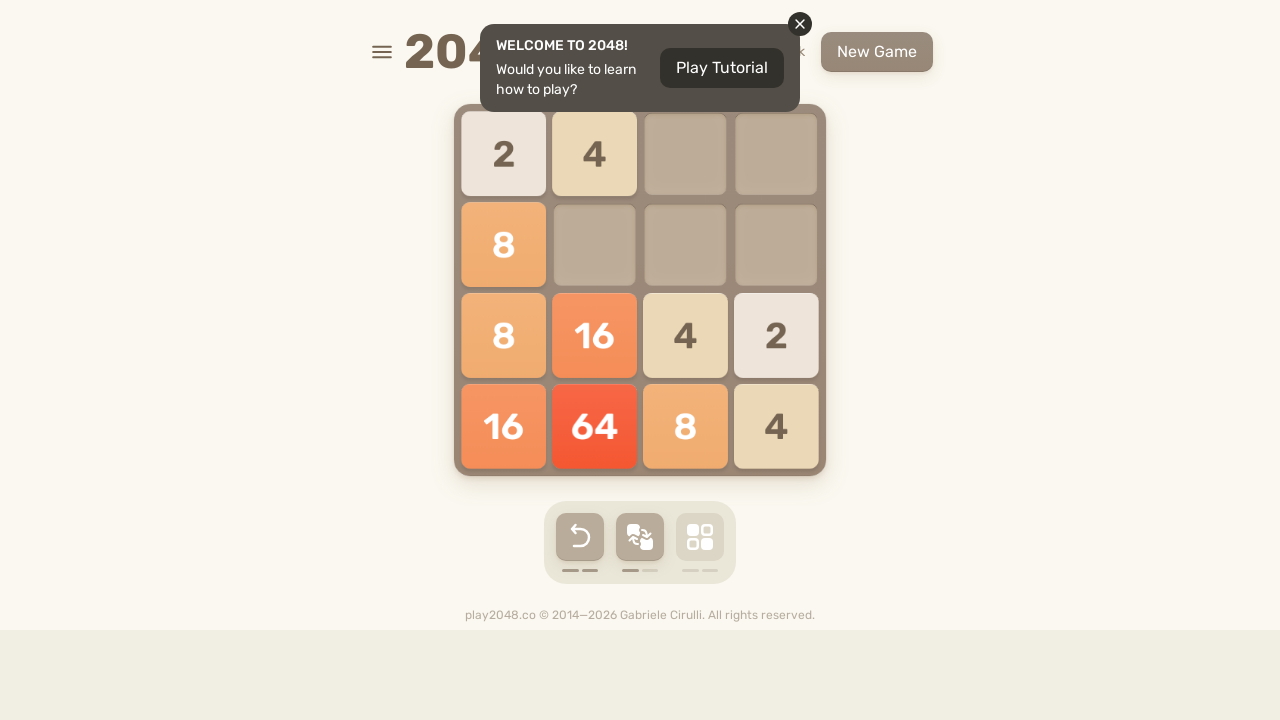

Waited 100ms for game to update
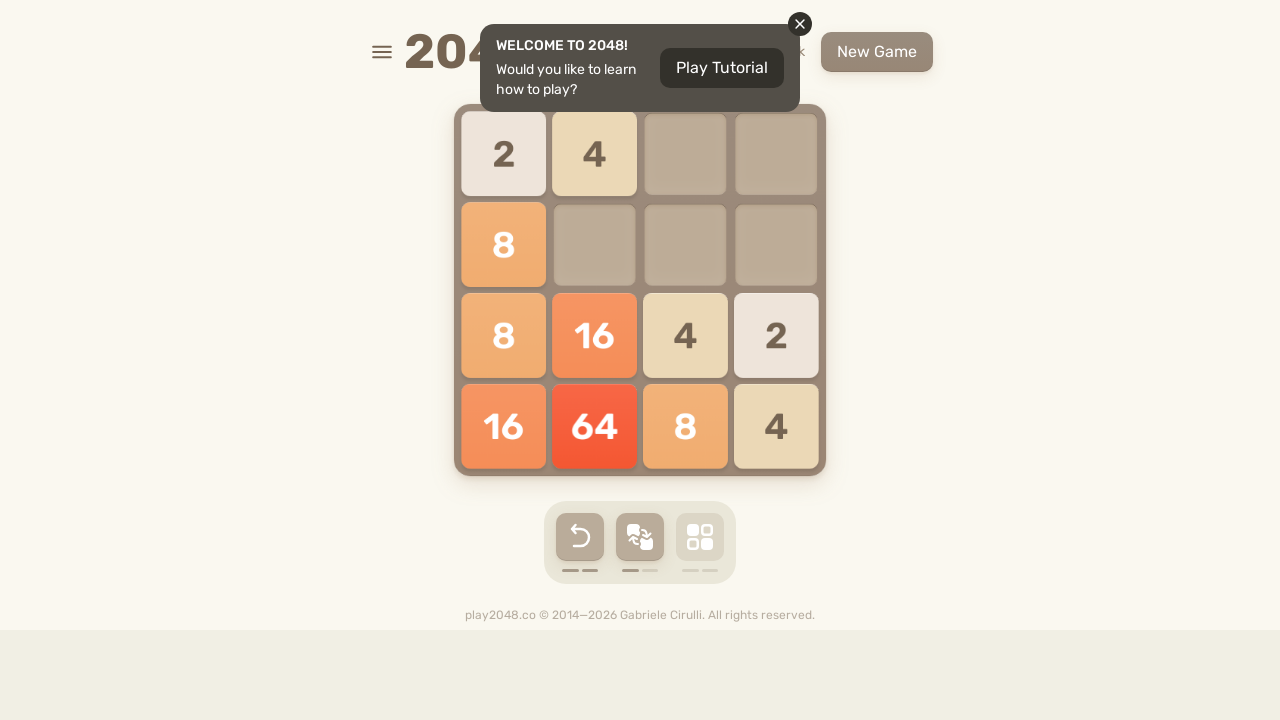

Pressed ArrowLeft (move 102/150)
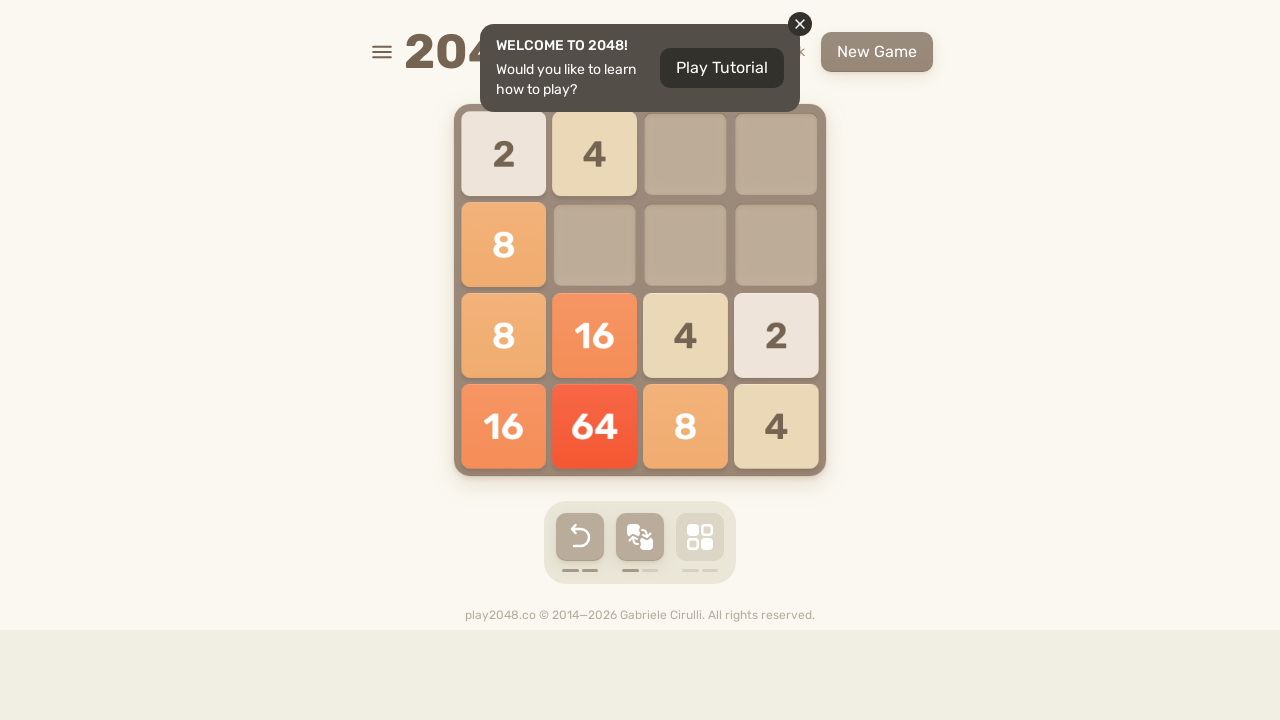

Waited 100ms for game to update
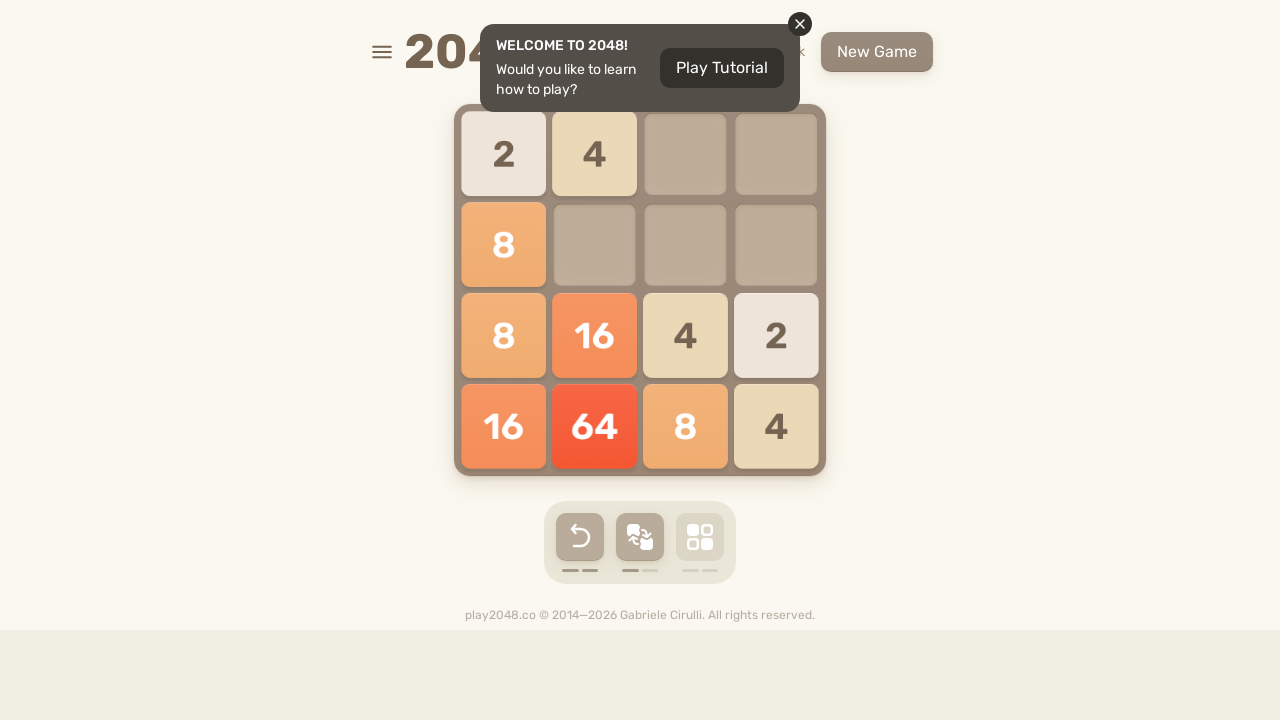

Pressed ArrowLeft (move 103/150)
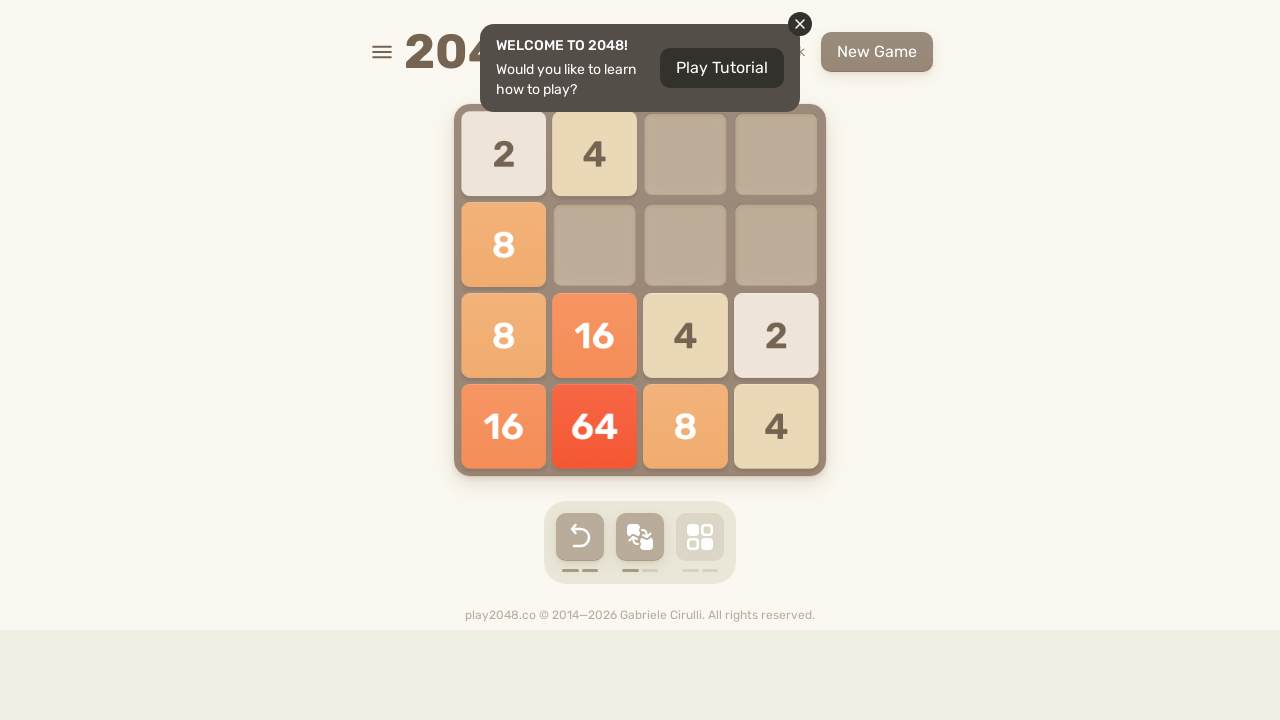

Waited 100ms for game to update
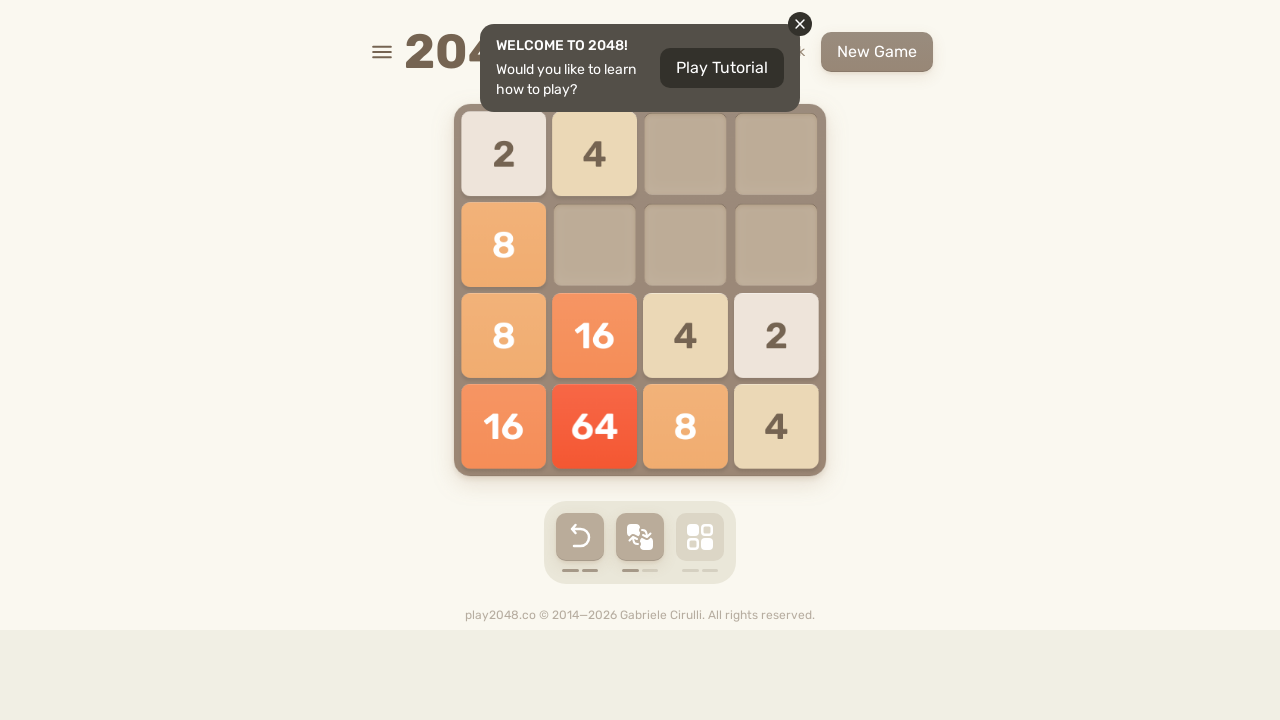

Pressed ArrowDown (move 104/150)
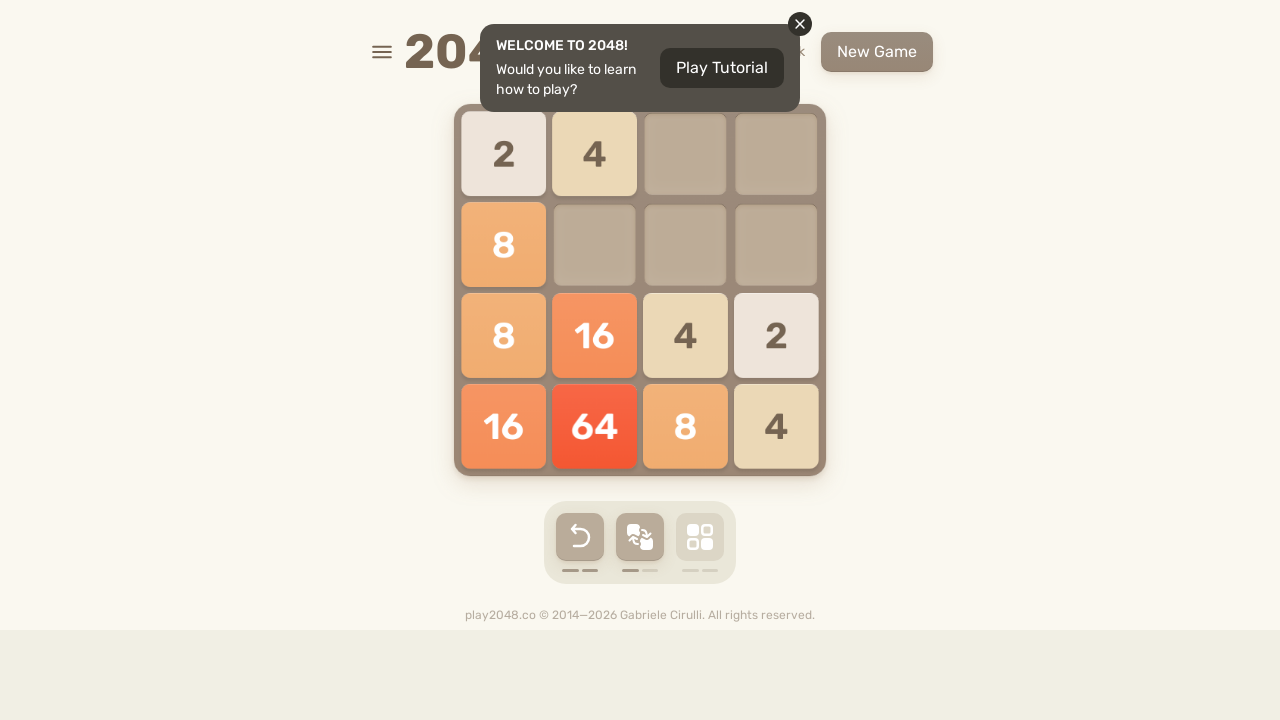

Waited 100ms for game to update
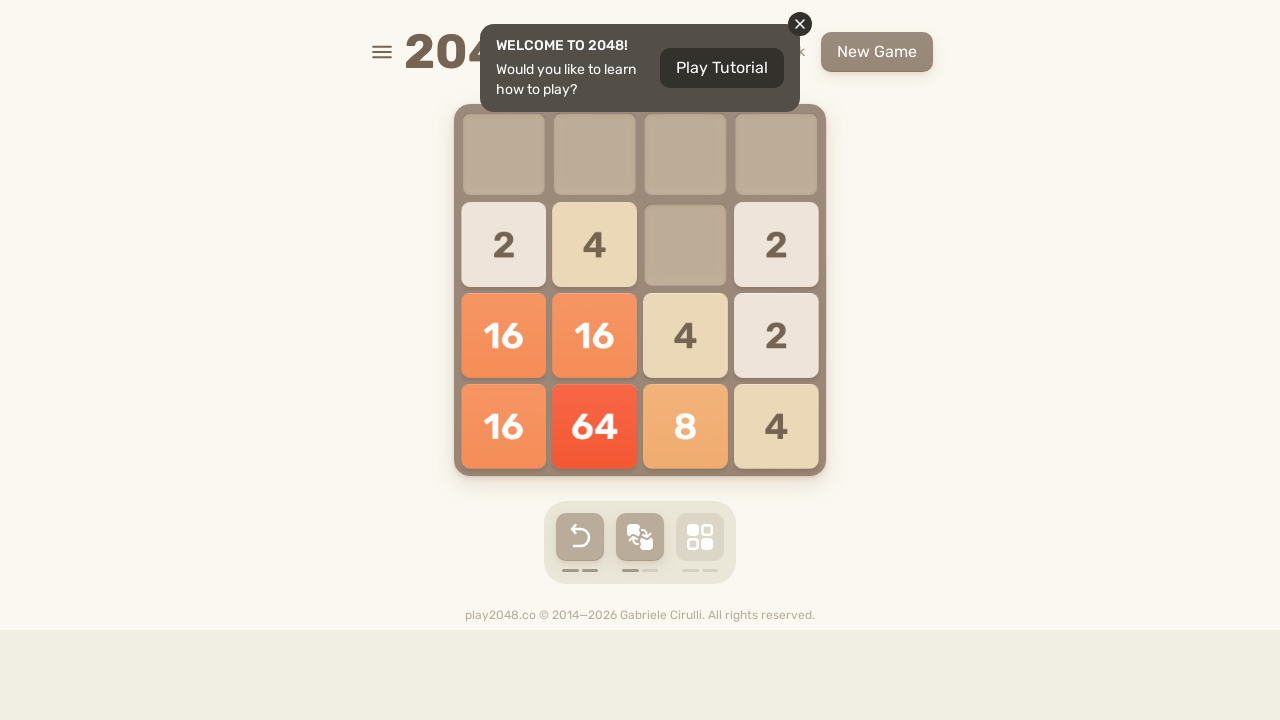

Pressed ArrowLeft (move 105/150)
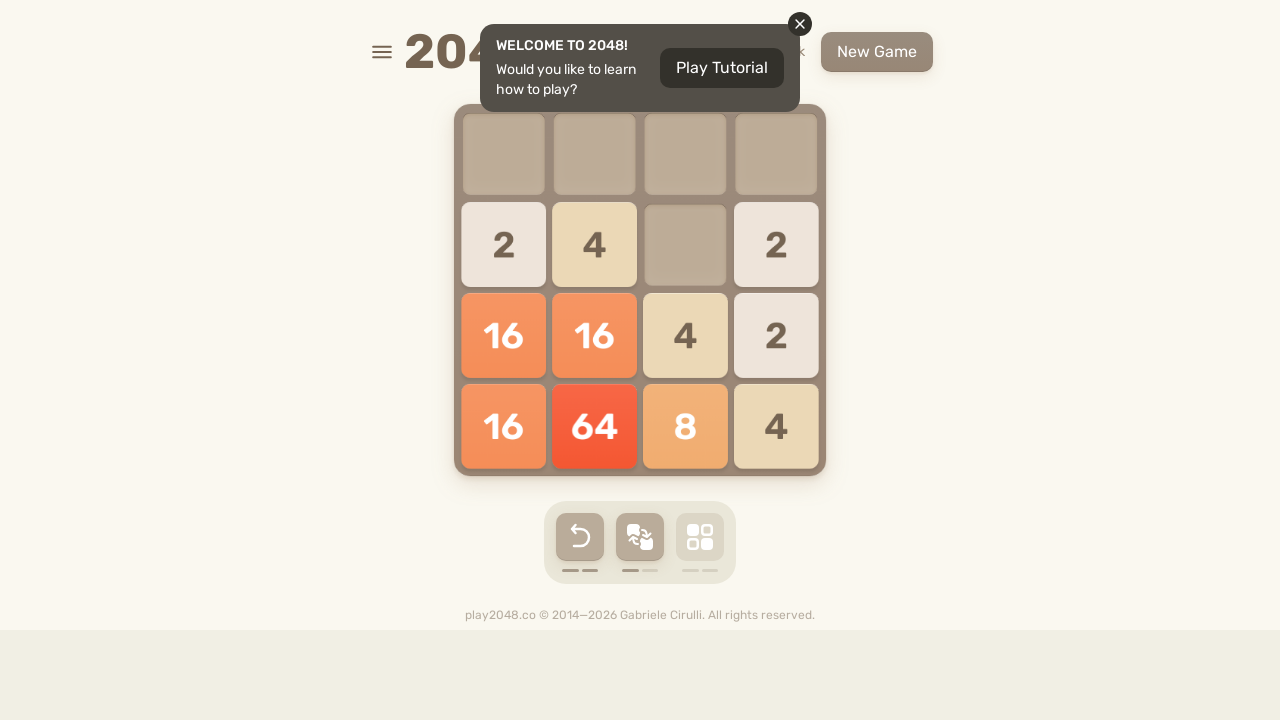

Waited 100ms for game to update
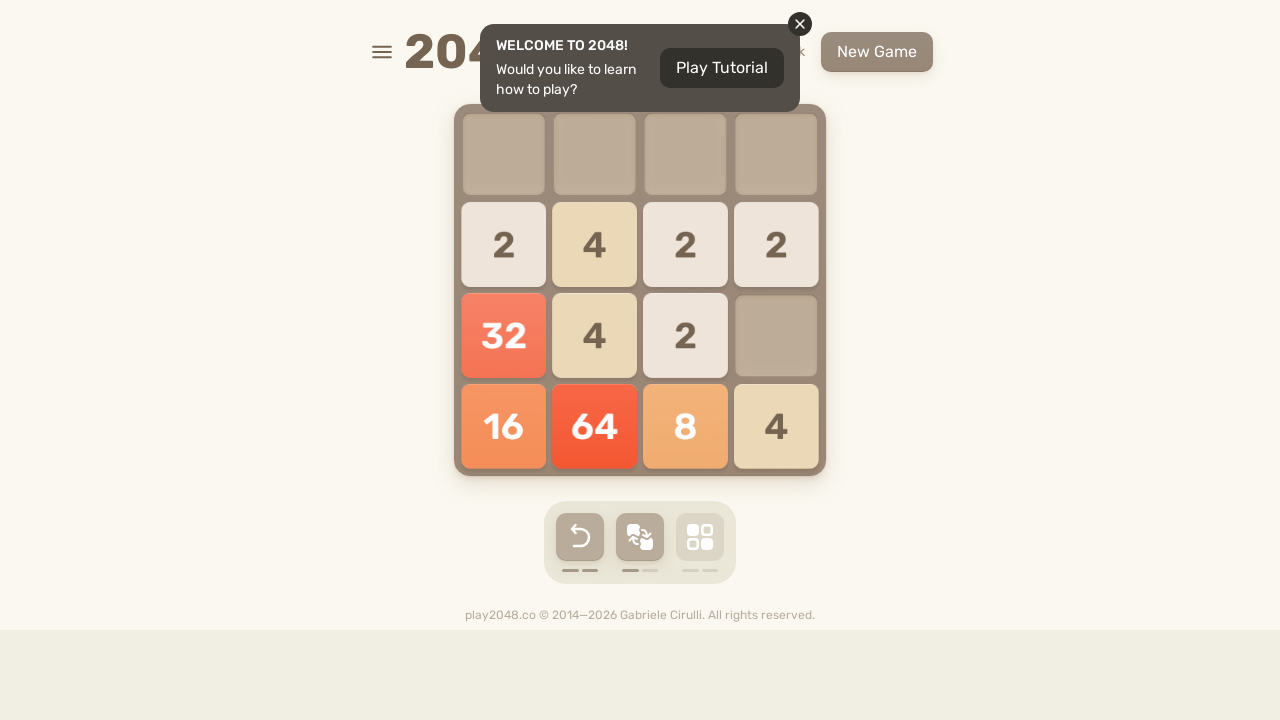

Pressed ArrowRight (move 106/150)
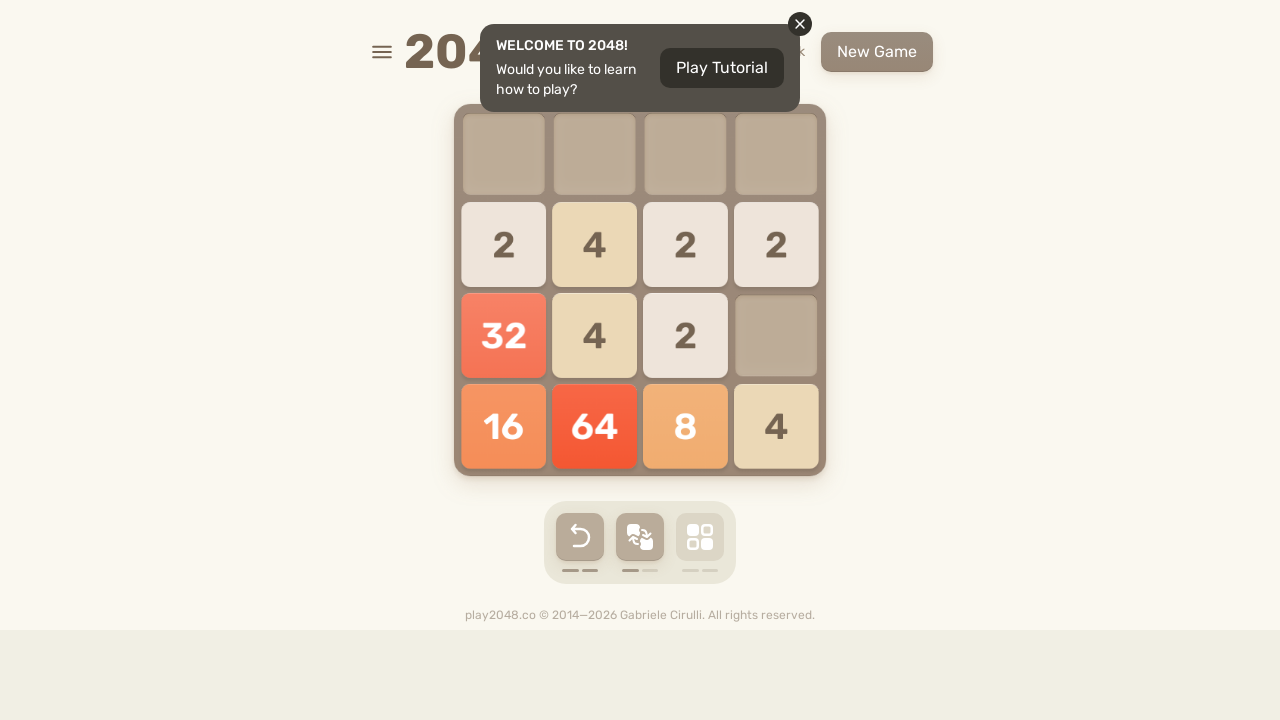

Waited 100ms for game to update
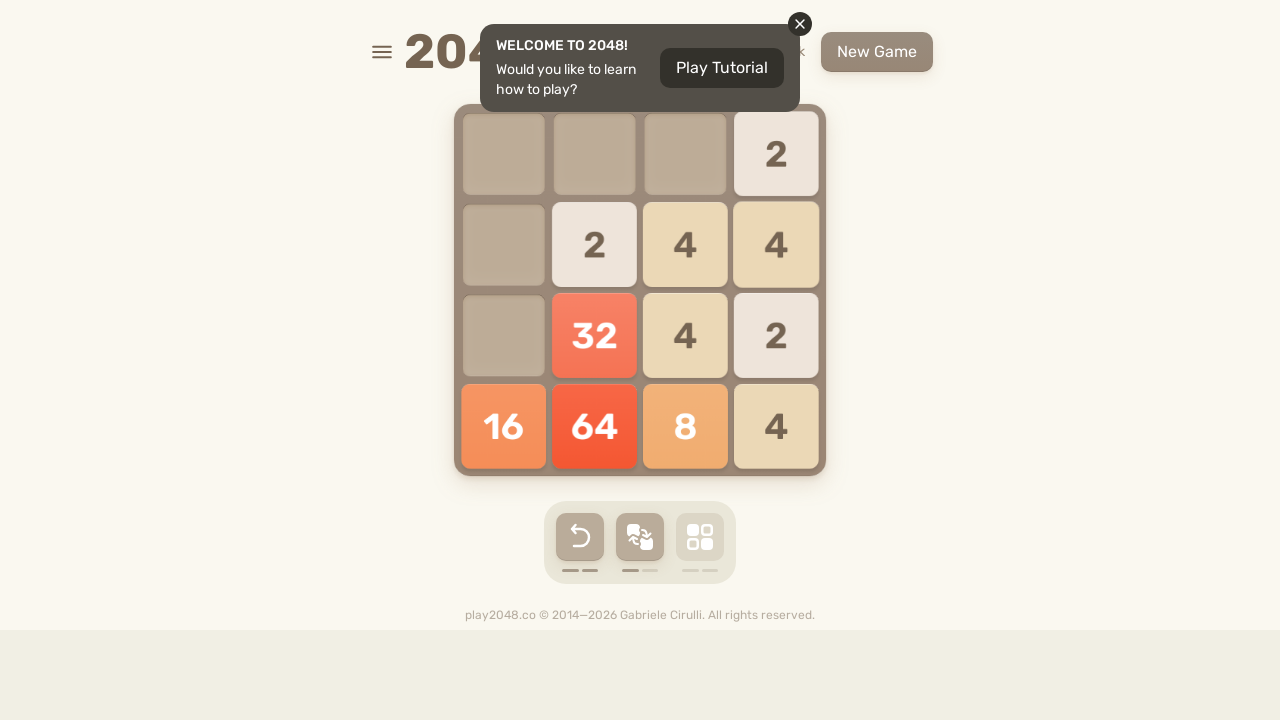

Pressed ArrowDown (move 107/150)
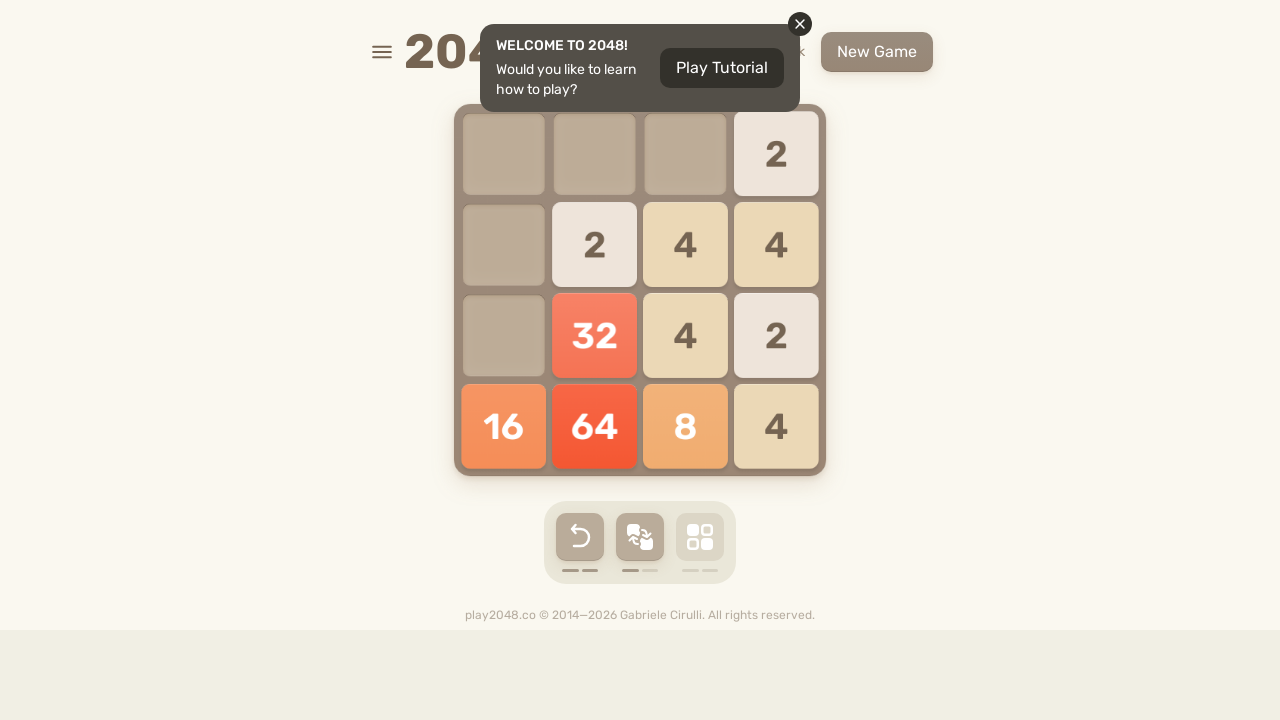

Waited 100ms for game to update
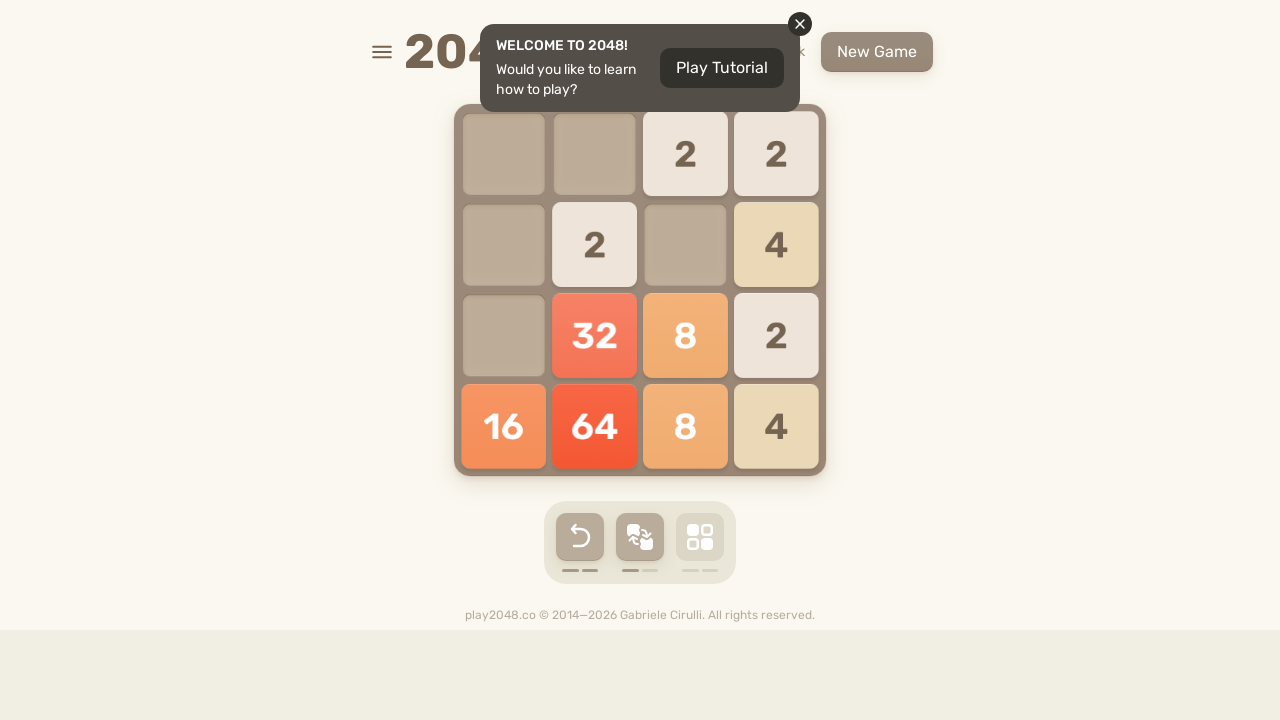

Pressed ArrowLeft (move 108/150)
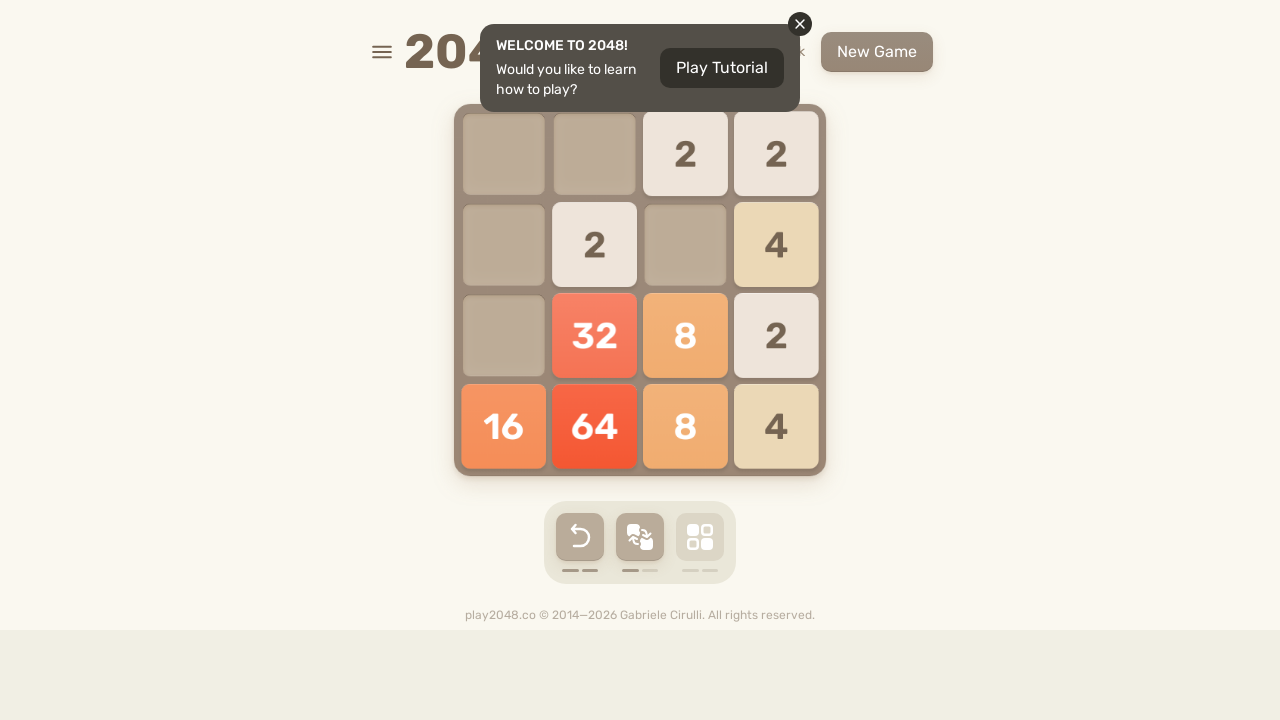

Waited 100ms for game to update
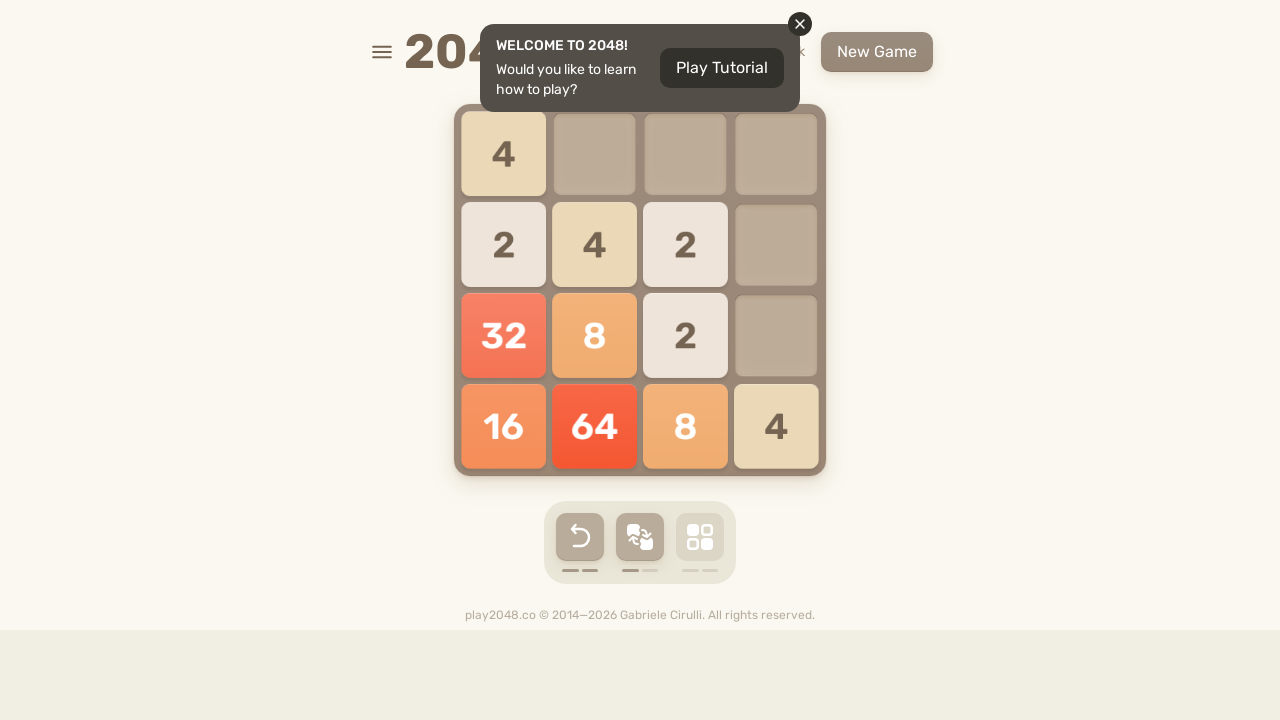

Pressed ArrowDown (move 109/150)
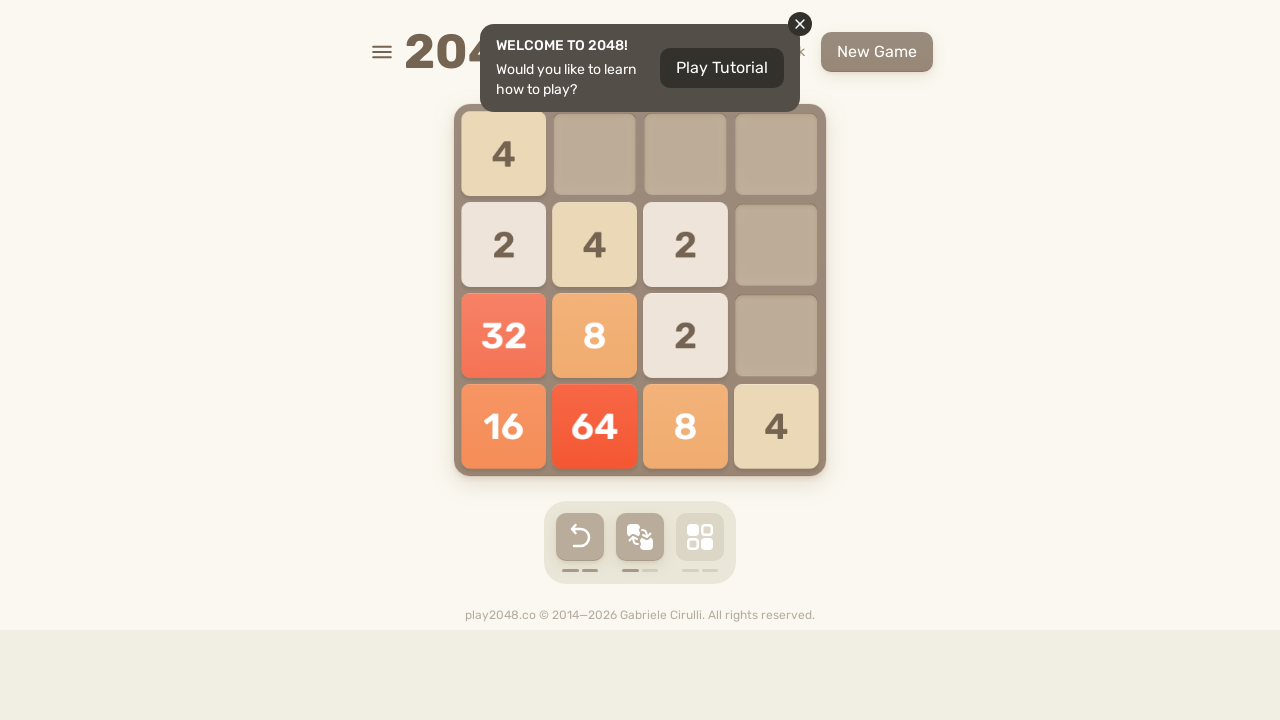

Waited 100ms for game to update
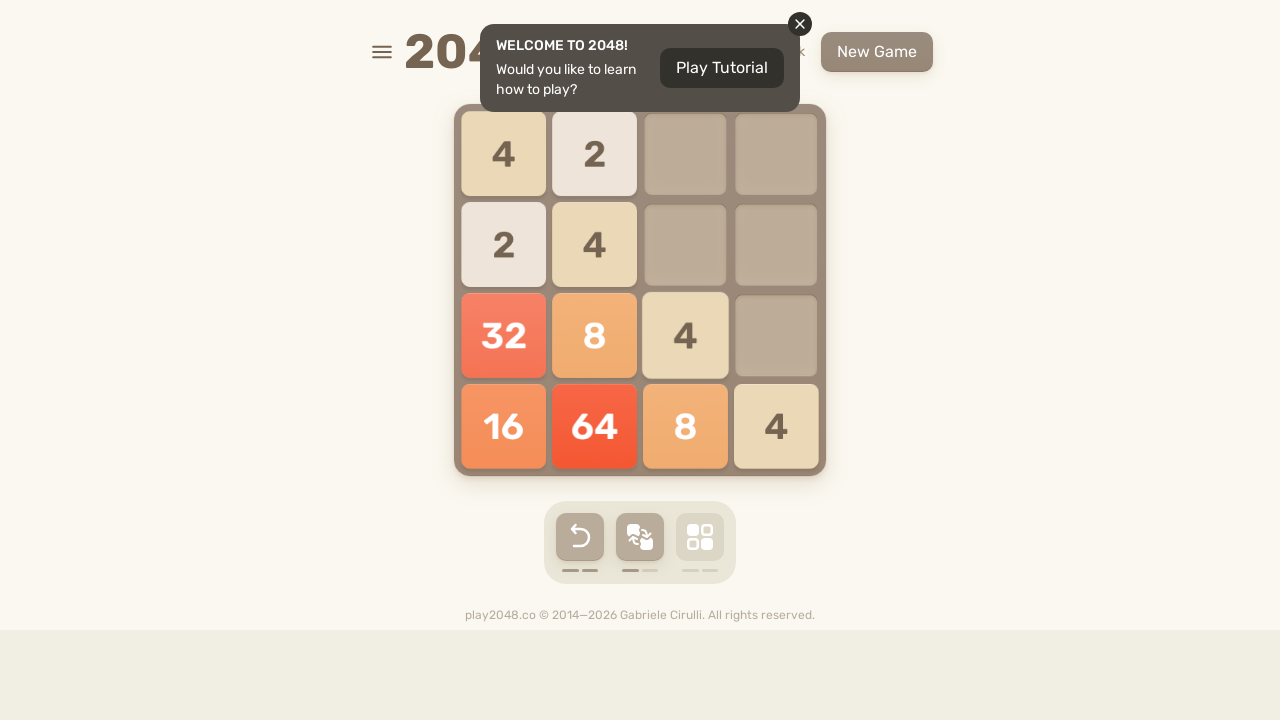

Pressed ArrowLeft (move 110/150)
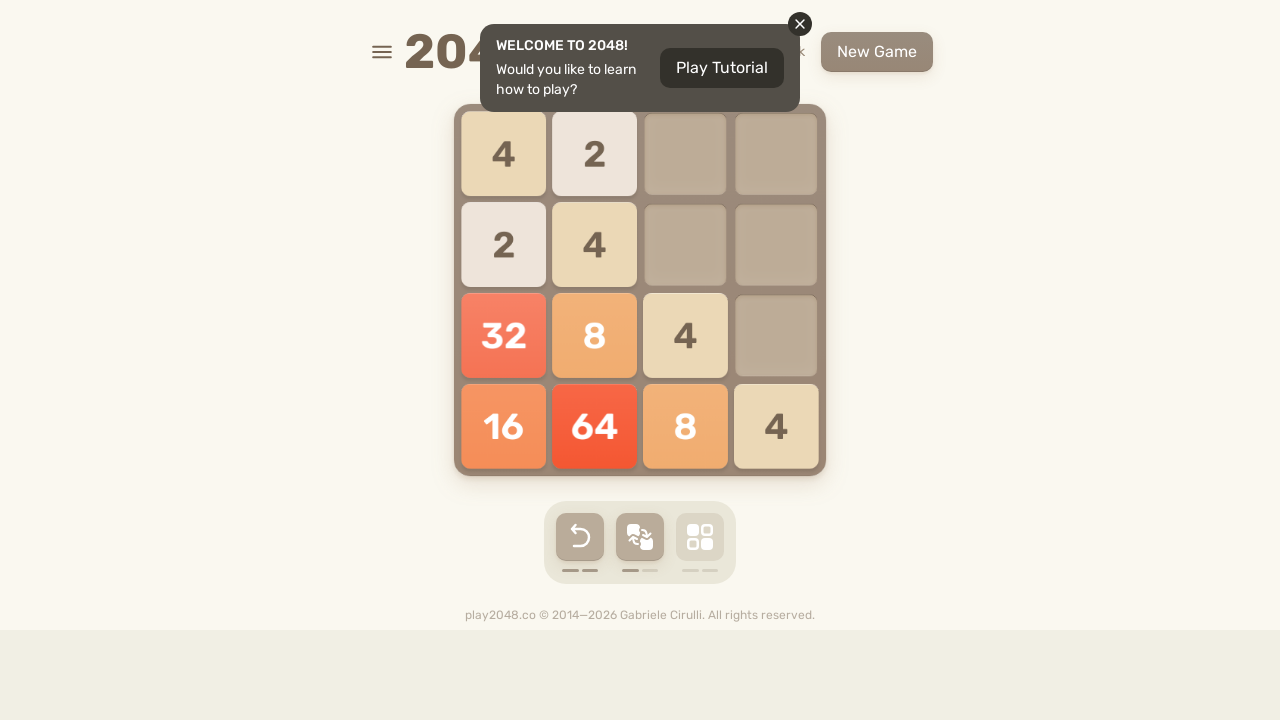

Waited 100ms for game to update
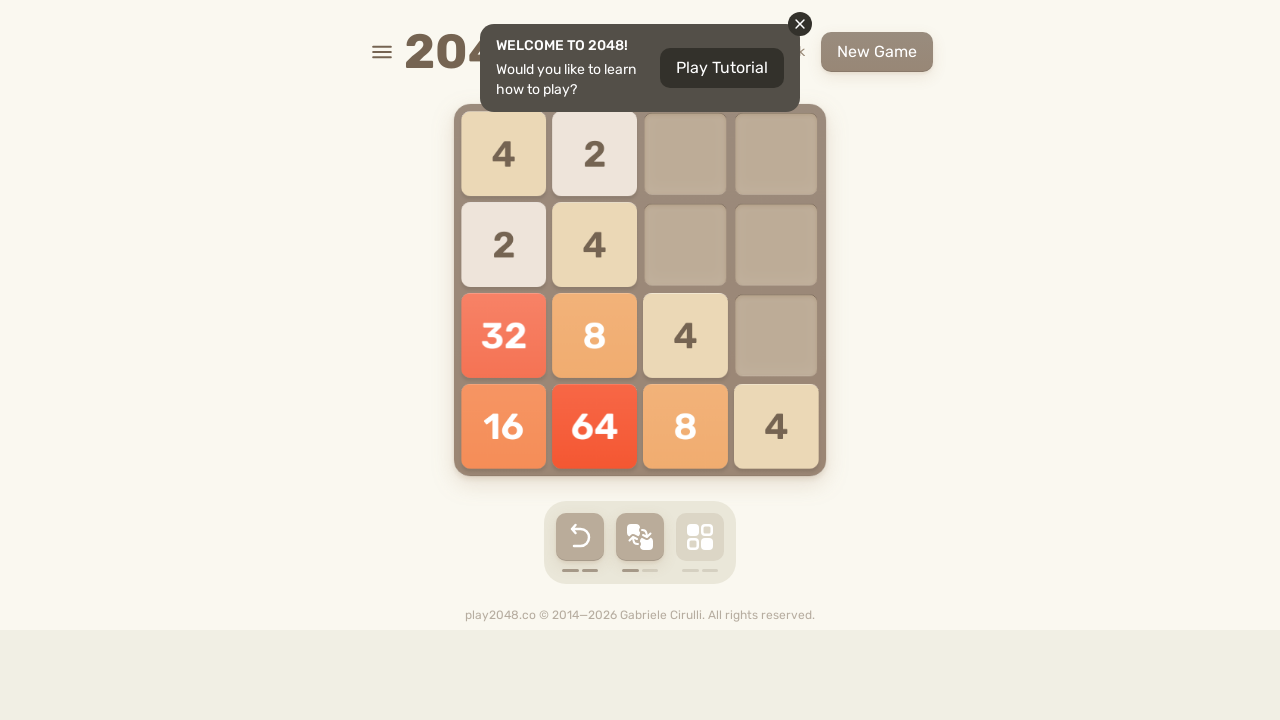

Pressed ArrowDown (move 111/150)
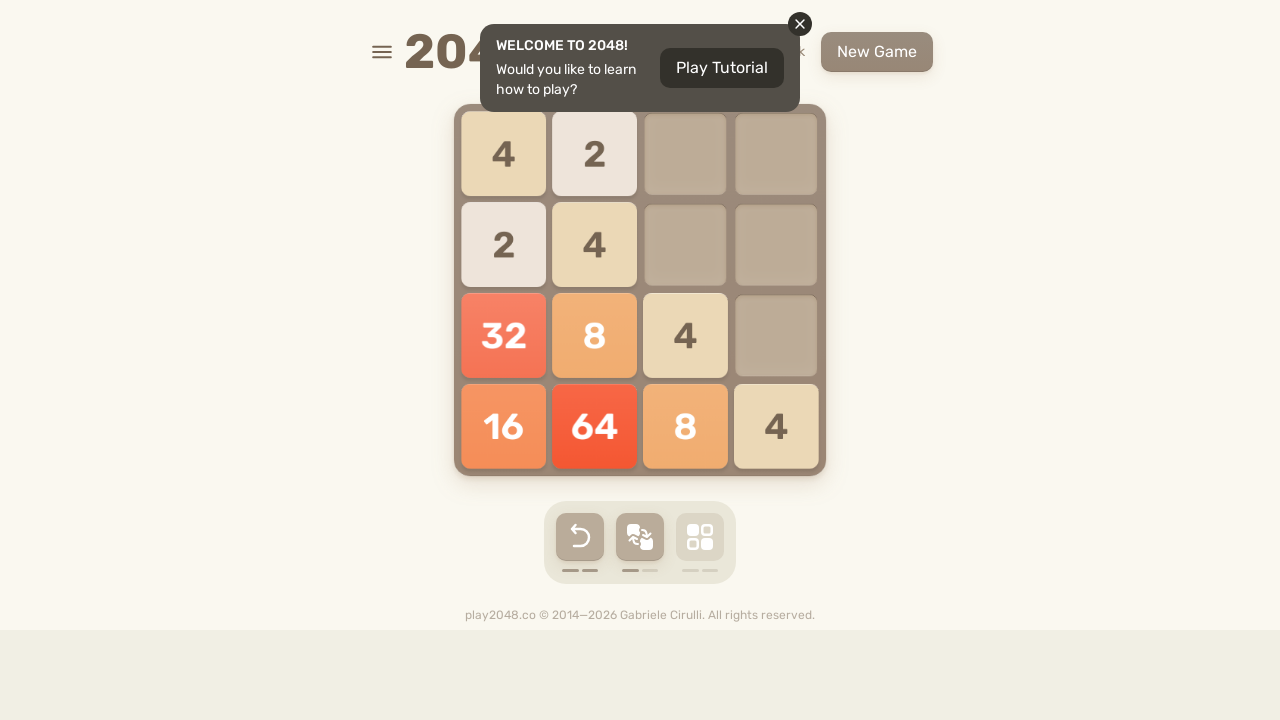

Waited 100ms for game to update
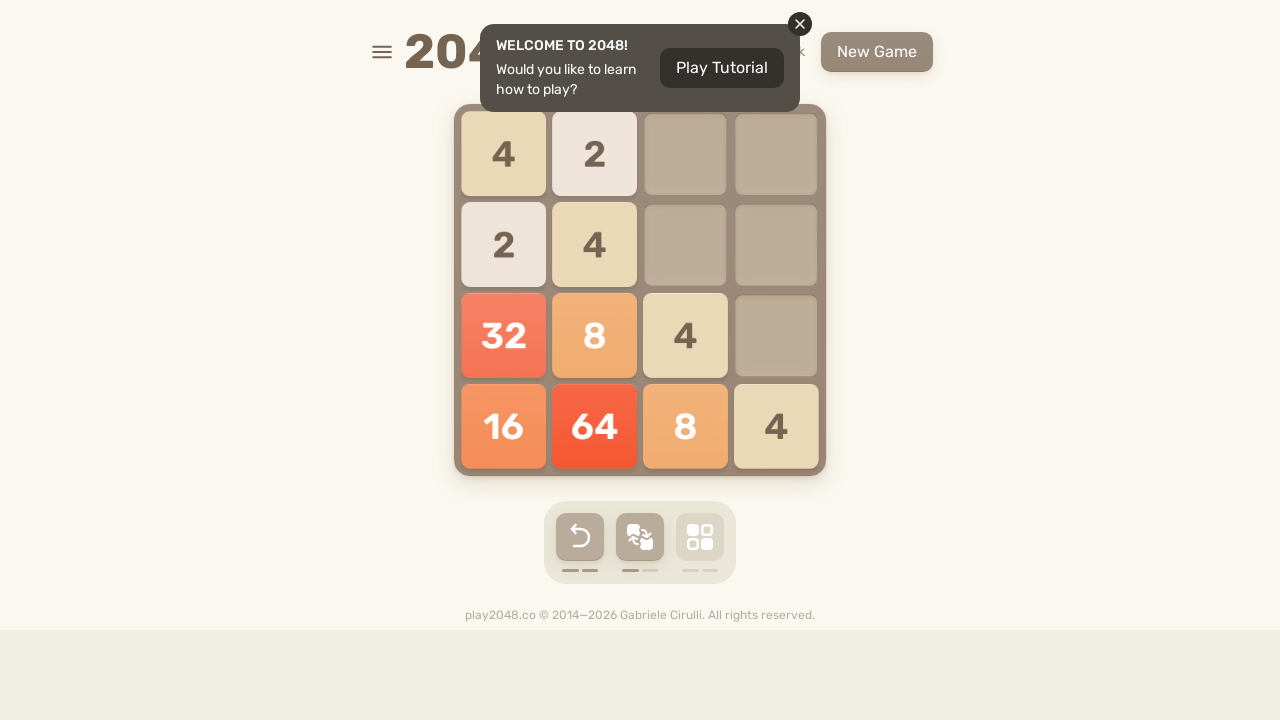

Pressed ArrowLeft (move 112/150)
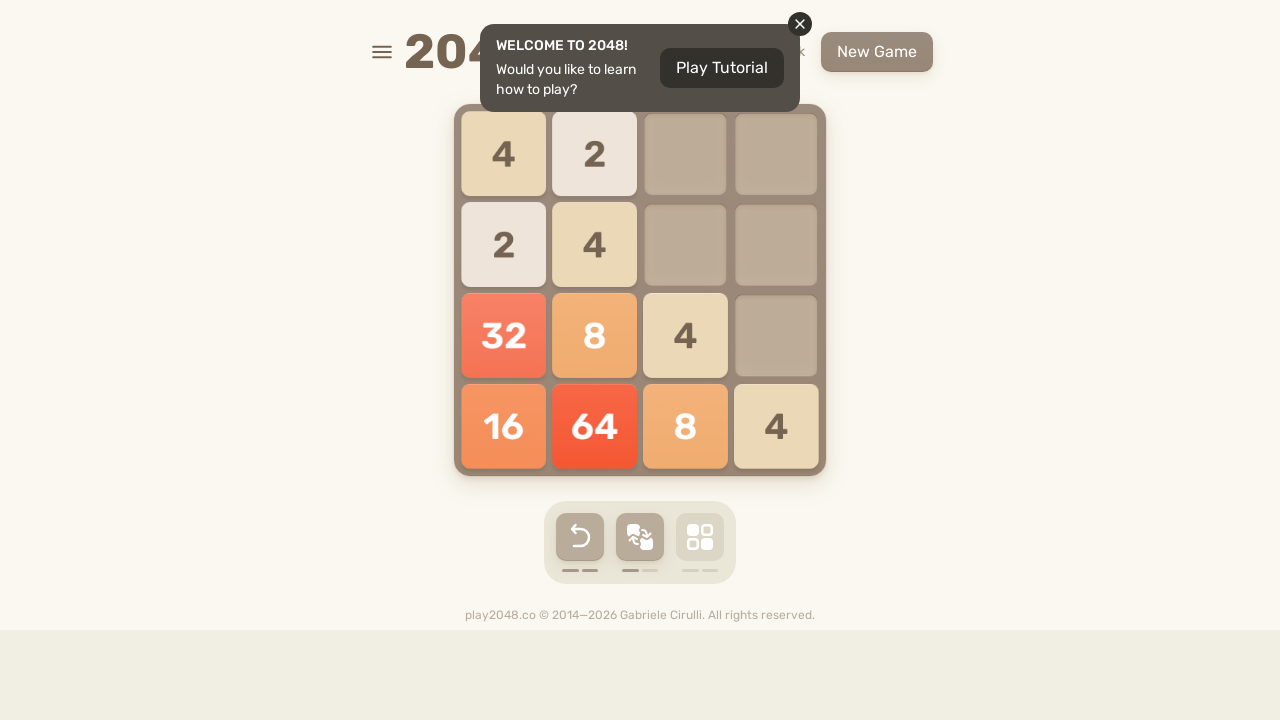

Waited 100ms for game to update
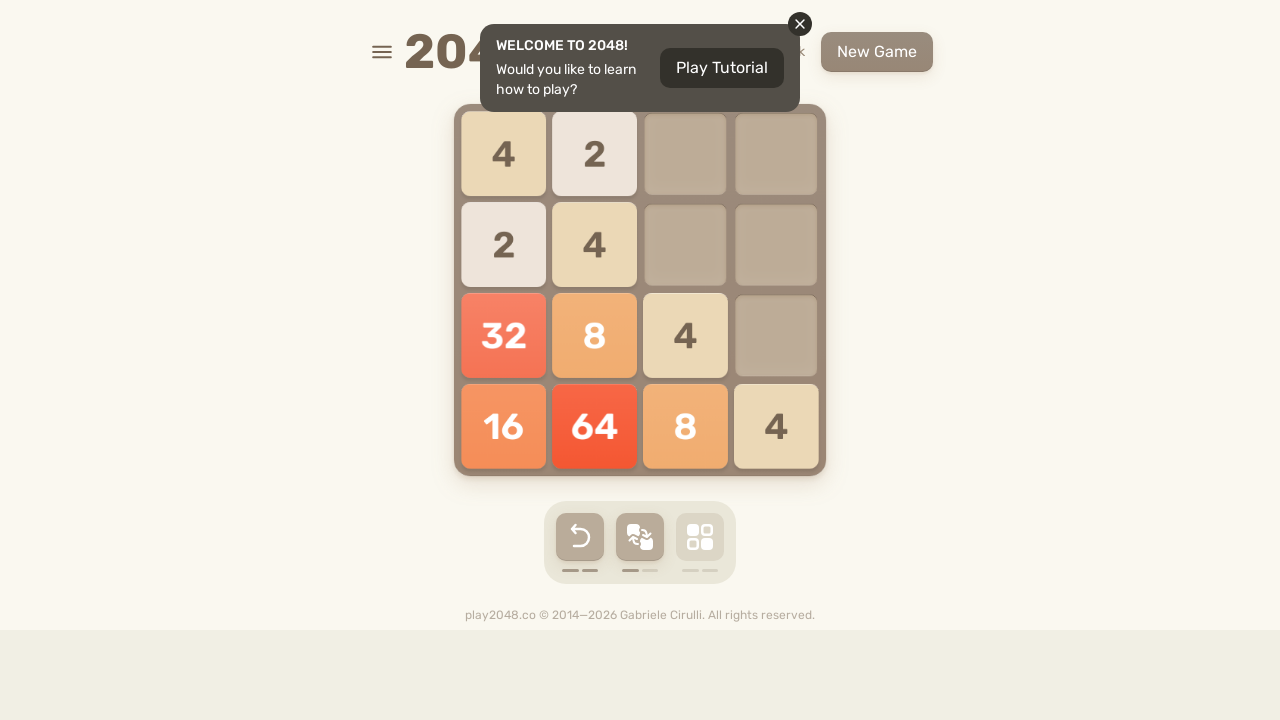

Pressed ArrowDown (move 113/150)
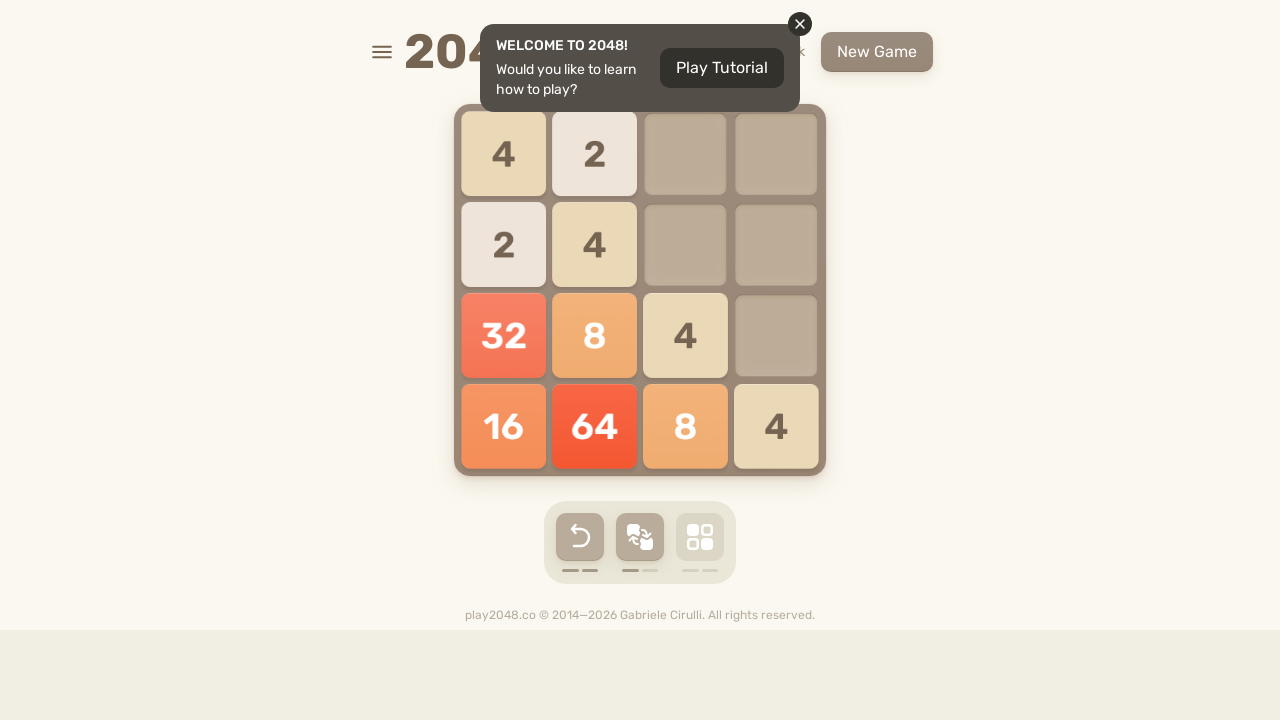

Waited 100ms for game to update
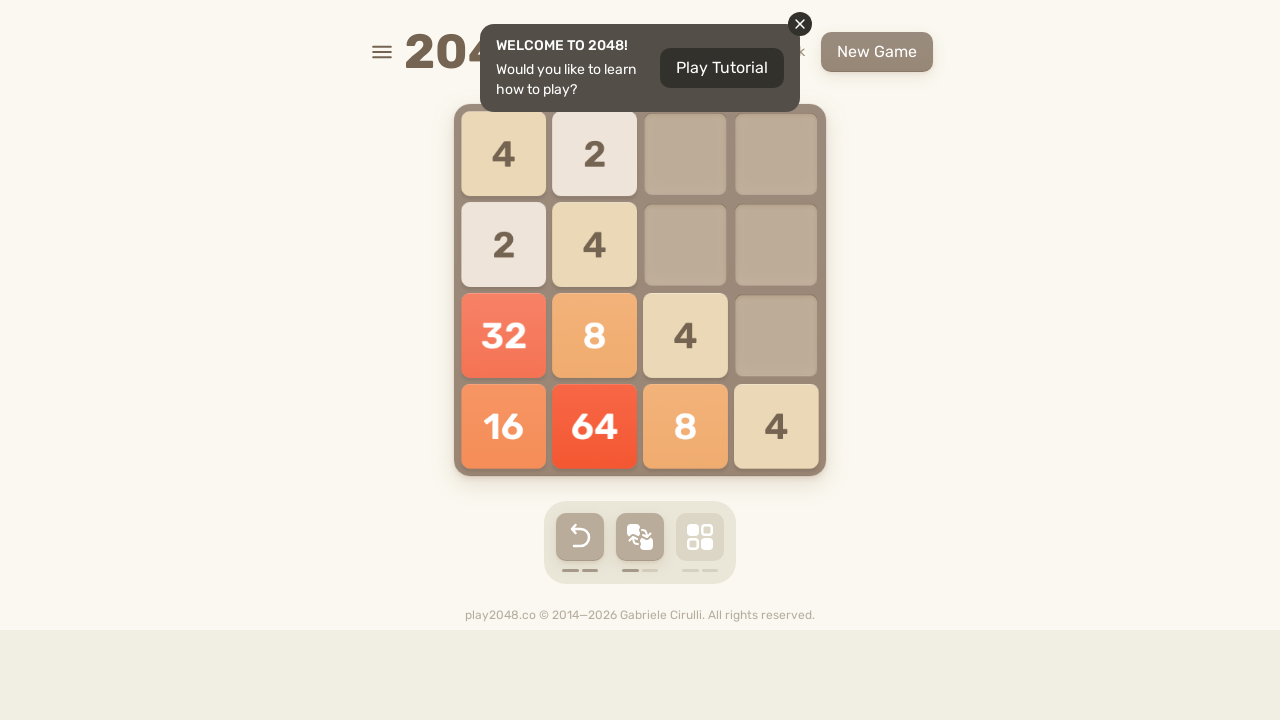

Pressed ArrowLeft (move 114/150)
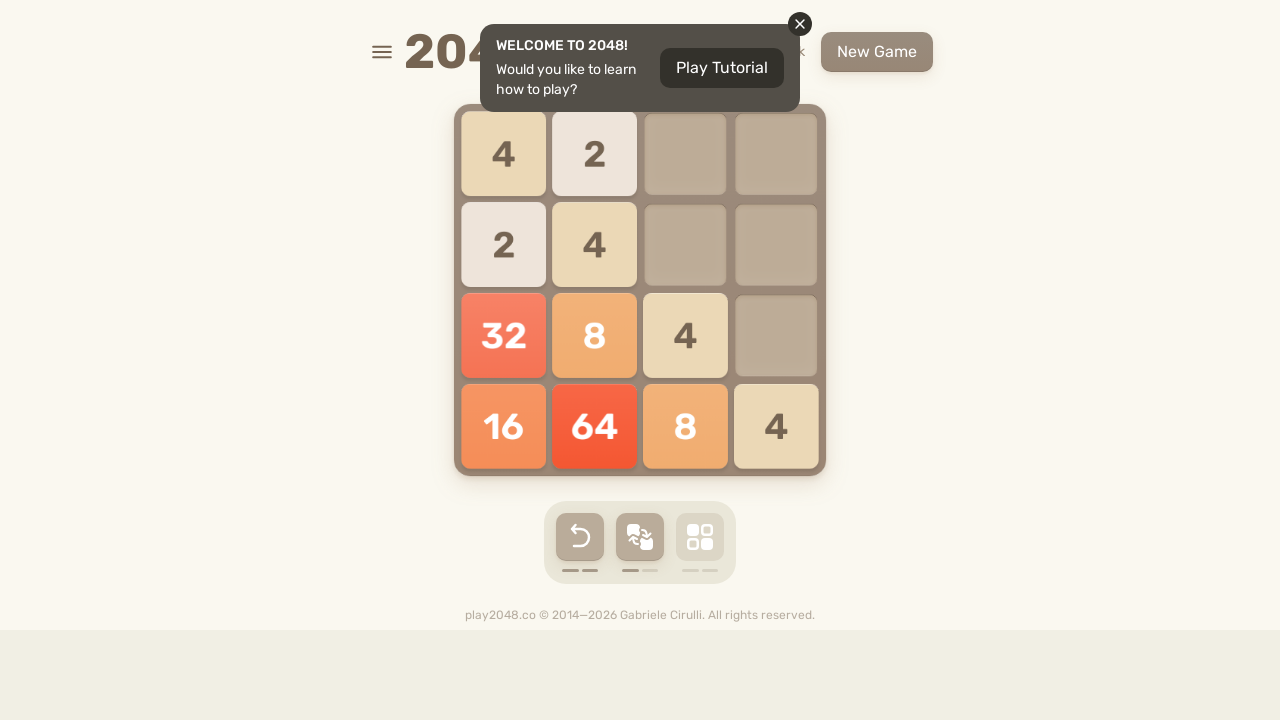

Waited 100ms for game to update
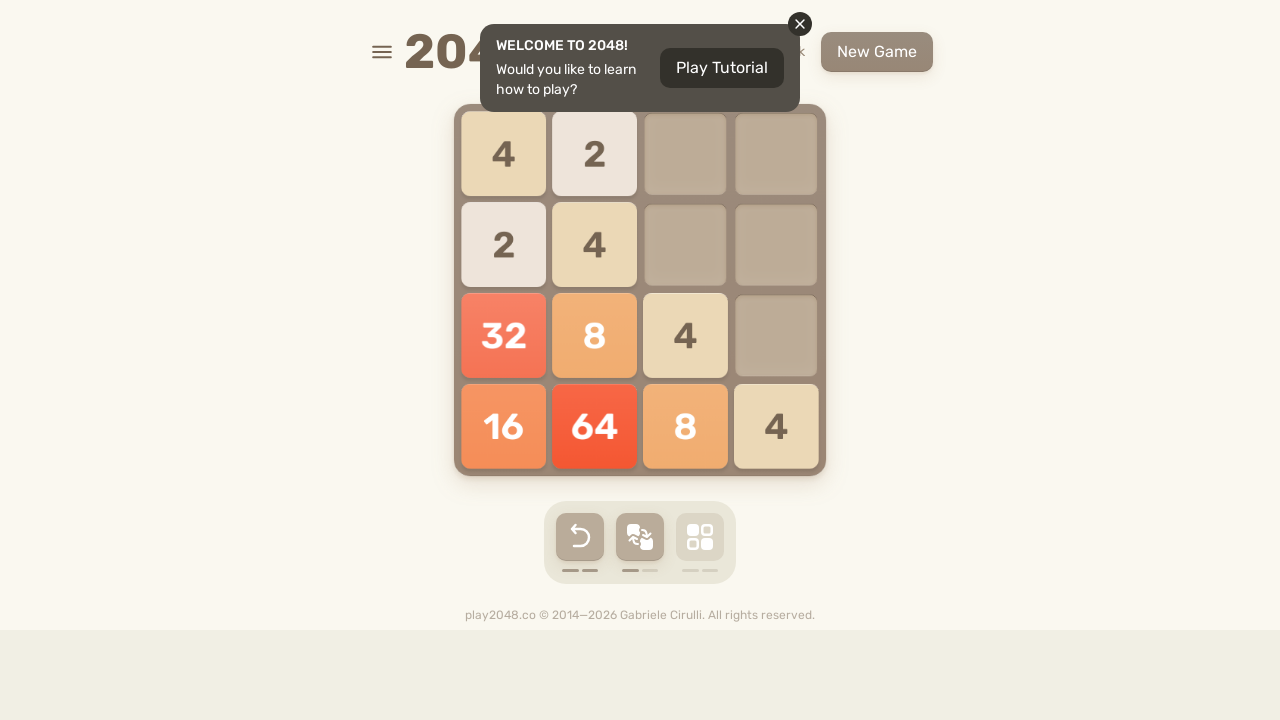

Pressed ArrowDown (move 115/150)
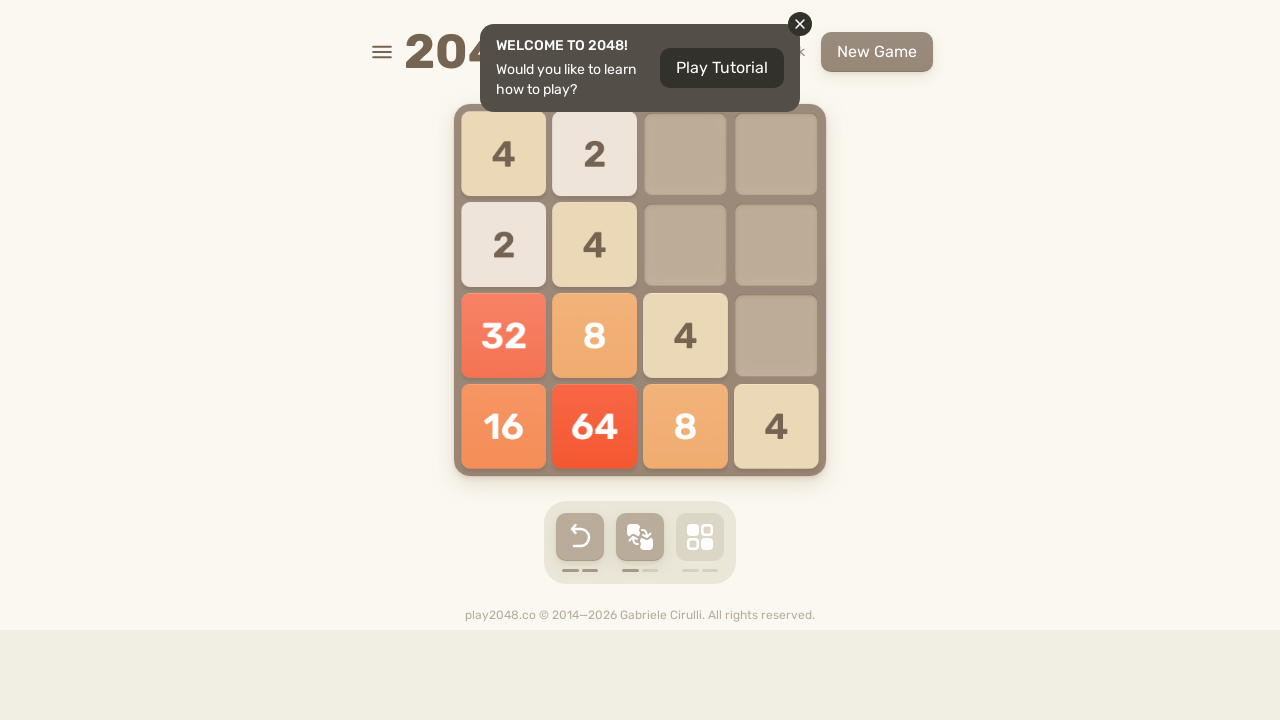

Waited 100ms for game to update
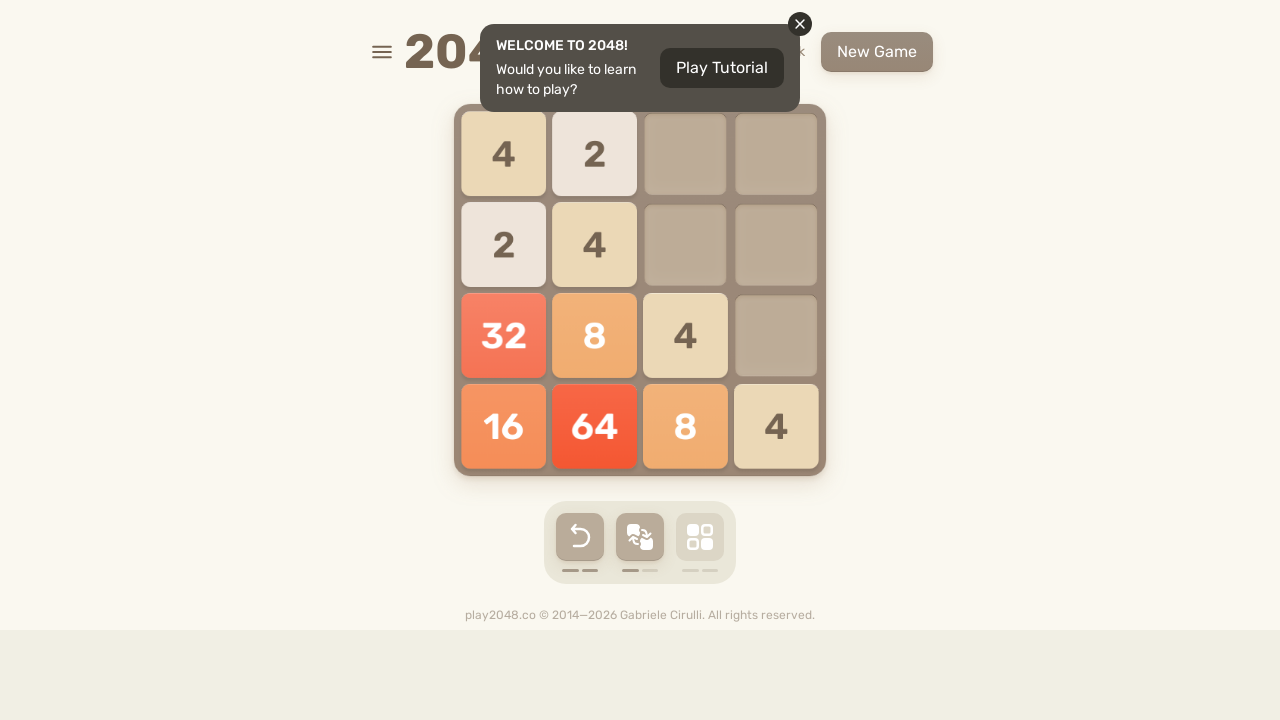

Pressed ArrowLeft (move 116/150)
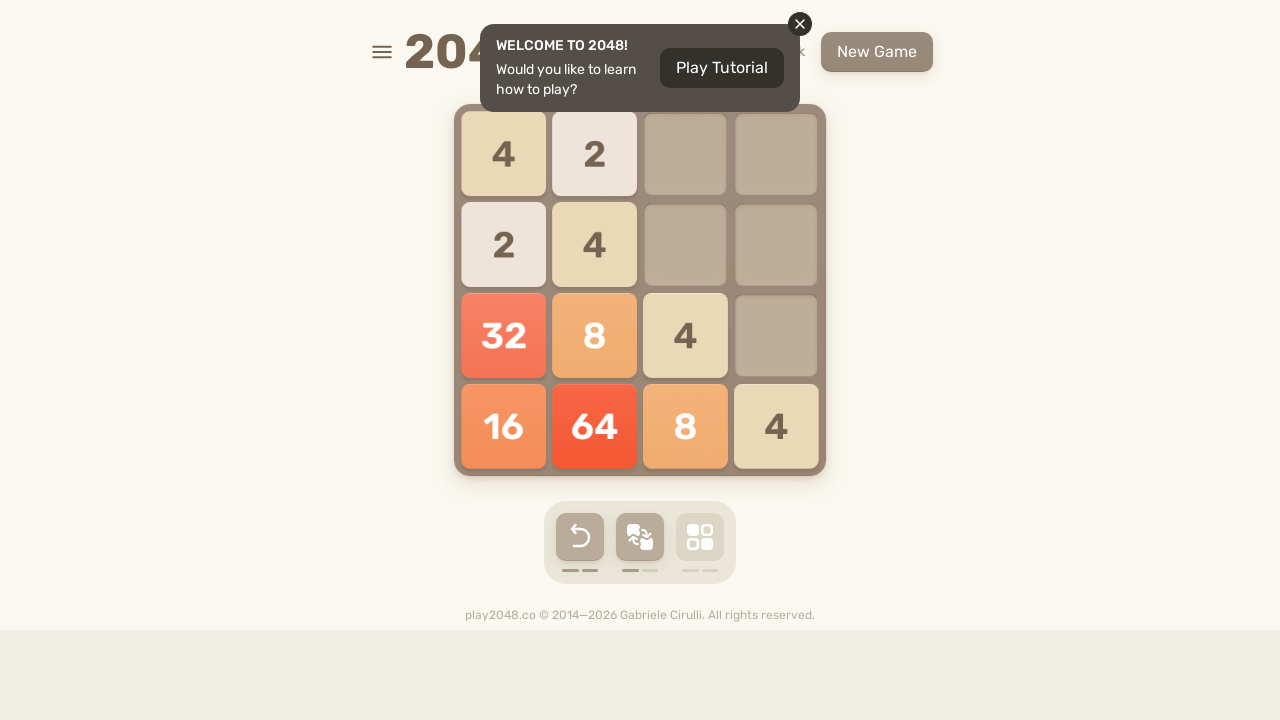

Waited 100ms for game to update
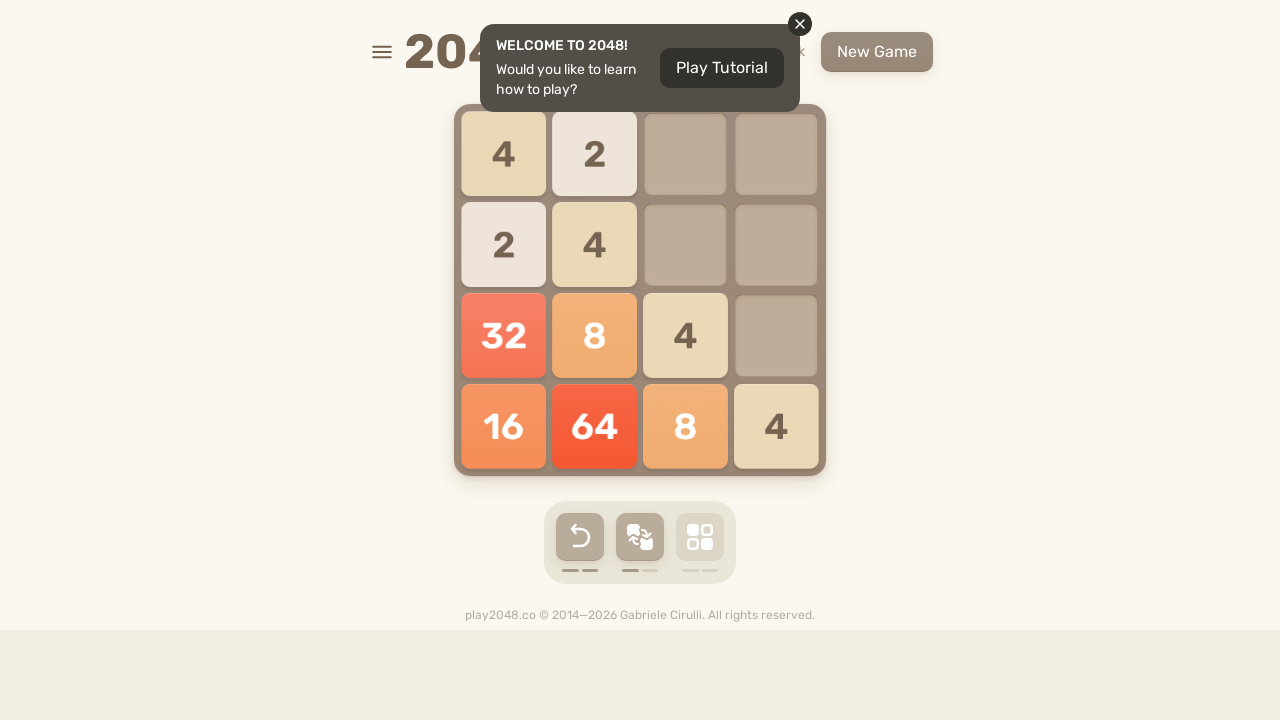

Pressed ArrowDown (move 117/150)
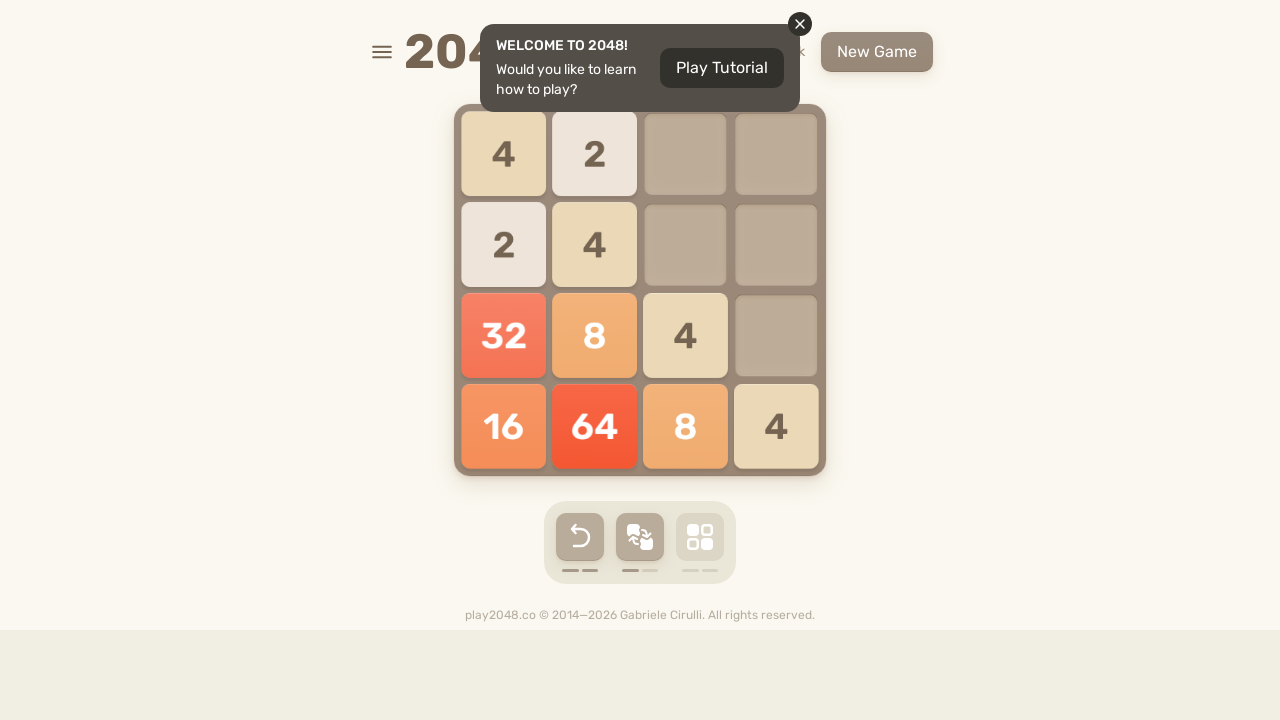

Waited 100ms for game to update
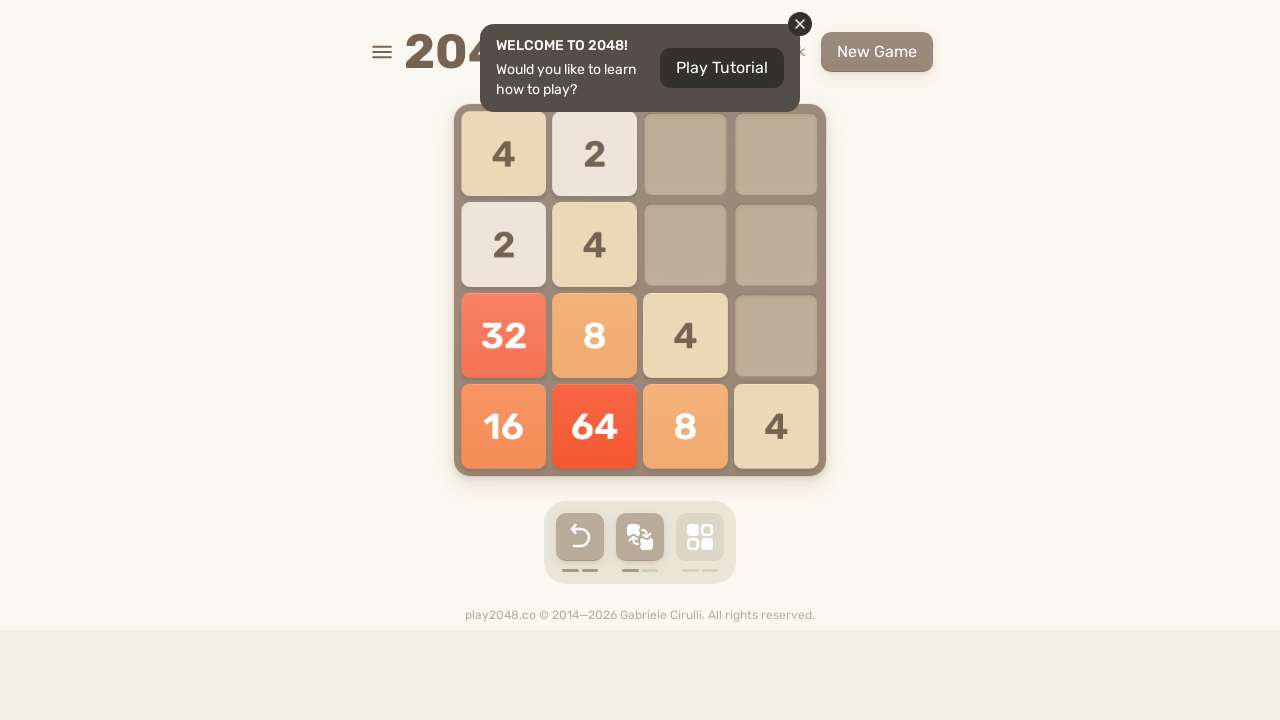

Pressed ArrowDown (move 118/150)
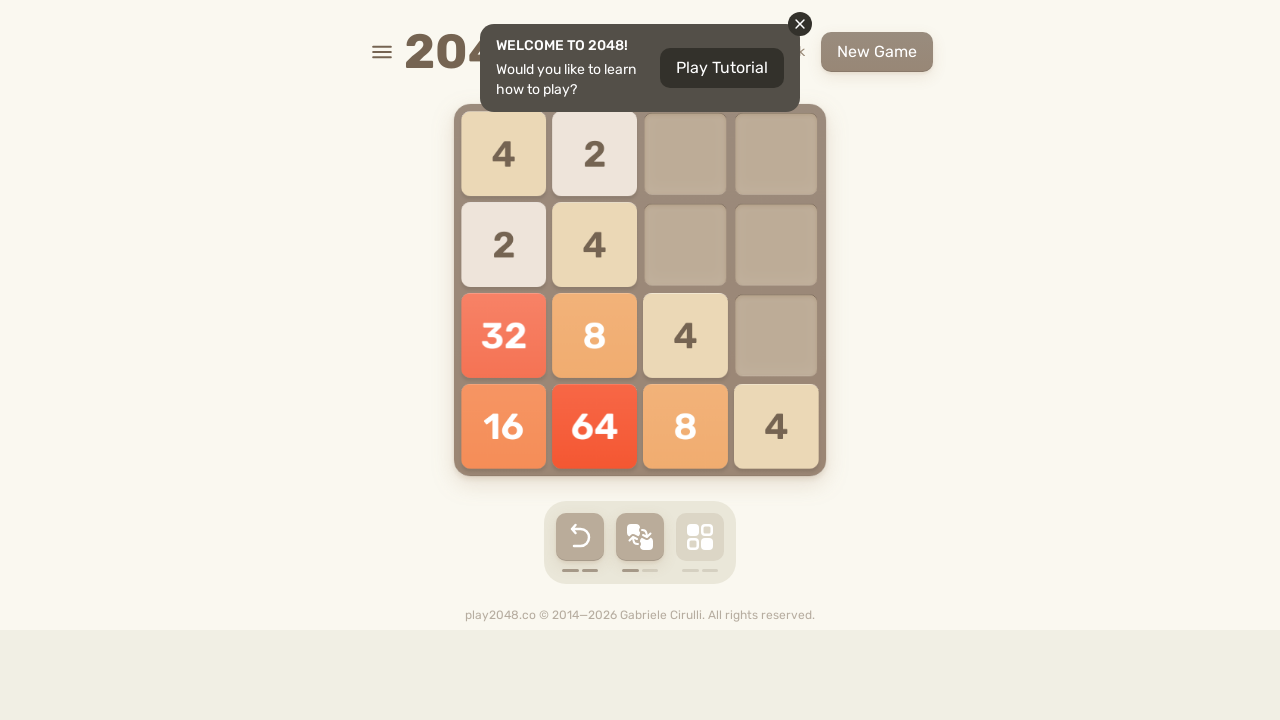

Waited 100ms for game to update
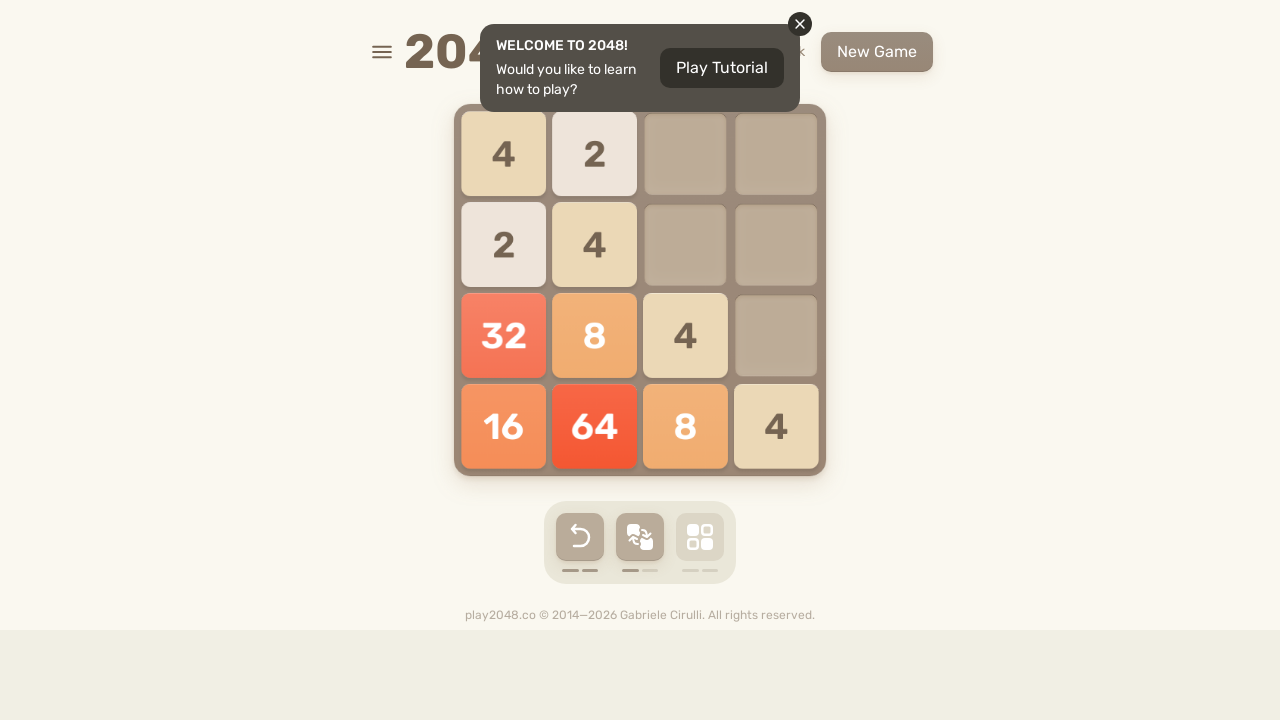

Pressed ArrowLeft (move 119/150)
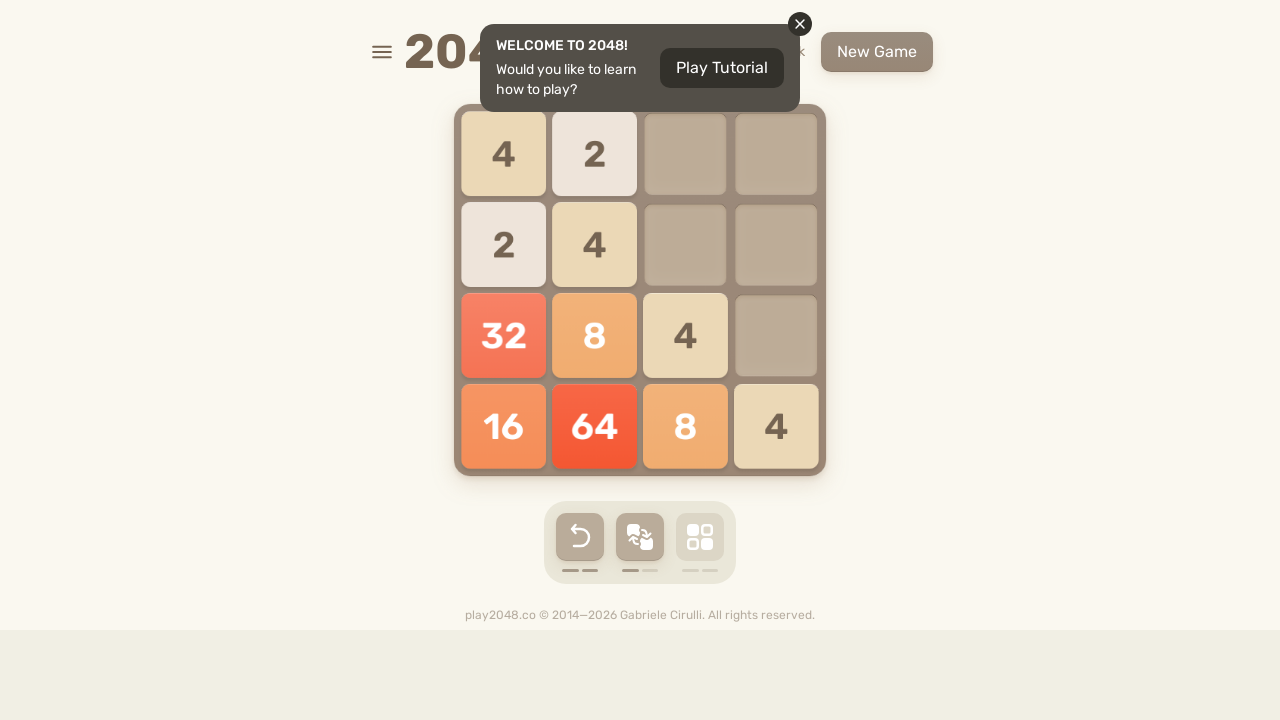

Waited 100ms for game to update
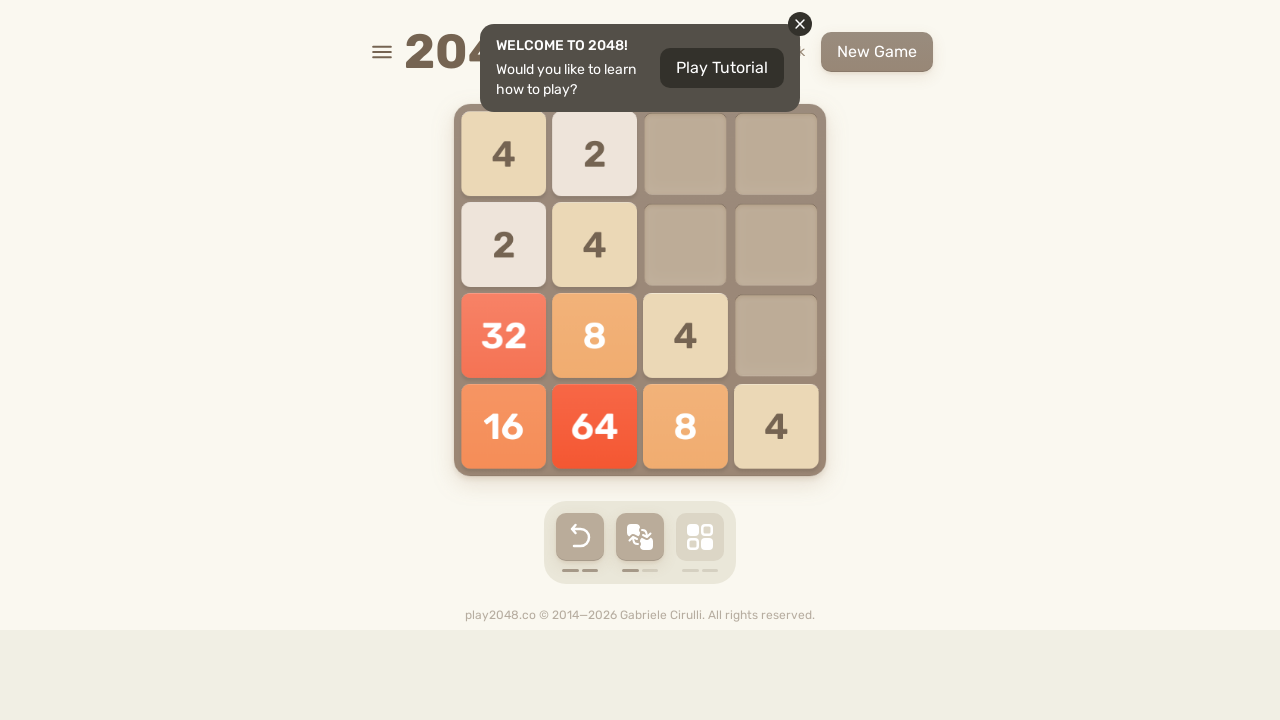

Pressed ArrowLeft (move 120/150)
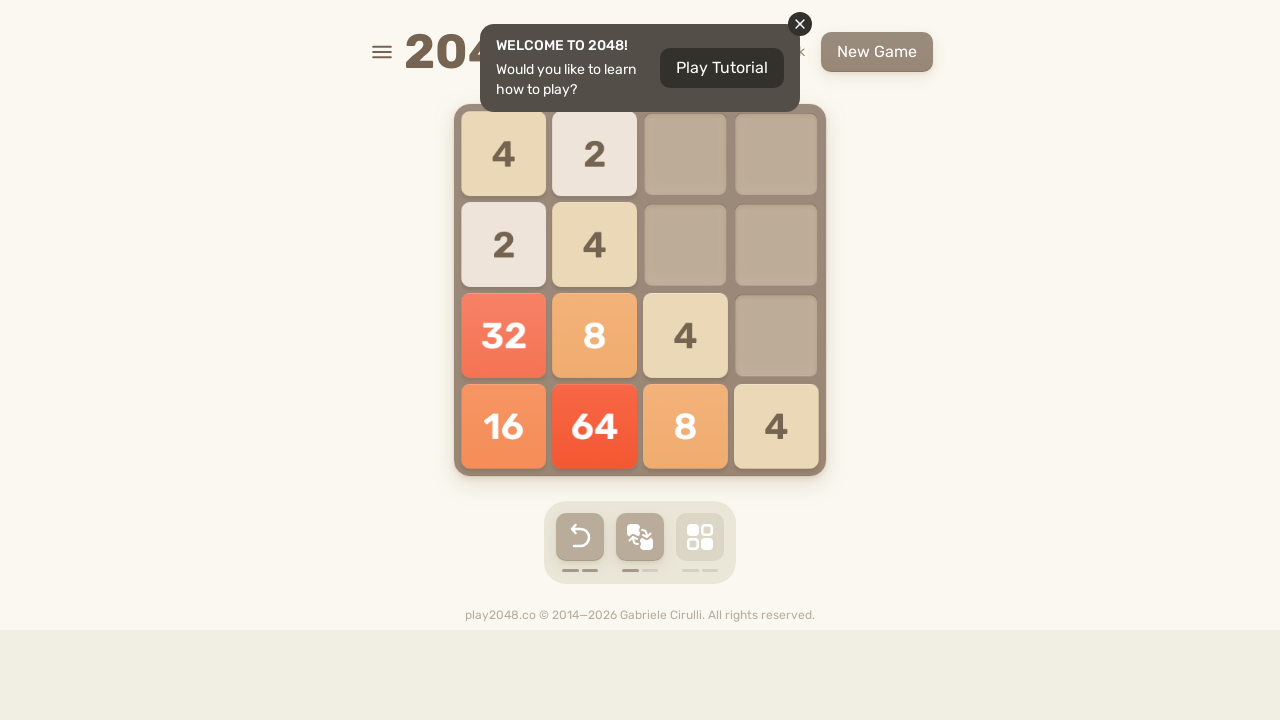

Waited 100ms for game to update
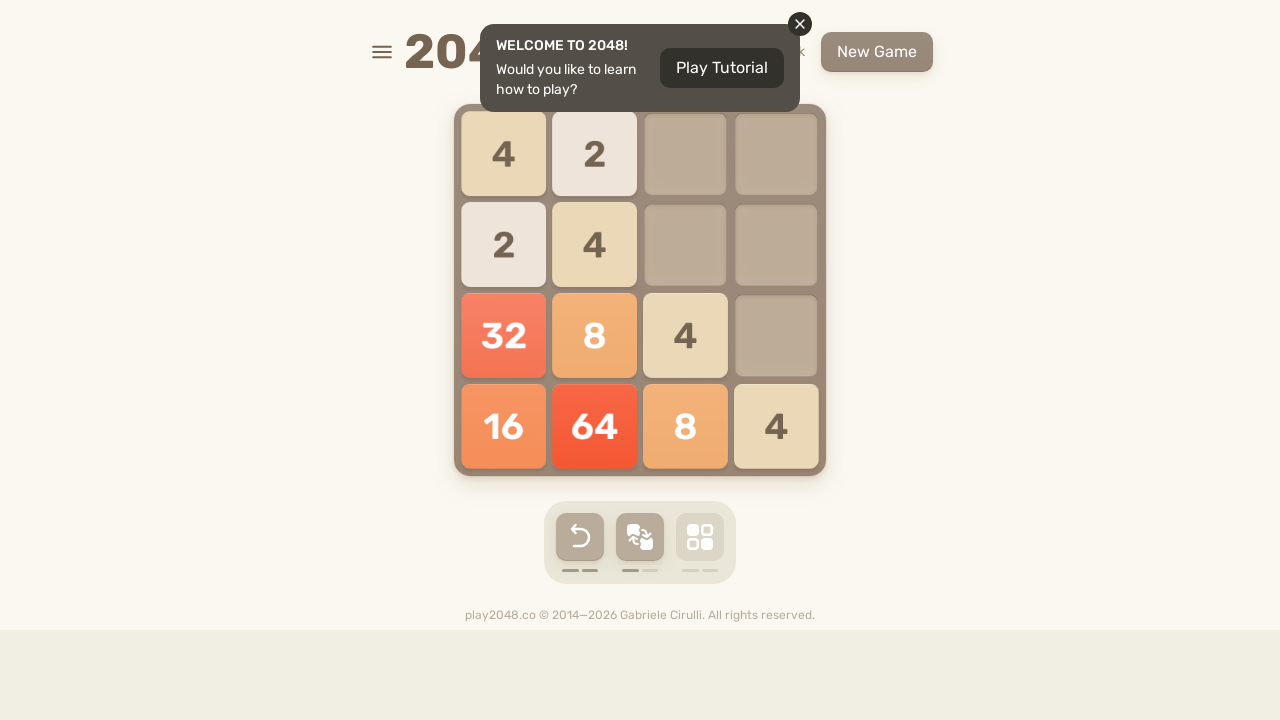

Pressed ArrowRight (move 121/150)
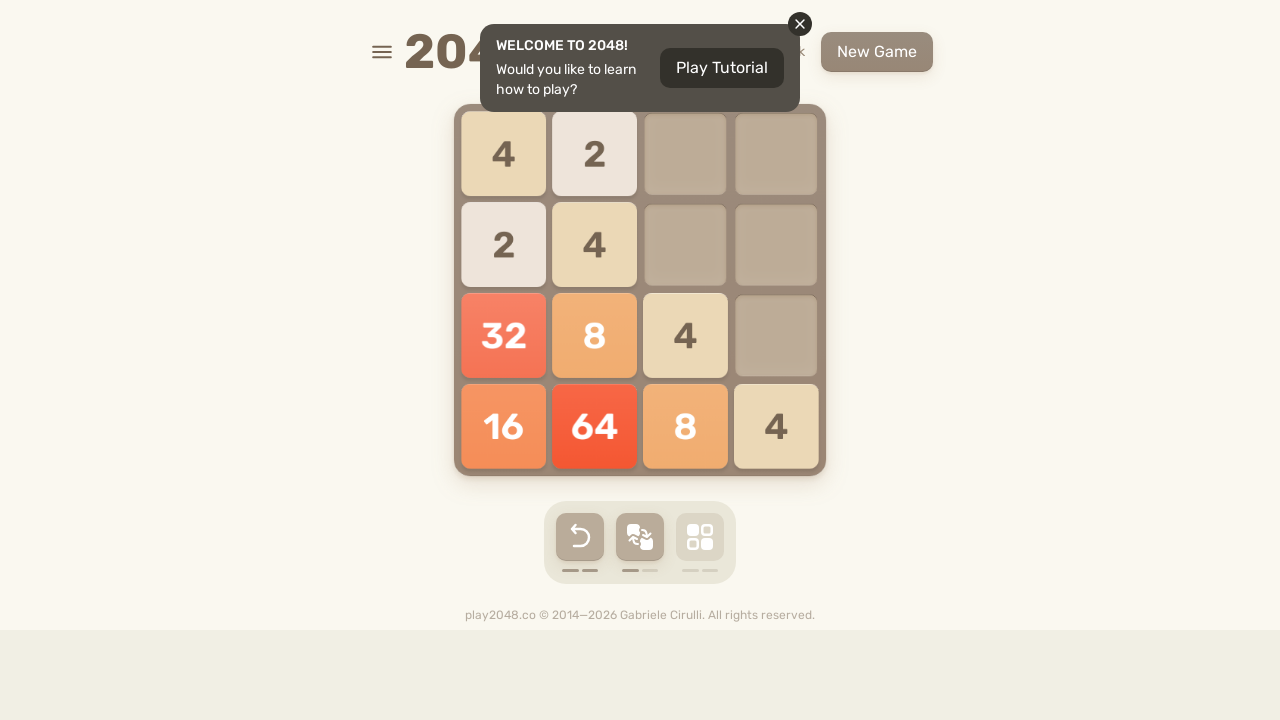

Waited 100ms for game to update
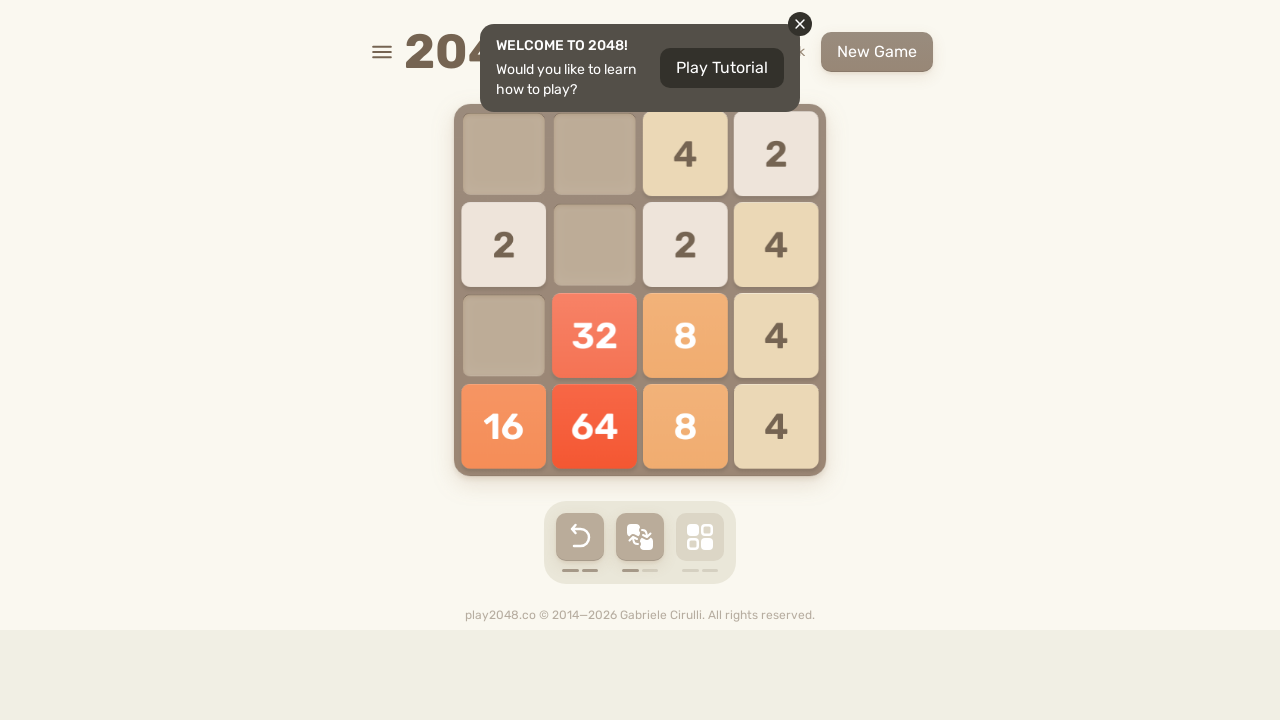

Pressed ArrowLeft (move 122/150)
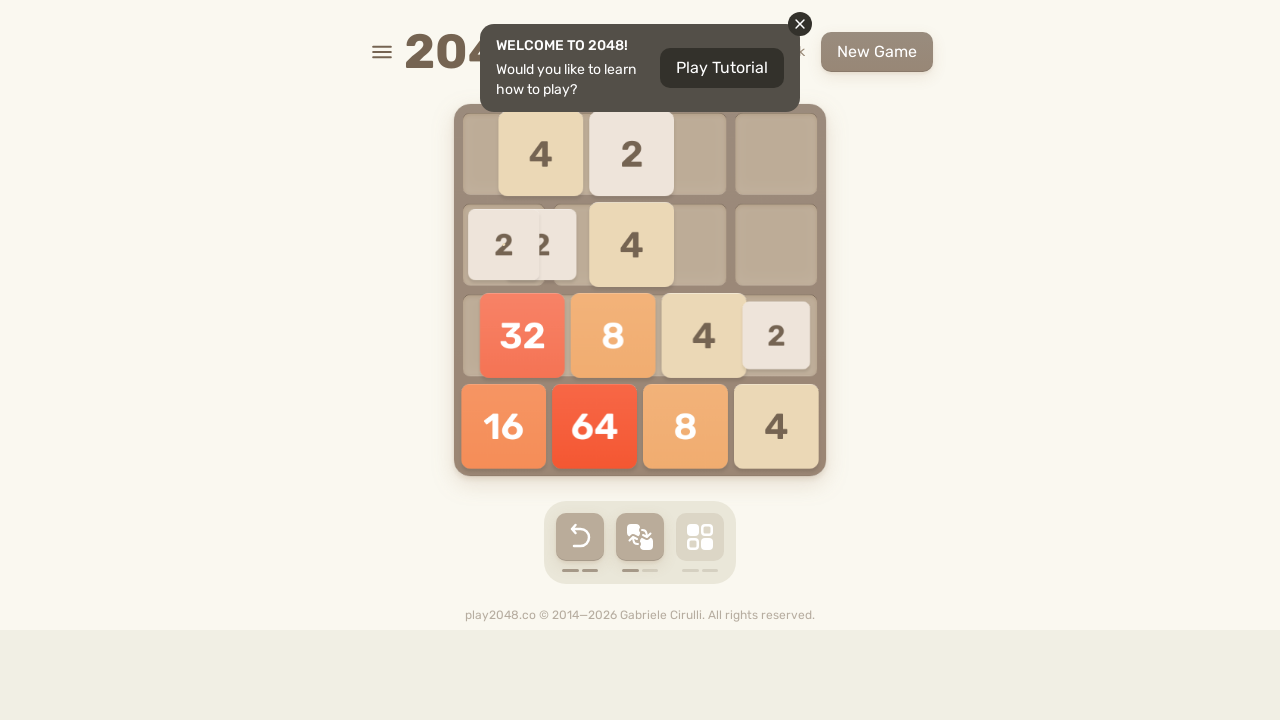

Waited 100ms for game to update
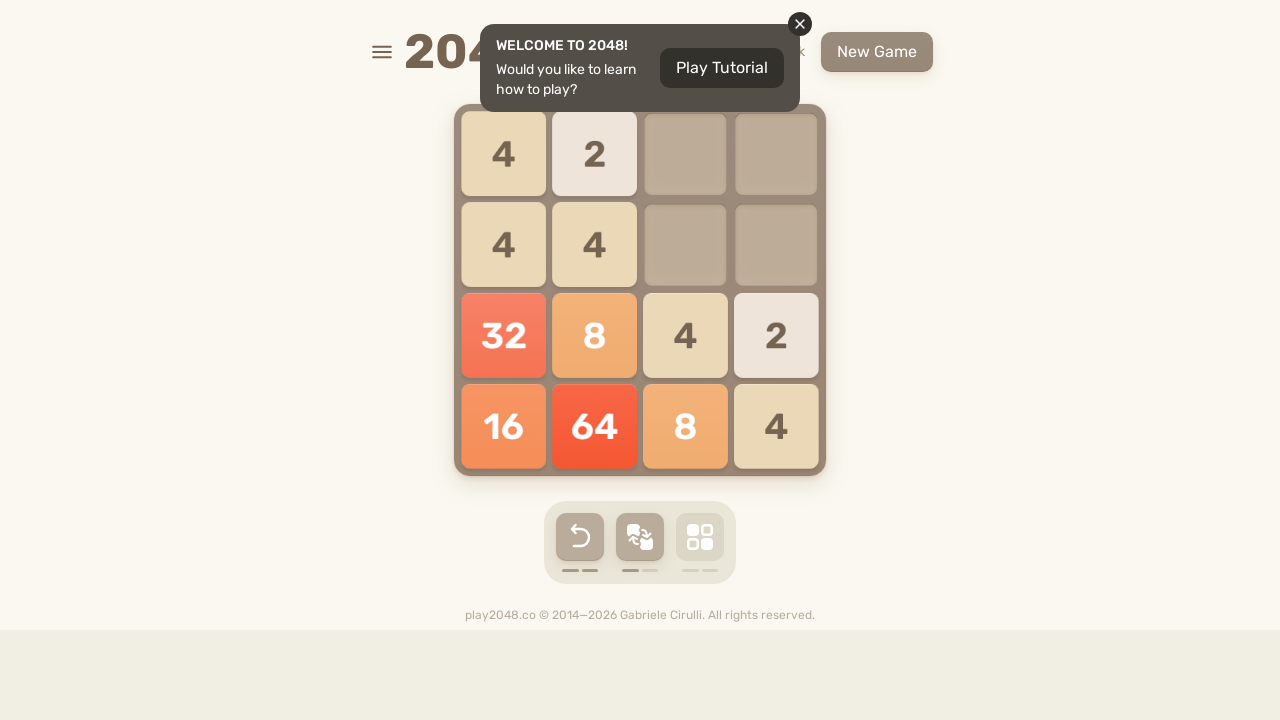

Pressed ArrowLeft (move 123/150)
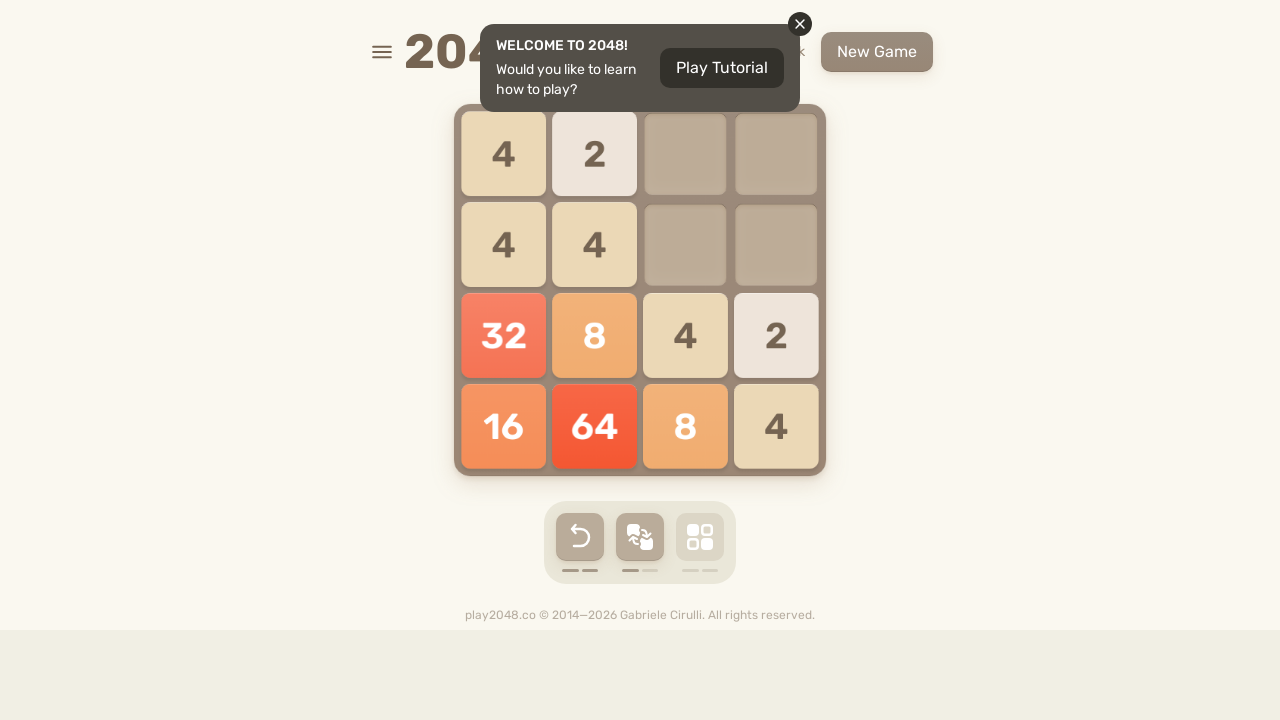

Waited 100ms for game to update
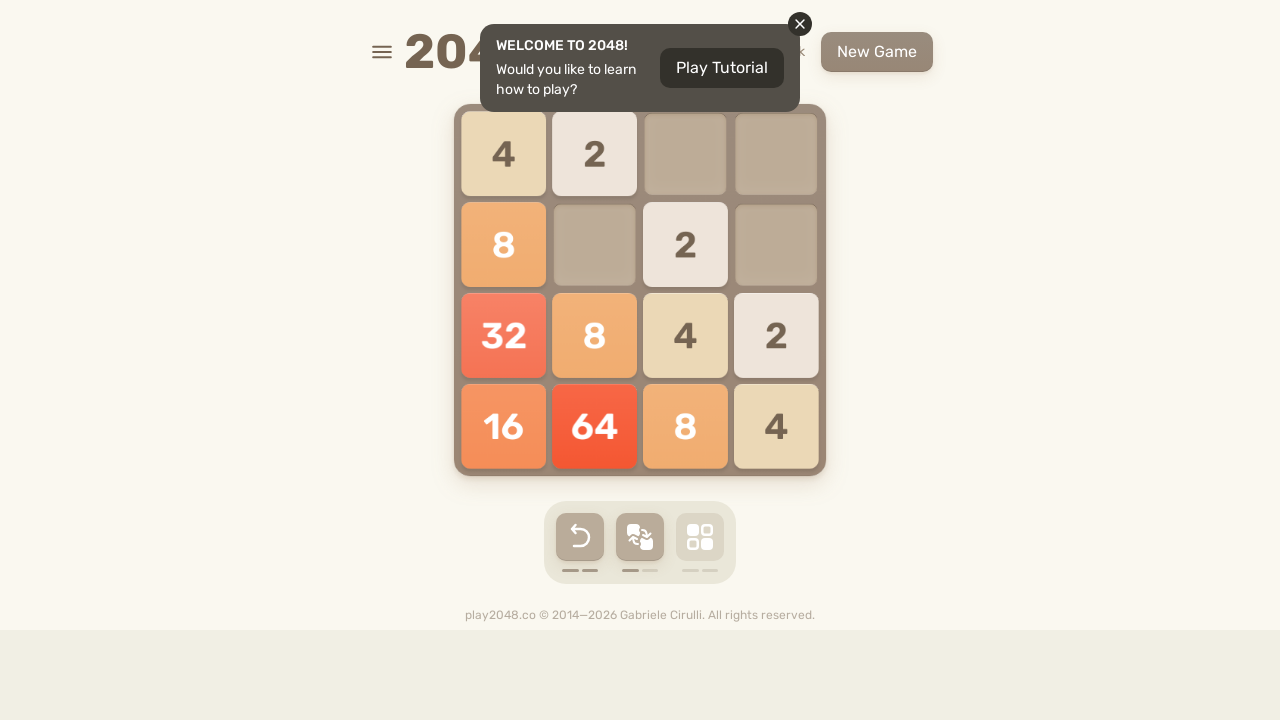

Pressed ArrowLeft (move 124/150)
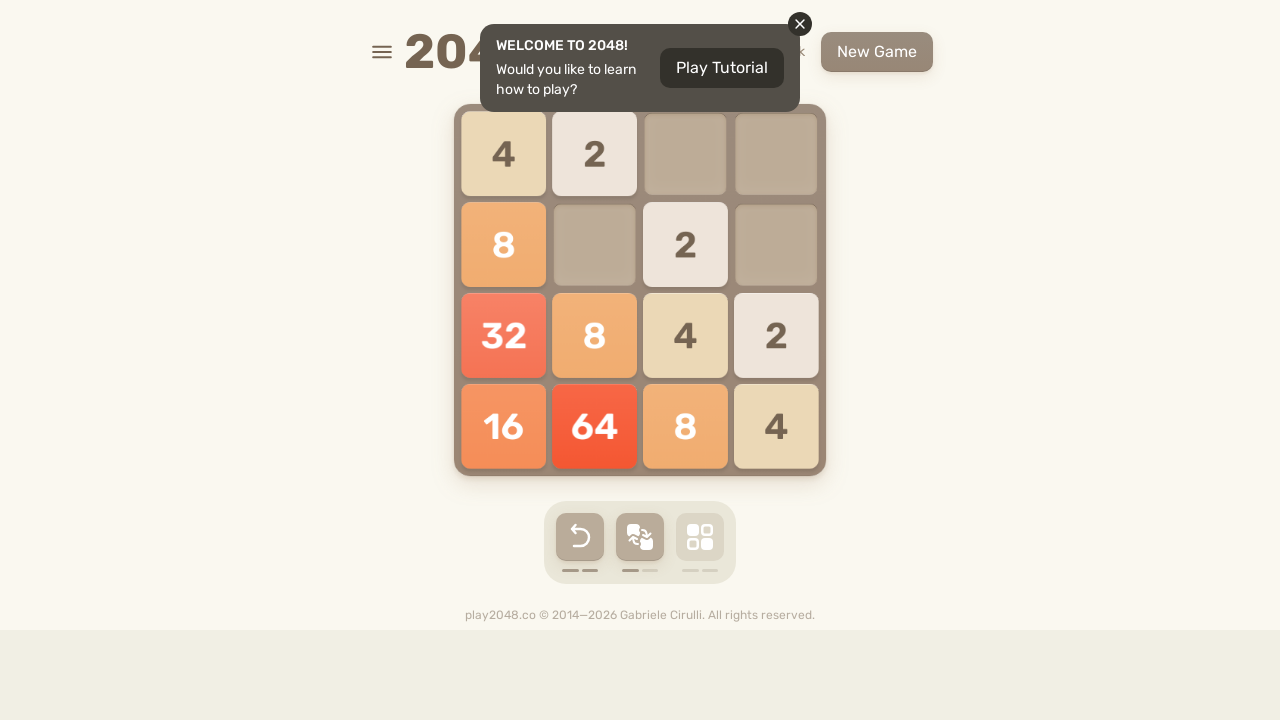

Waited 100ms for game to update
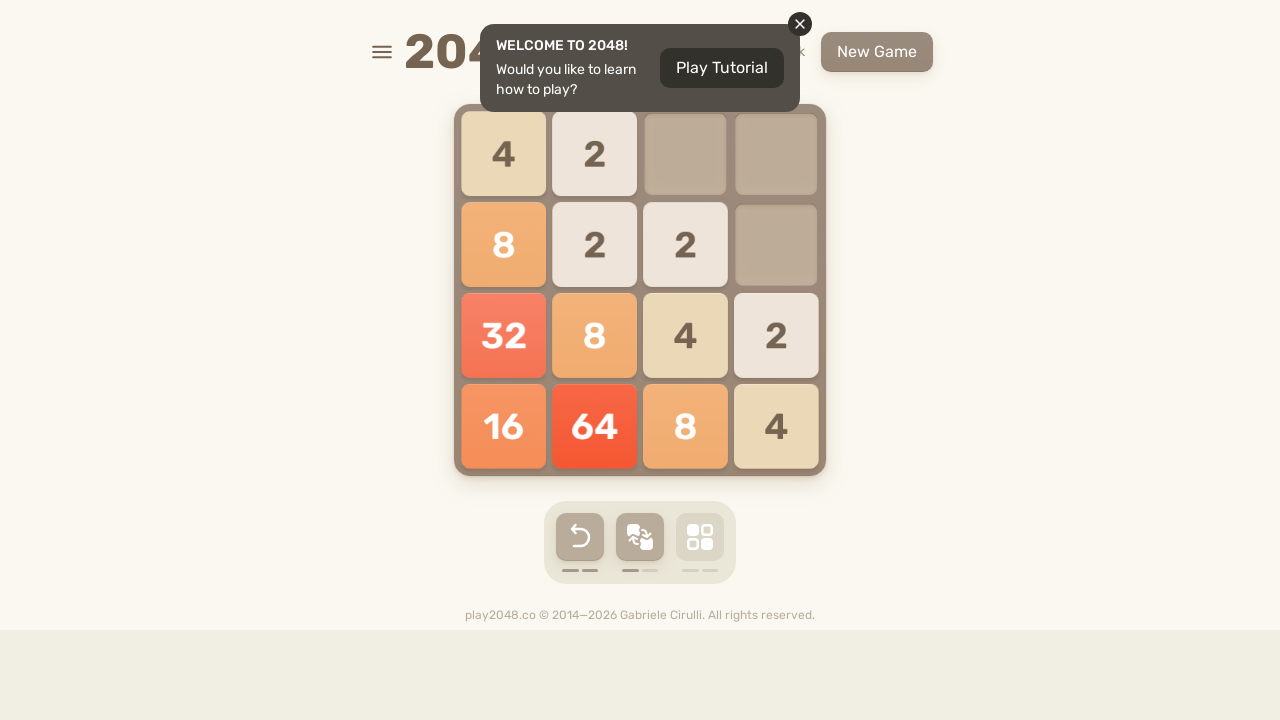

Pressed ArrowLeft (move 125/150)
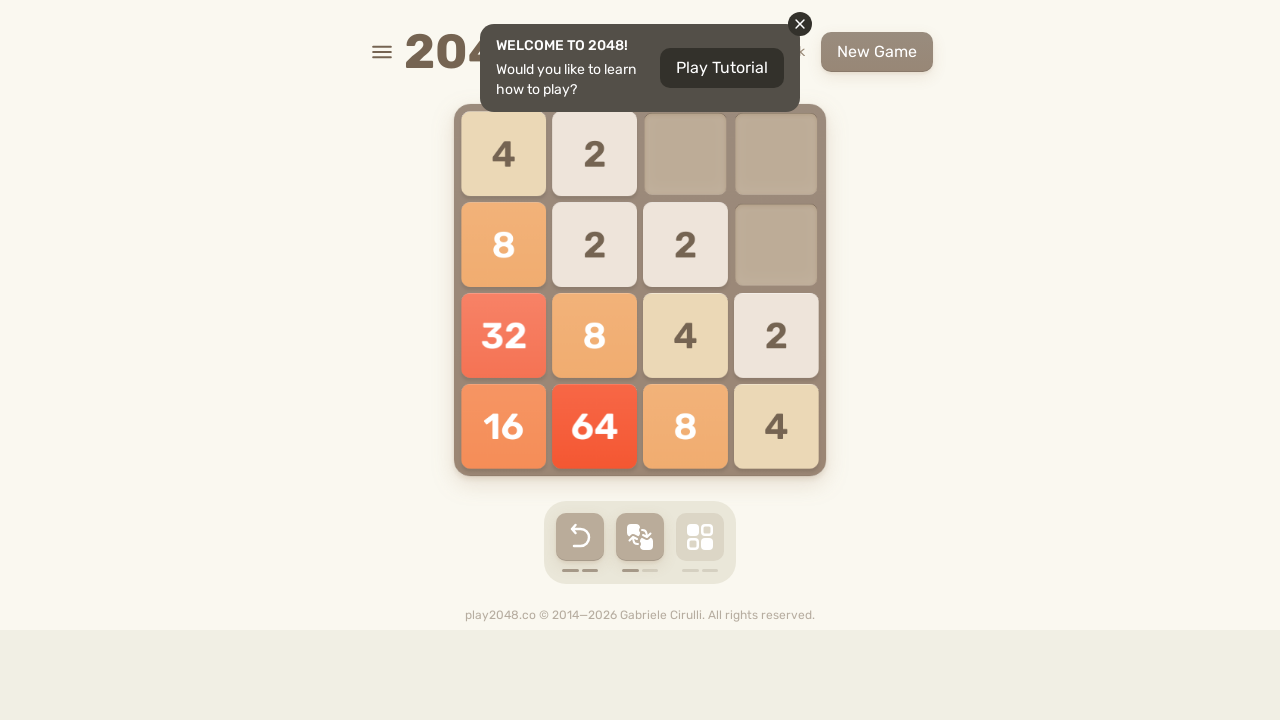

Waited 100ms for game to update
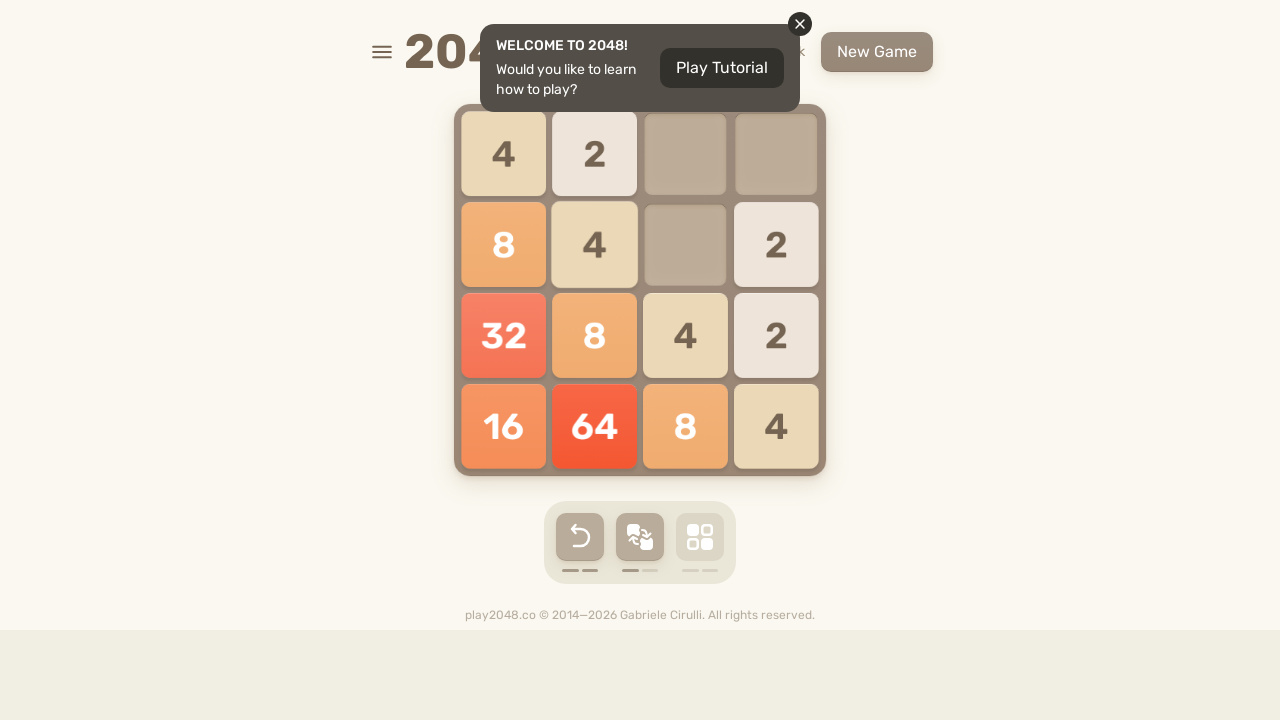

Pressed ArrowLeft (move 126/150)
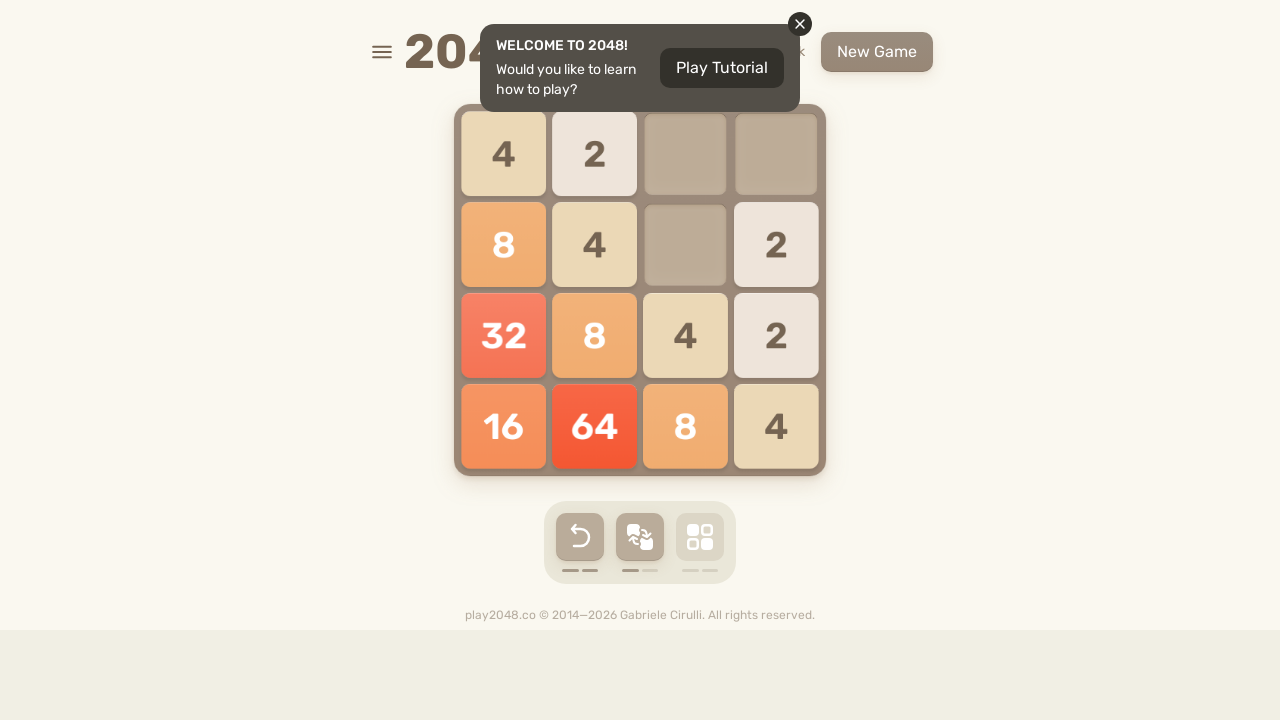

Waited 100ms for game to update
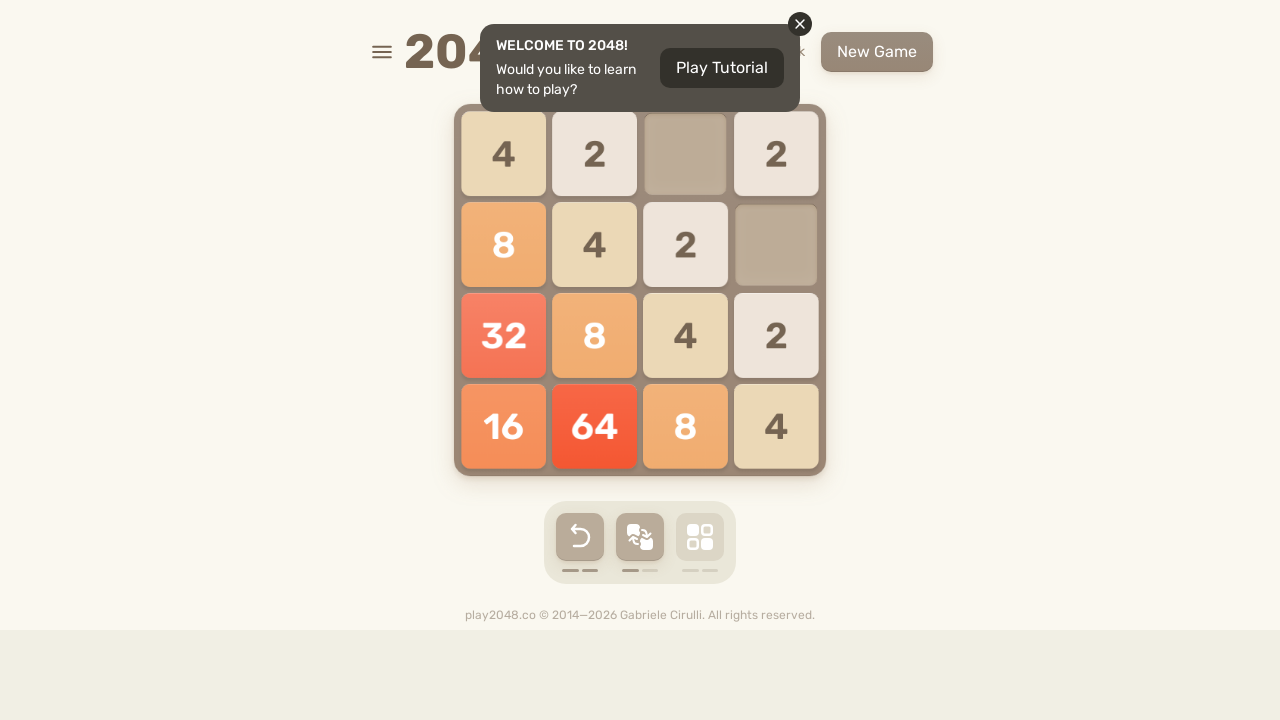

Pressed ArrowLeft (move 127/150)
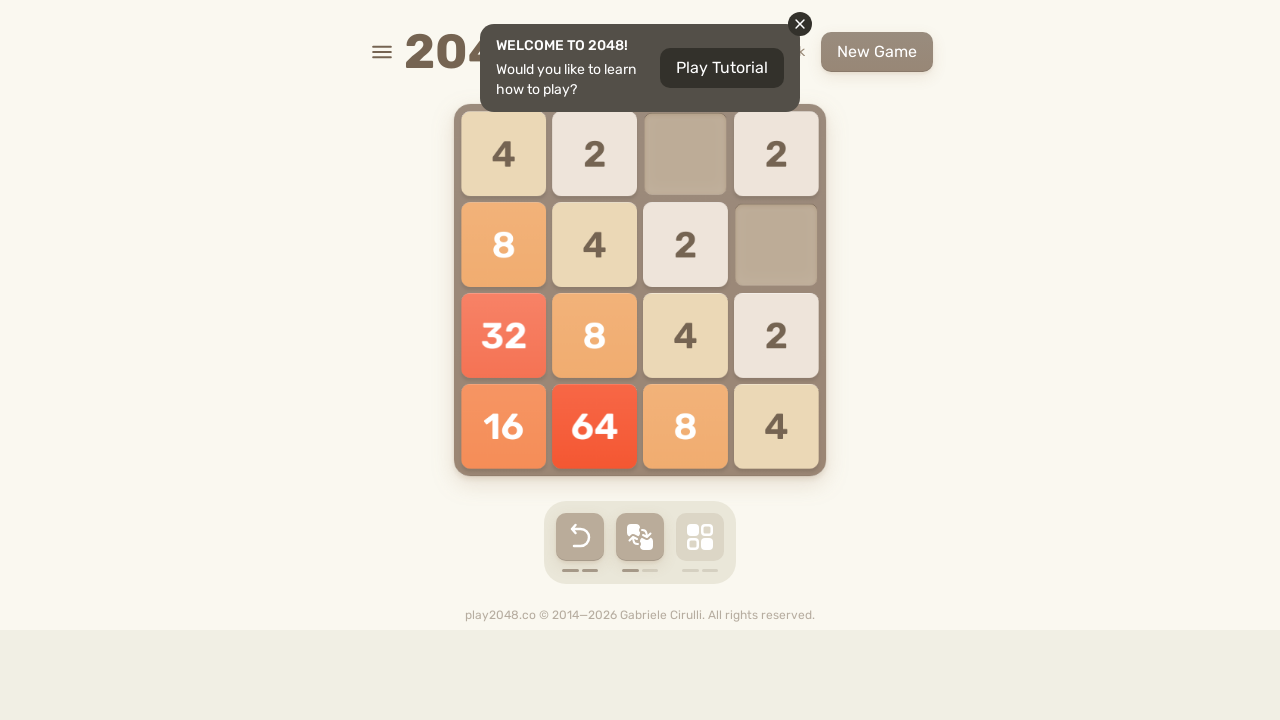

Waited 100ms for game to update
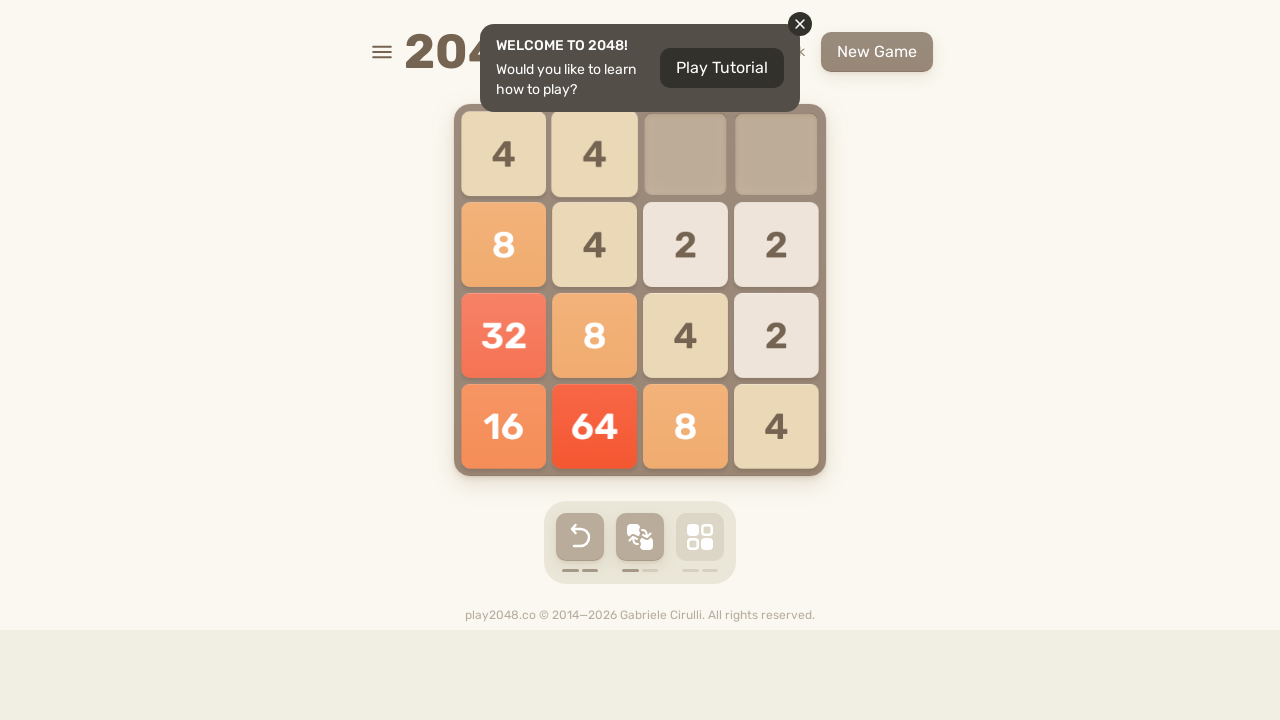

Pressed ArrowDown (move 128/150)
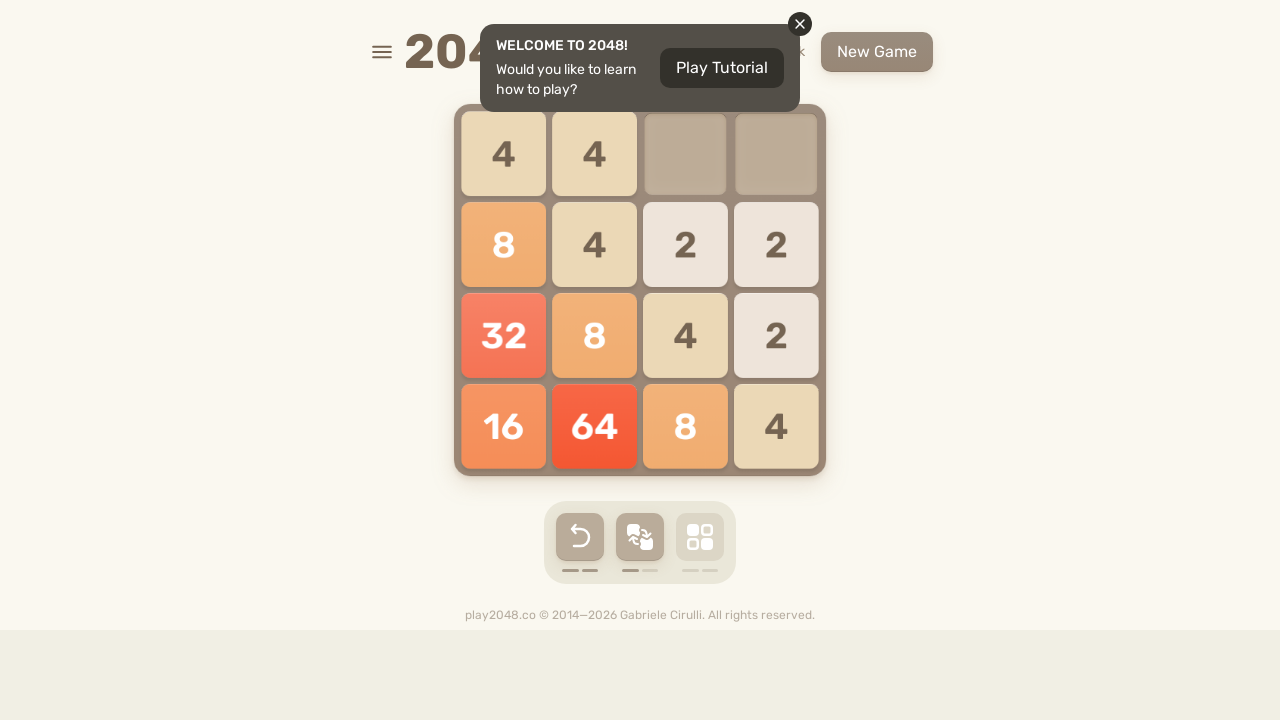

Waited 100ms for game to update
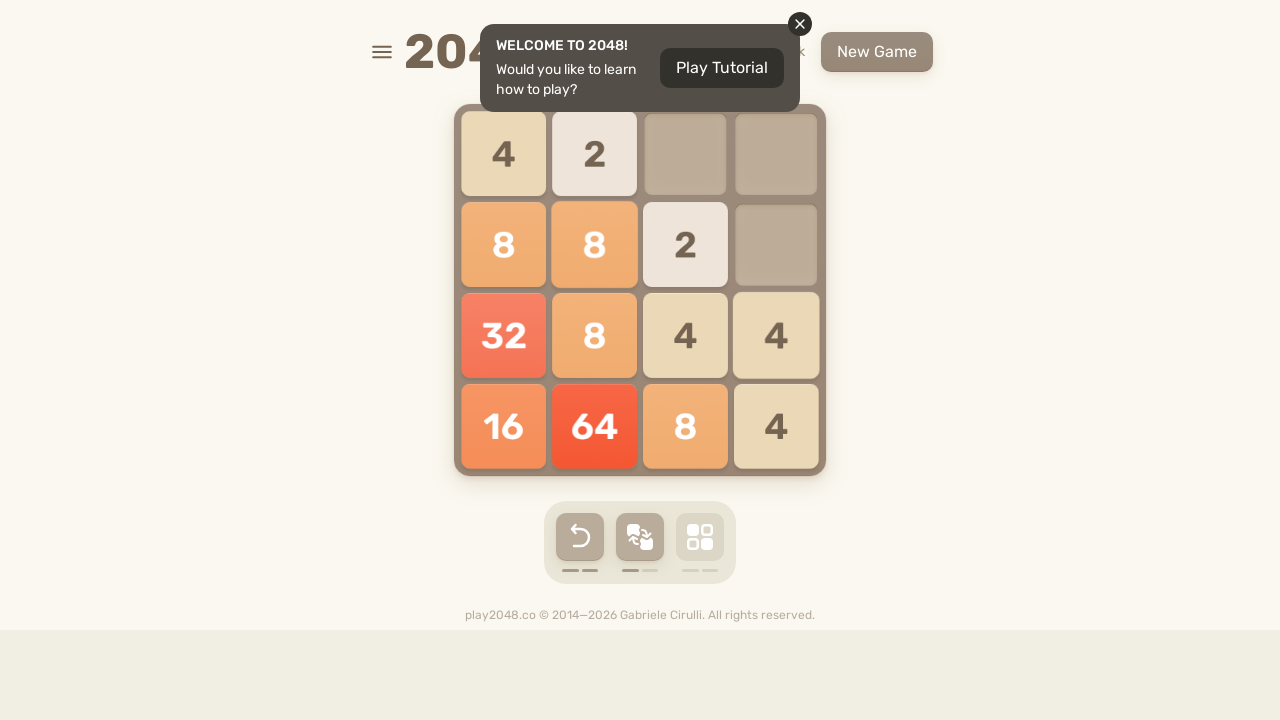

Pressed ArrowDown (move 129/150)
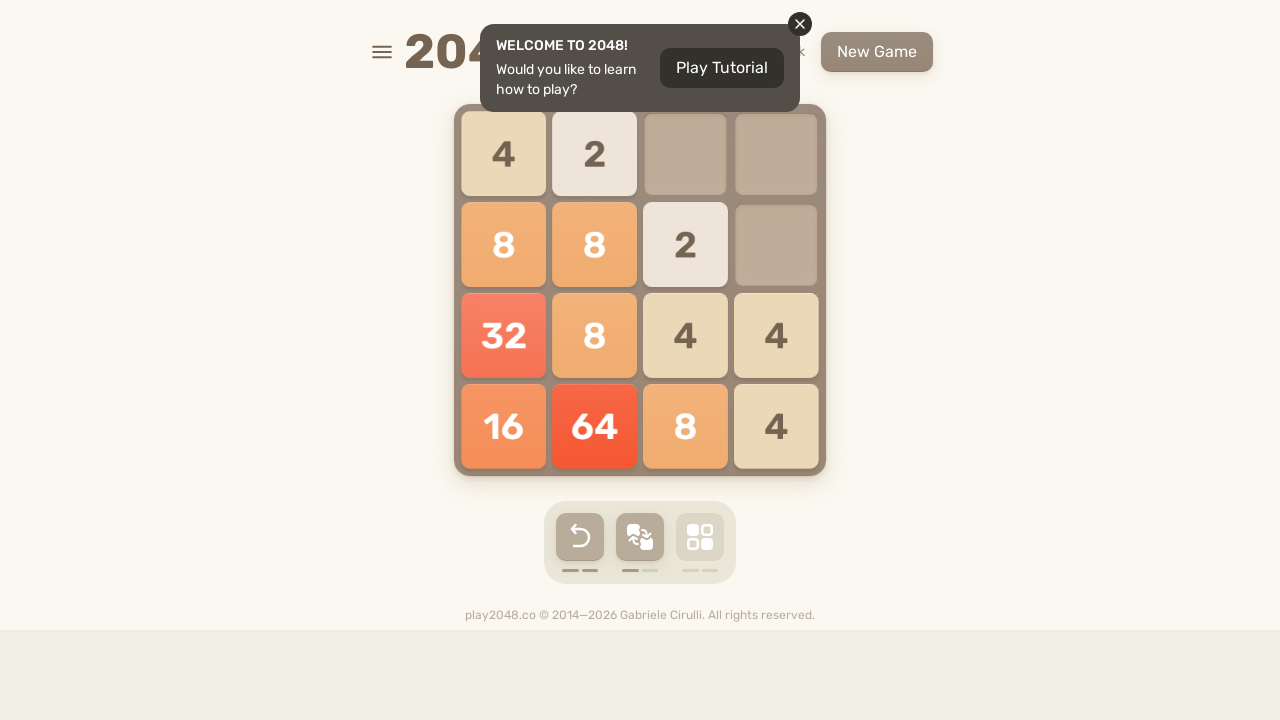

Waited 100ms for game to update
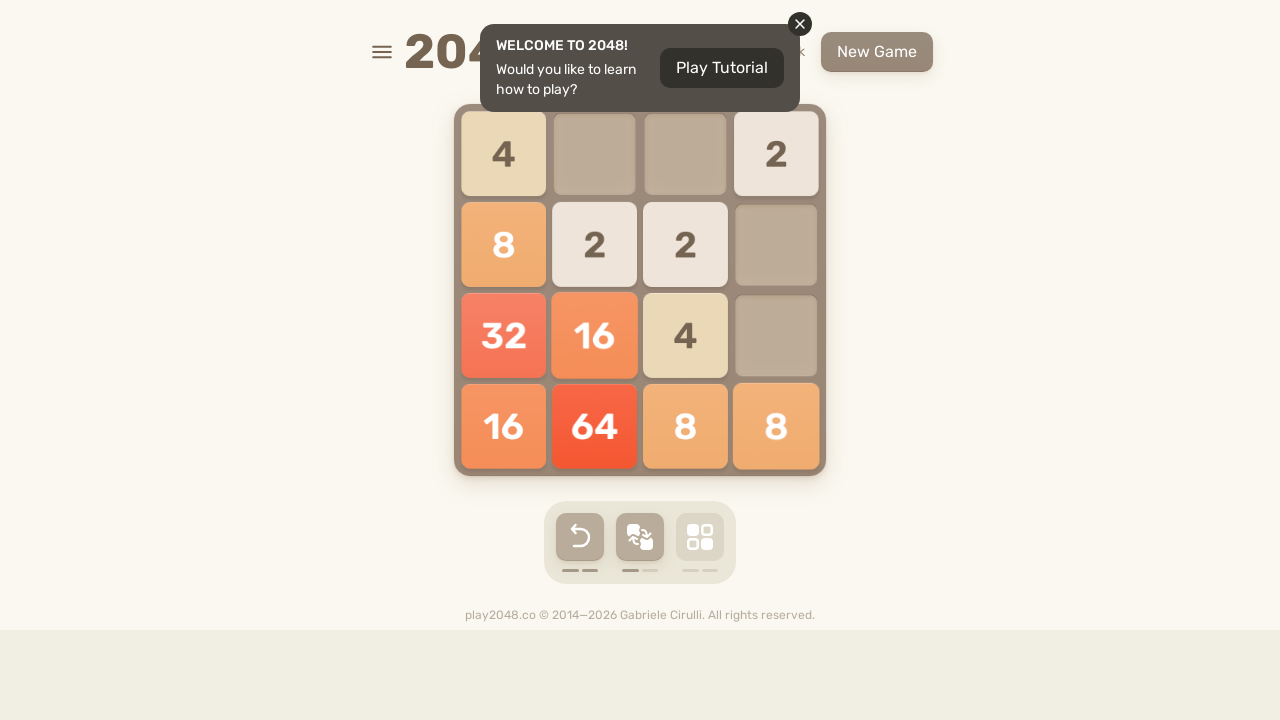

Pressed ArrowLeft (move 130/150)
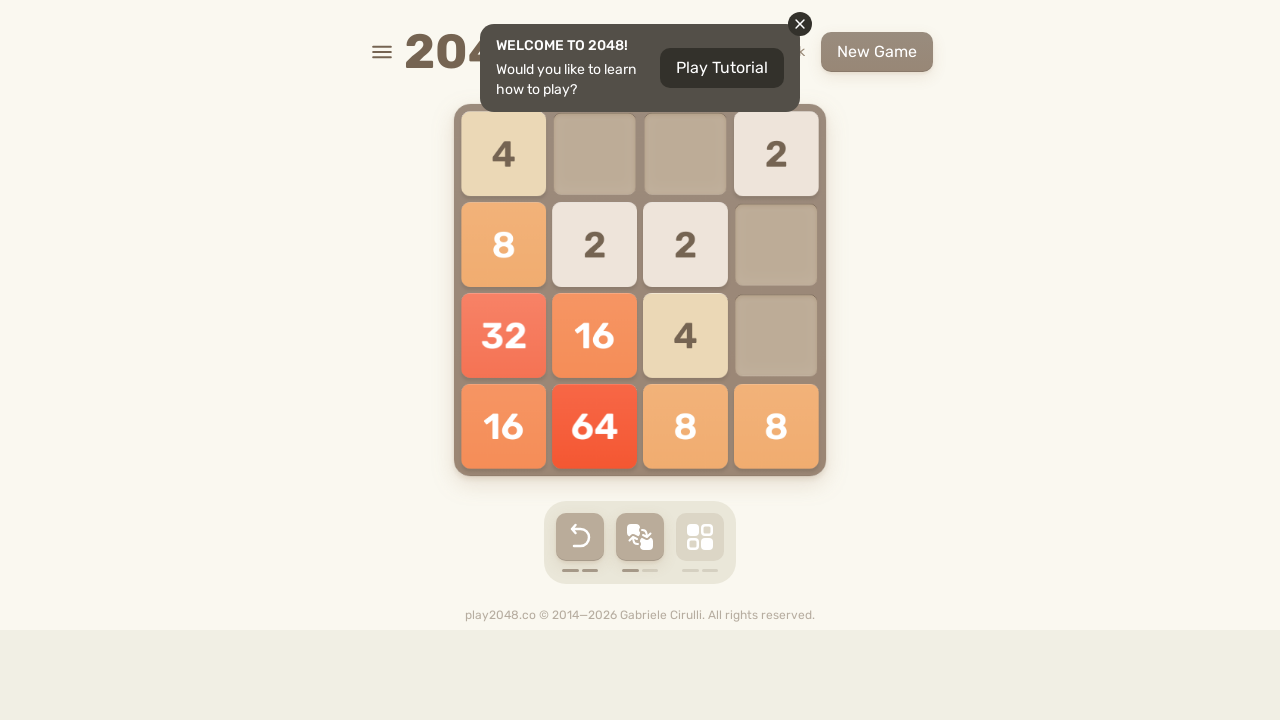

Waited 100ms for game to update
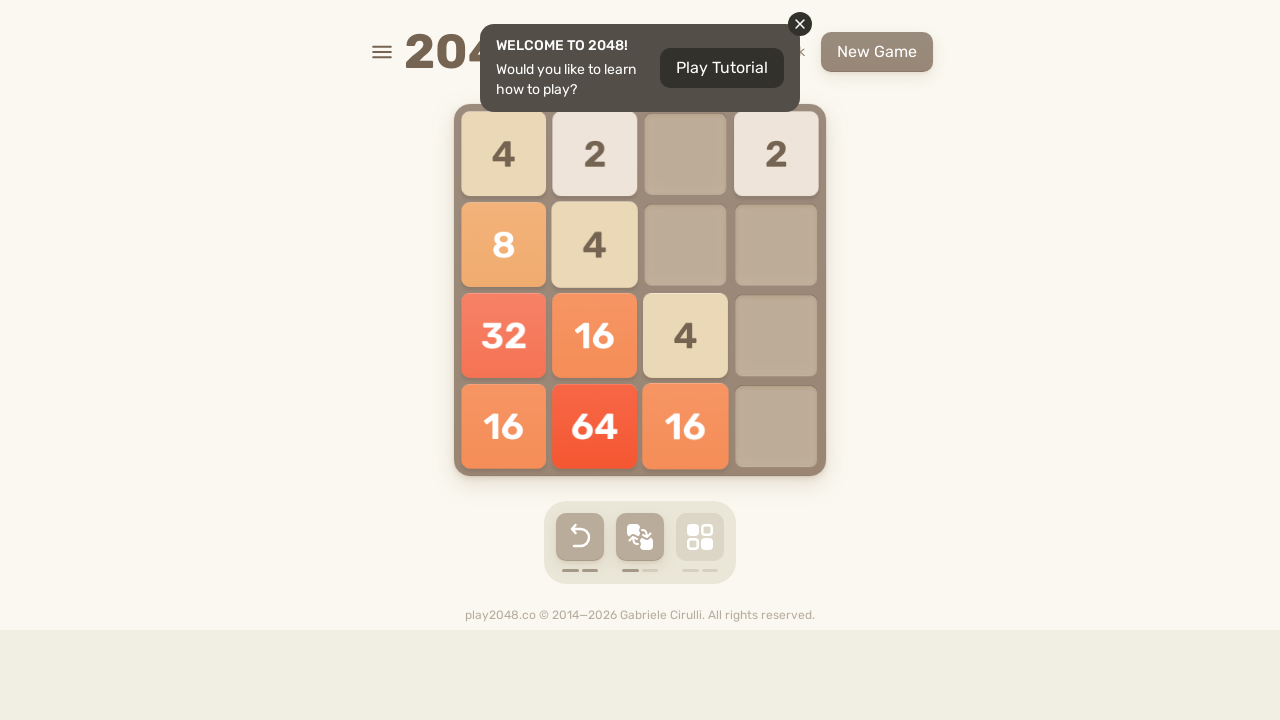

Pressed ArrowLeft (move 131/150)
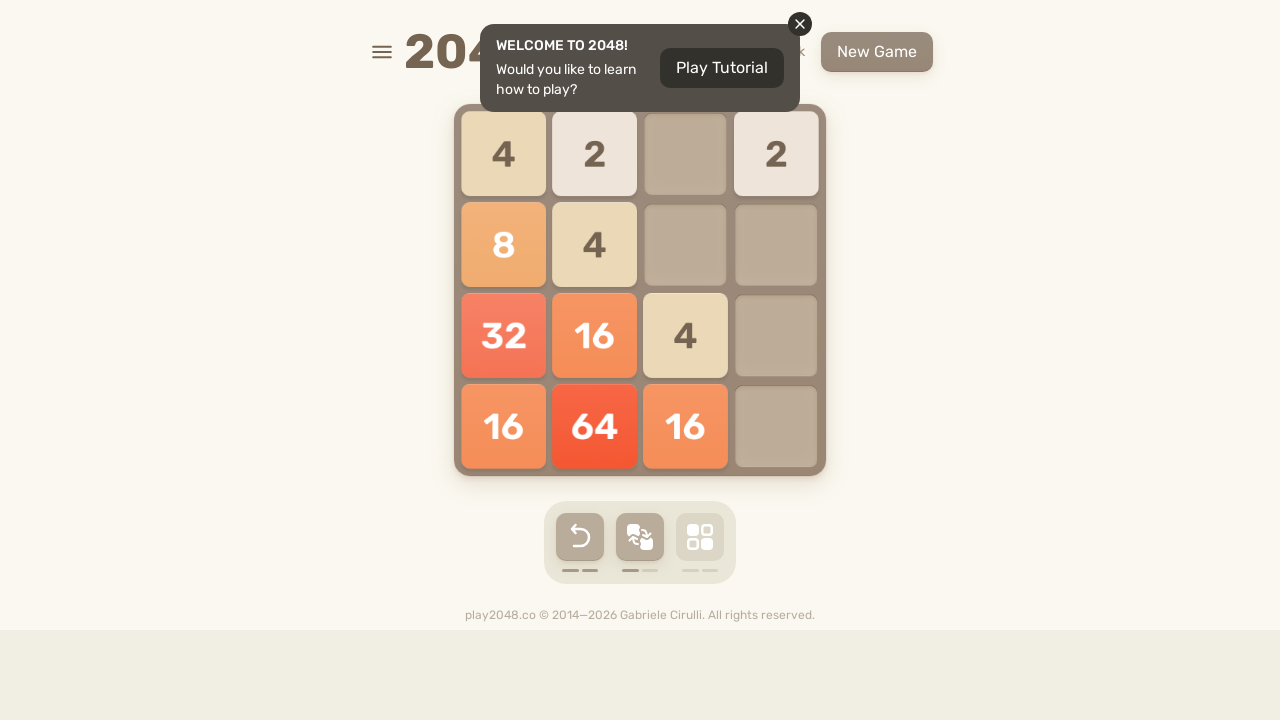

Waited 100ms for game to update
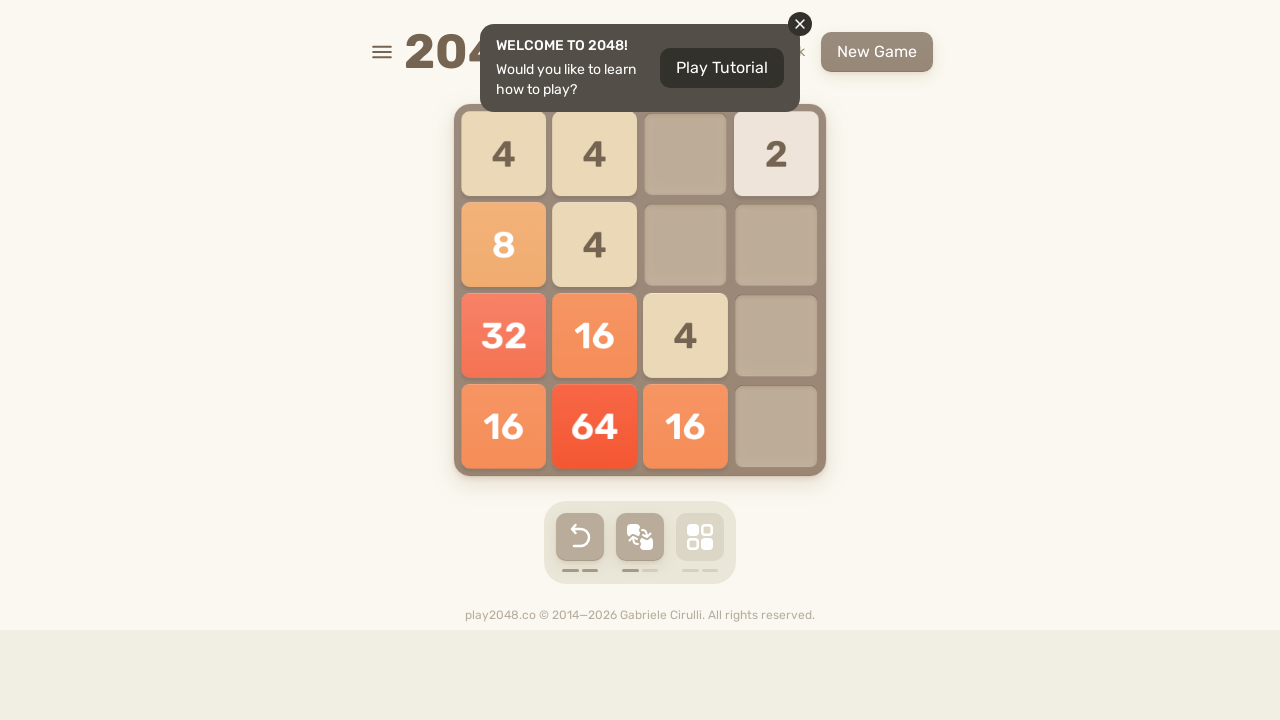

Pressed ArrowLeft (move 132/150)
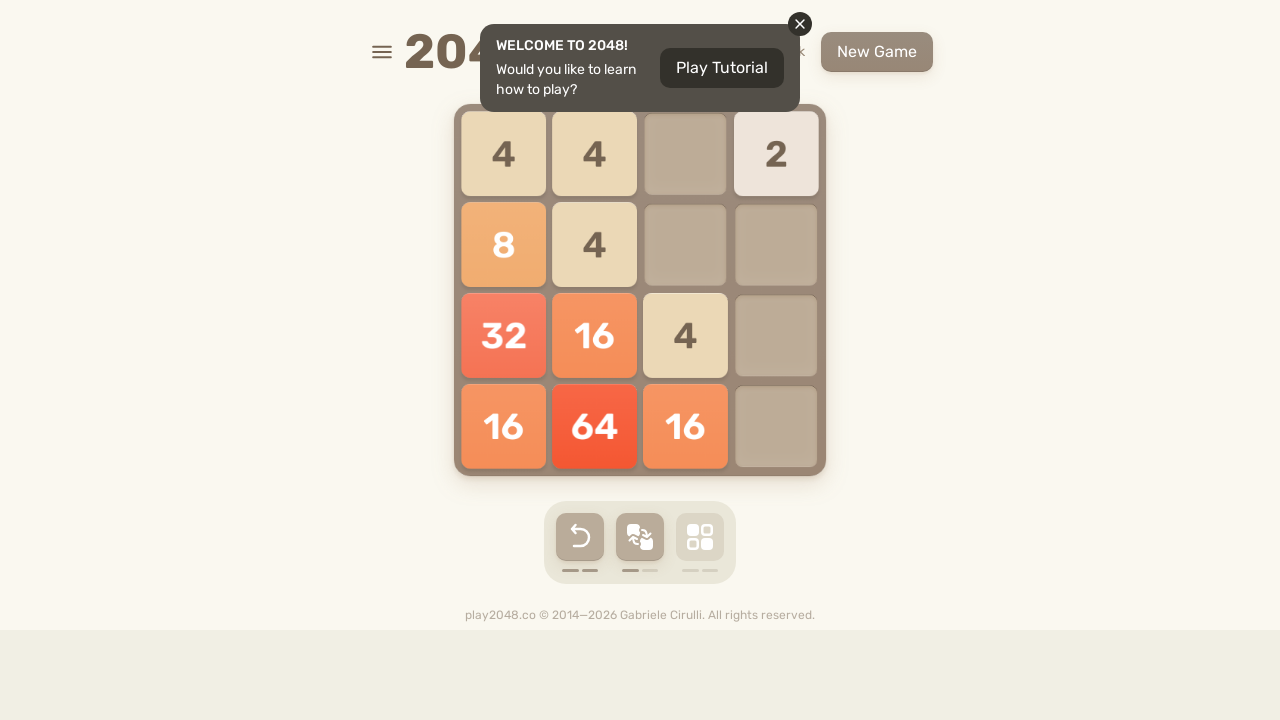

Waited 100ms for game to update
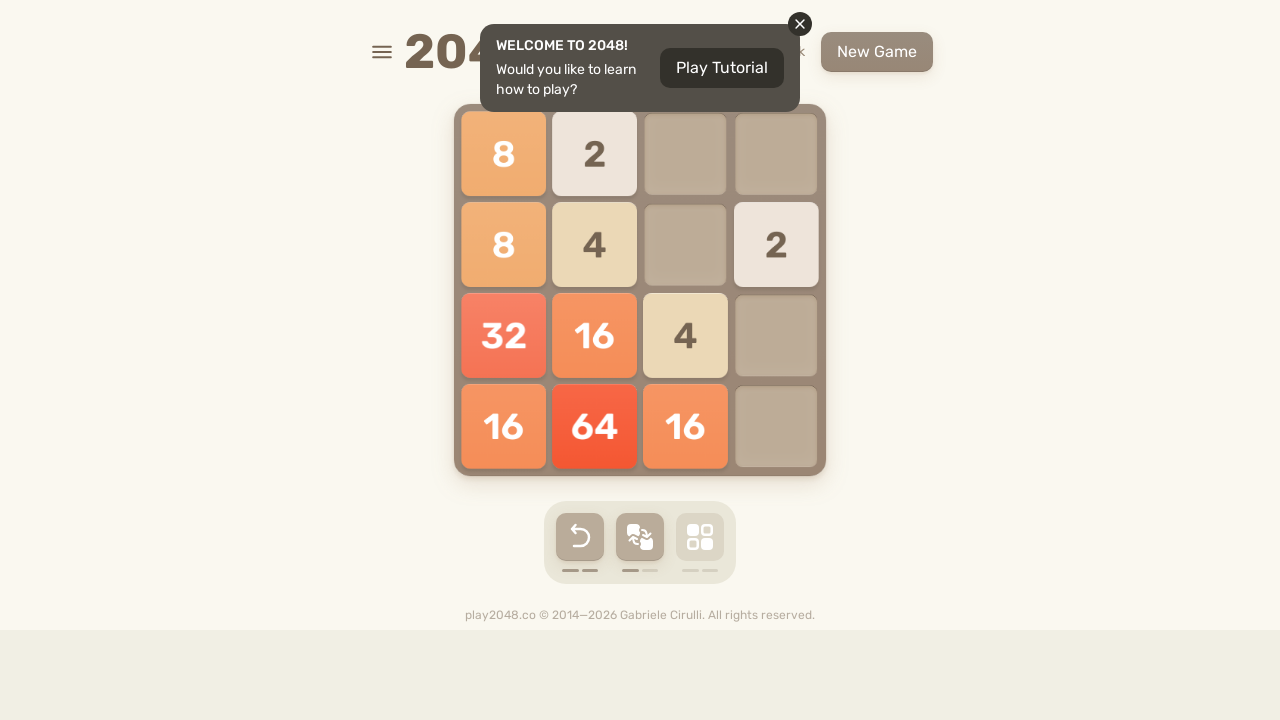

Pressed ArrowDown (move 133/150)
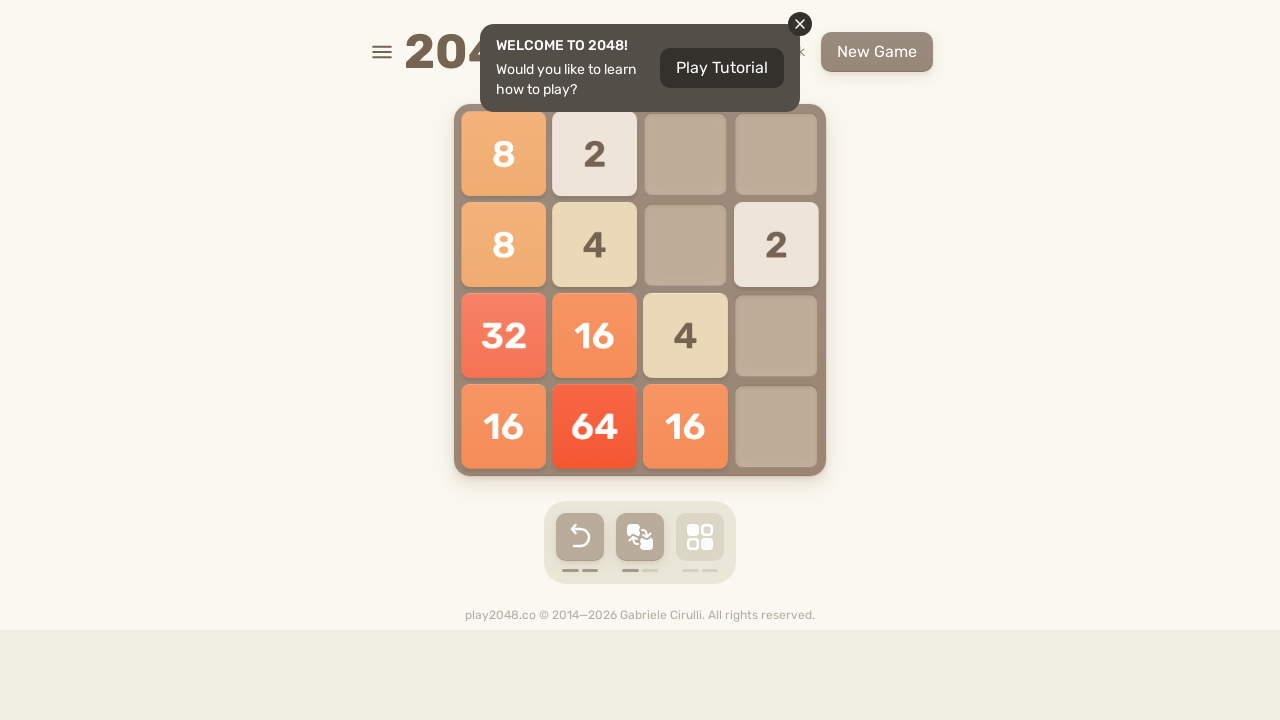

Waited 100ms for game to update
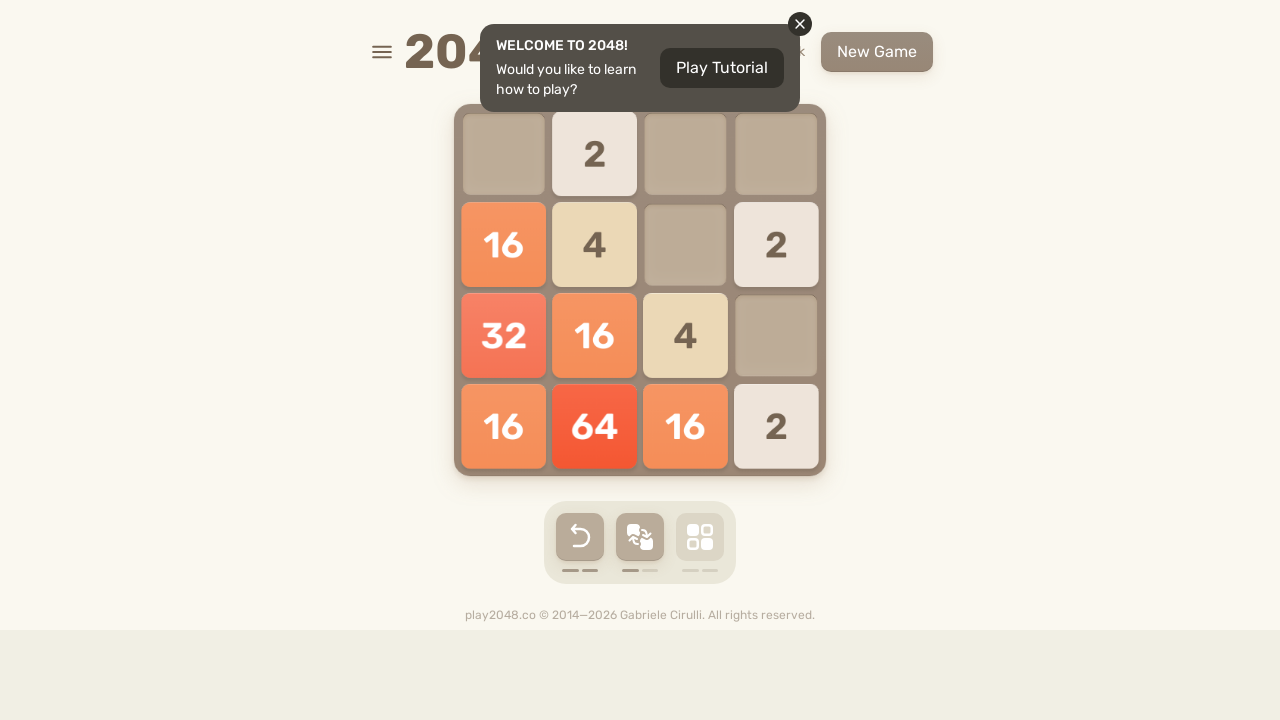

Pressed ArrowLeft (move 134/150)
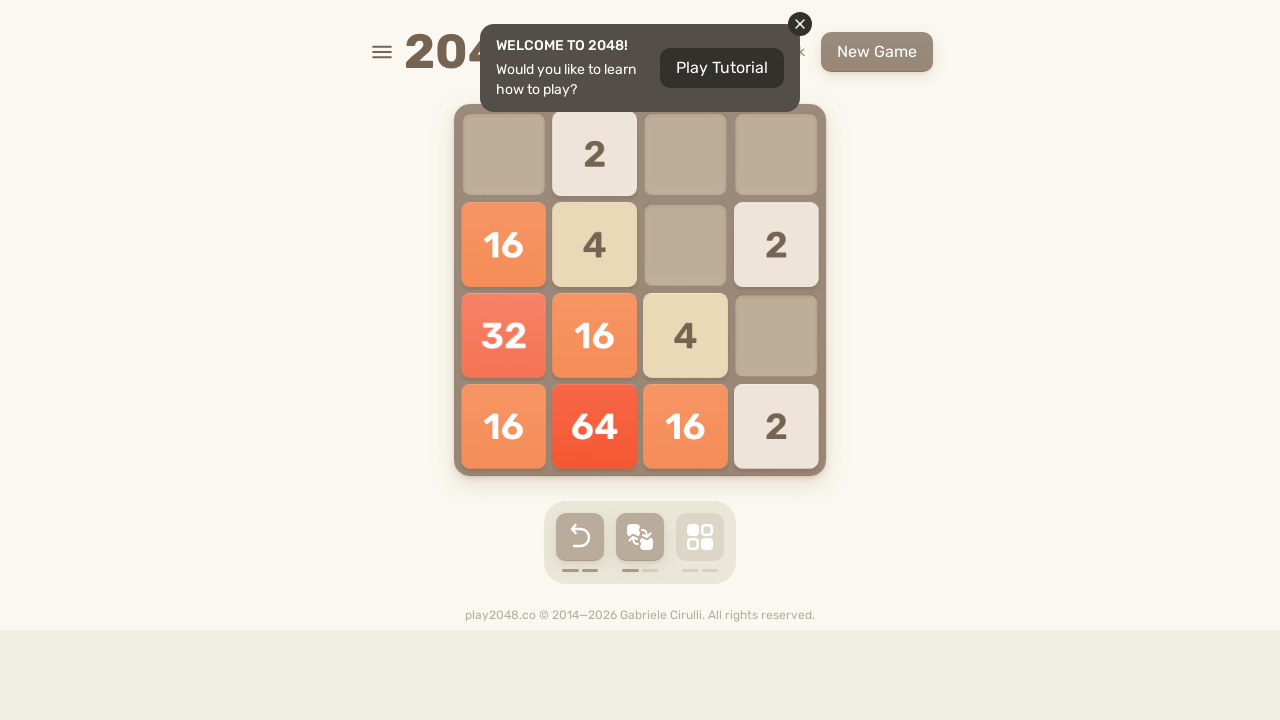

Waited 100ms for game to update
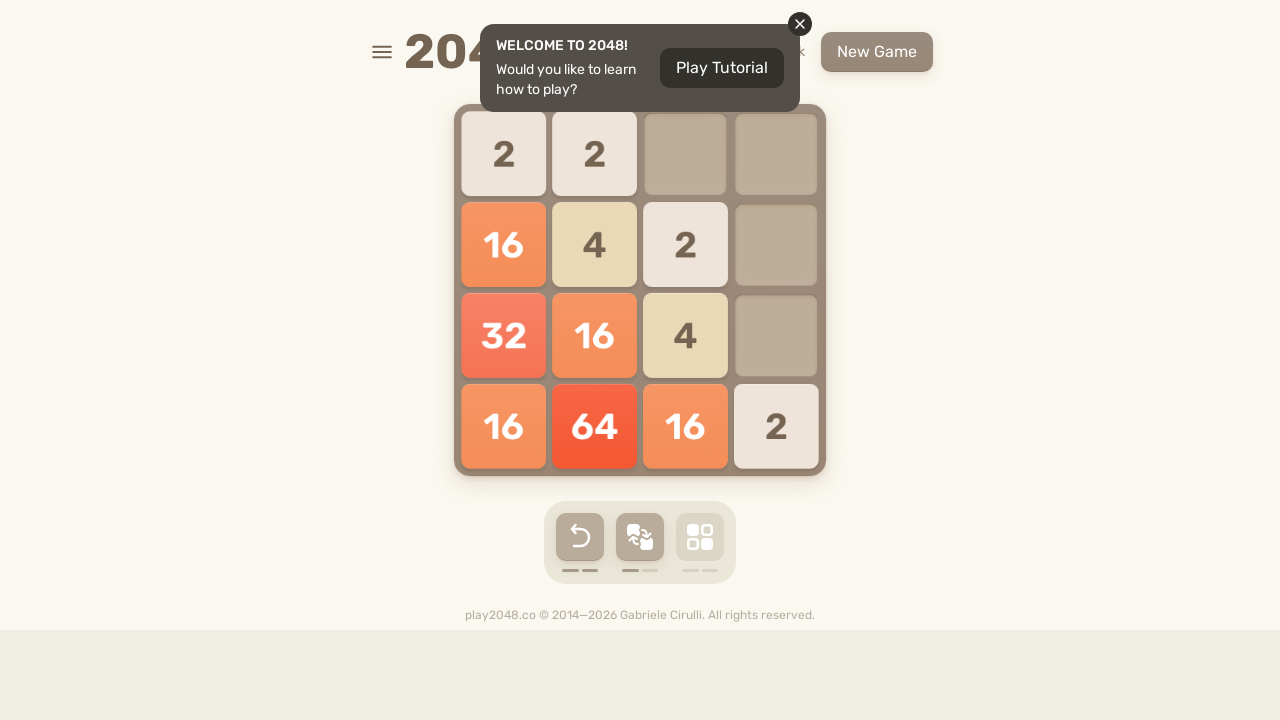

Pressed ArrowDown (move 135/150)
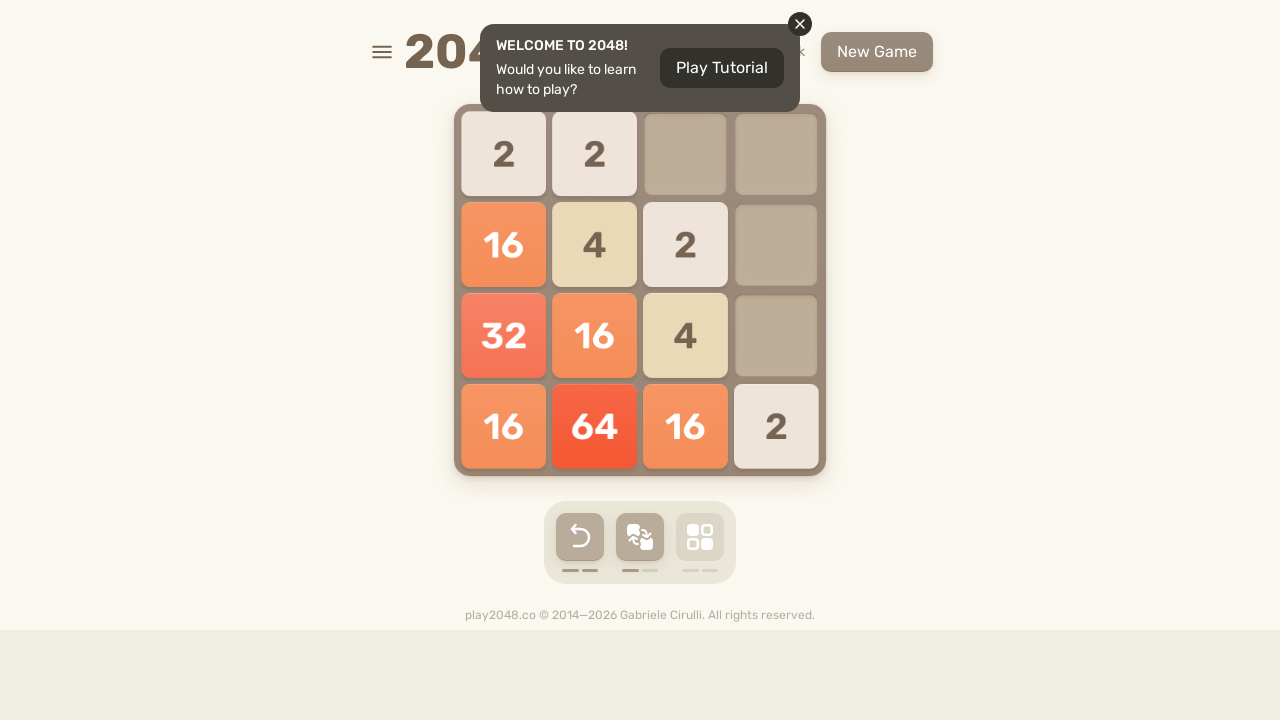

Waited 100ms for game to update
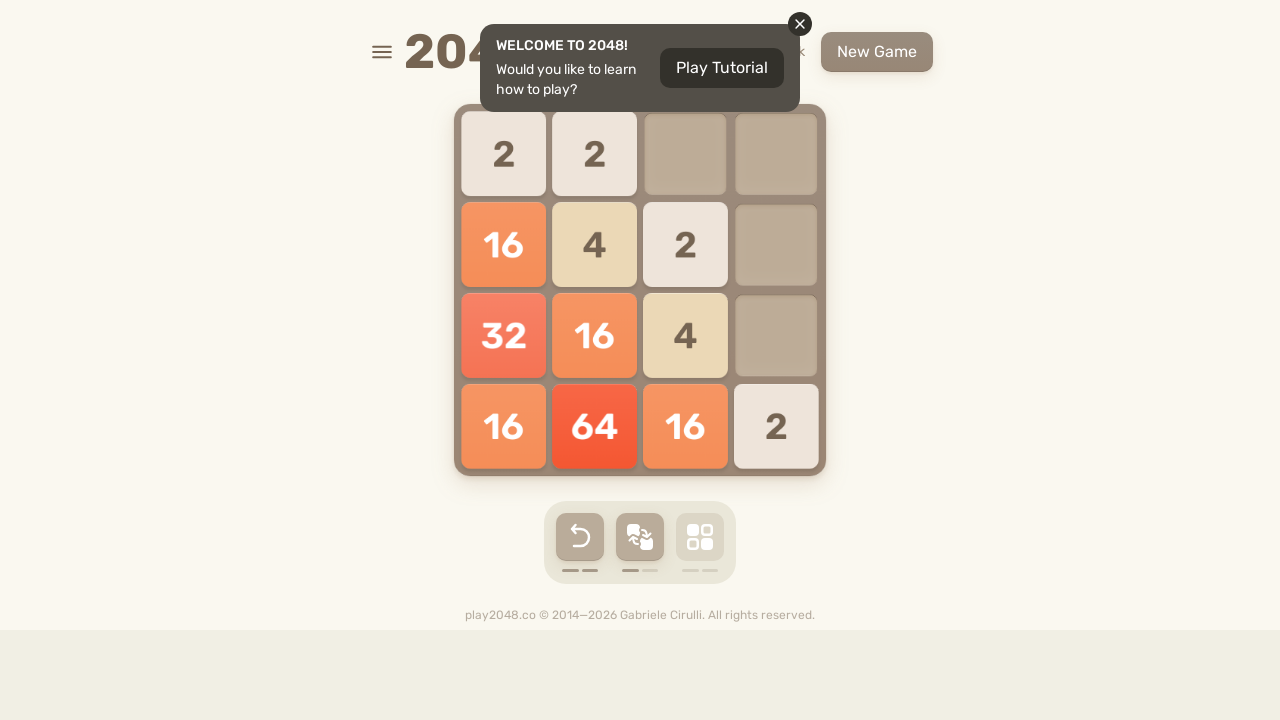

Pressed ArrowRight (move 136/150)
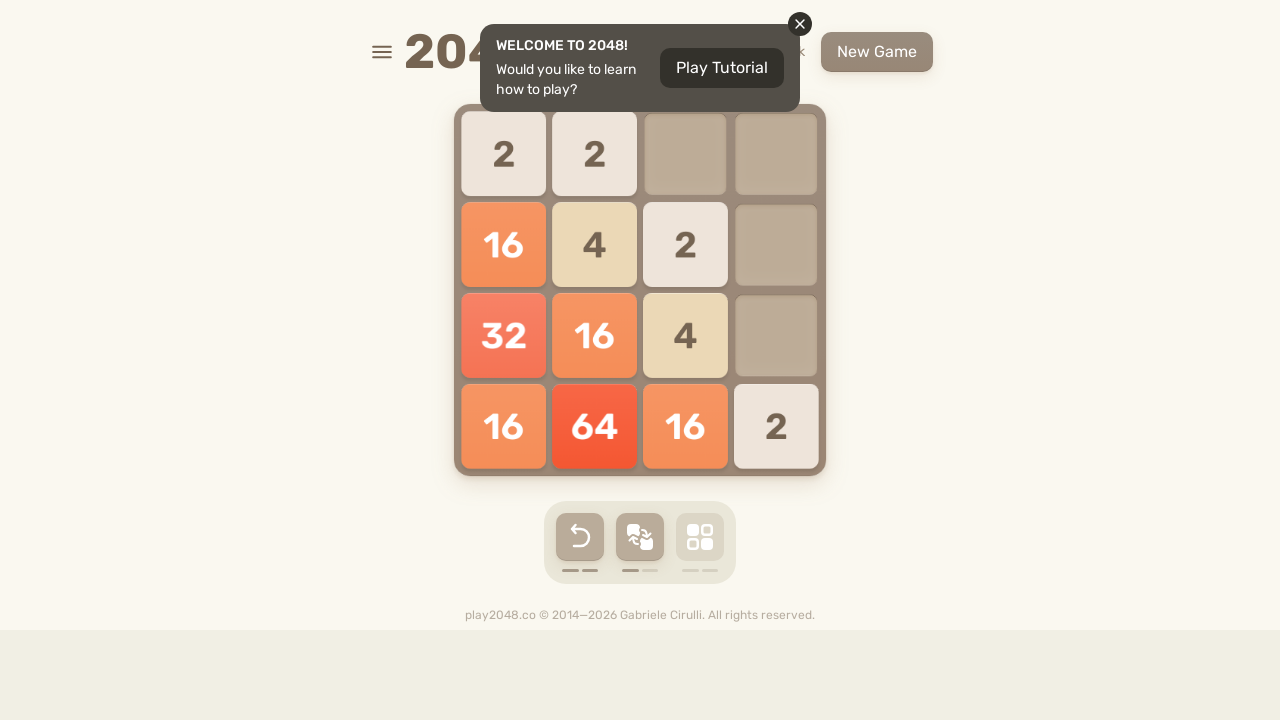

Waited 100ms for game to update
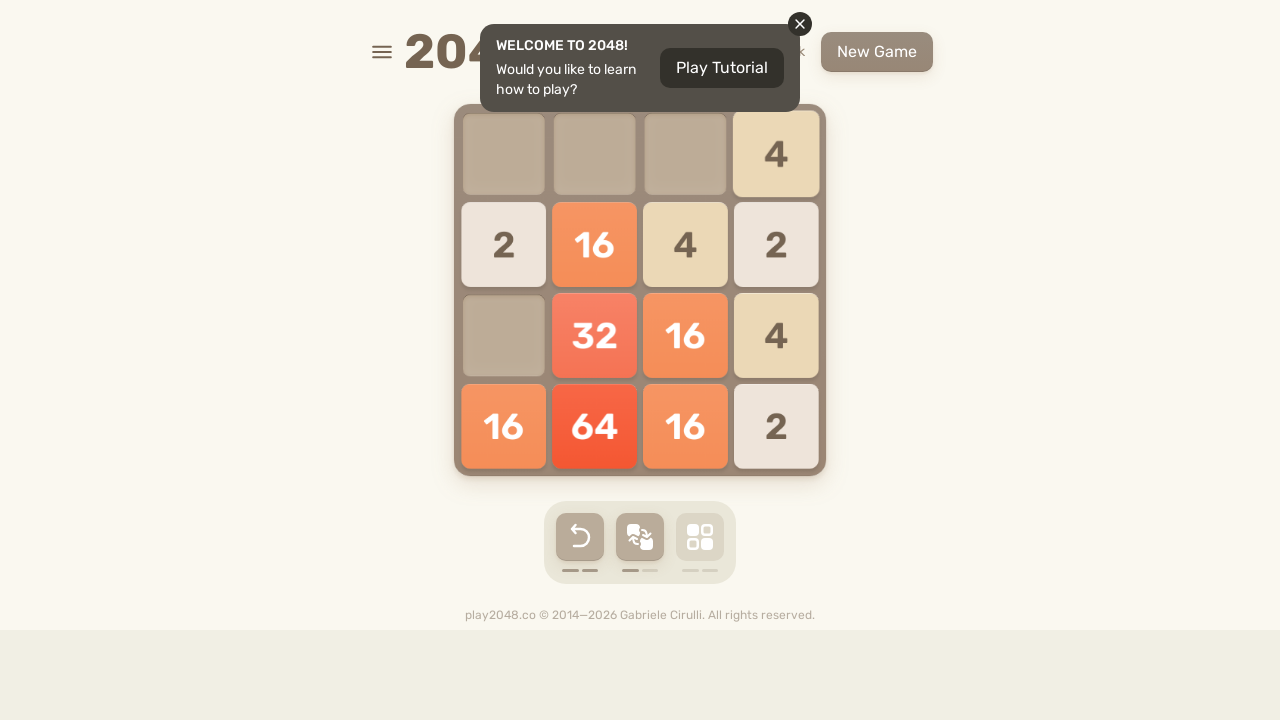

Pressed ArrowDown (move 137/150)
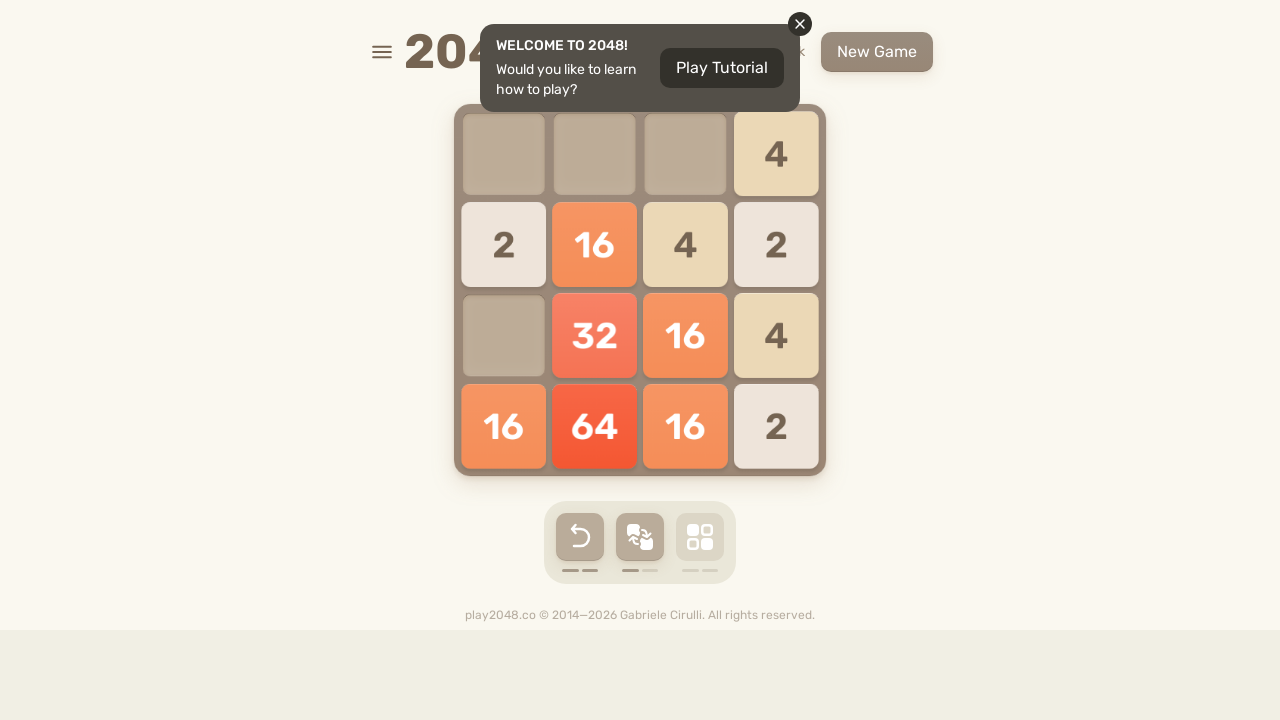

Waited 100ms for game to update
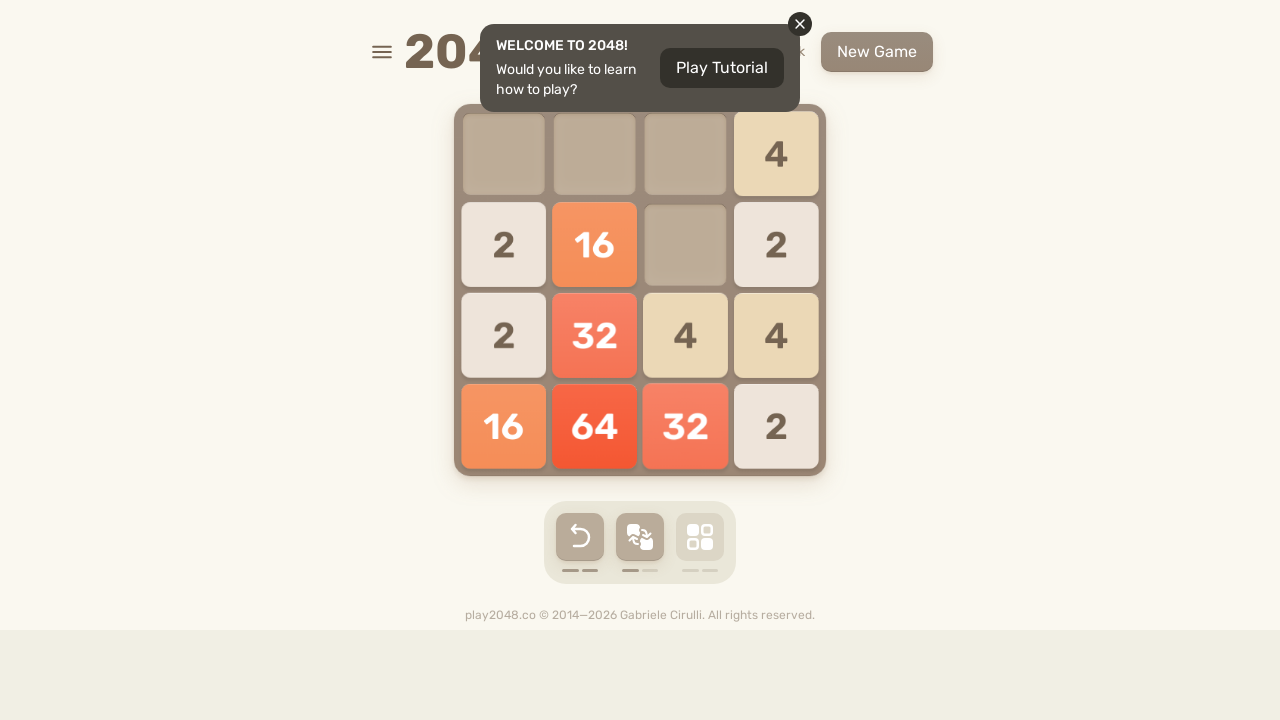

Pressed ArrowLeft (move 138/150)
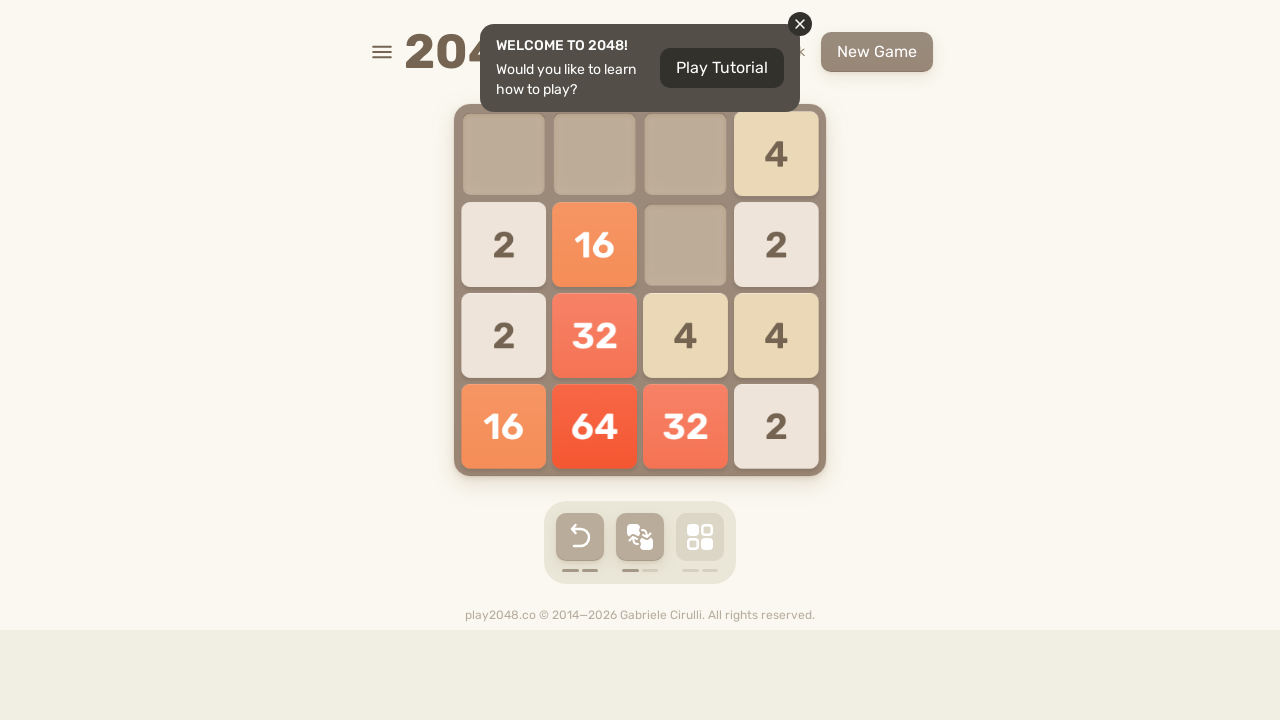

Waited 100ms for game to update
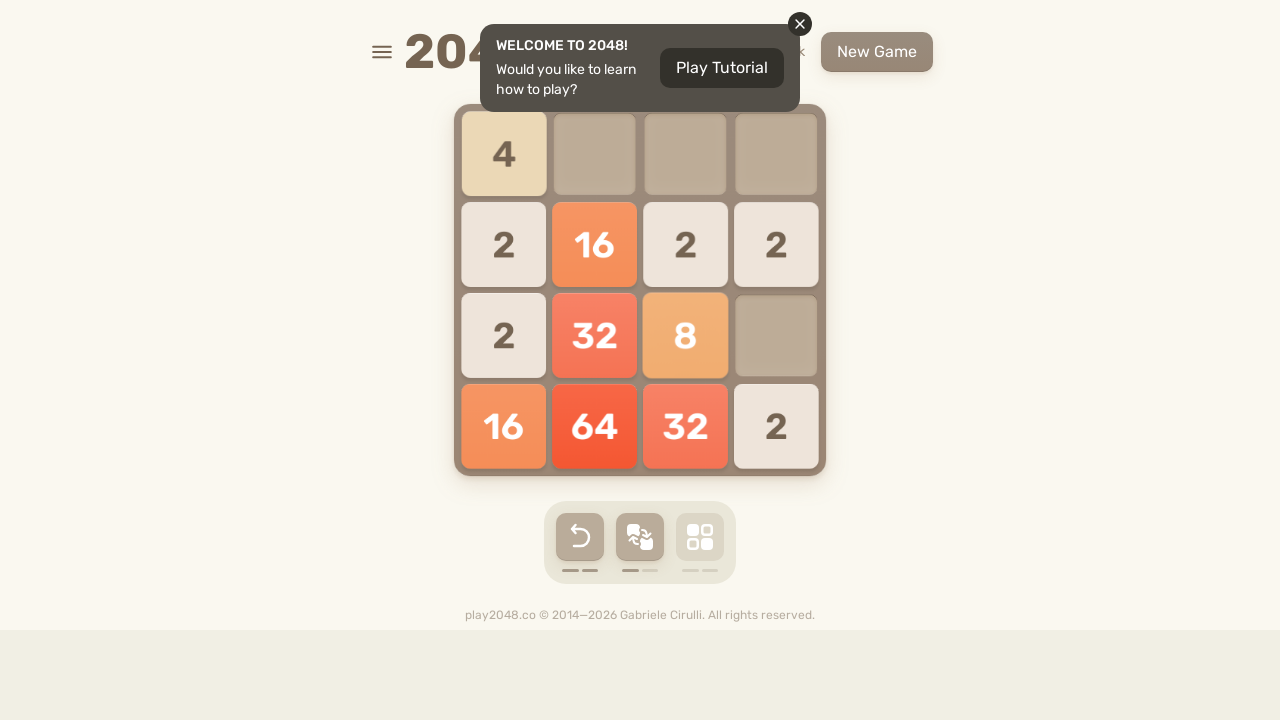

Pressed ArrowDown (move 139/150)
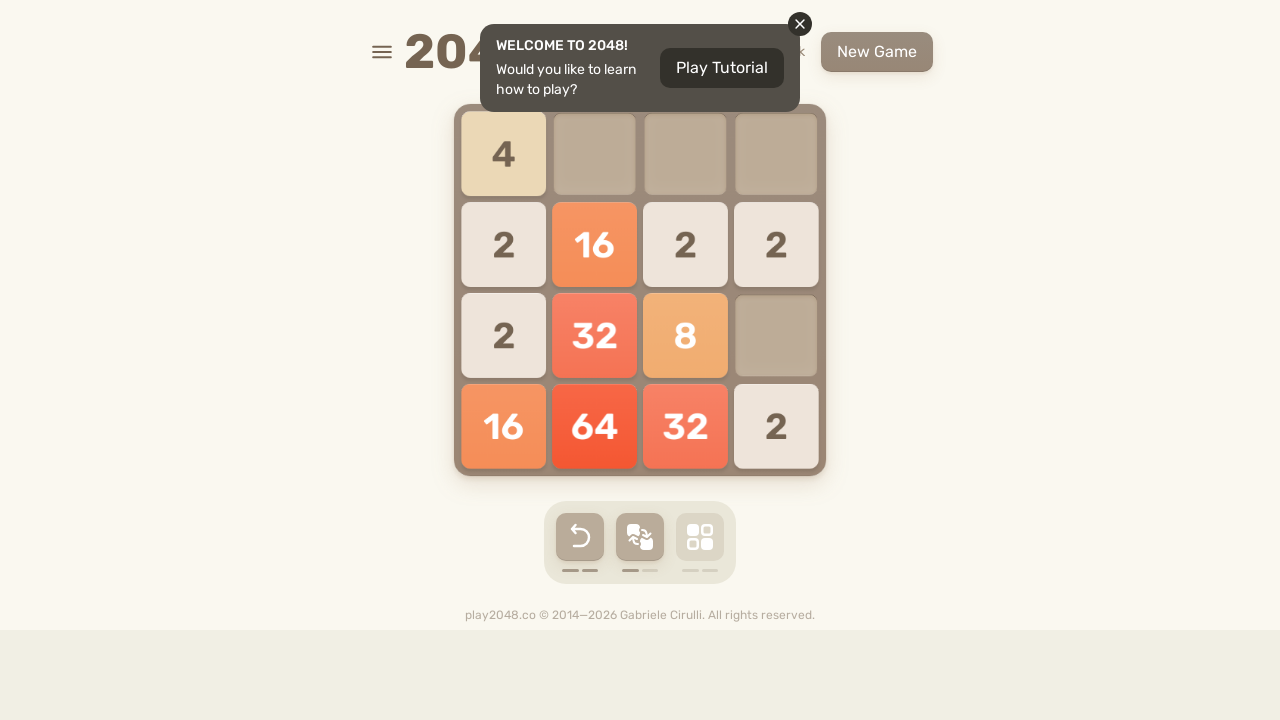

Waited 100ms for game to update
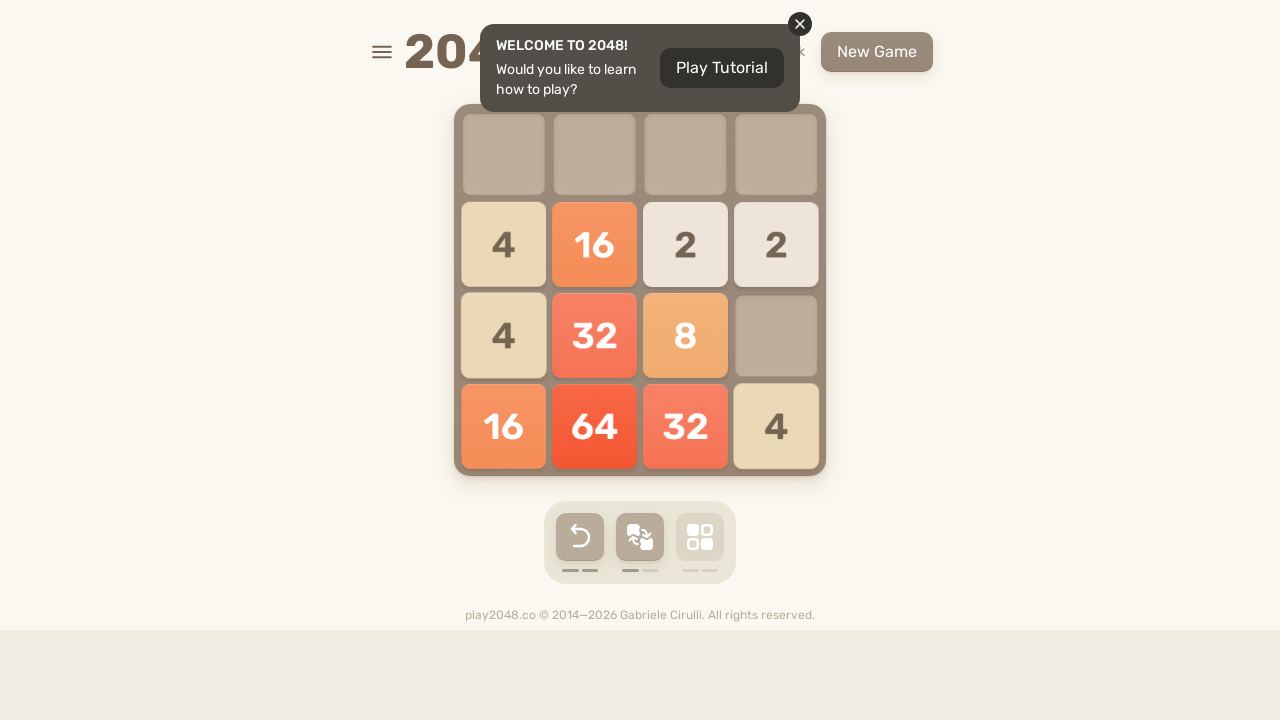

Pressed ArrowDown (move 140/150)
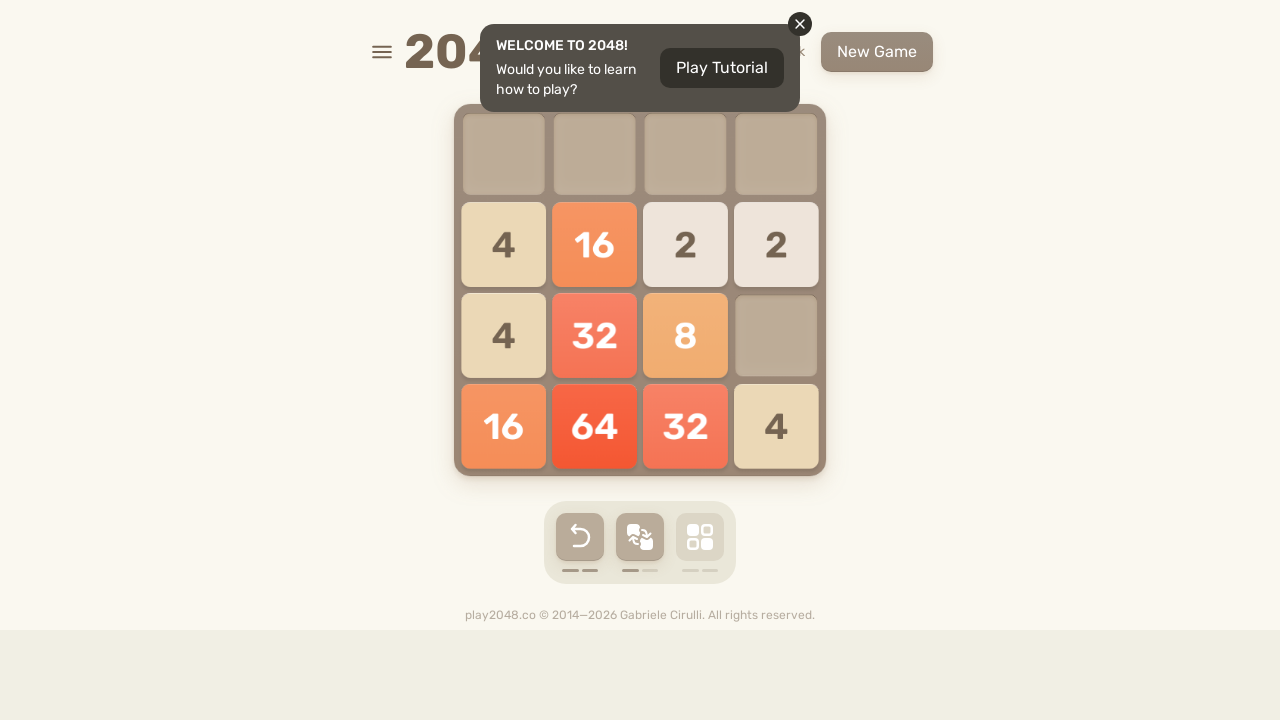

Waited 100ms for game to update
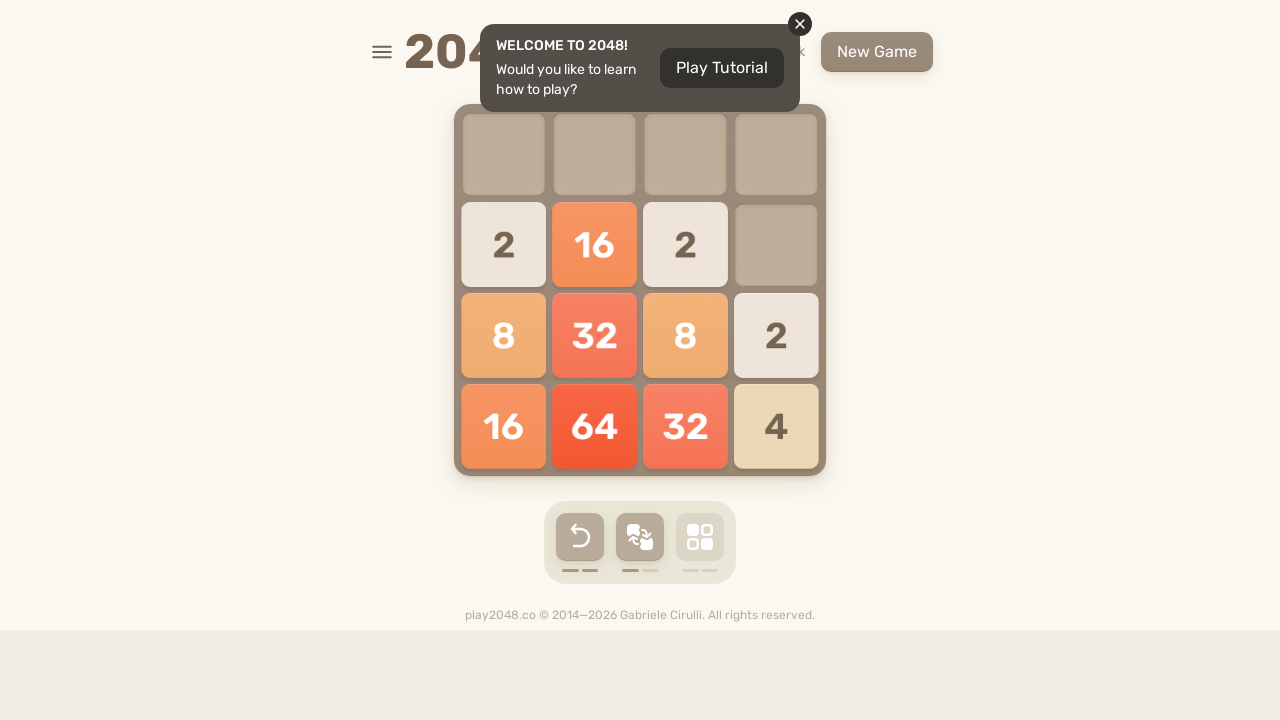

Pressed ArrowLeft (move 141/150)
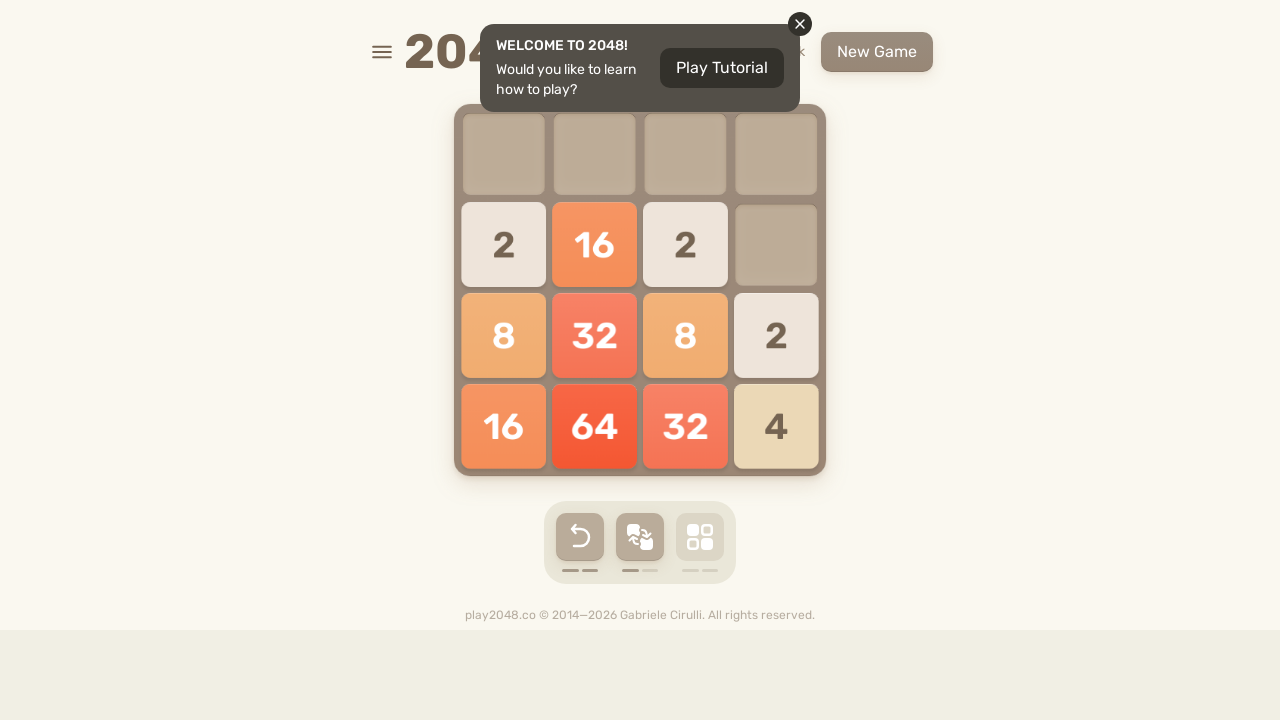

Waited 100ms for game to update
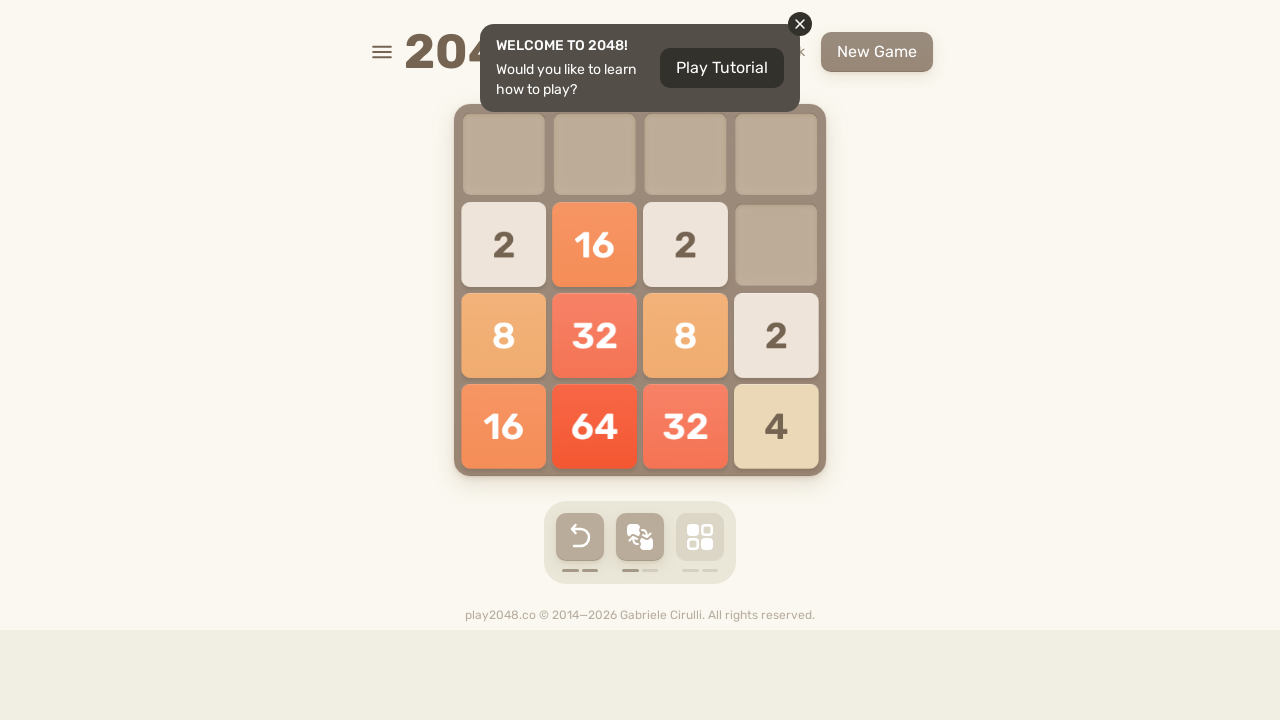

Pressed ArrowDown (move 142/150)
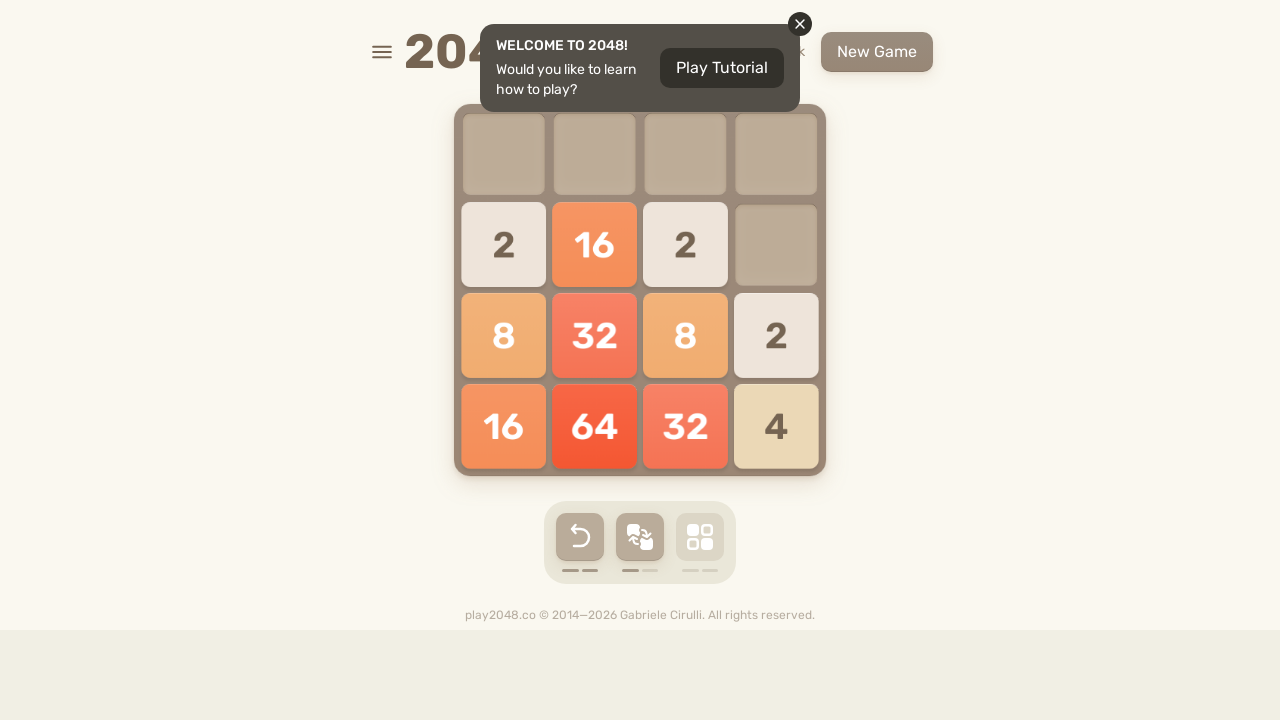

Waited 100ms for game to update
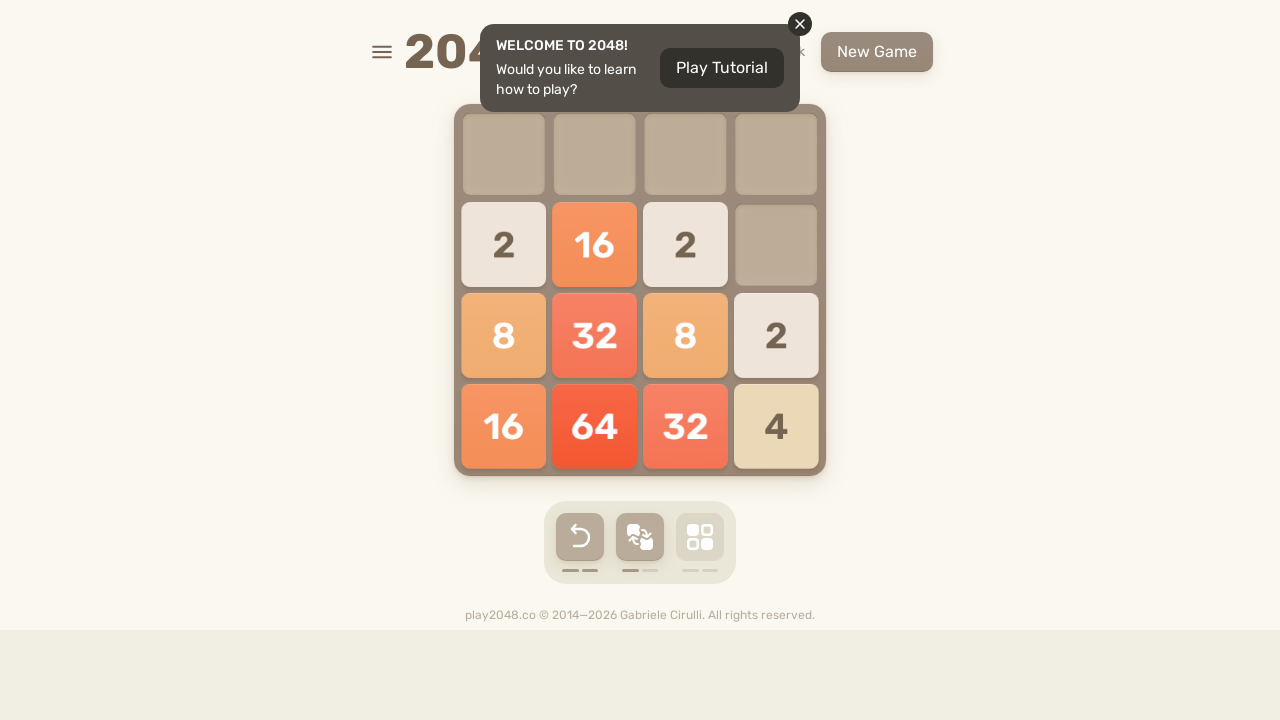

Pressed ArrowDown (move 143/150)
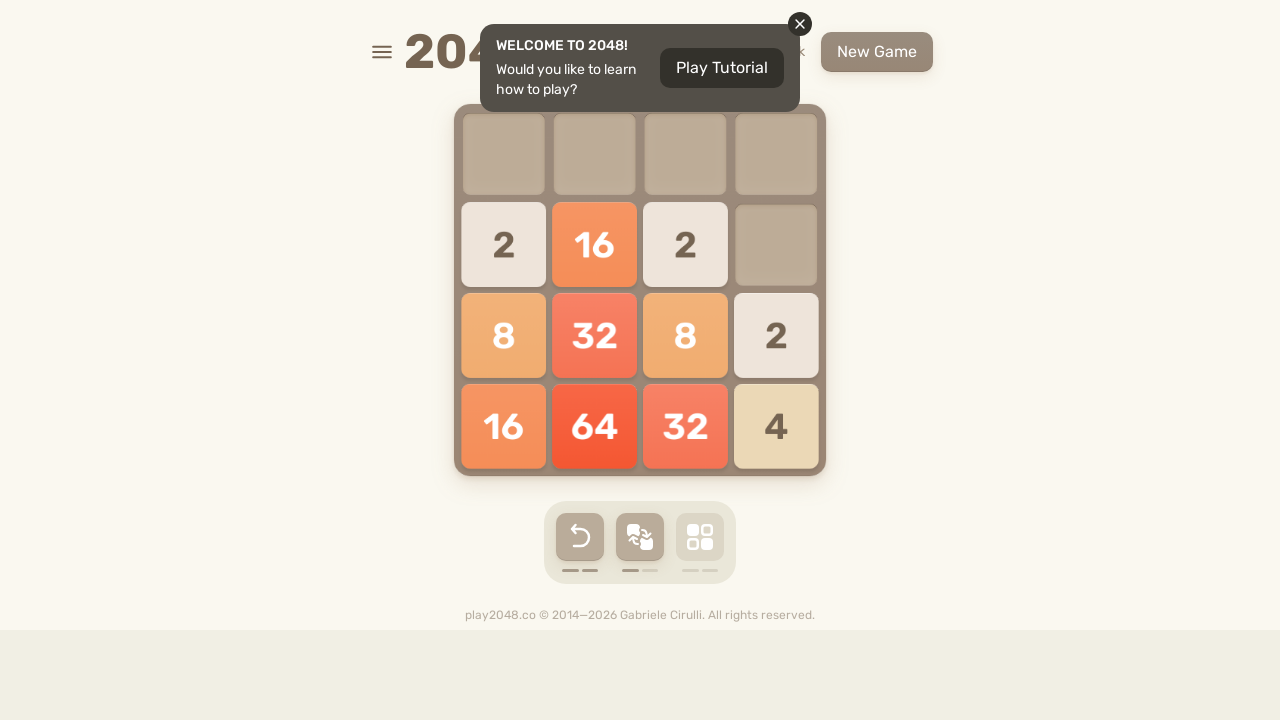

Waited 100ms for game to update
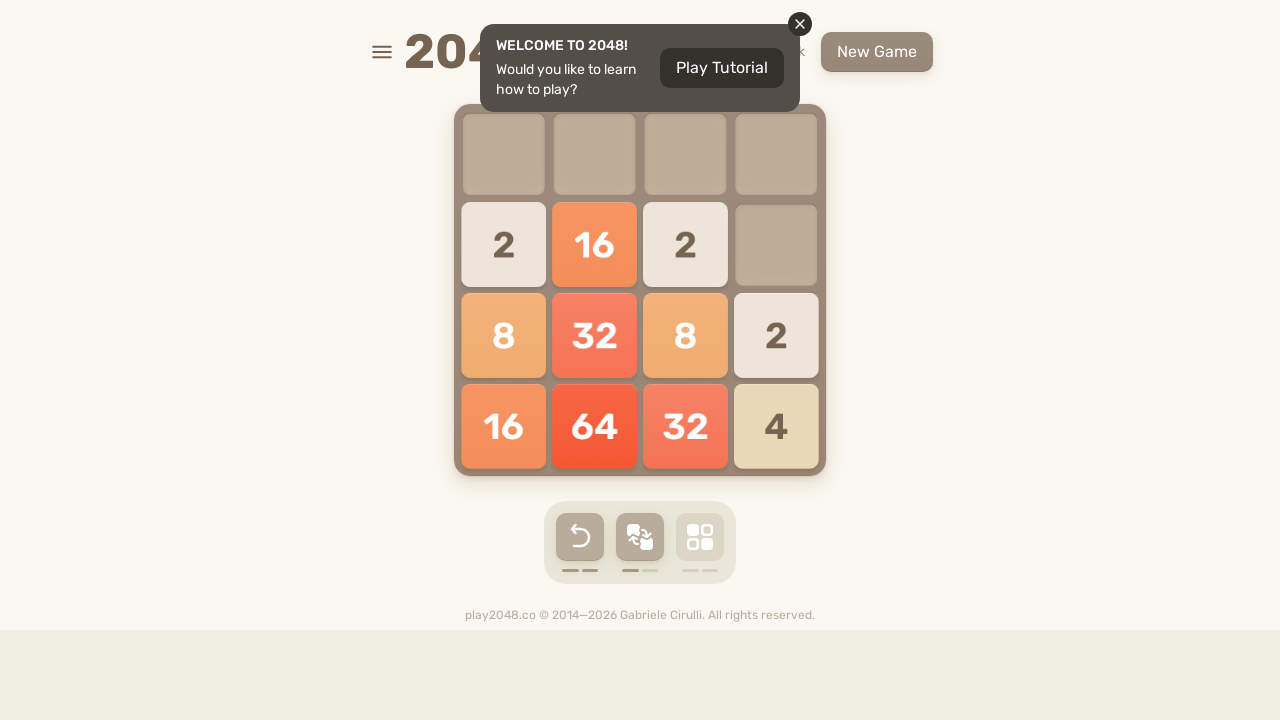

Pressed ArrowLeft (move 144/150)
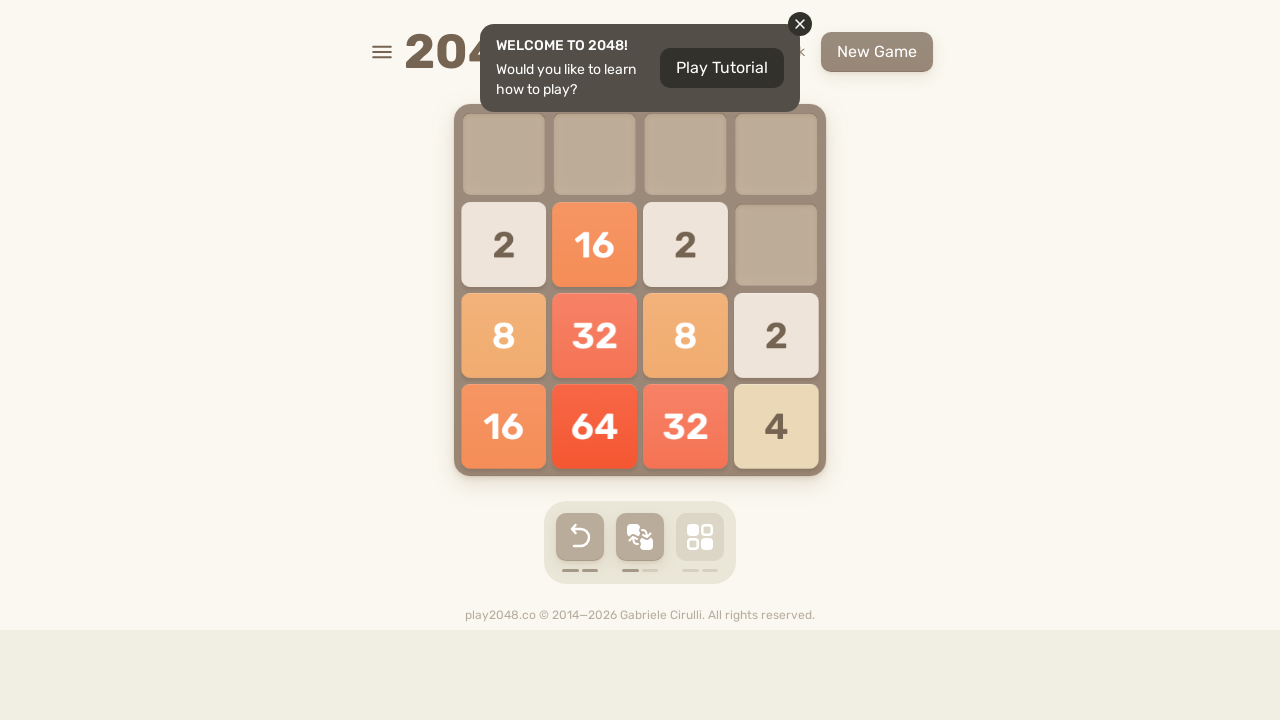

Waited 100ms for game to update
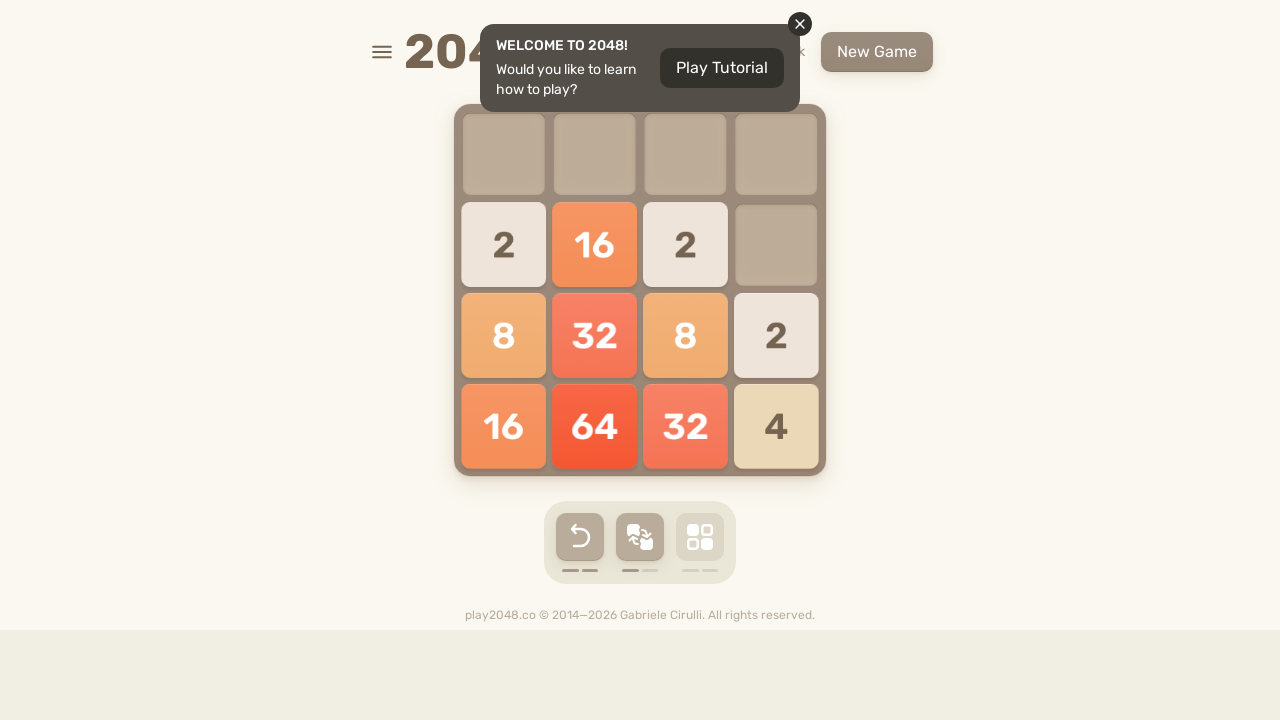

Pressed ArrowLeft (move 145/150)
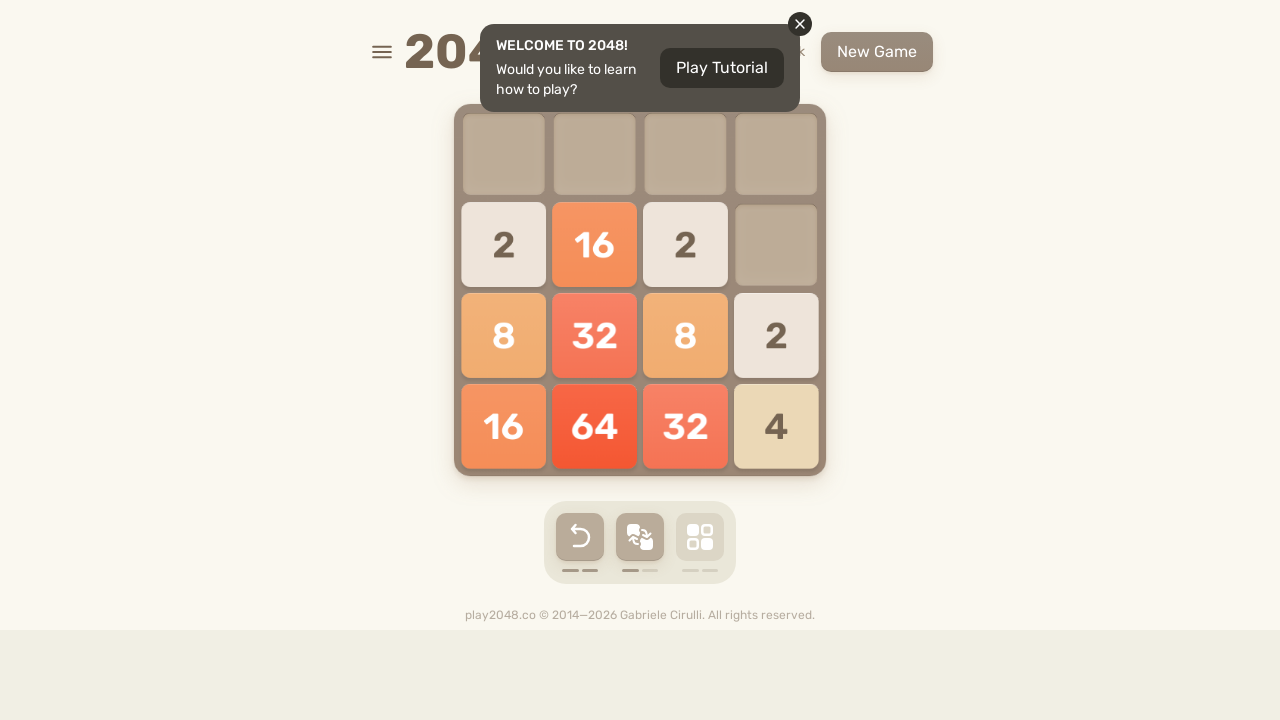

Waited 100ms for game to update
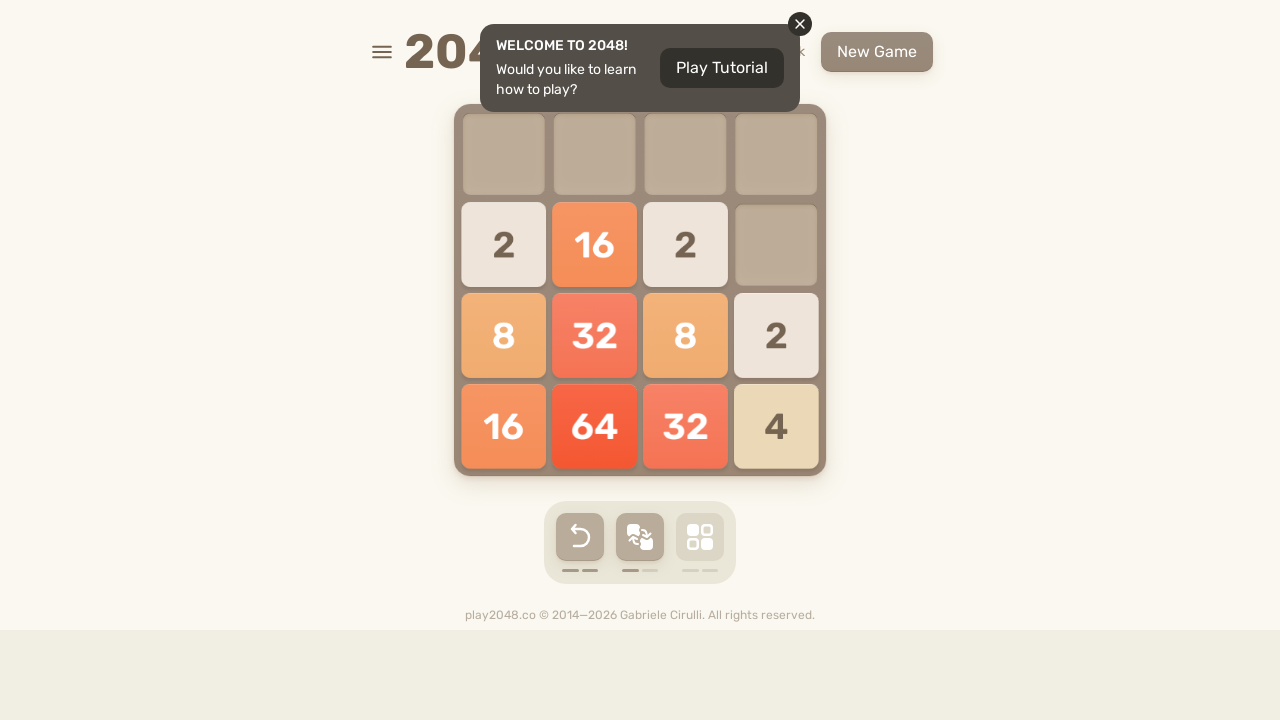

Pressed ArrowLeft (move 146/150)
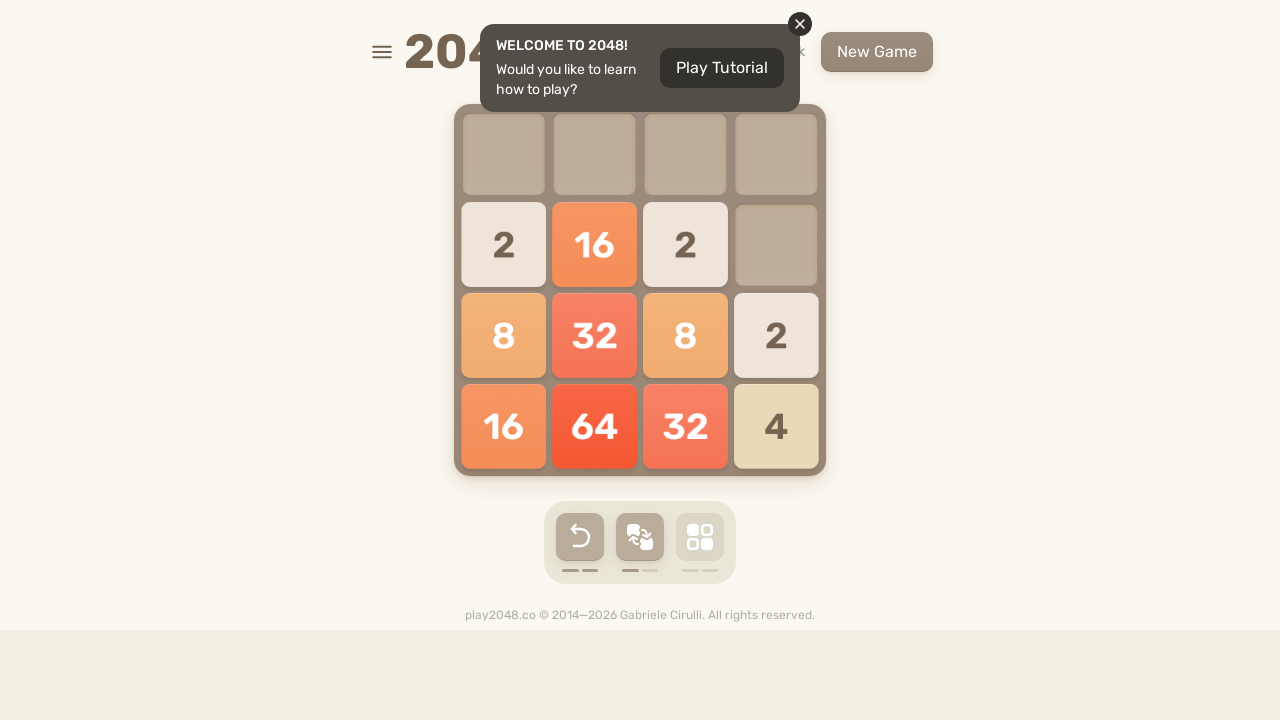

Waited 100ms for game to update
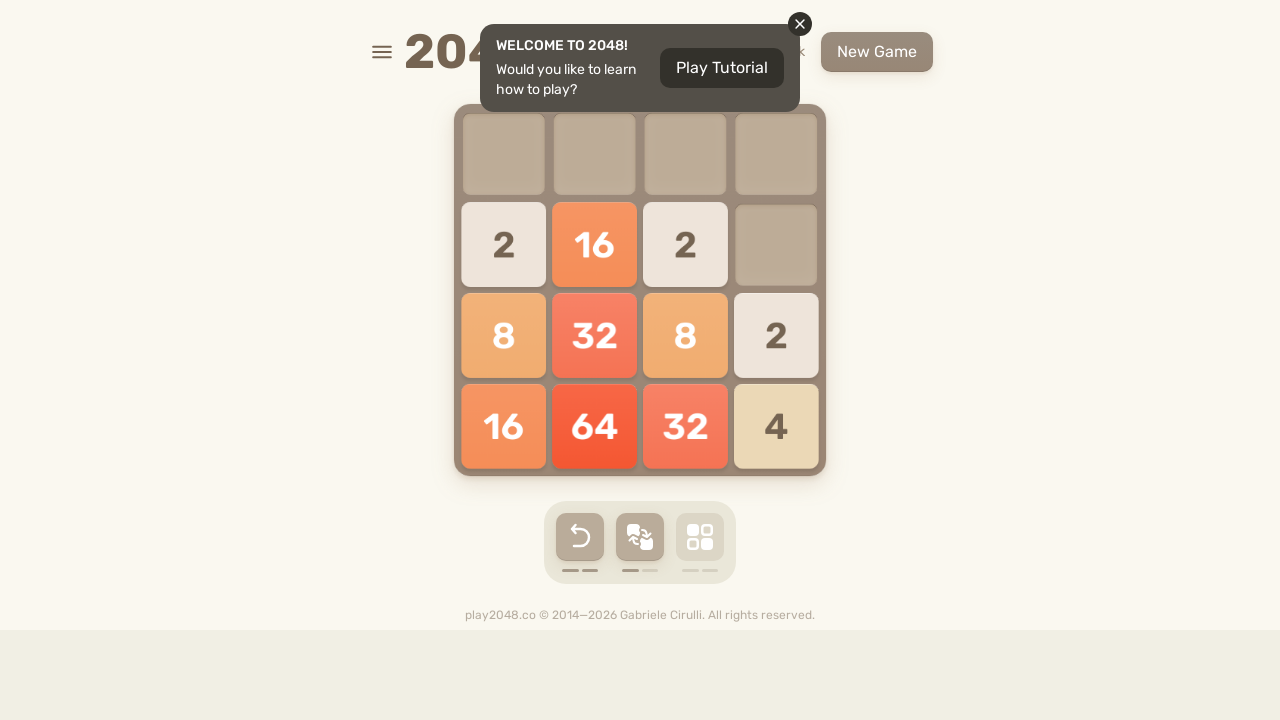

Pressed ArrowLeft (move 147/150)
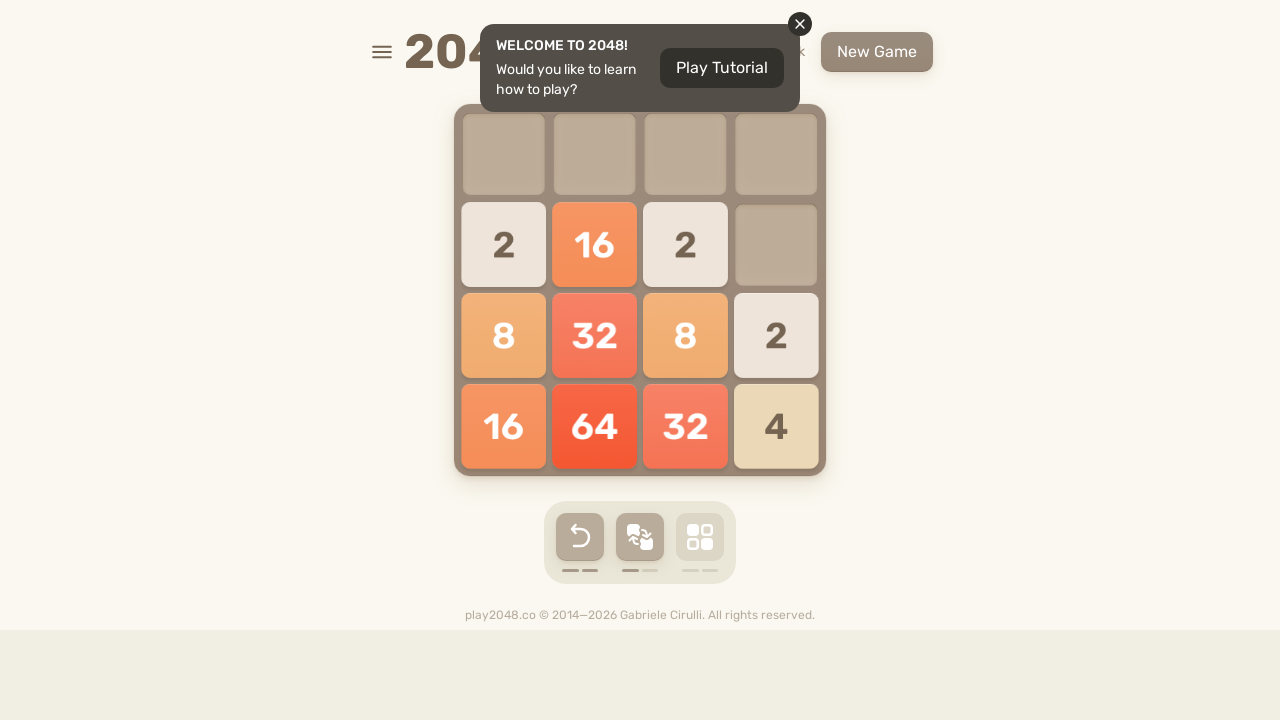

Waited 100ms for game to update
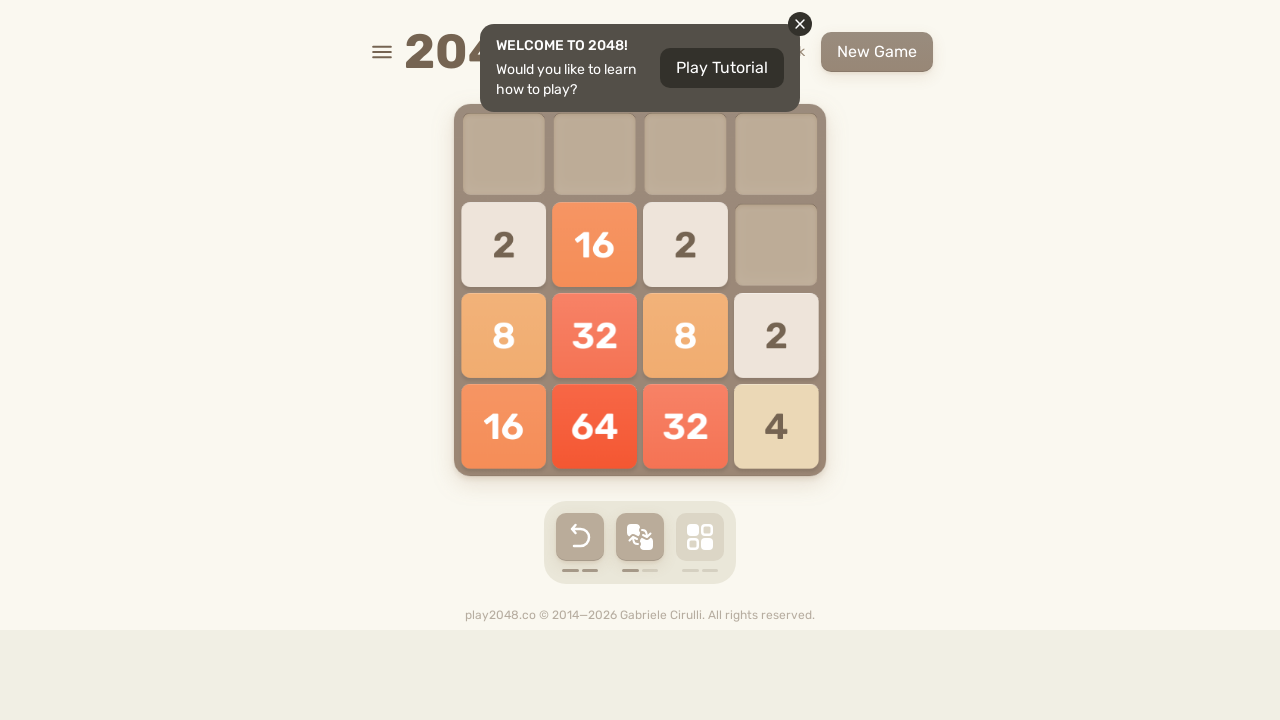

Pressed ArrowLeft (move 148/150)
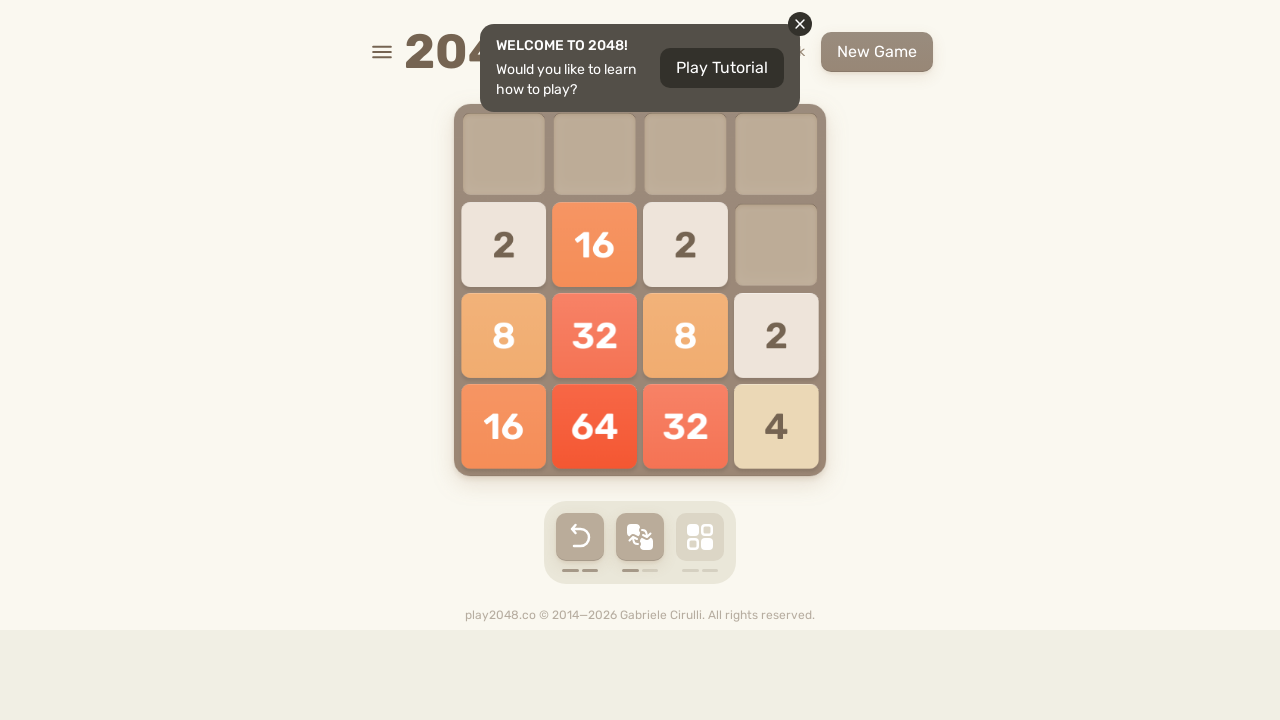

Waited 100ms for game to update
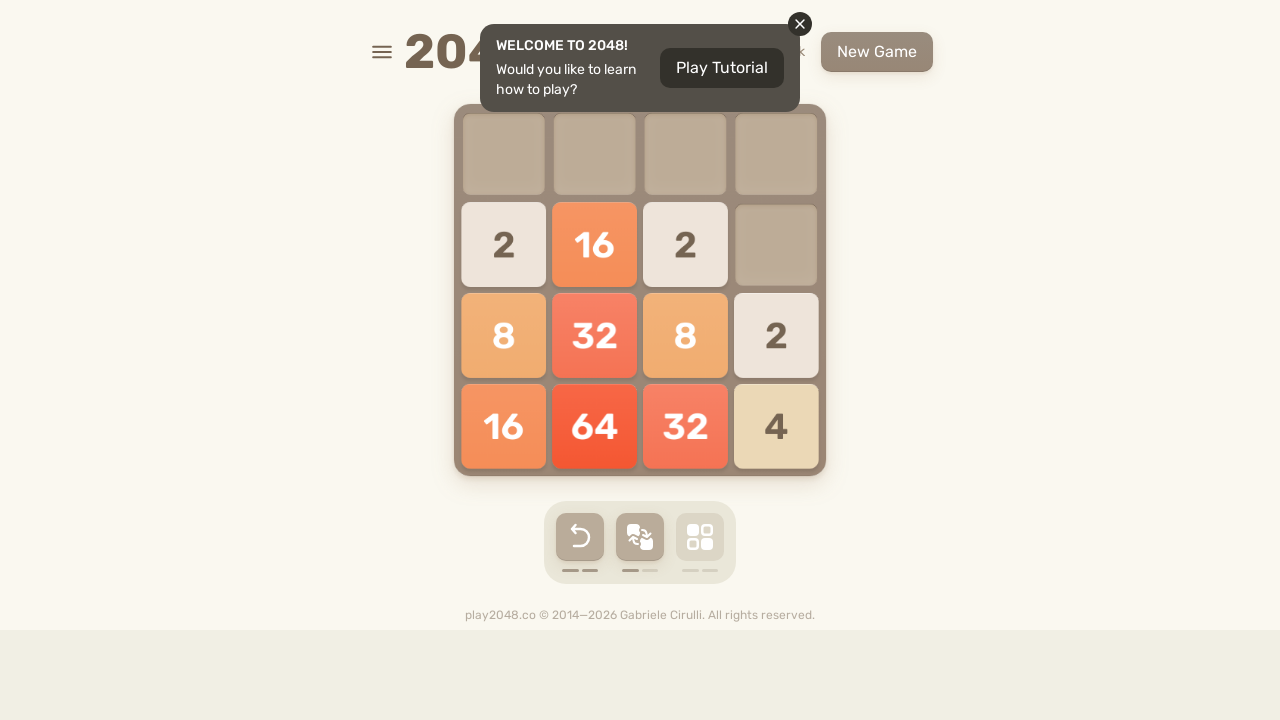

Pressed ArrowLeft (move 149/150)
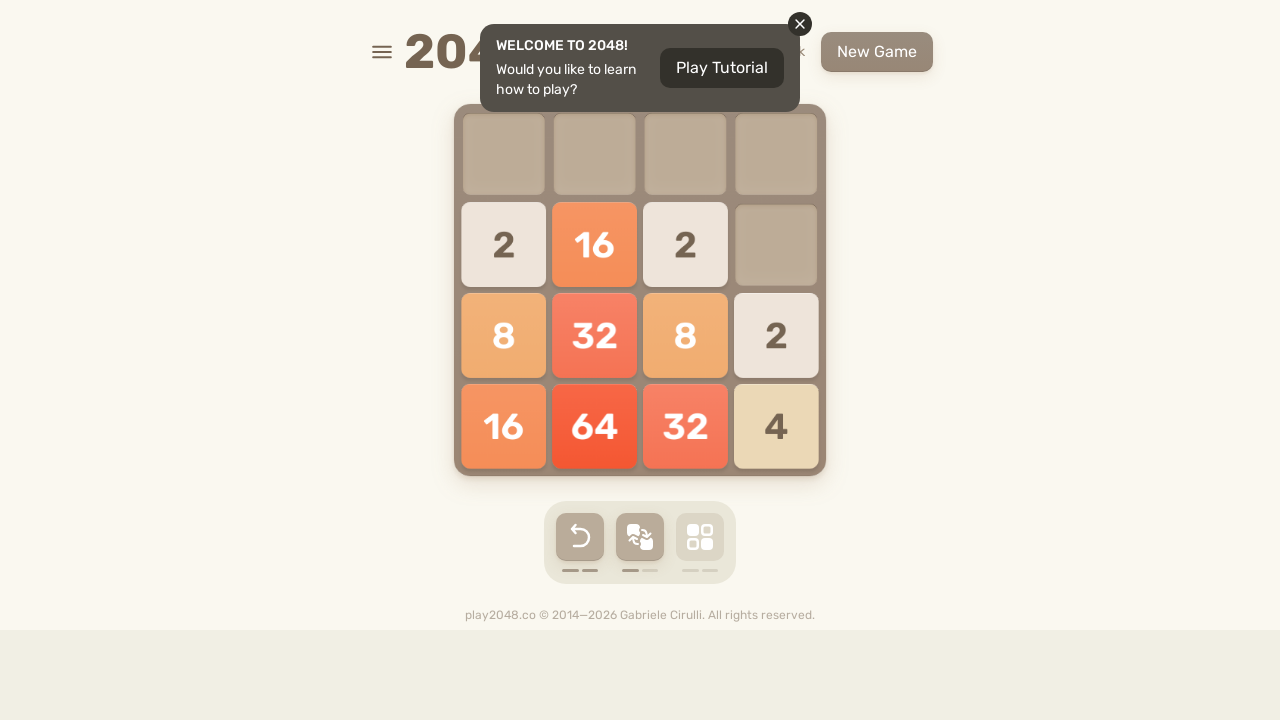

Waited 100ms for game to update
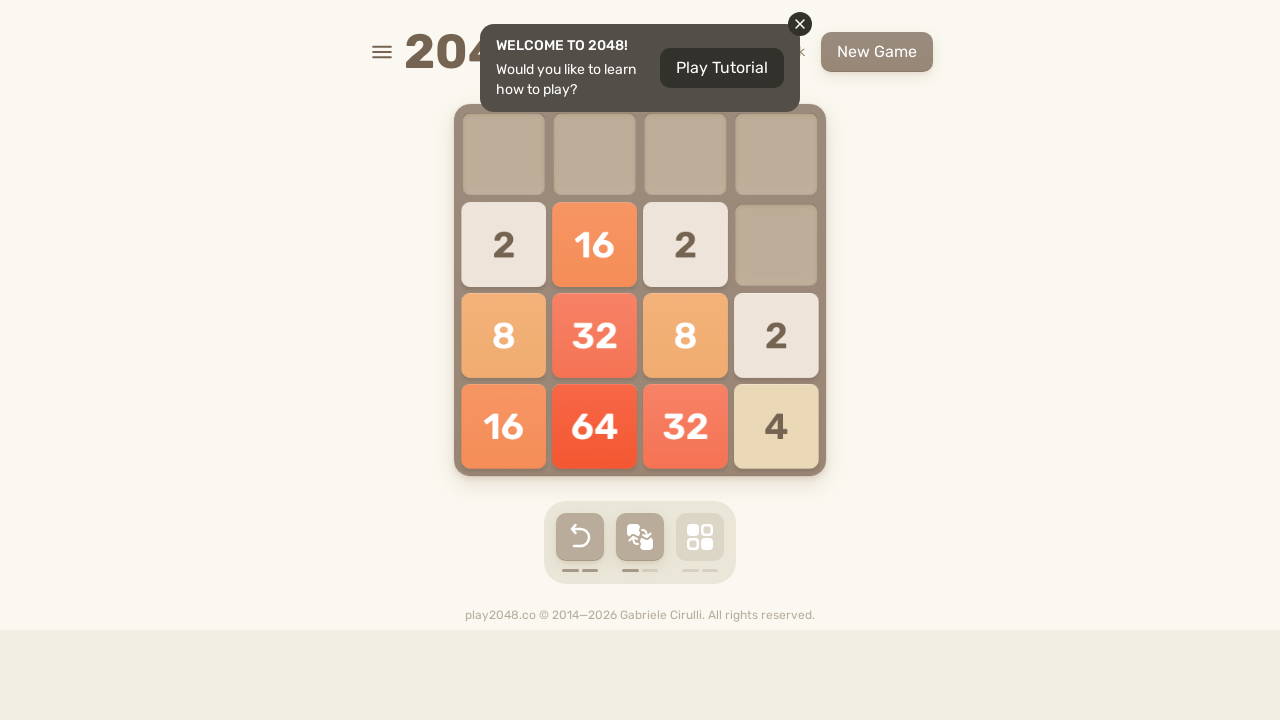

Pressed ArrowDown (move 150/150)
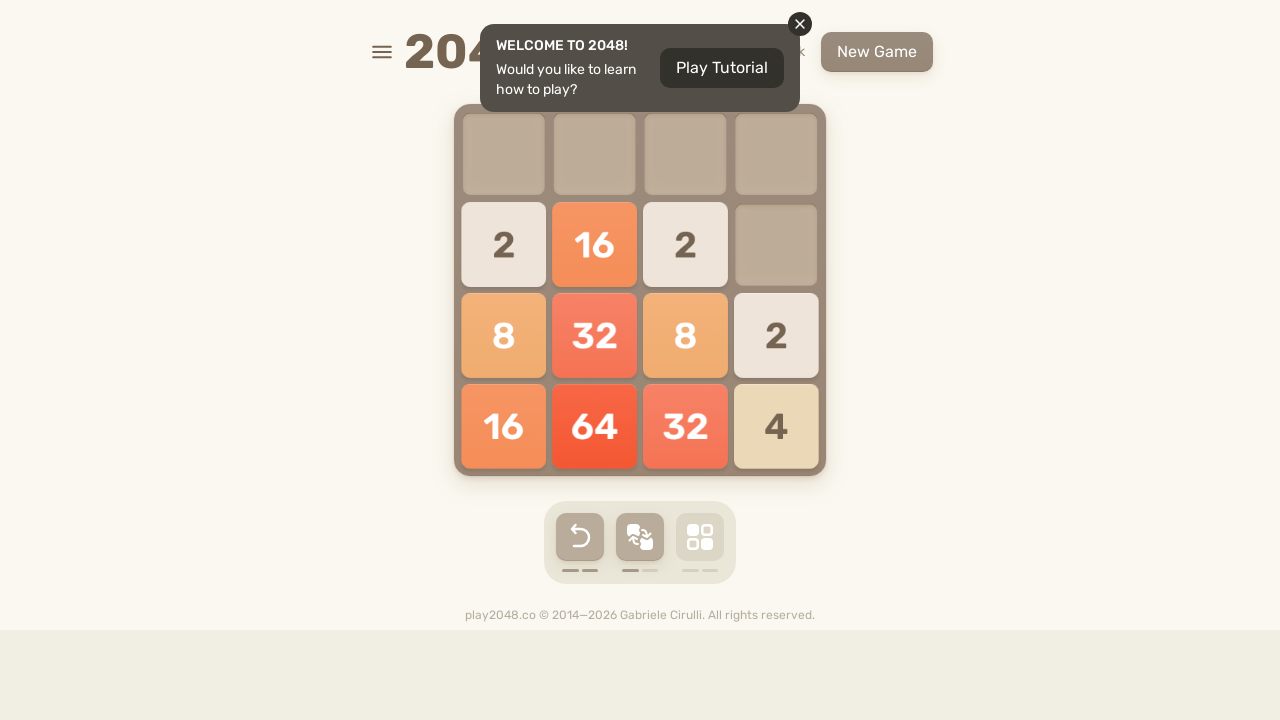

Waited 100ms for game to update
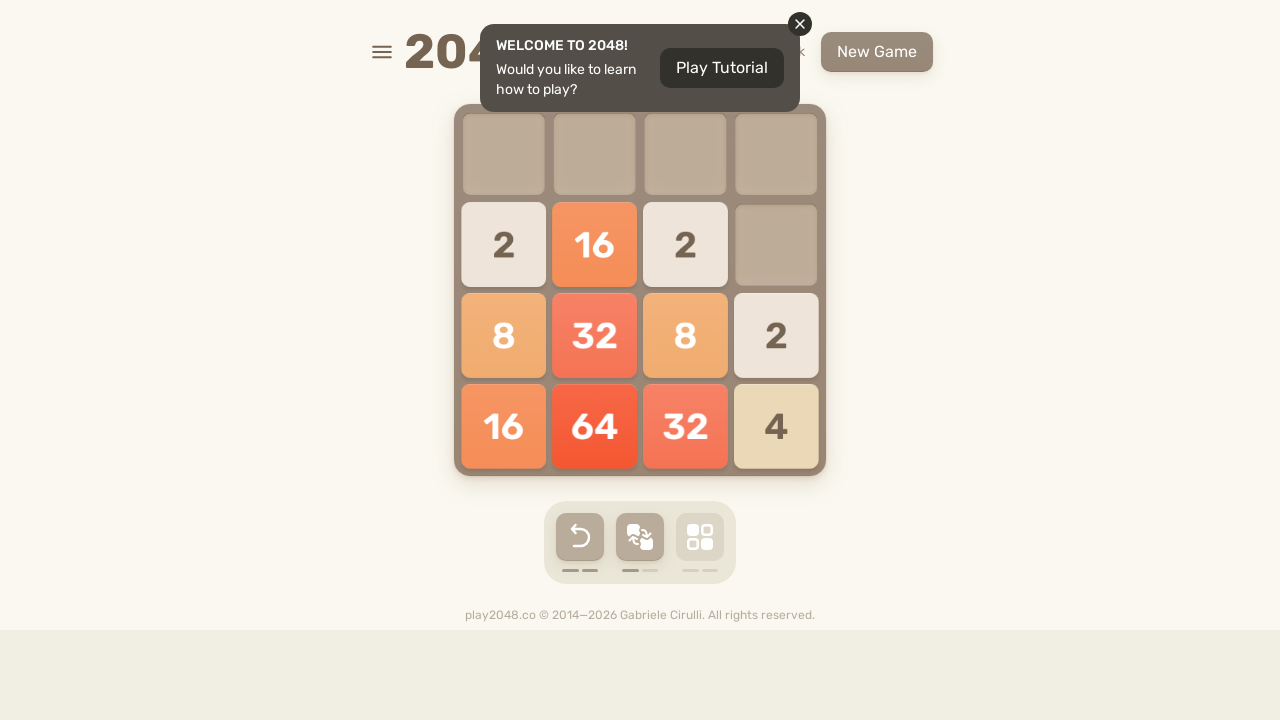

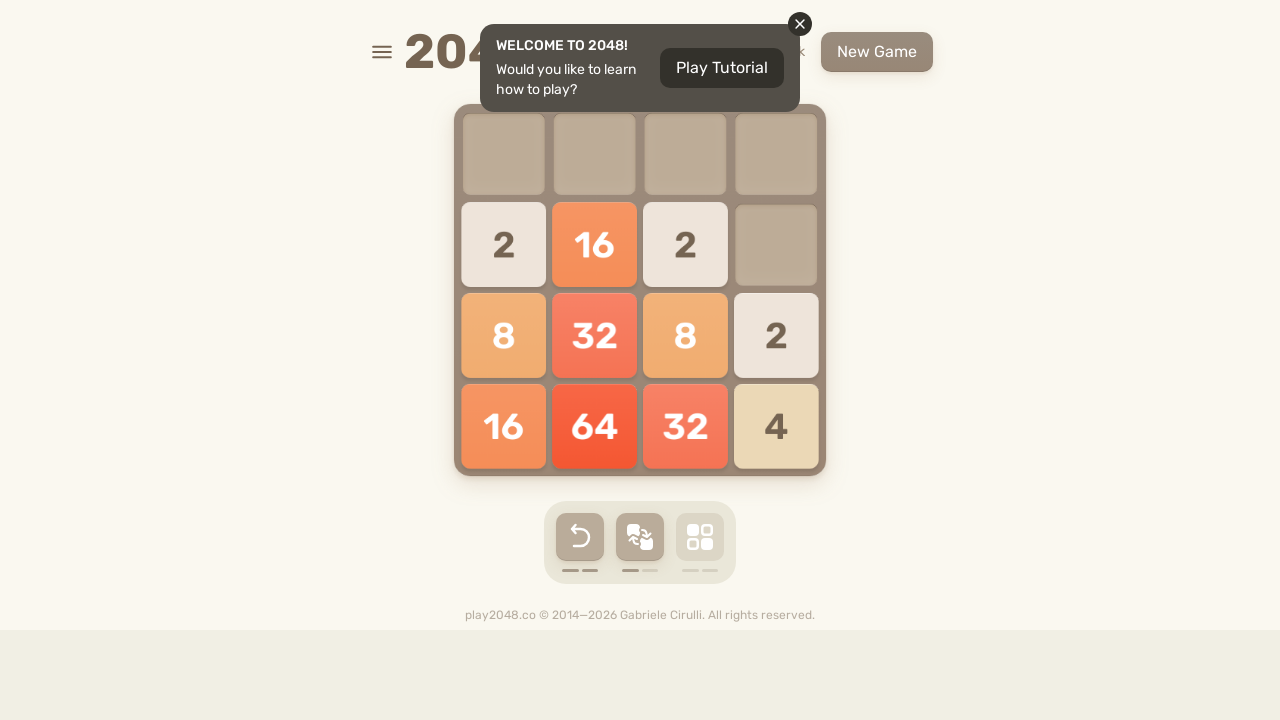